Tests calendar date picker functionality by navigating to a specific date in the past using the calendar navigation controls

Starting URL: https://www.hyrtutorials.com/p/calendar-practice.html

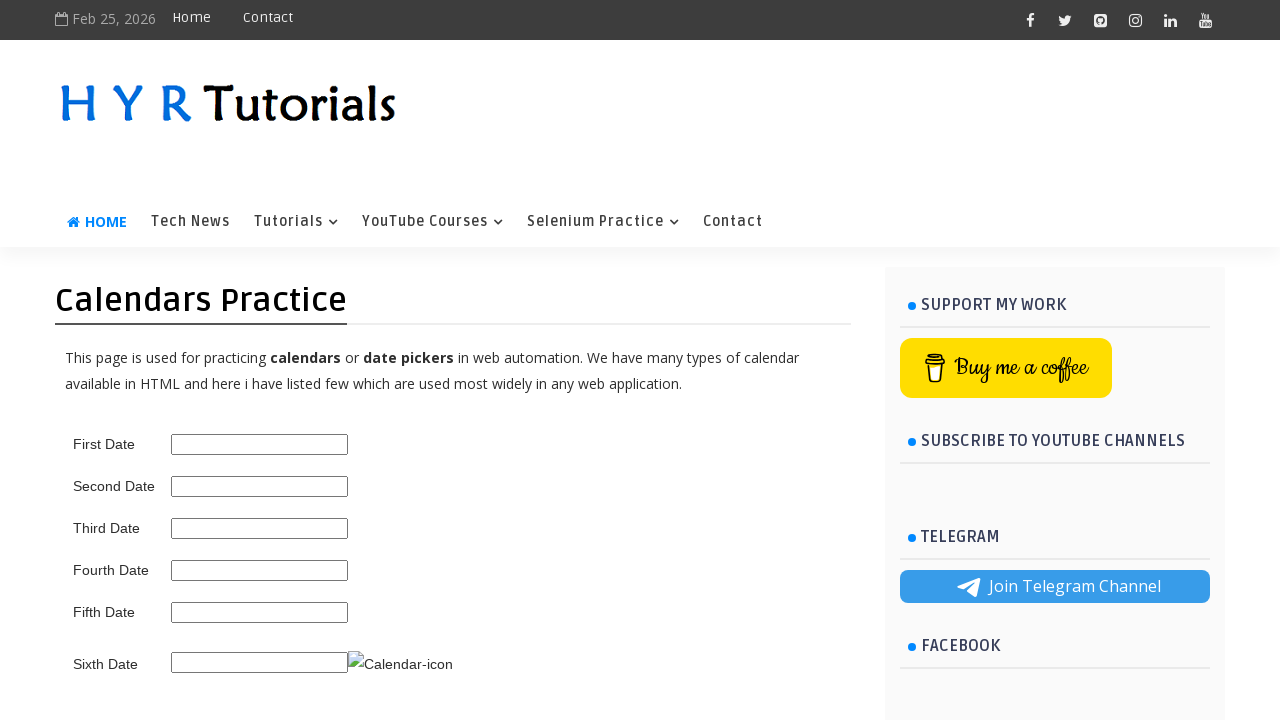

Clicked on second date picker to open calendar at (260, 486) on #second_date_picker
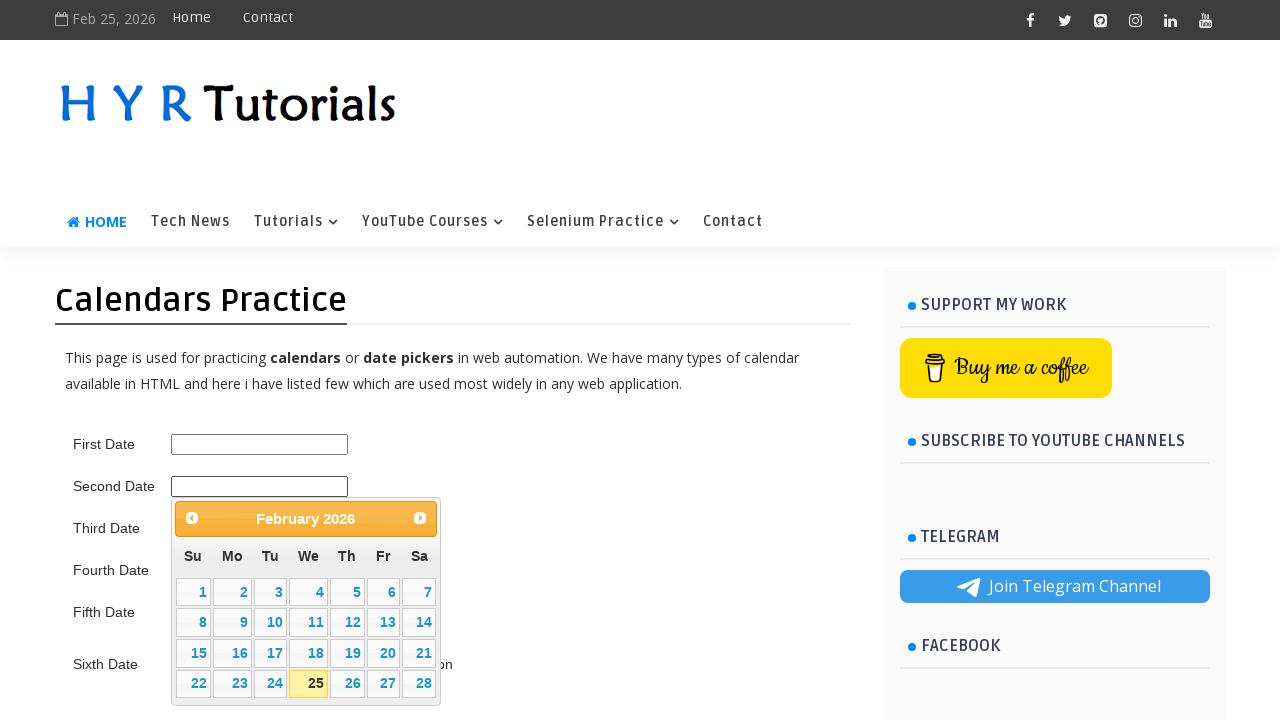

Calendar opened and title element visible
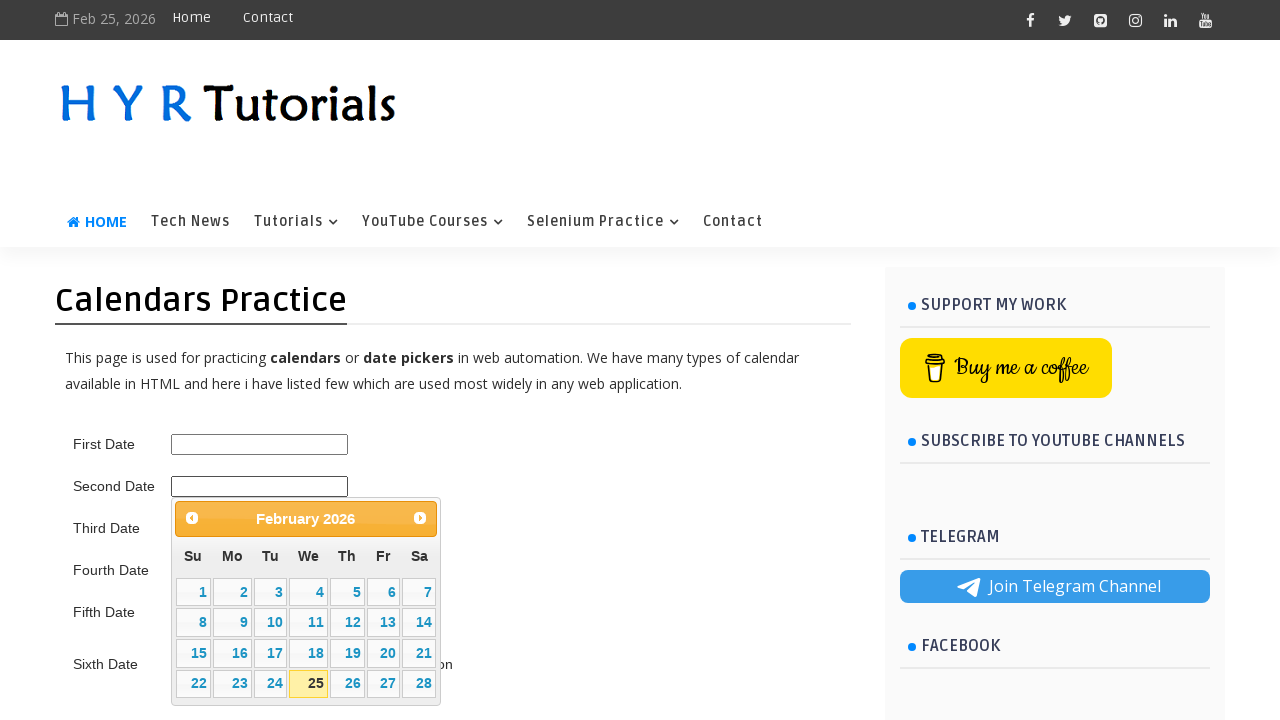

Retrieved current calendar month/year: February 2026
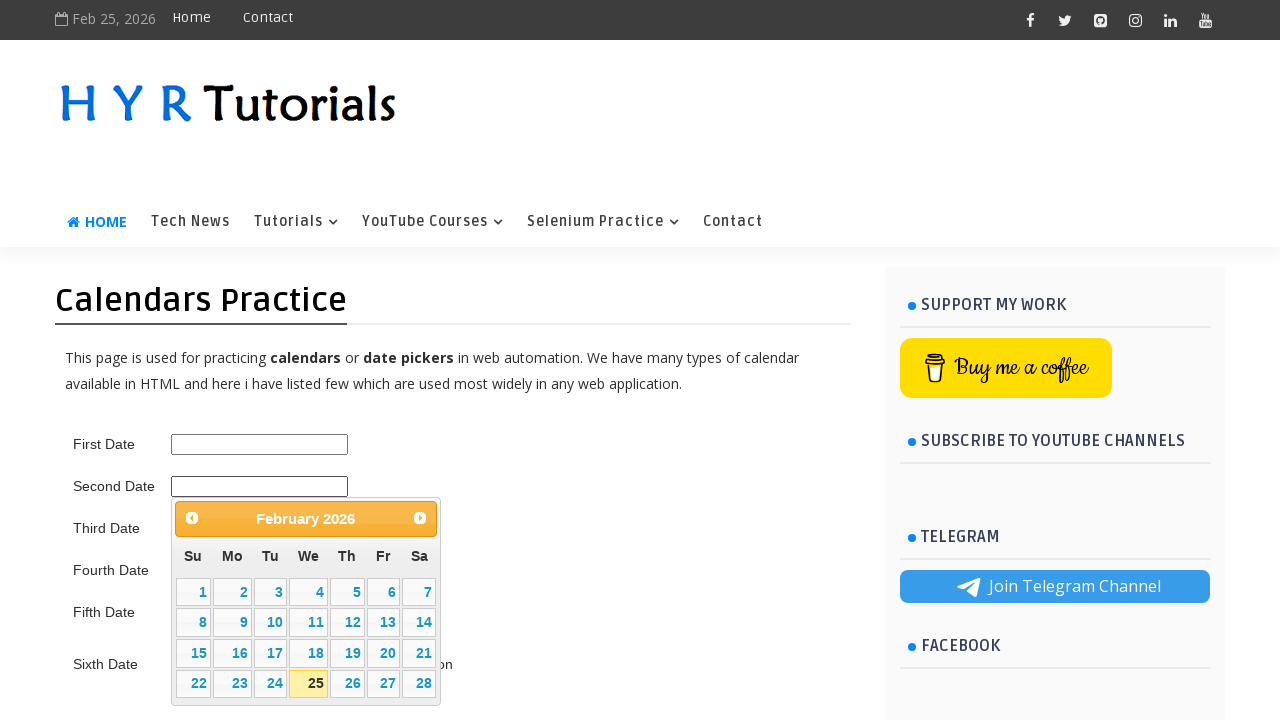

Clicked previous month button to navigate backwards (current: February 2026) at (192, 518) on .ui-datepicker-prev span
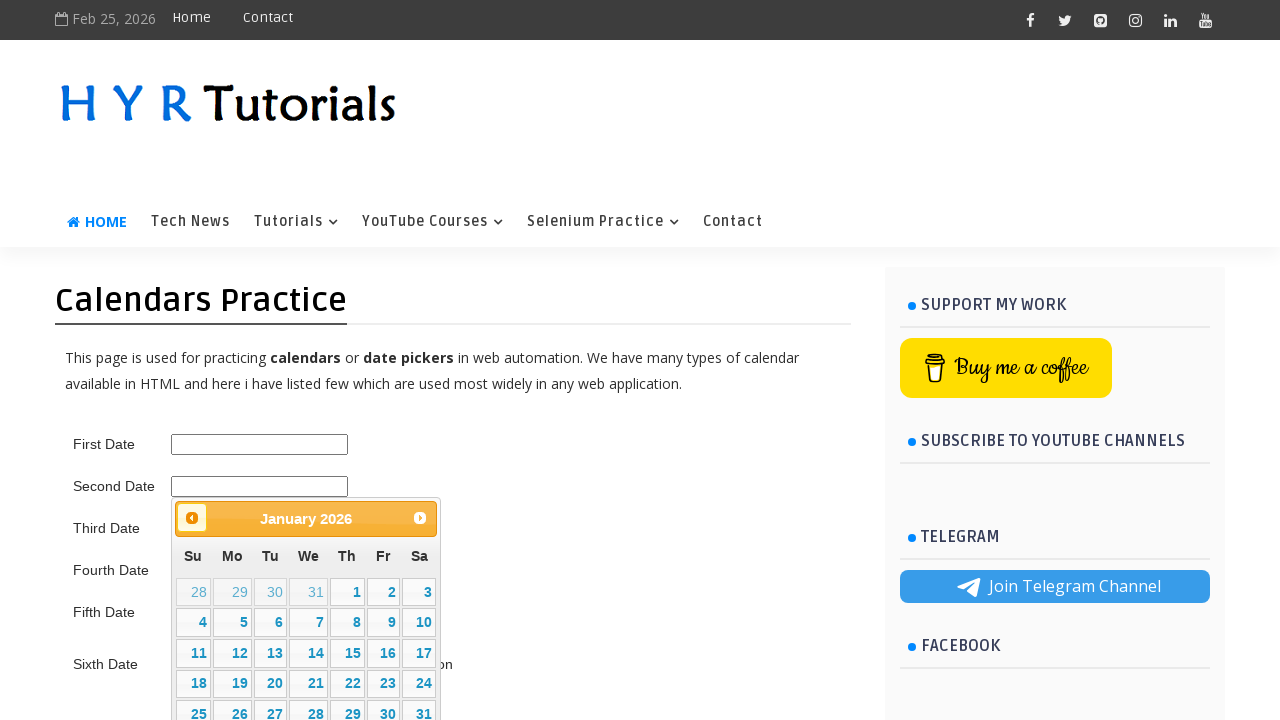

Calendar updated after navigating to previous month
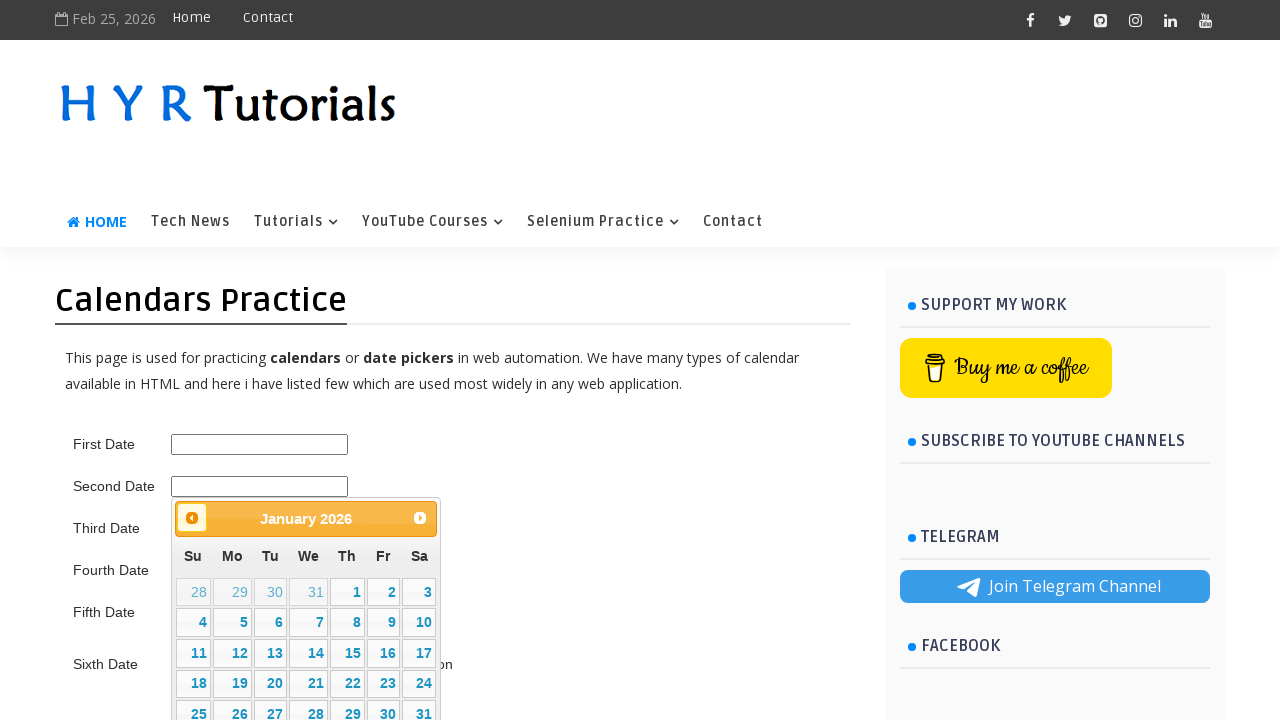

Clicked previous month button to navigate backwards (current: January 2026) at (192, 518) on .ui-datepicker-prev span
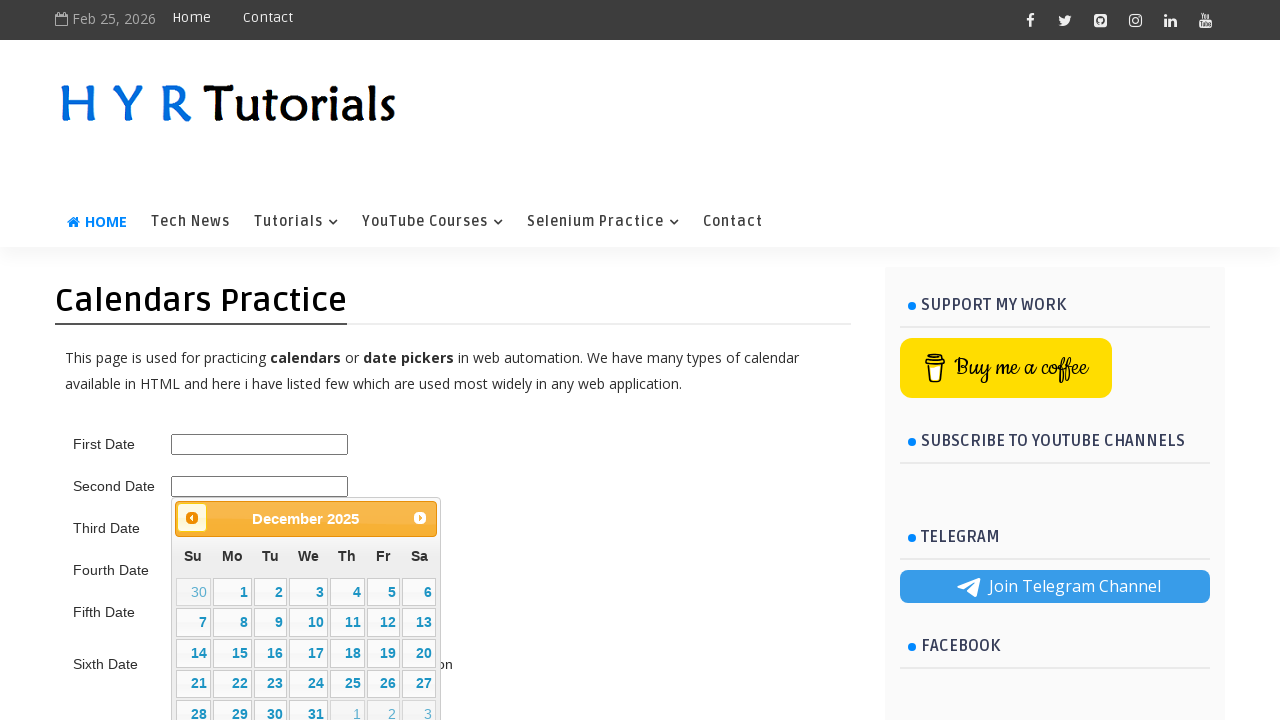

Calendar updated after navigating to previous month
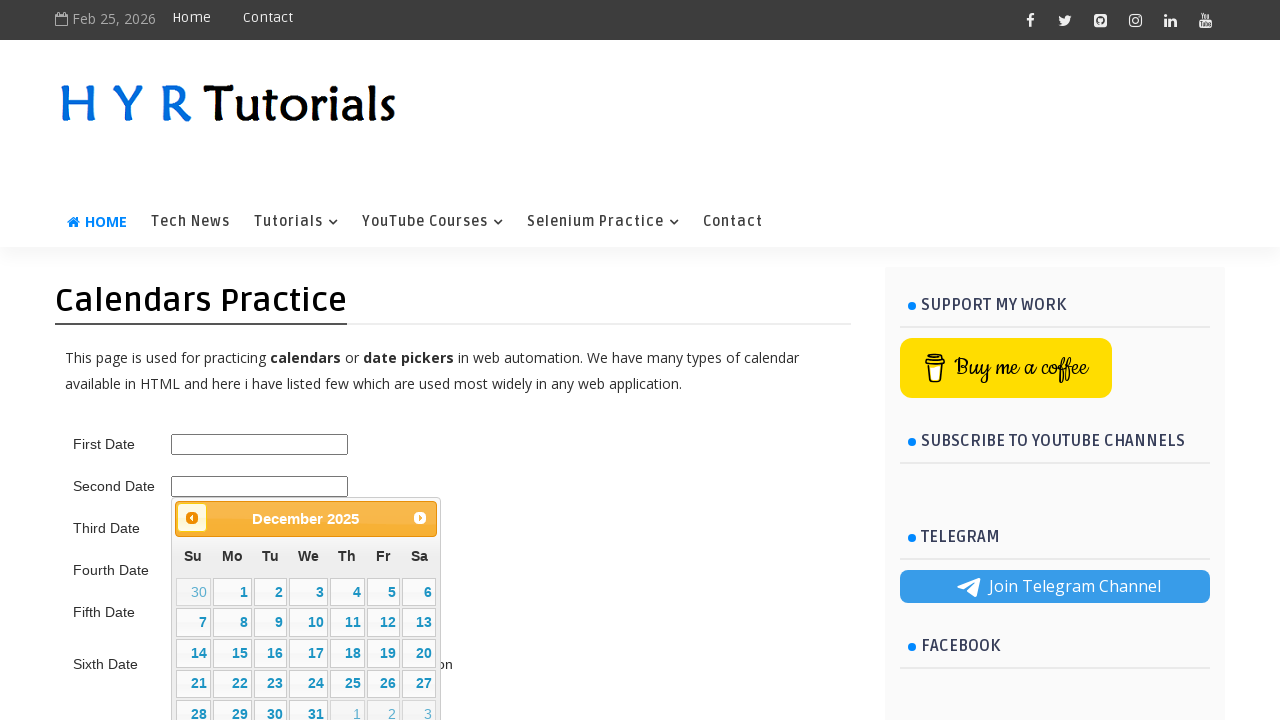

Clicked previous month button to navigate backwards (current: December 2025) at (192, 518) on .ui-datepicker-prev span
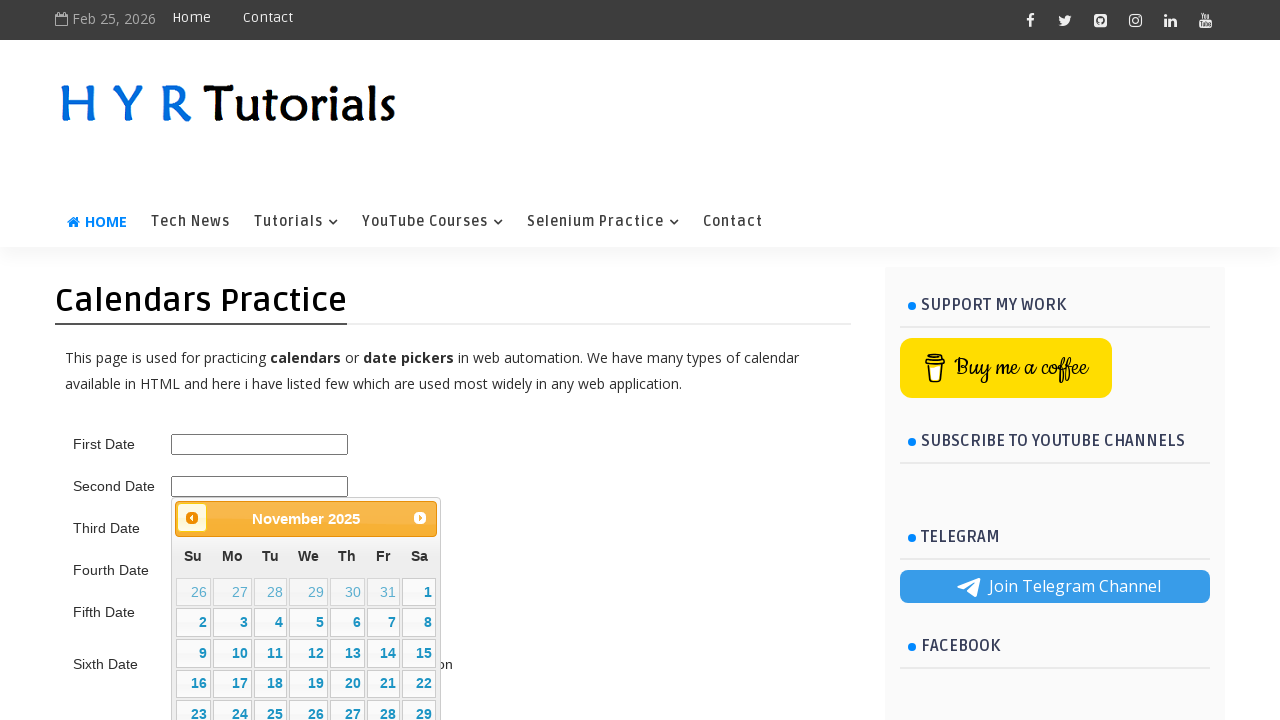

Calendar updated after navigating to previous month
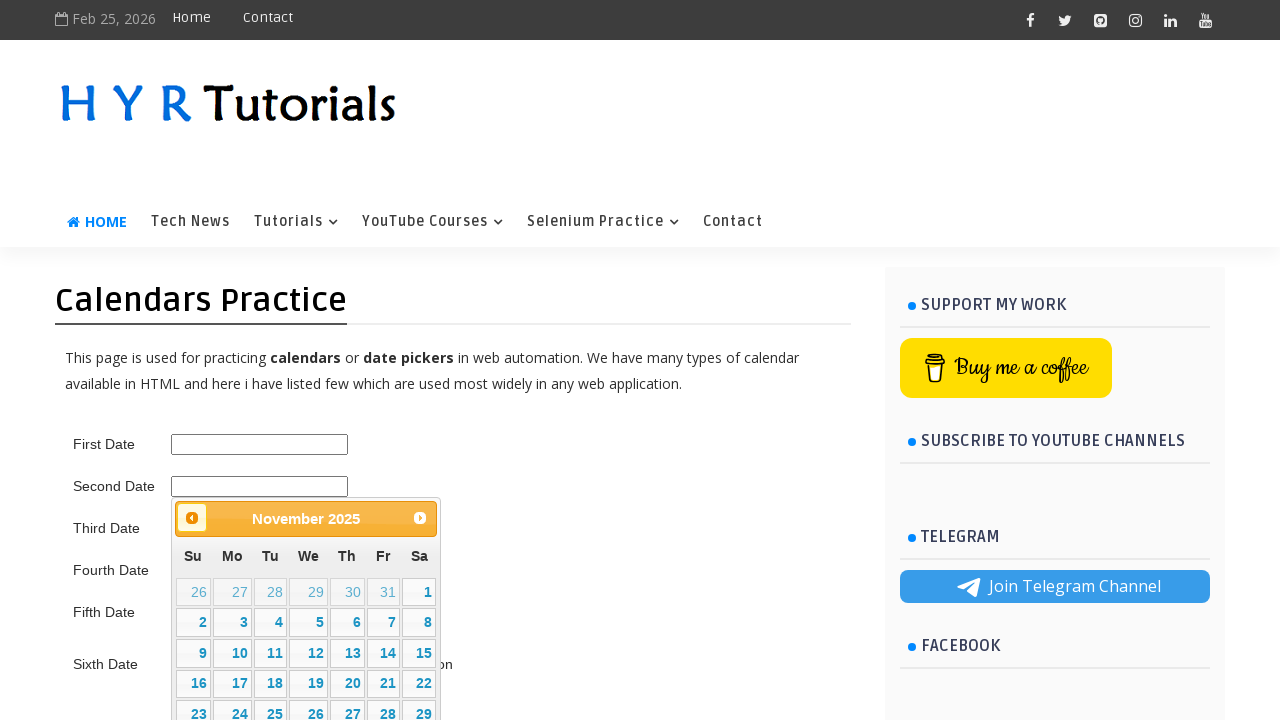

Clicked previous month button to navigate backwards (current: November 2025) at (192, 518) on .ui-datepicker-prev span
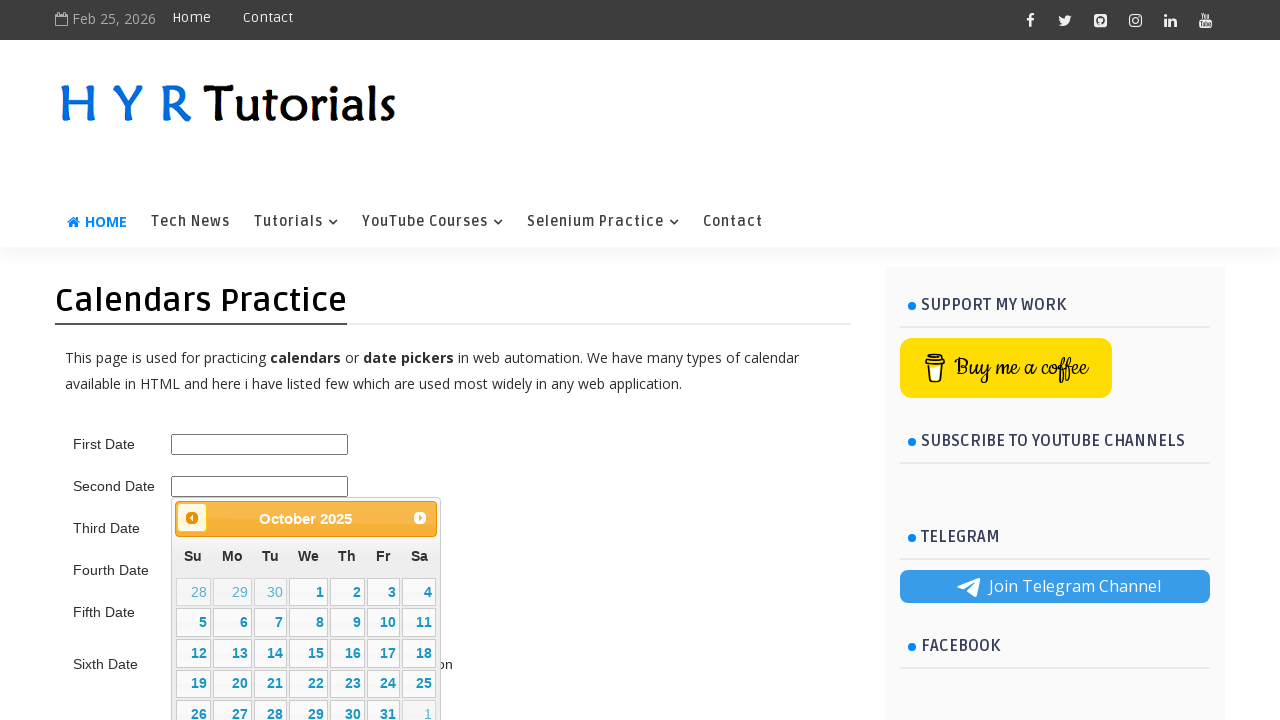

Calendar updated after navigating to previous month
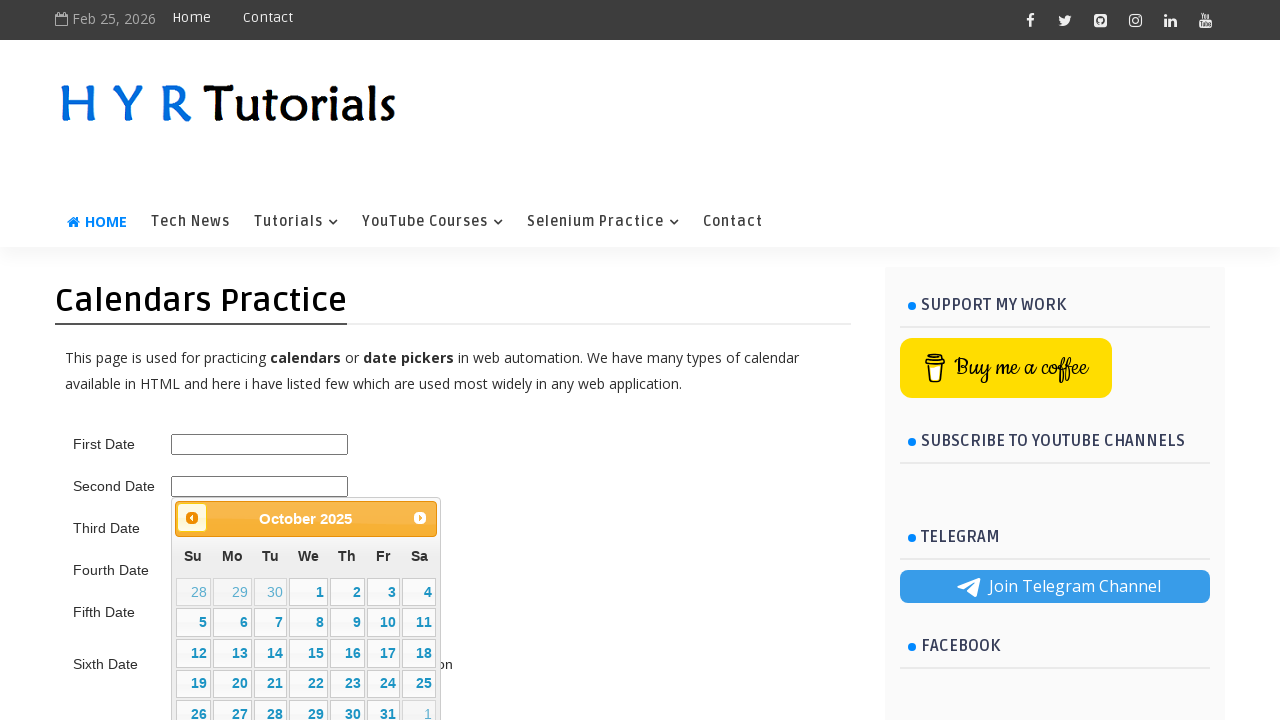

Clicked previous month button to navigate backwards (current: October 2025) at (192, 518) on .ui-datepicker-prev span
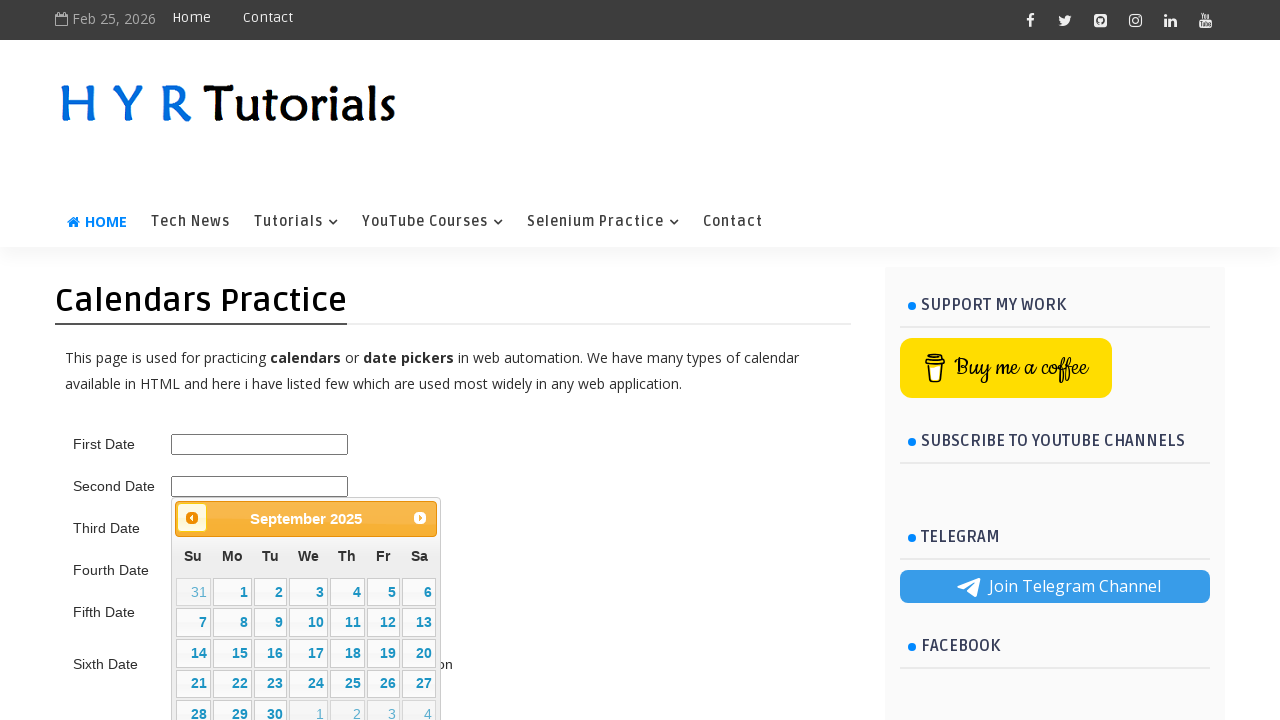

Calendar updated after navigating to previous month
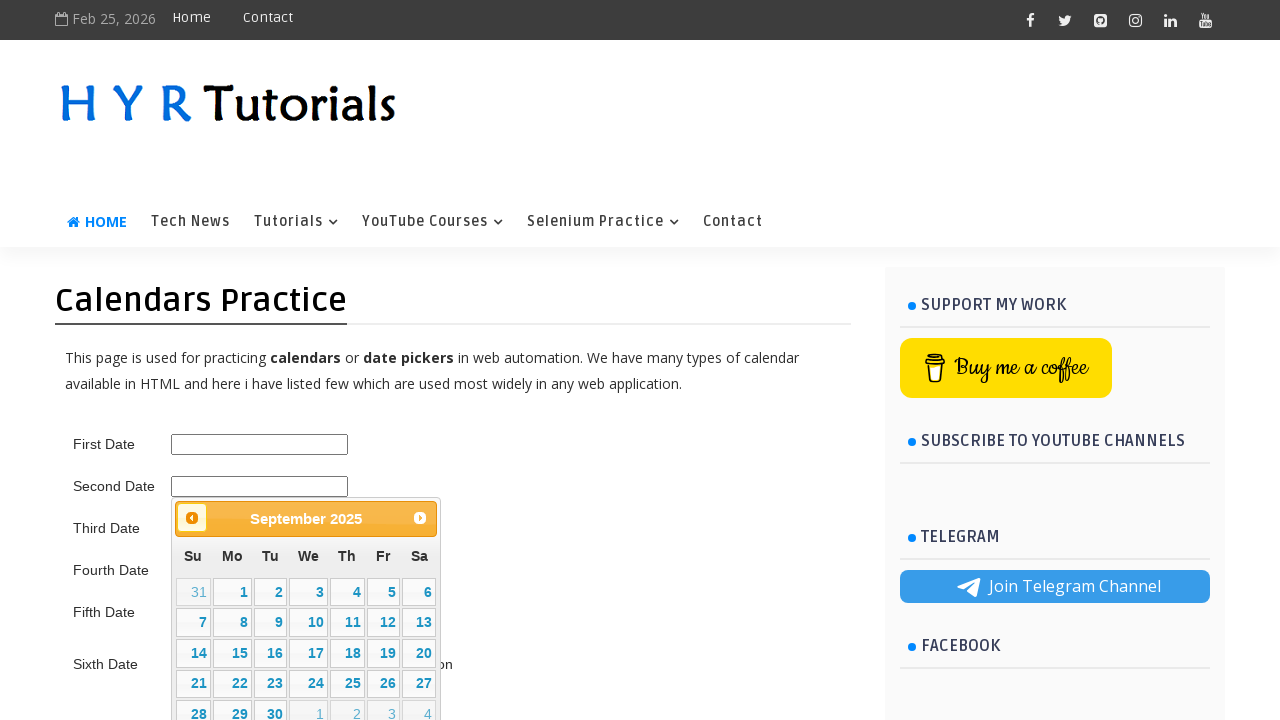

Clicked previous month button to navigate backwards (current: September 2025) at (192, 518) on .ui-datepicker-prev span
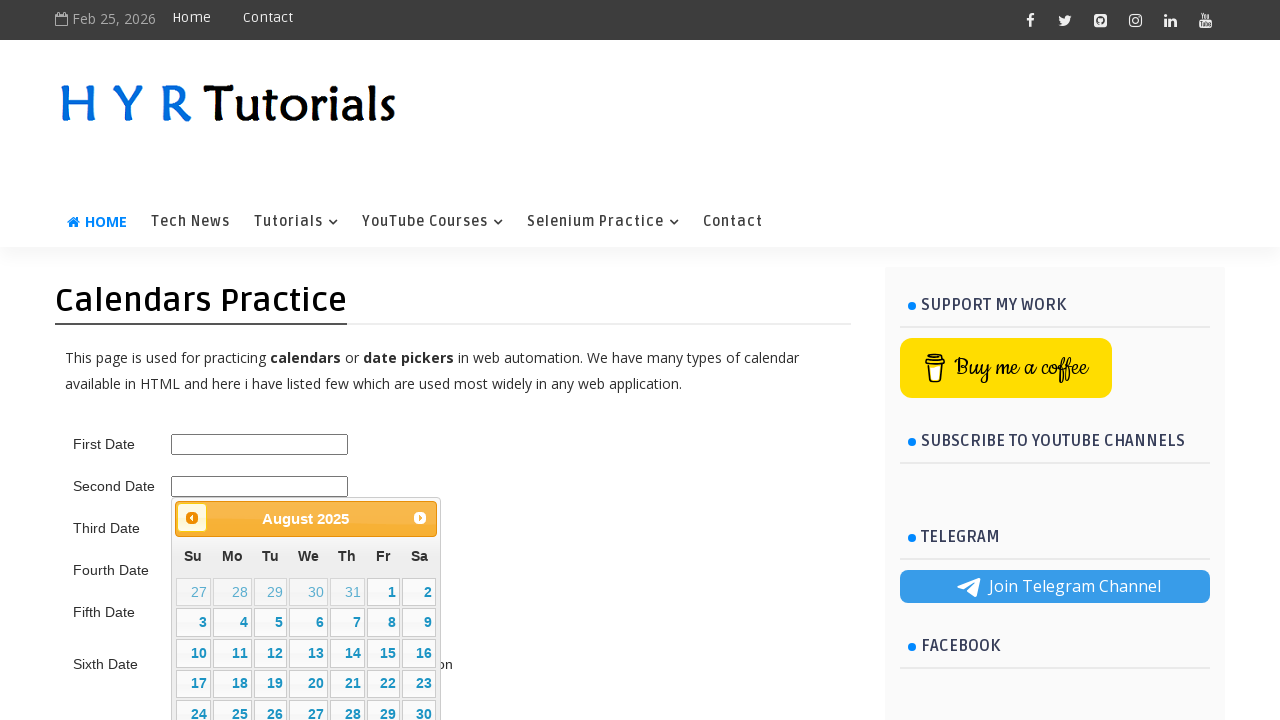

Calendar updated after navigating to previous month
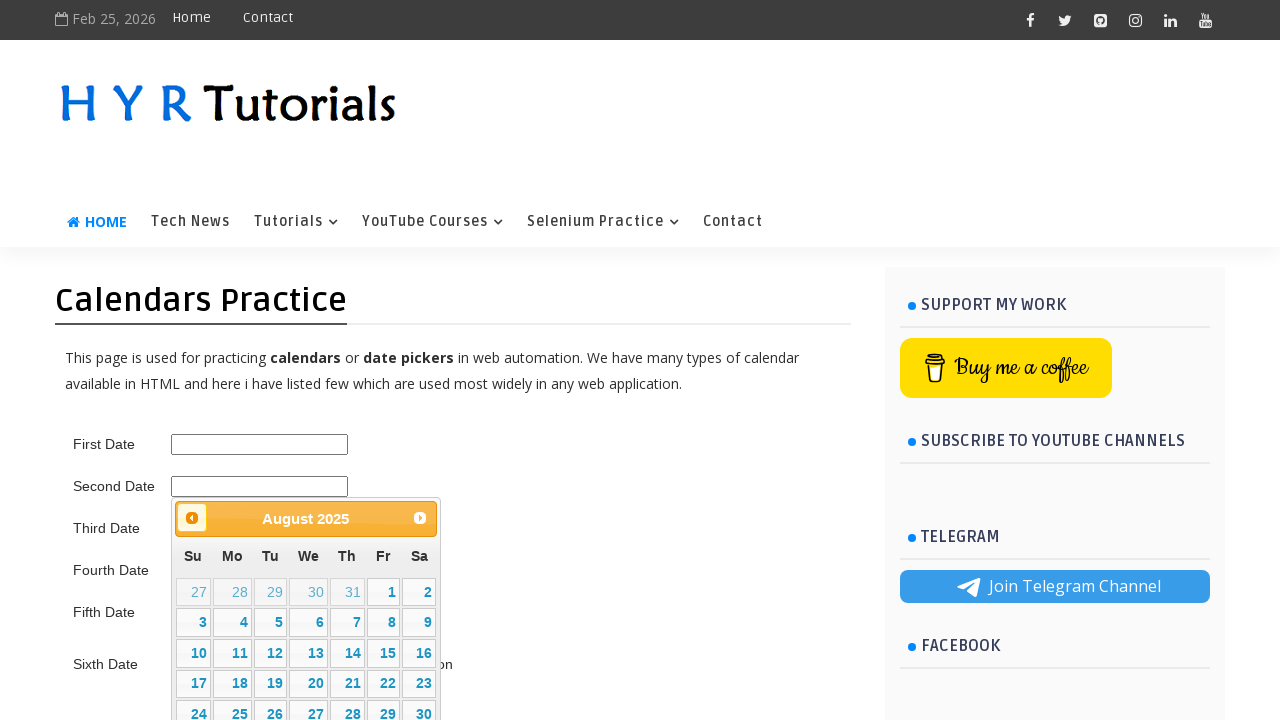

Clicked previous month button to navigate backwards (current: August 2025) at (192, 518) on .ui-datepicker-prev span
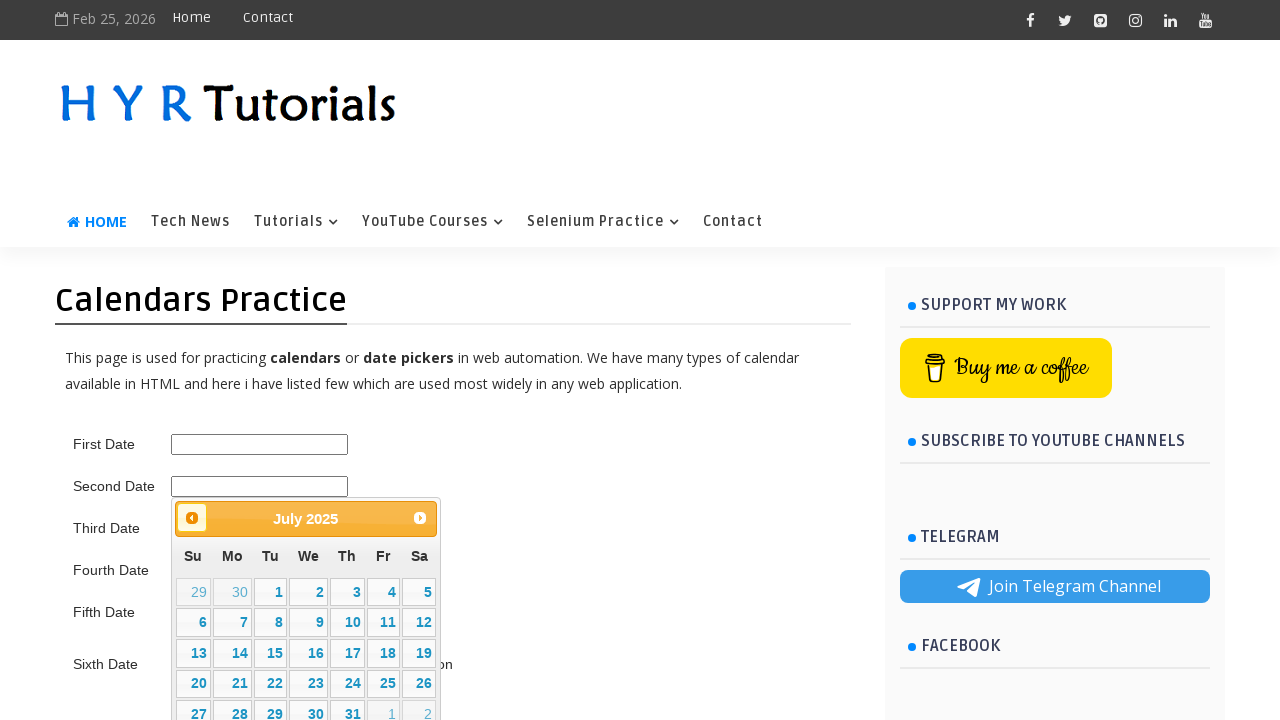

Calendar updated after navigating to previous month
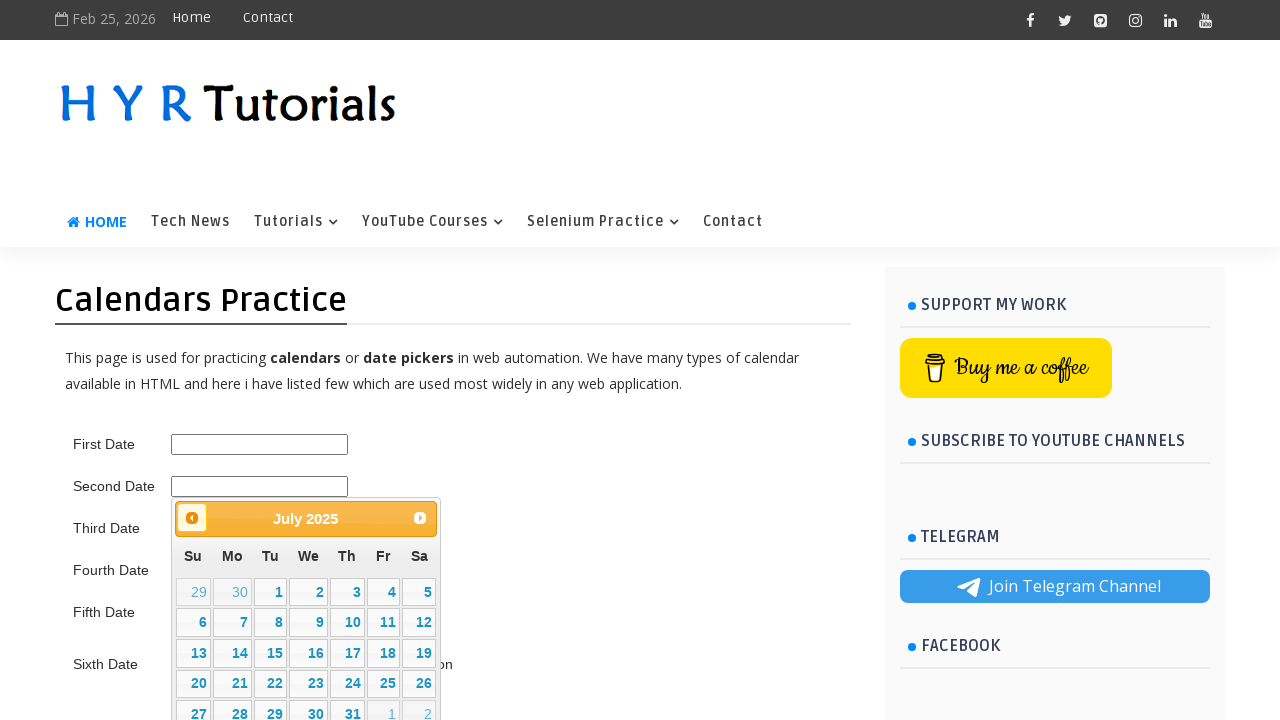

Clicked previous month button to navigate backwards (current: July 2025) at (192, 518) on .ui-datepicker-prev span
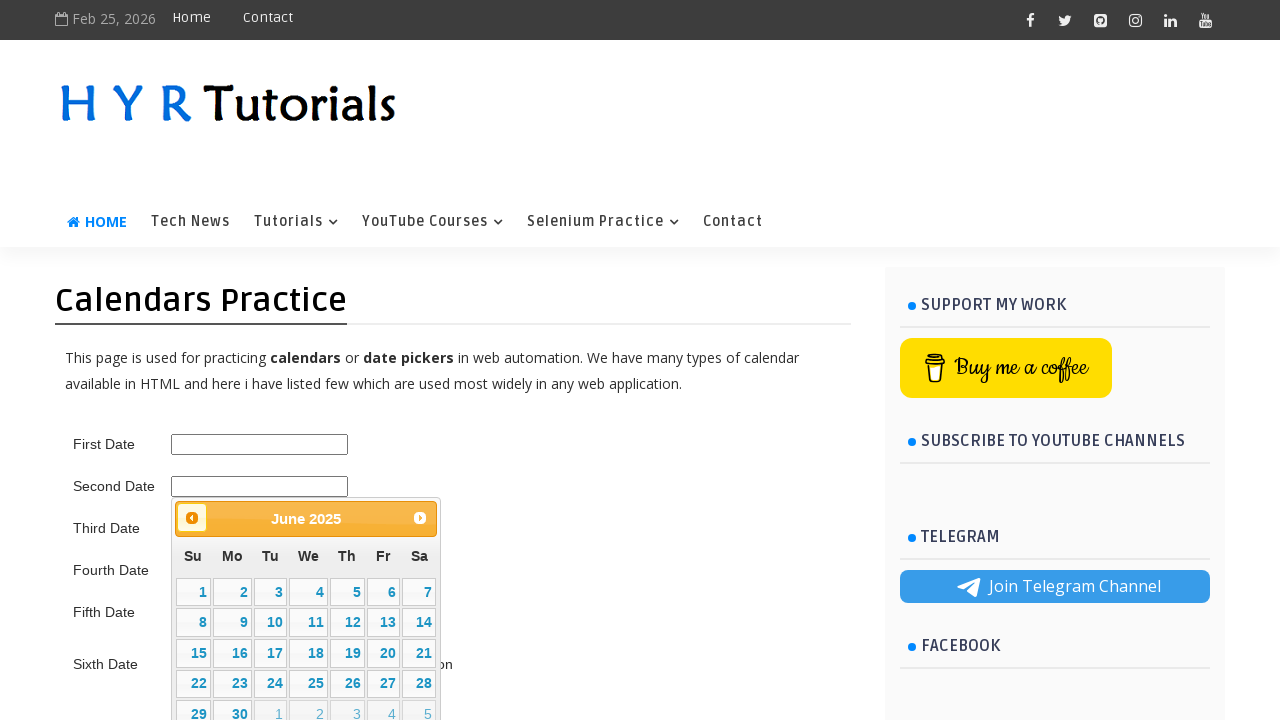

Calendar updated after navigating to previous month
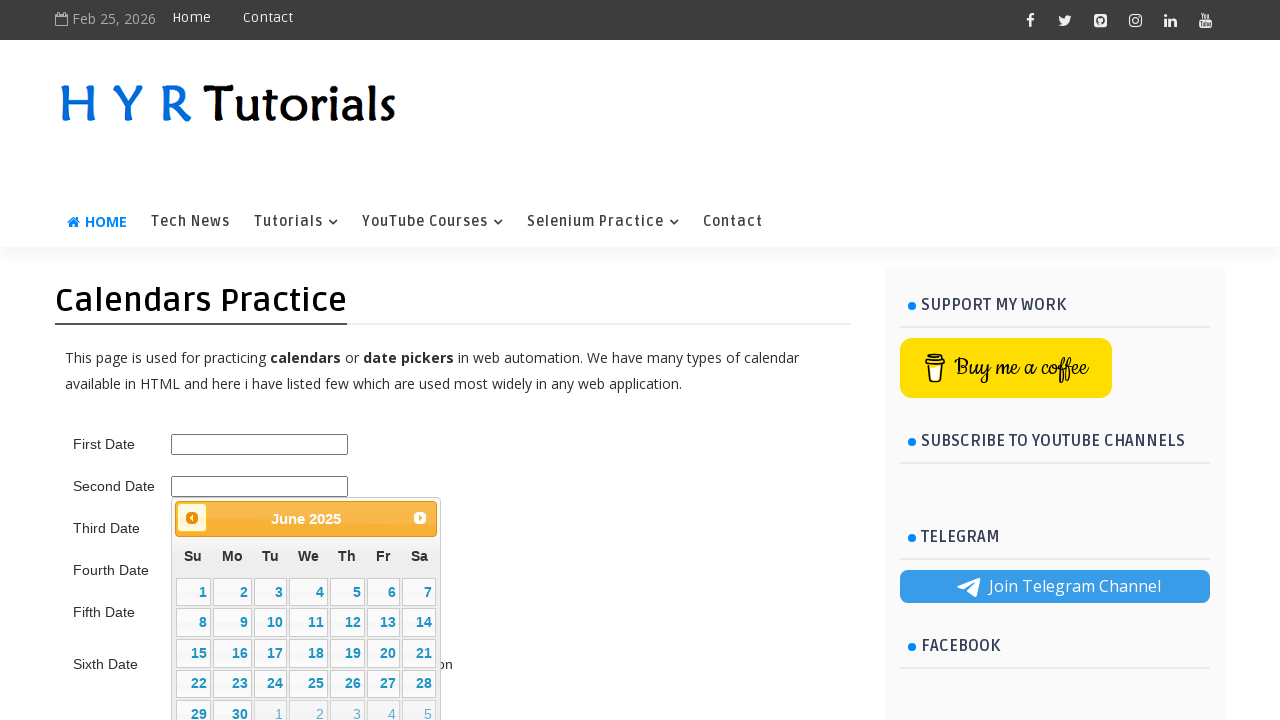

Clicked previous month button to navigate backwards (current: June 2025) at (192, 518) on .ui-datepicker-prev span
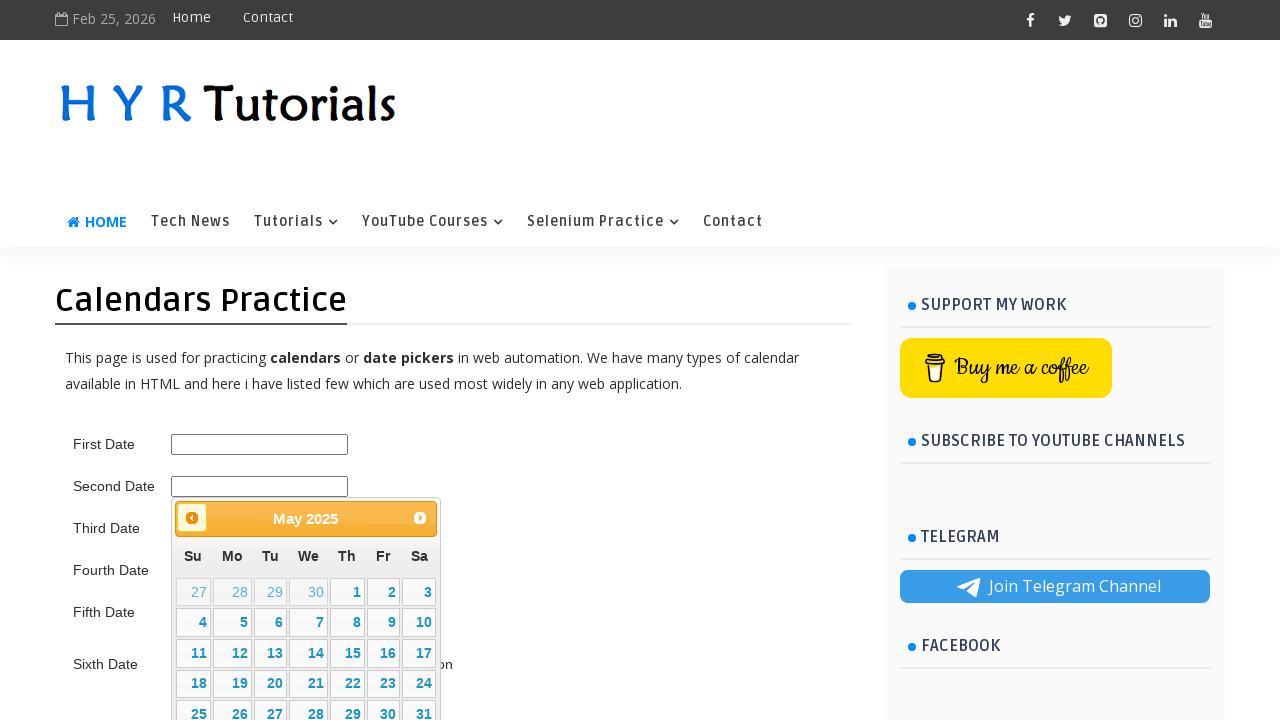

Calendar updated after navigating to previous month
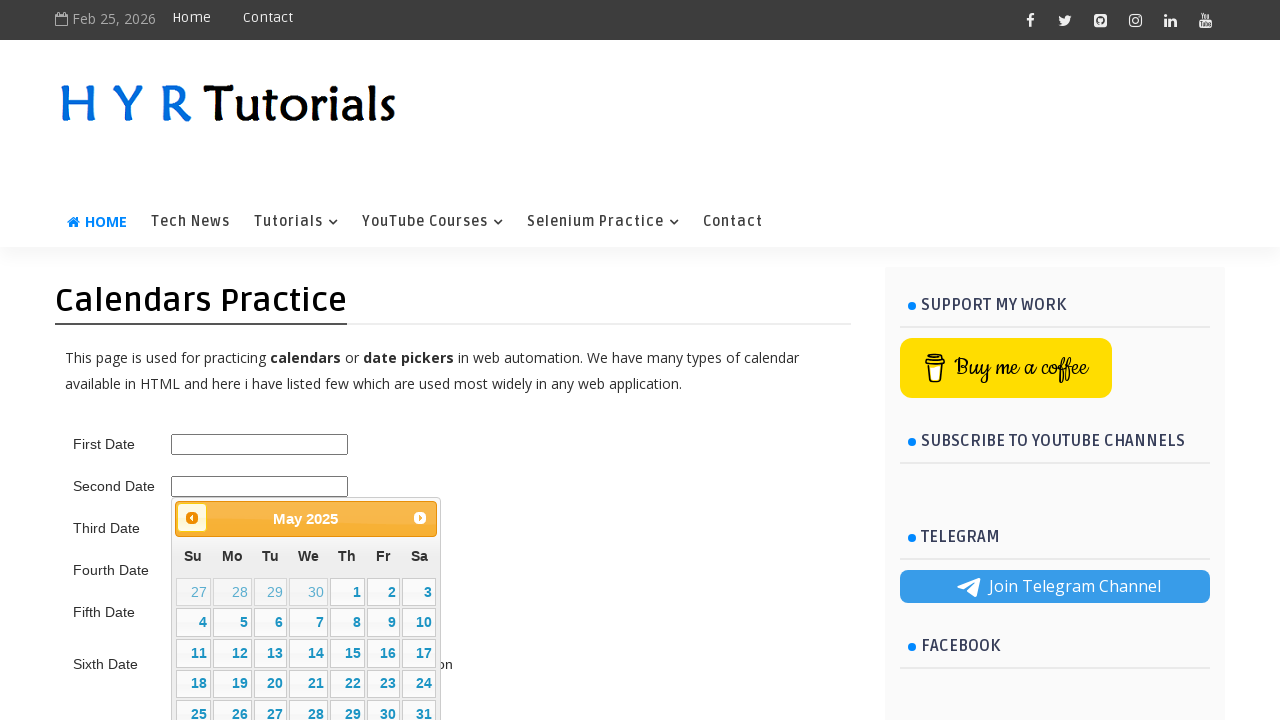

Clicked previous month button to navigate backwards (current: May 2025) at (192, 518) on .ui-datepicker-prev span
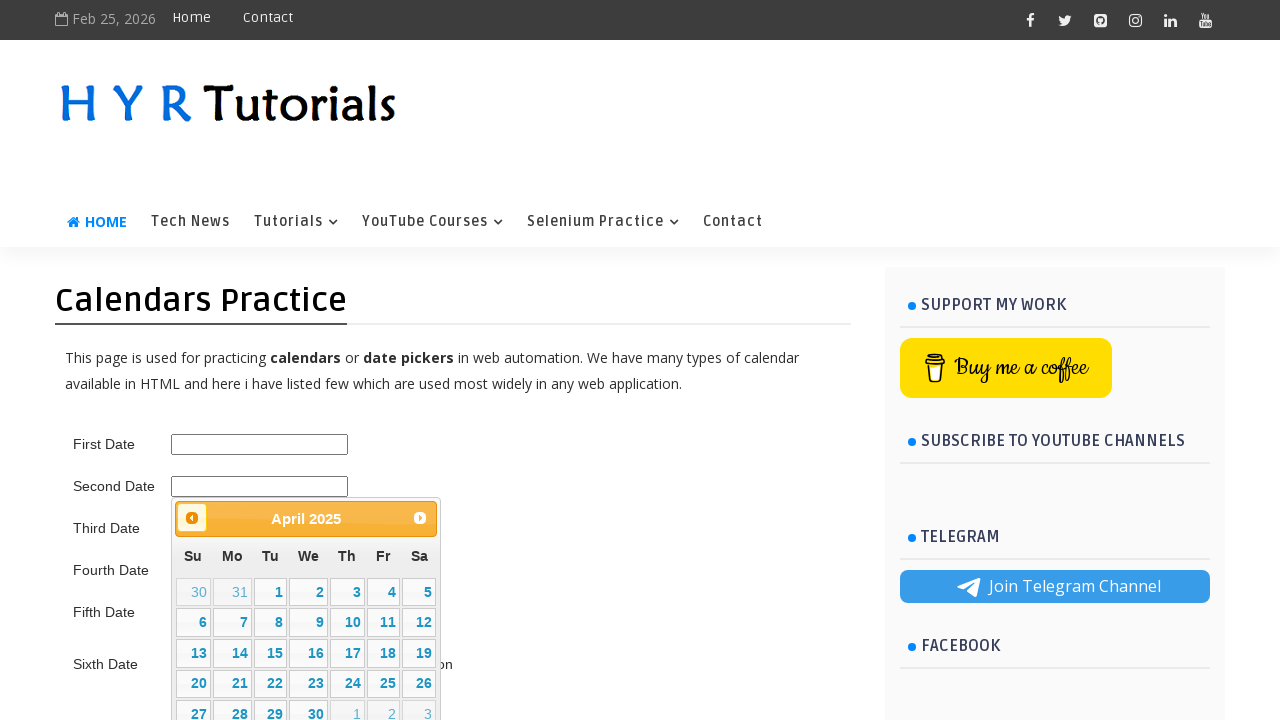

Calendar updated after navigating to previous month
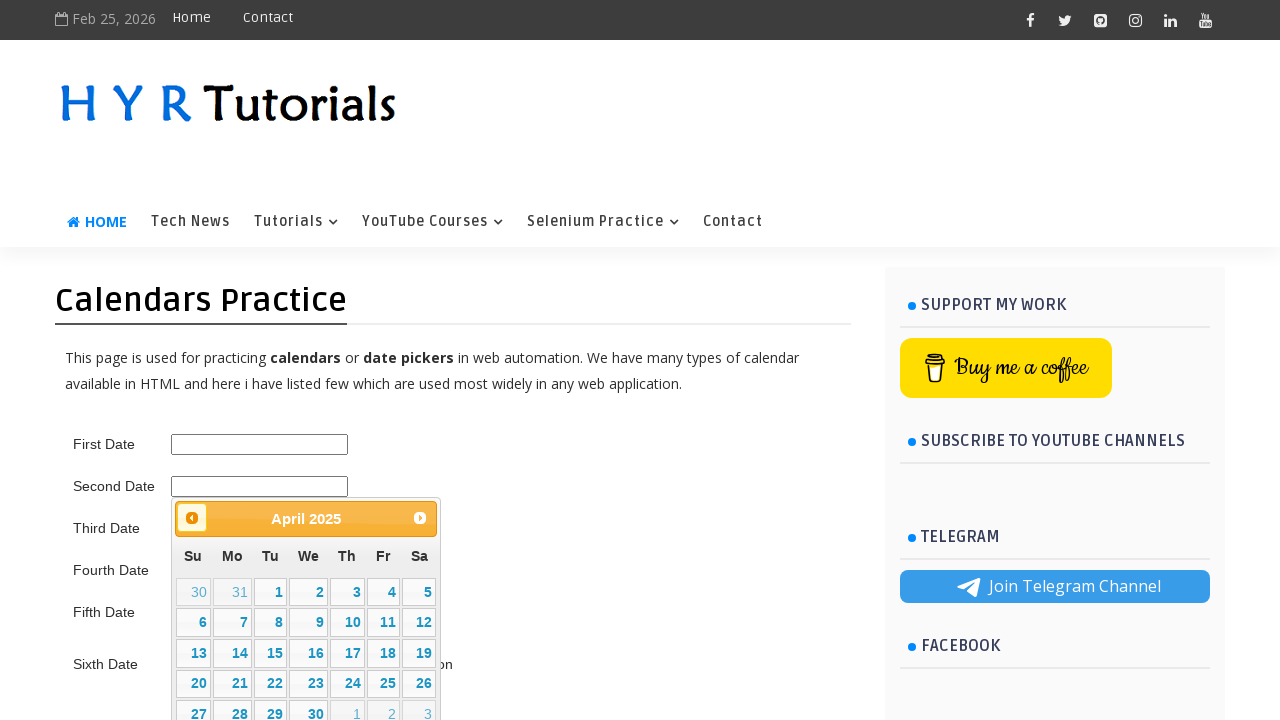

Clicked previous month button to navigate backwards (current: April 2025) at (192, 518) on .ui-datepicker-prev span
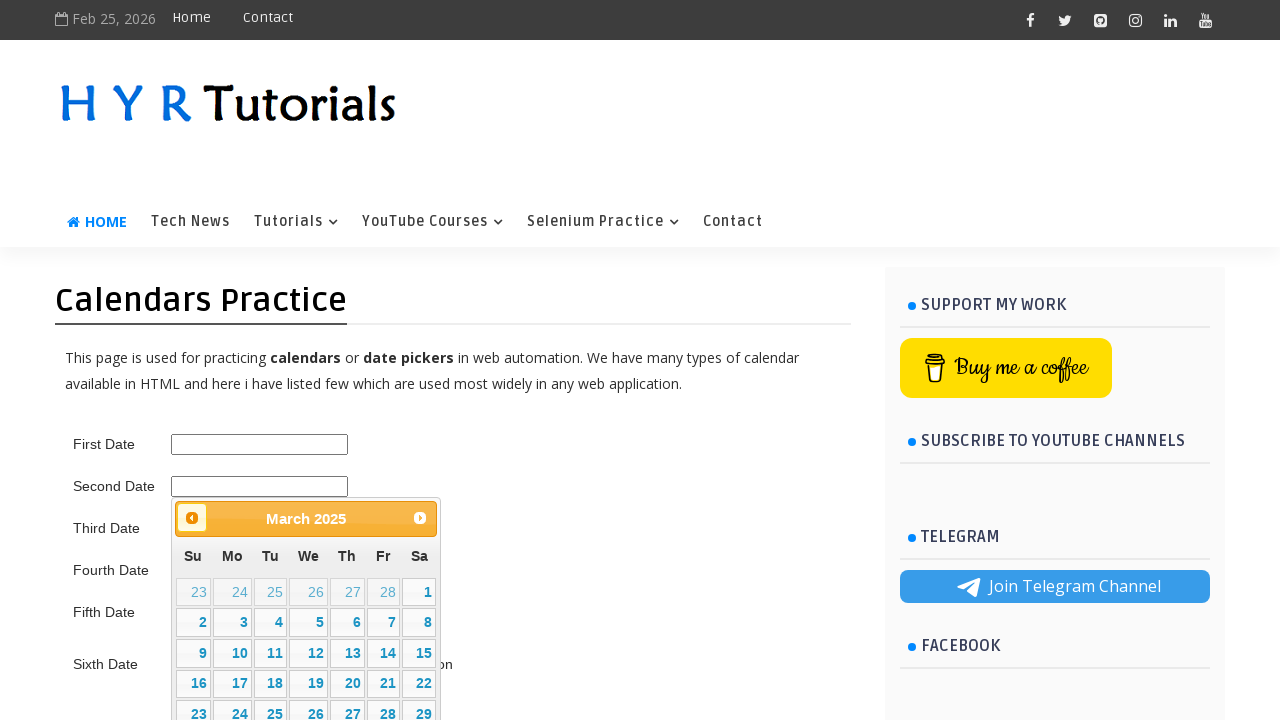

Calendar updated after navigating to previous month
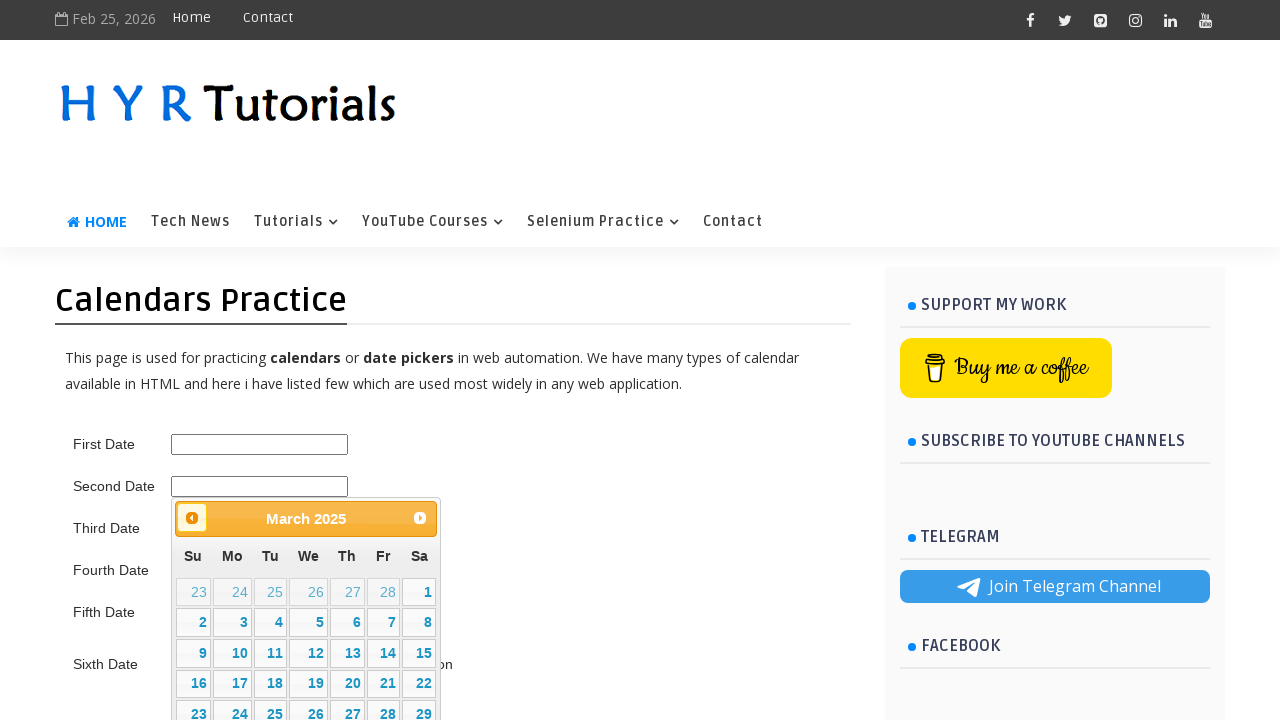

Clicked previous month button to navigate backwards (current: March 2025) at (192, 518) on .ui-datepicker-prev span
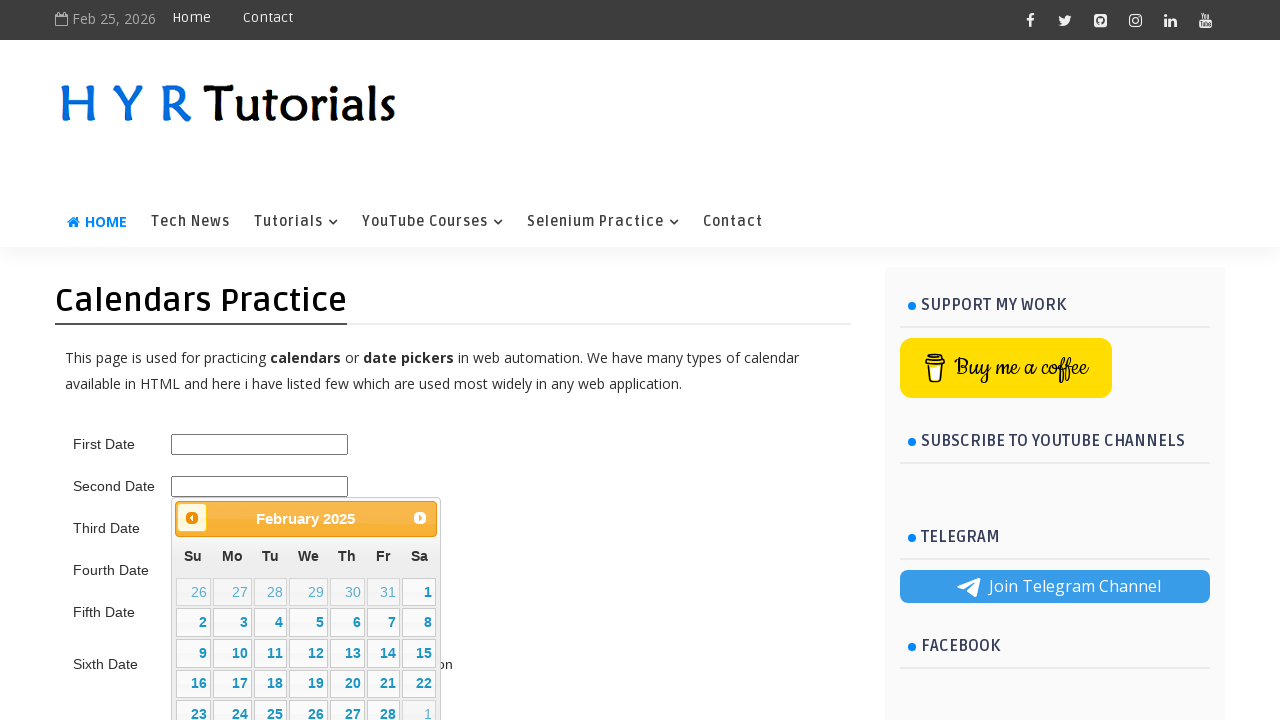

Calendar updated after navigating to previous month
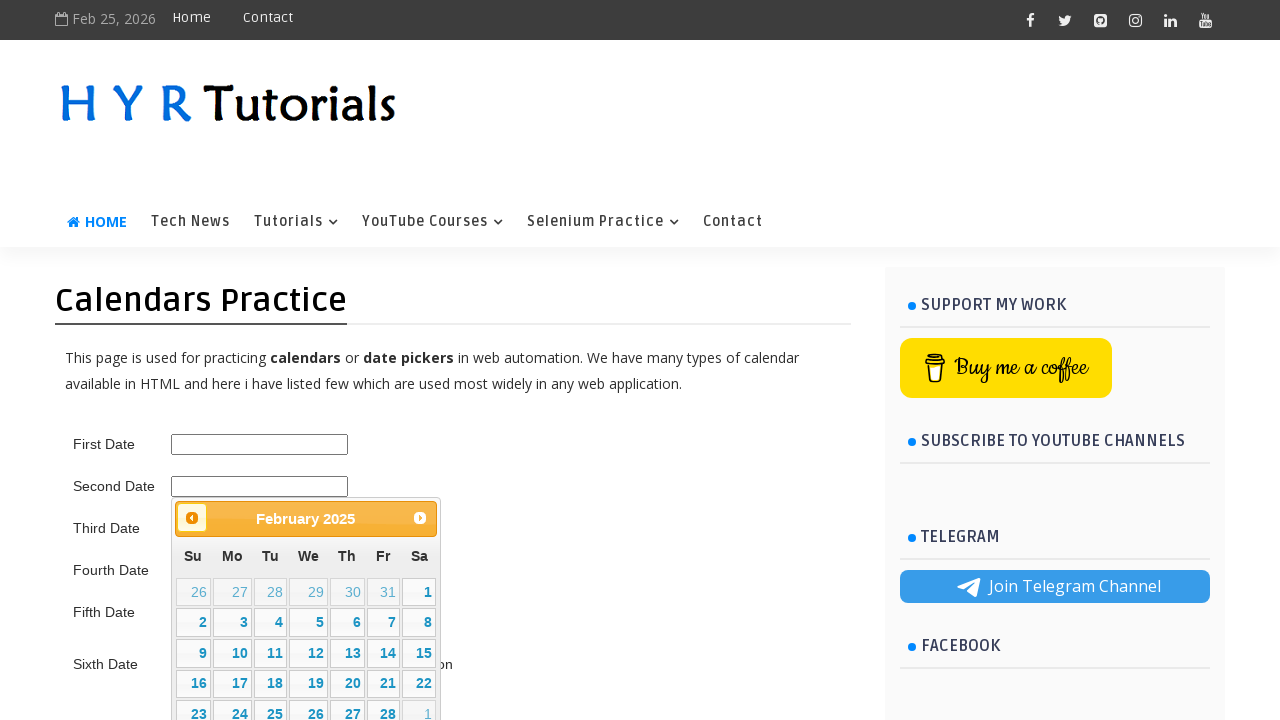

Clicked previous month button to navigate backwards (current: February 2025) at (192, 518) on .ui-datepicker-prev span
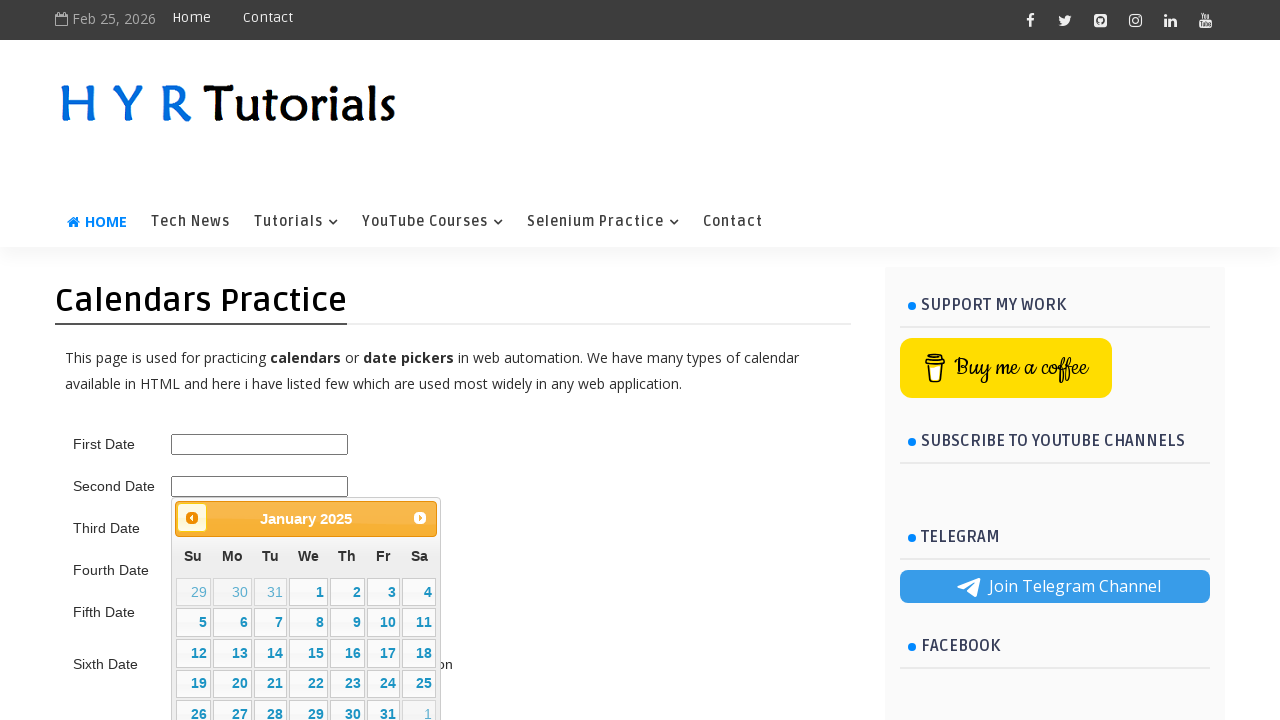

Calendar updated after navigating to previous month
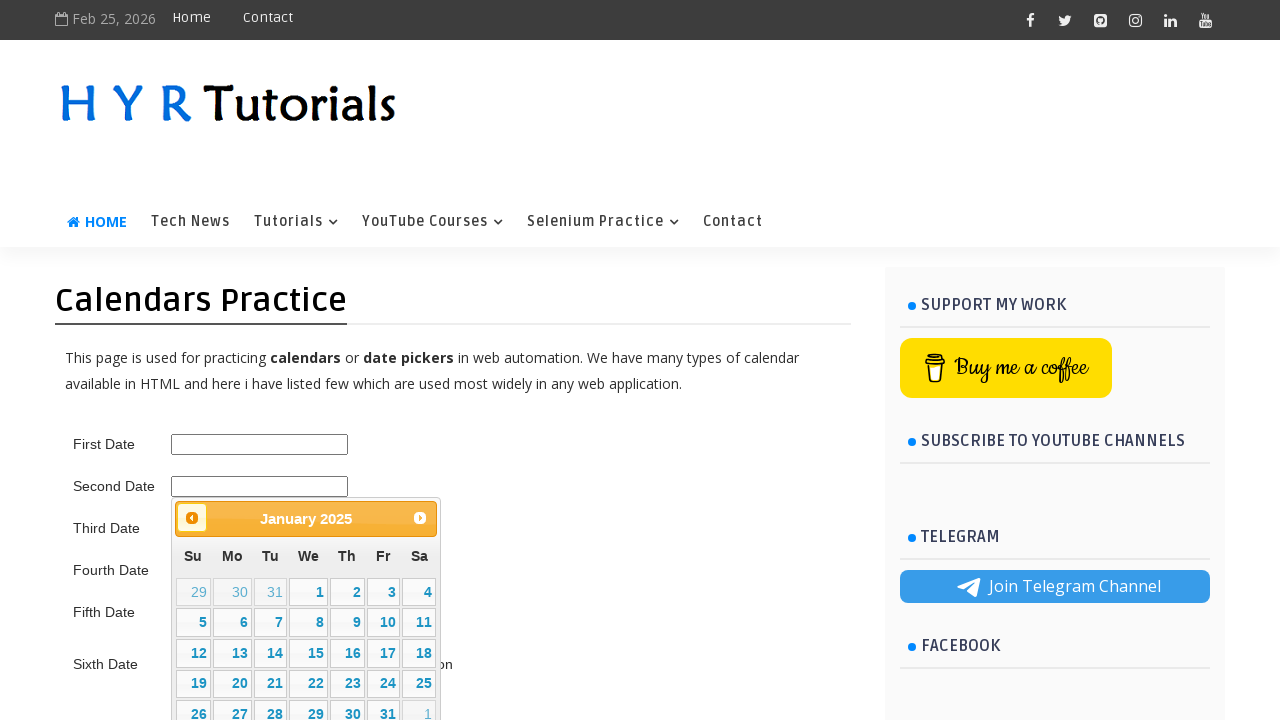

Clicked previous month button to navigate backwards (current: January 2025) at (192, 518) on .ui-datepicker-prev span
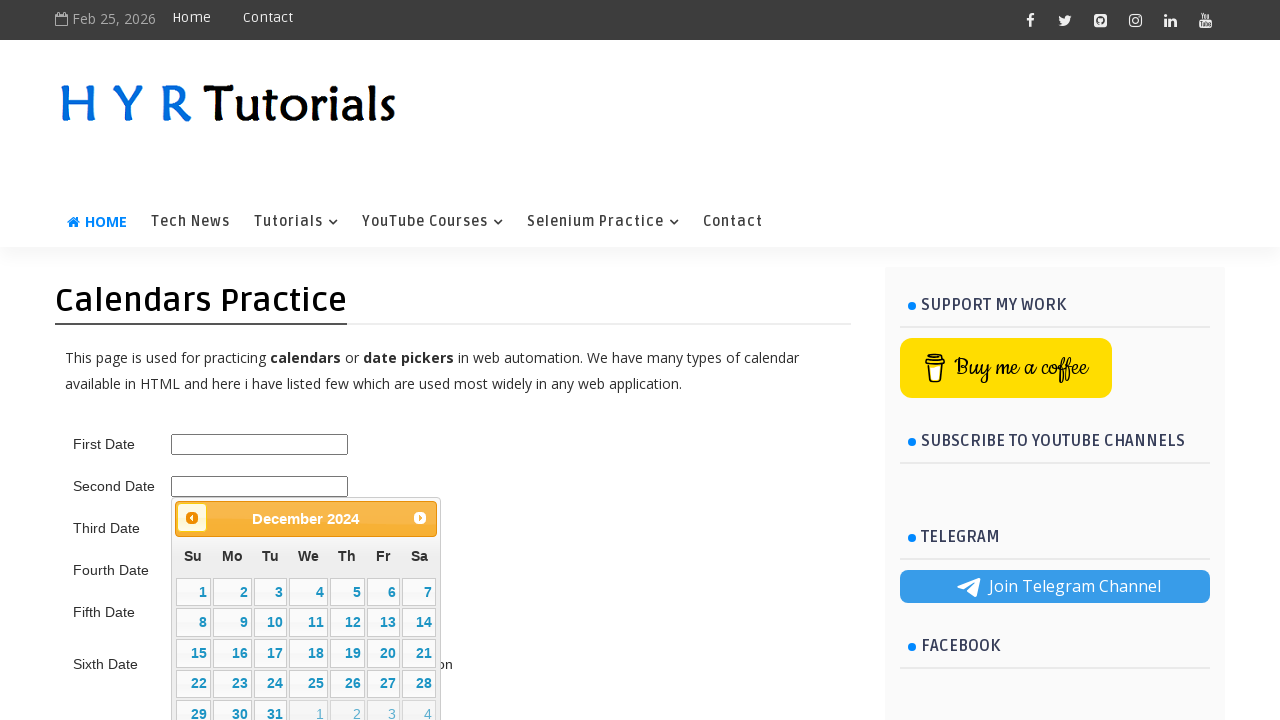

Calendar updated after navigating to previous month
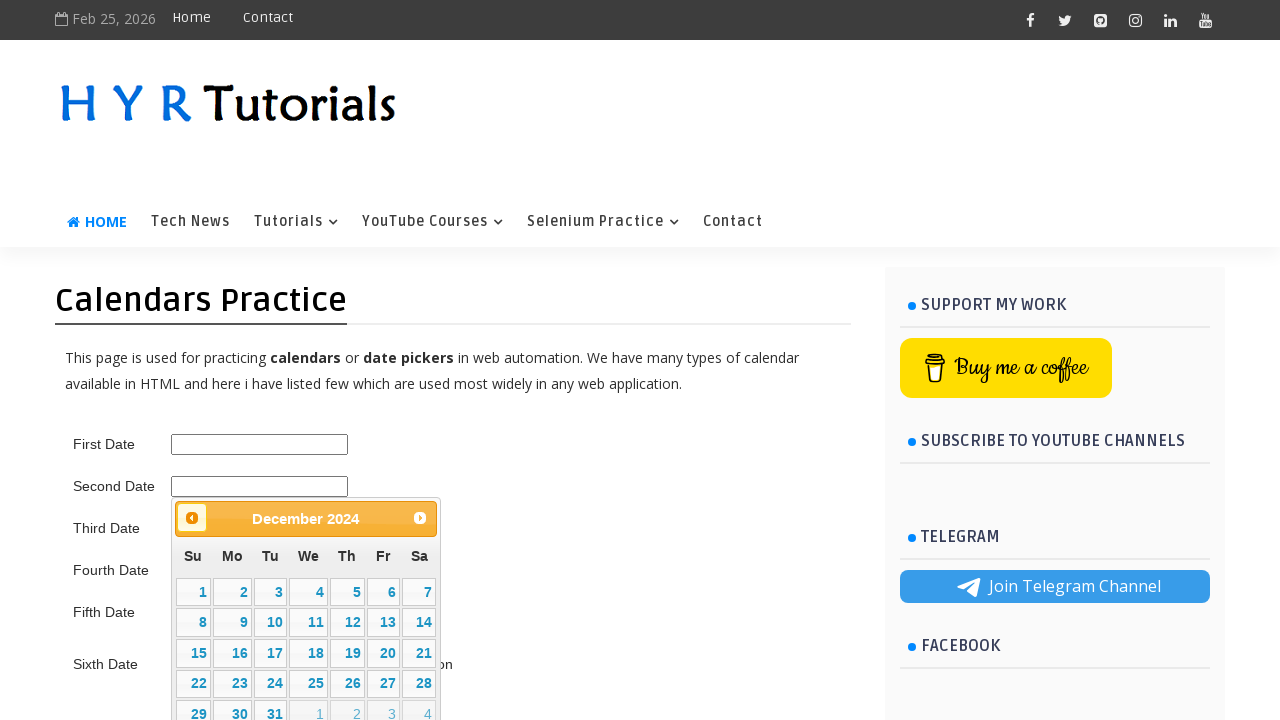

Clicked previous month button to navigate backwards (current: December 2024) at (192, 518) on .ui-datepicker-prev span
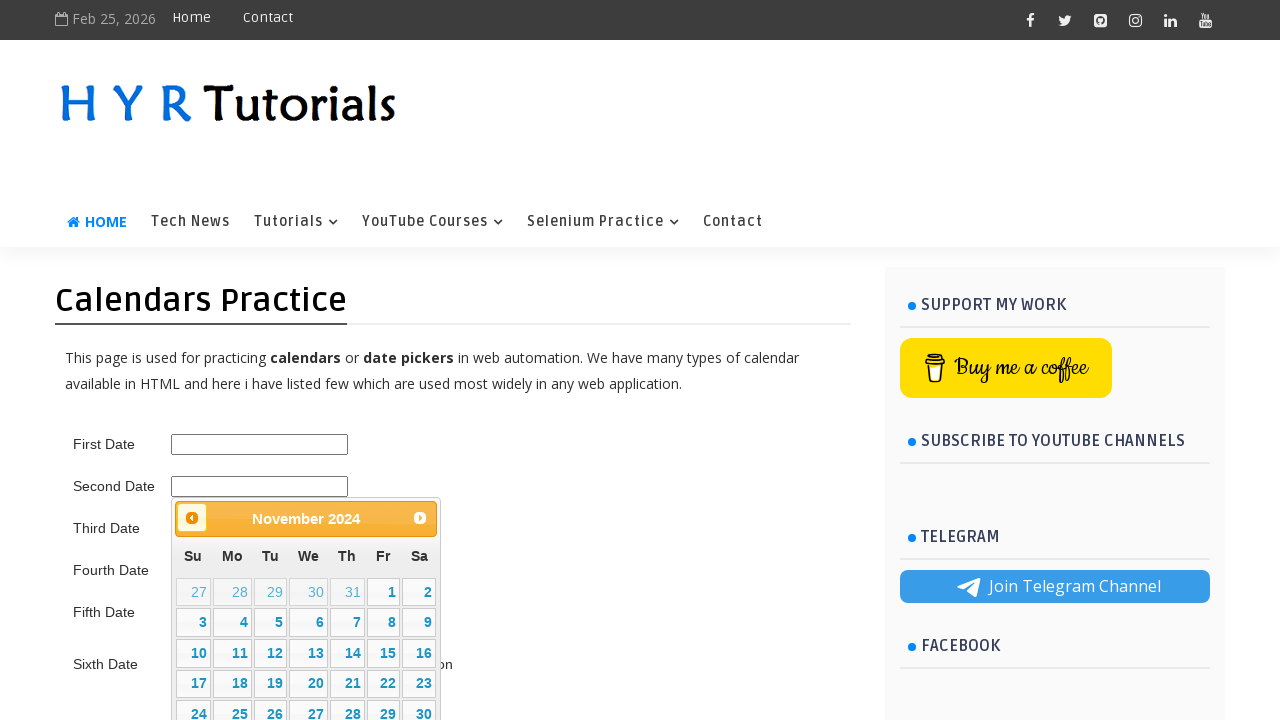

Calendar updated after navigating to previous month
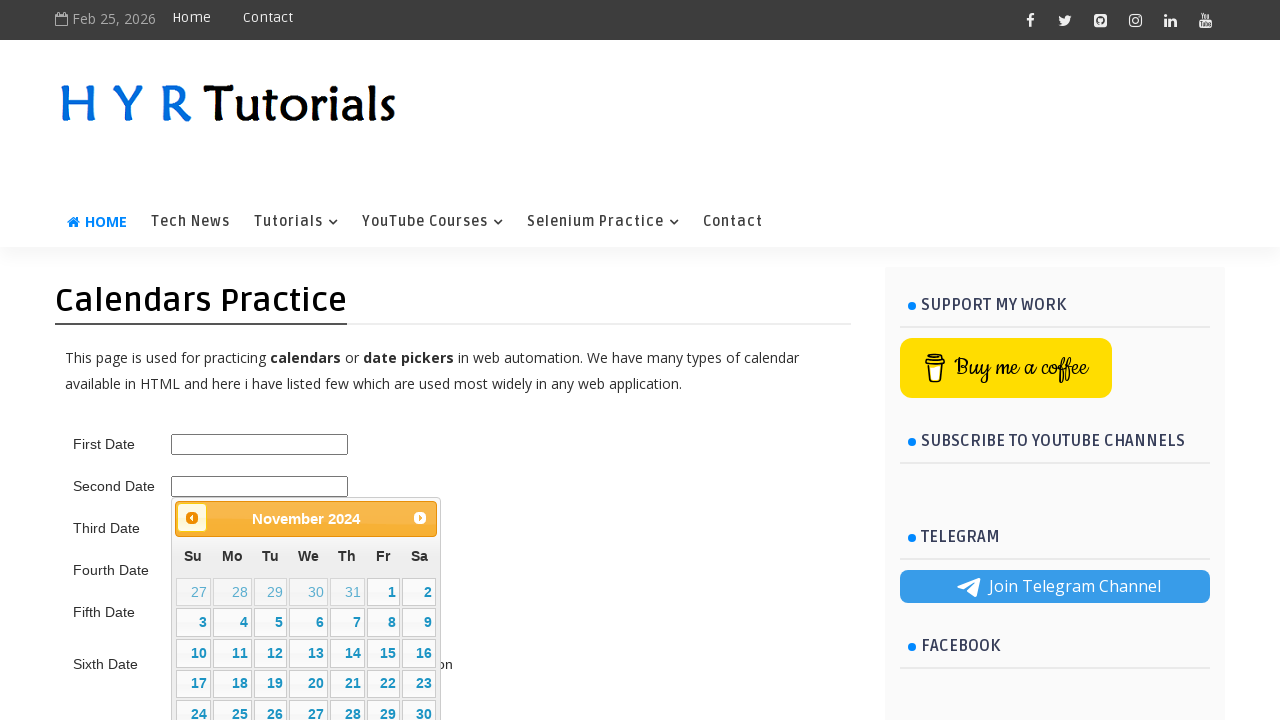

Clicked previous month button to navigate backwards (current: November 2024) at (192, 518) on .ui-datepicker-prev span
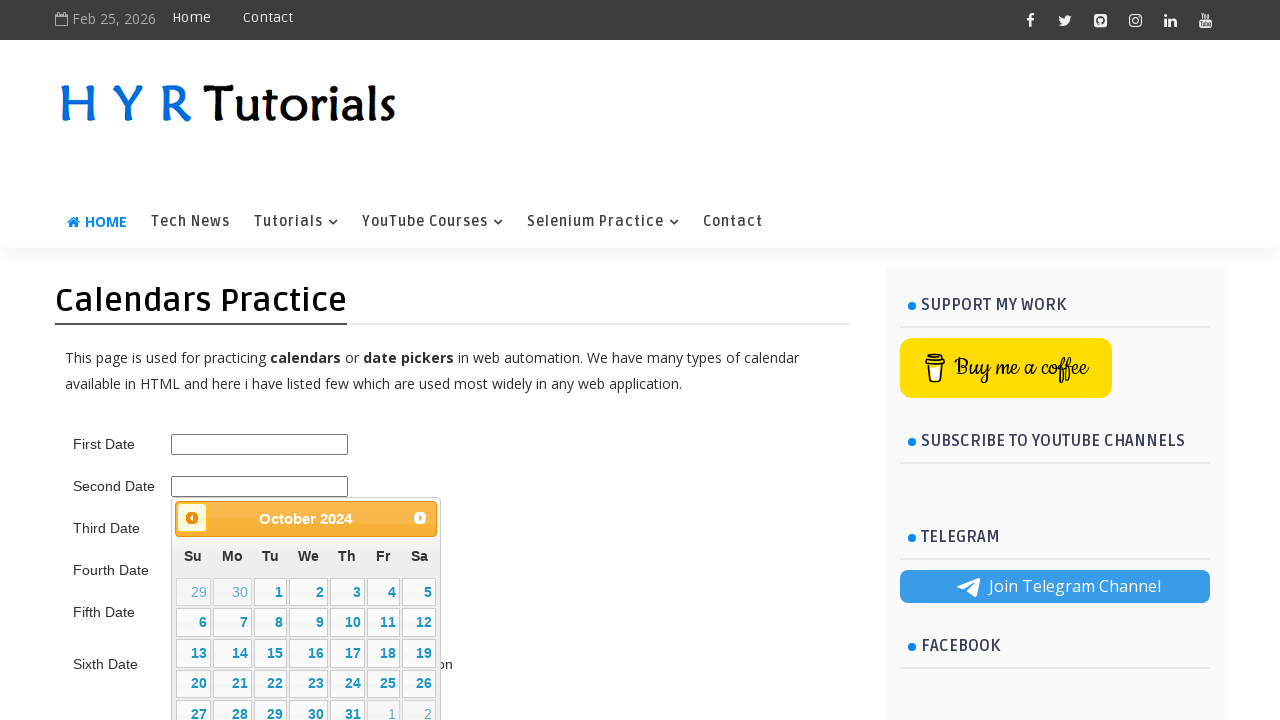

Calendar updated after navigating to previous month
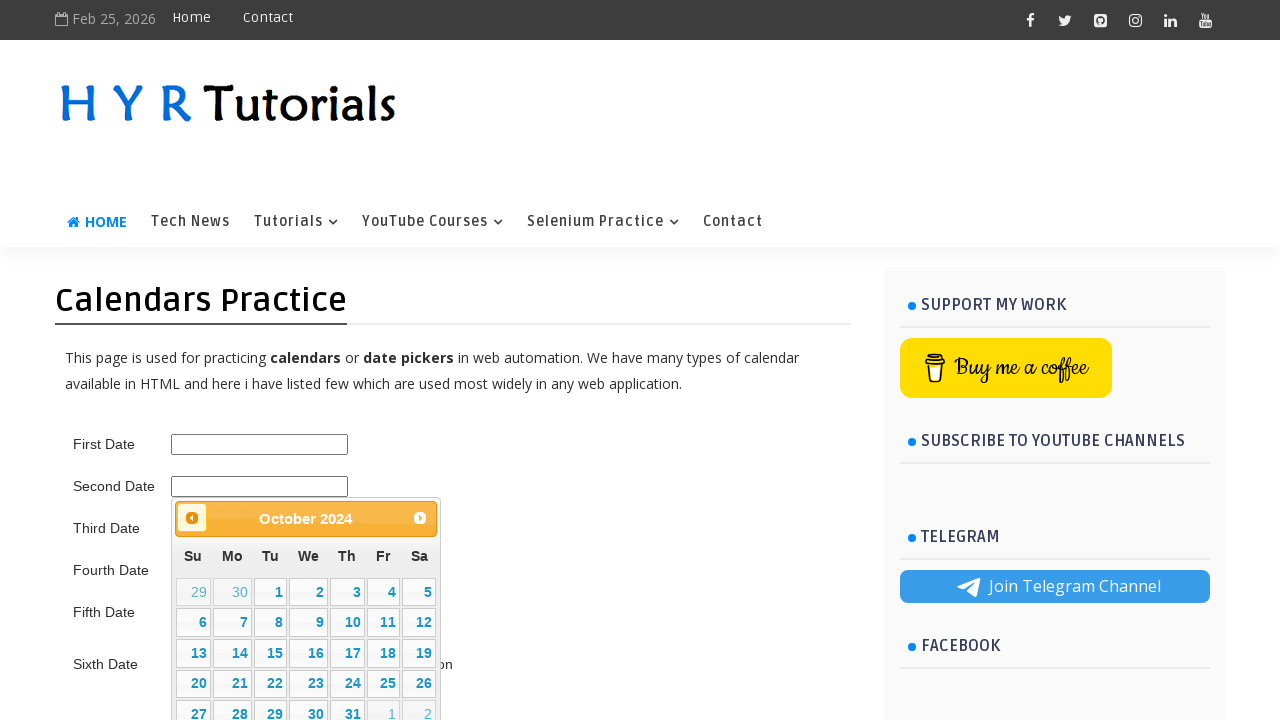

Clicked previous month button to navigate backwards (current: October 2024) at (192, 518) on .ui-datepicker-prev span
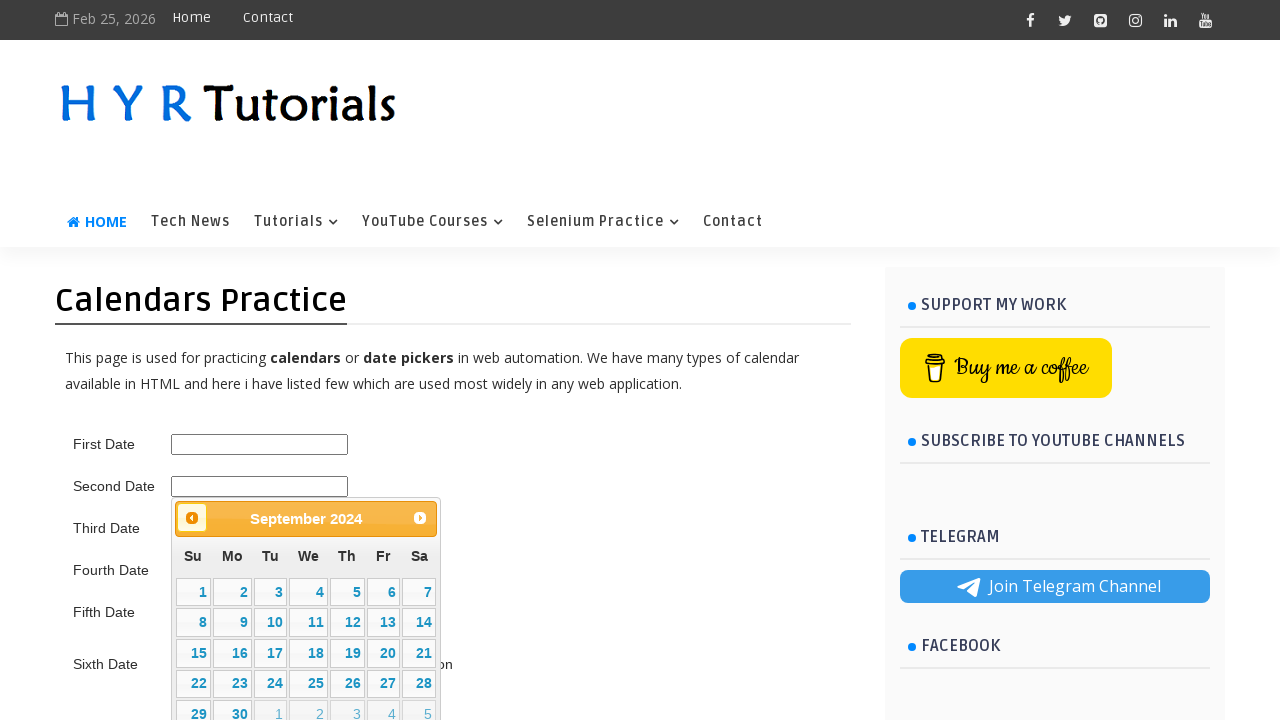

Calendar updated after navigating to previous month
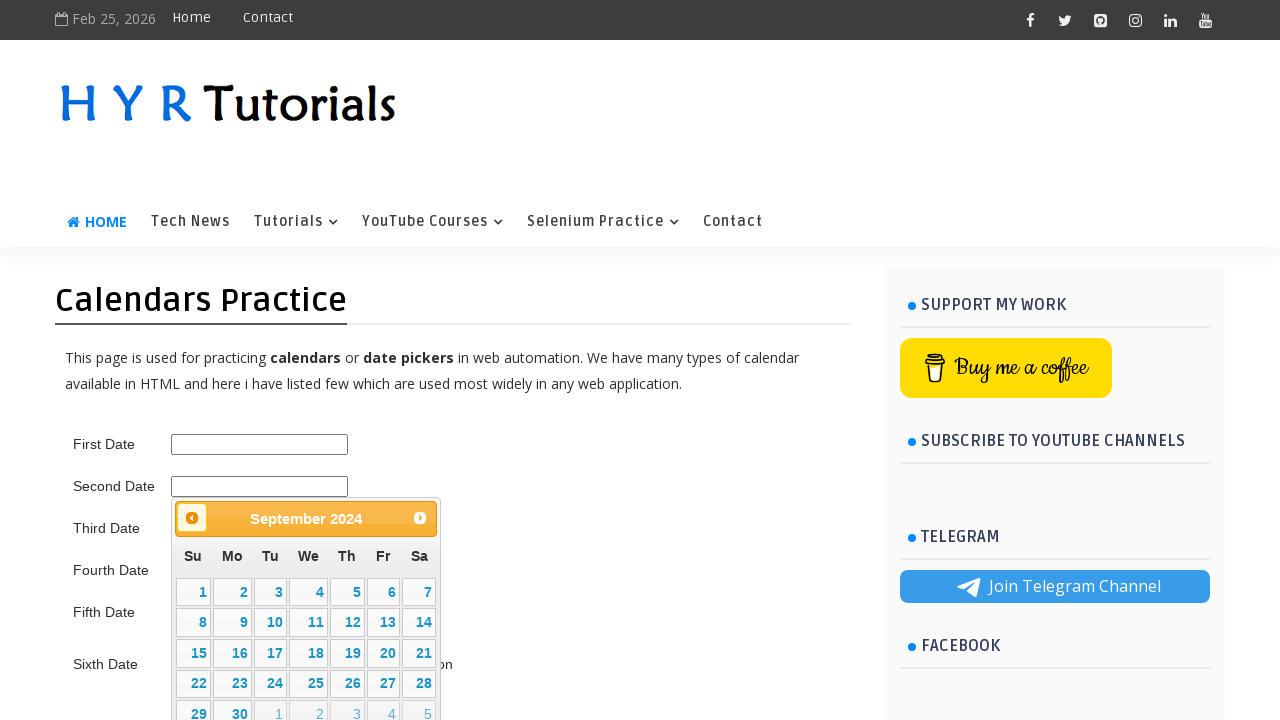

Clicked previous month button to navigate backwards (current: September 2024) at (192, 518) on .ui-datepicker-prev span
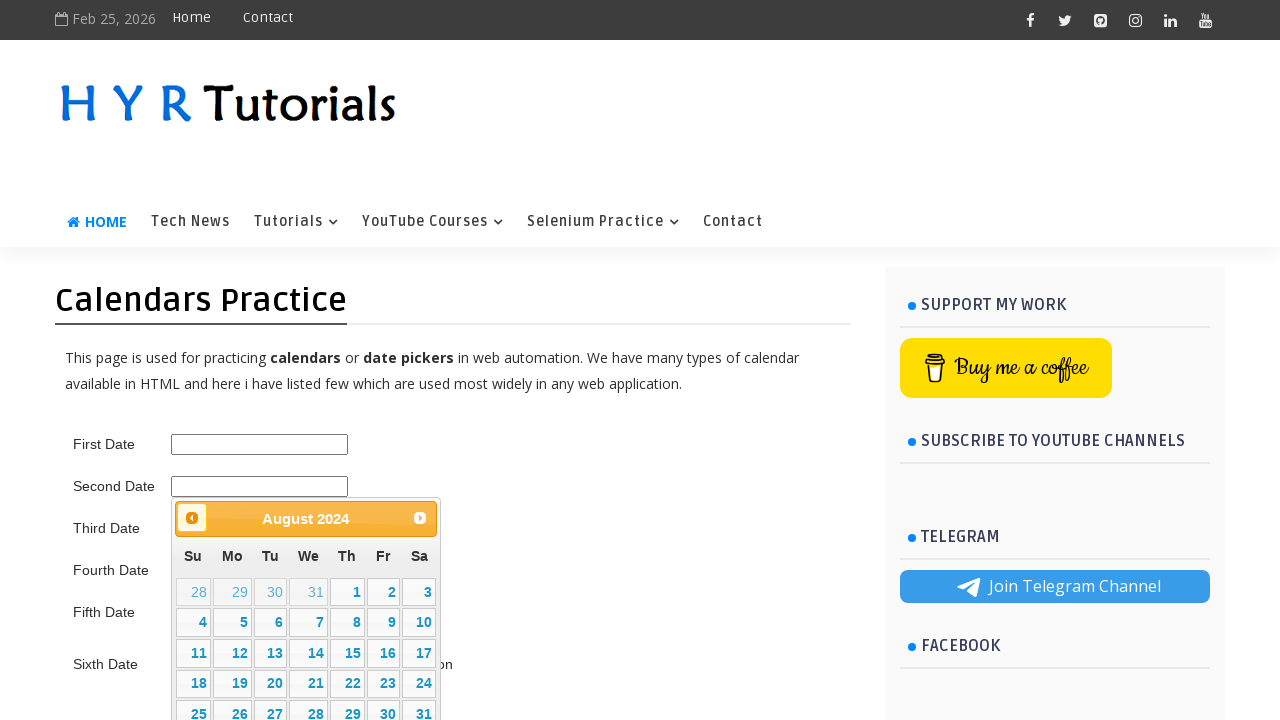

Calendar updated after navigating to previous month
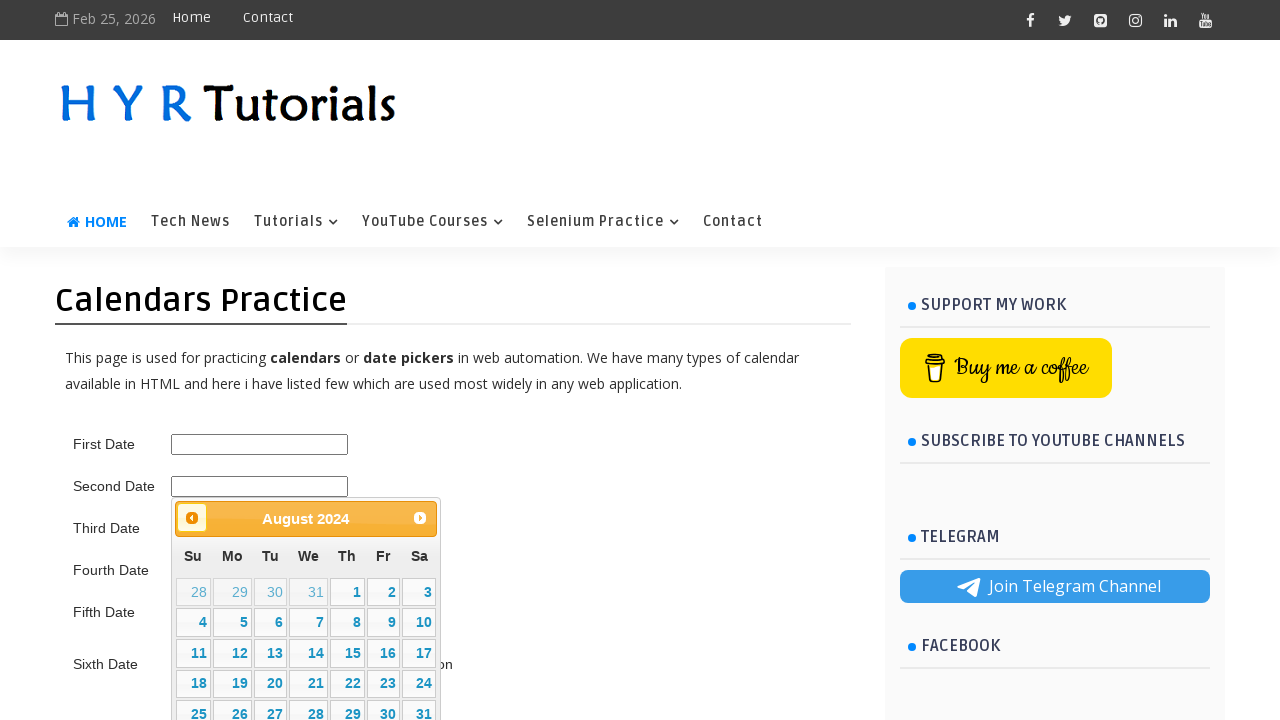

Clicked previous month button to navigate backwards (current: August 2024) at (192, 518) on .ui-datepicker-prev span
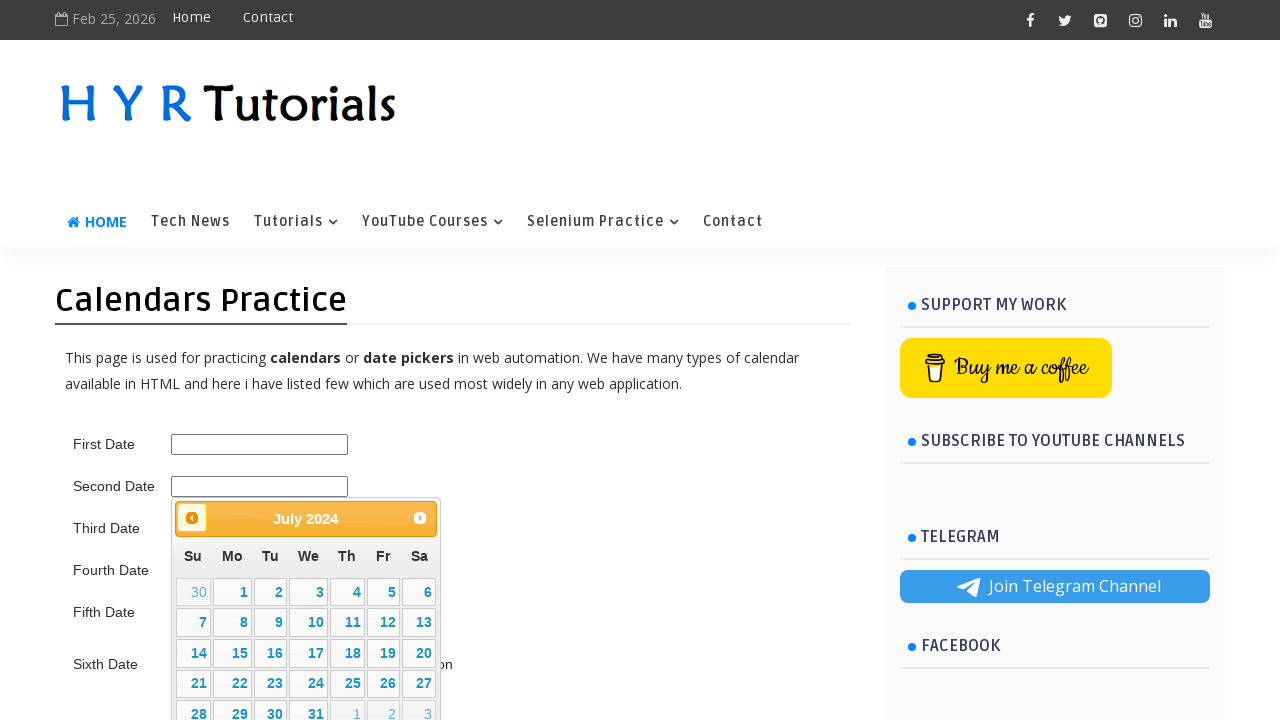

Calendar updated after navigating to previous month
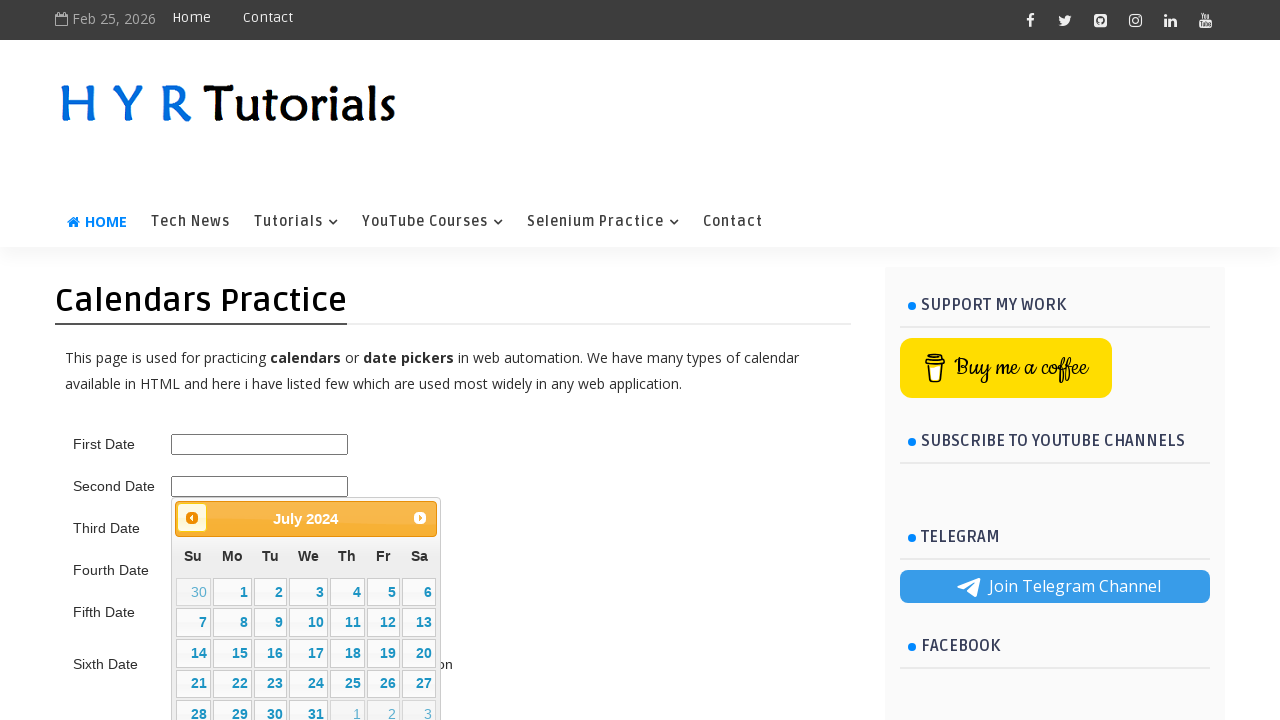

Clicked previous month button to navigate backwards (current: July 2024) at (192, 518) on .ui-datepicker-prev span
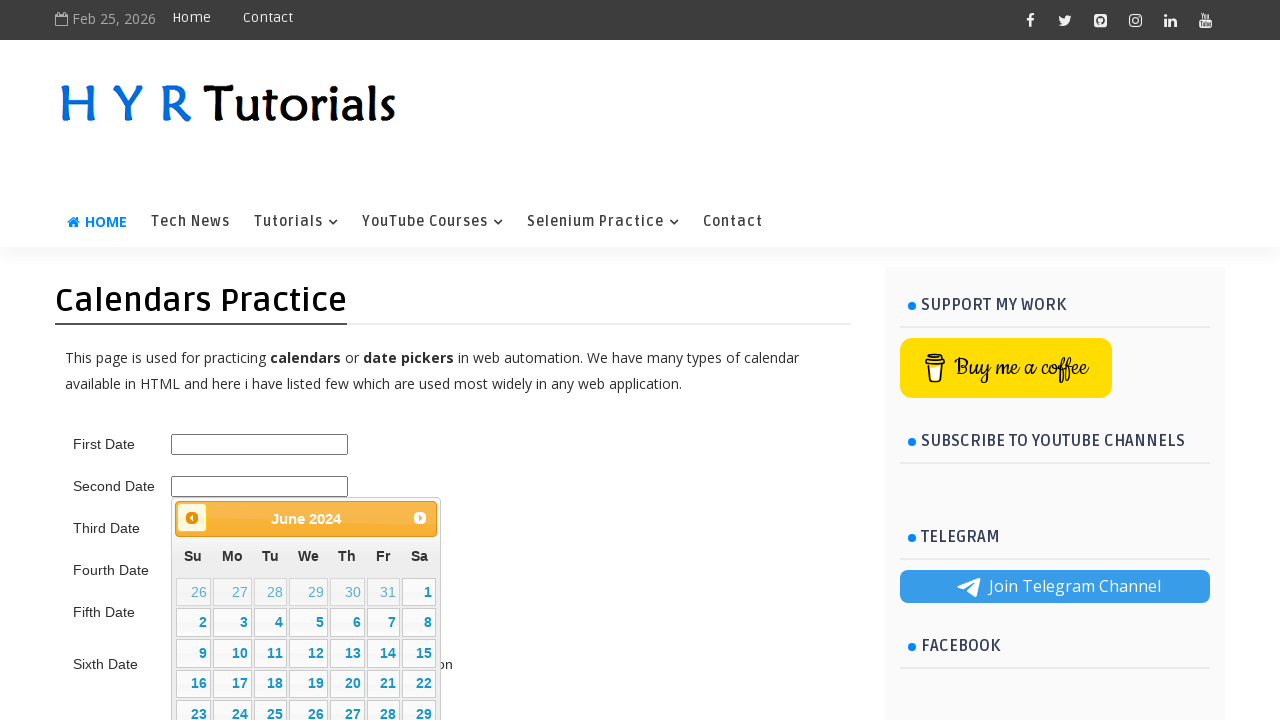

Calendar updated after navigating to previous month
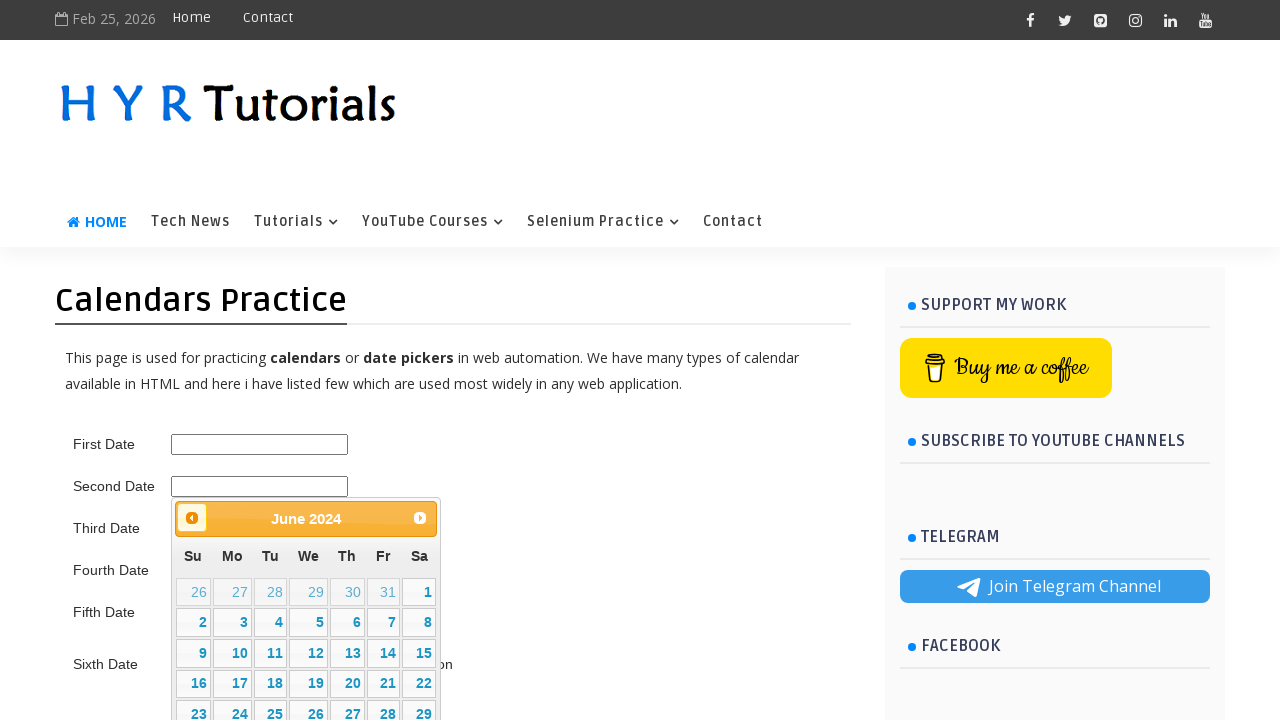

Clicked previous month button to navigate backwards (current: June 2024) at (192, 518) on .ui-datepicker-prev span
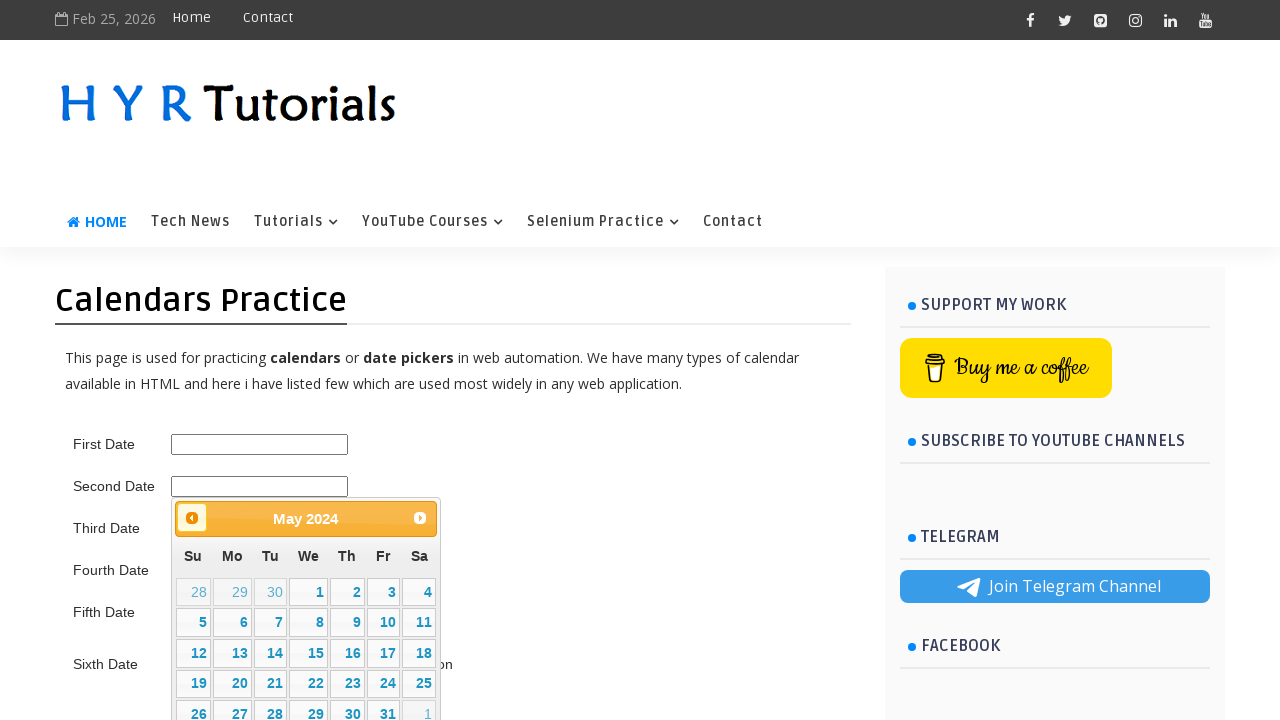

Calendar updated after navigating to previous month
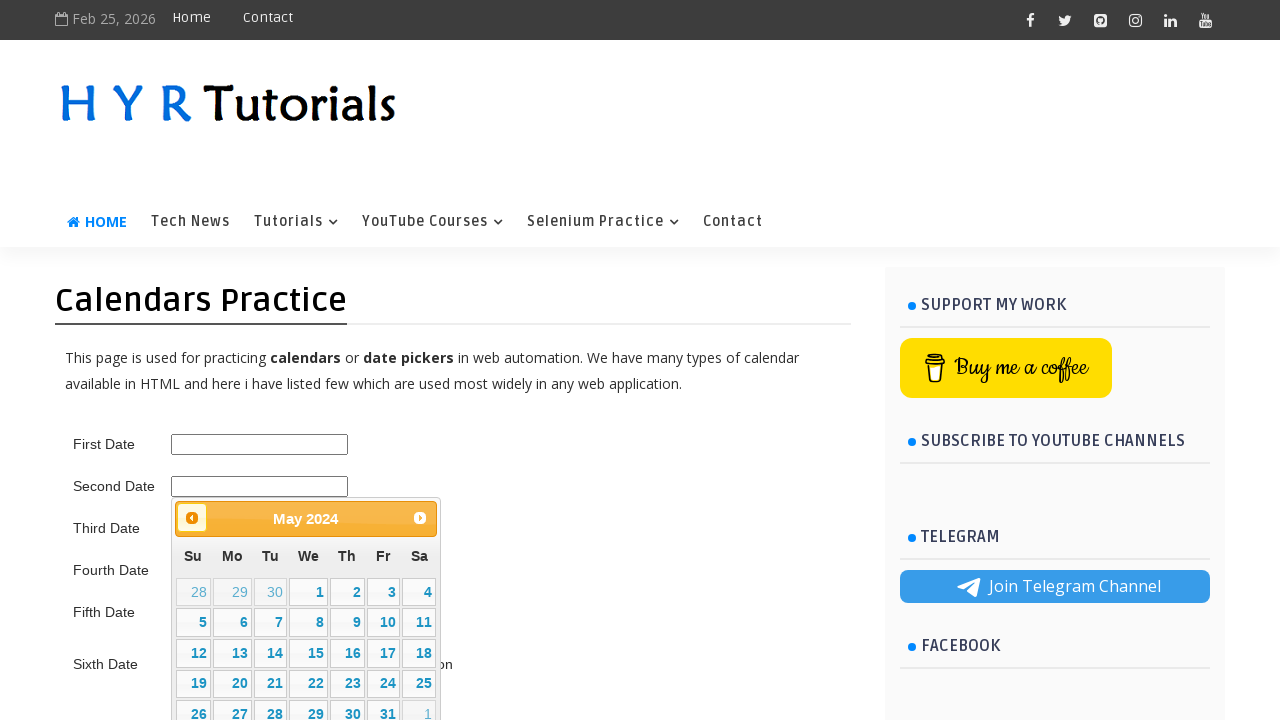

Clicked previous month button to navigate backwards (current: May 2024) at (192, 518) on .ui-datepicker-prev span
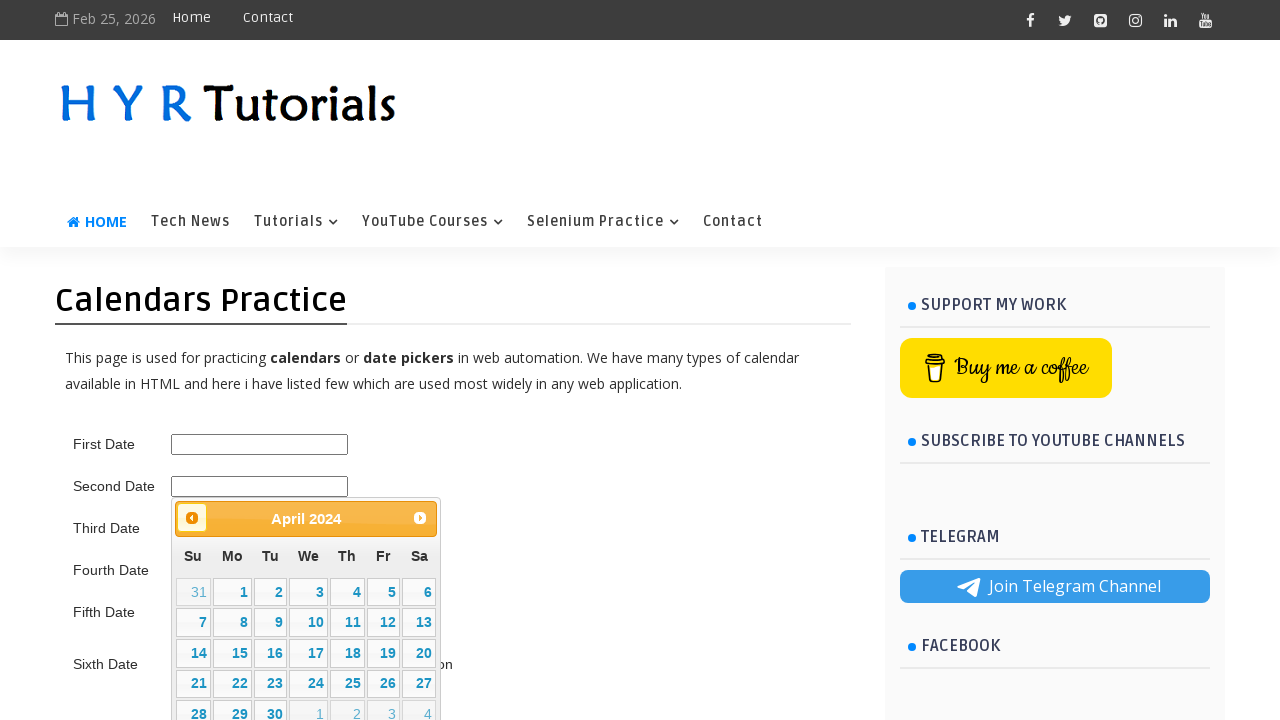

Calendar updated after navigating to previous month
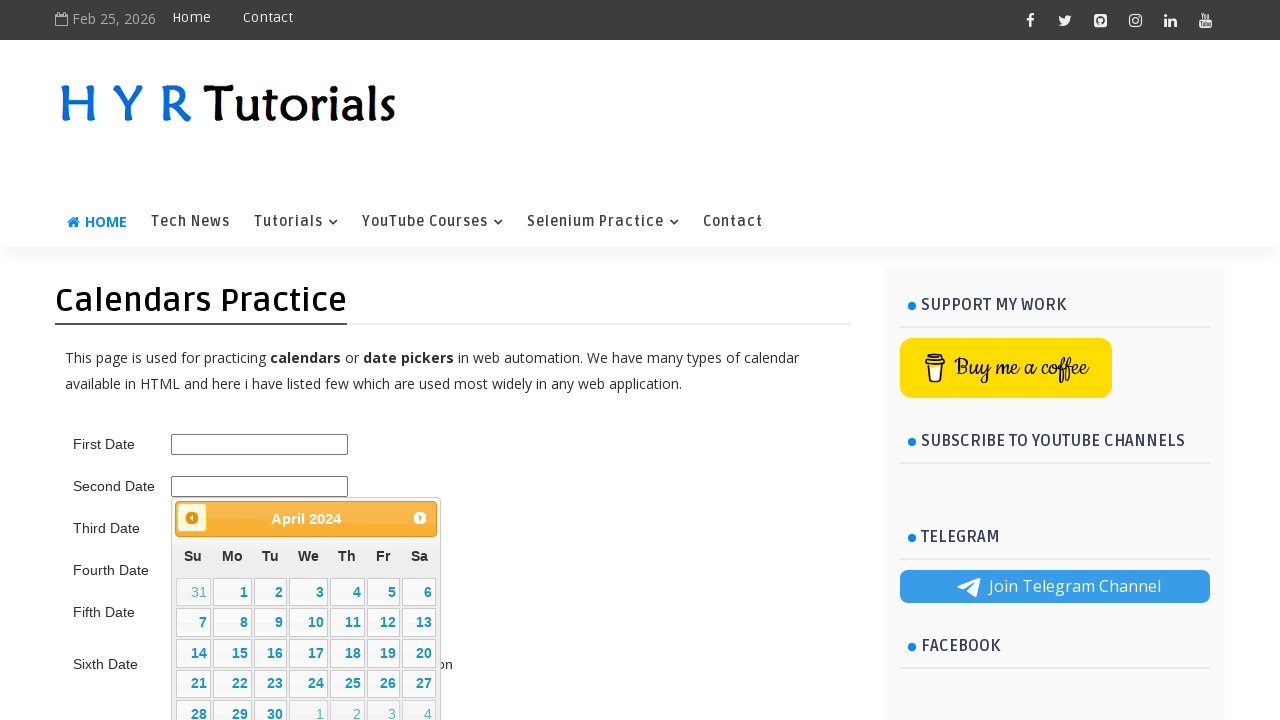

Clicked previous month button to navigate backwards (current: April 2024) at (192, 518) on .ui-datepicker-prev span
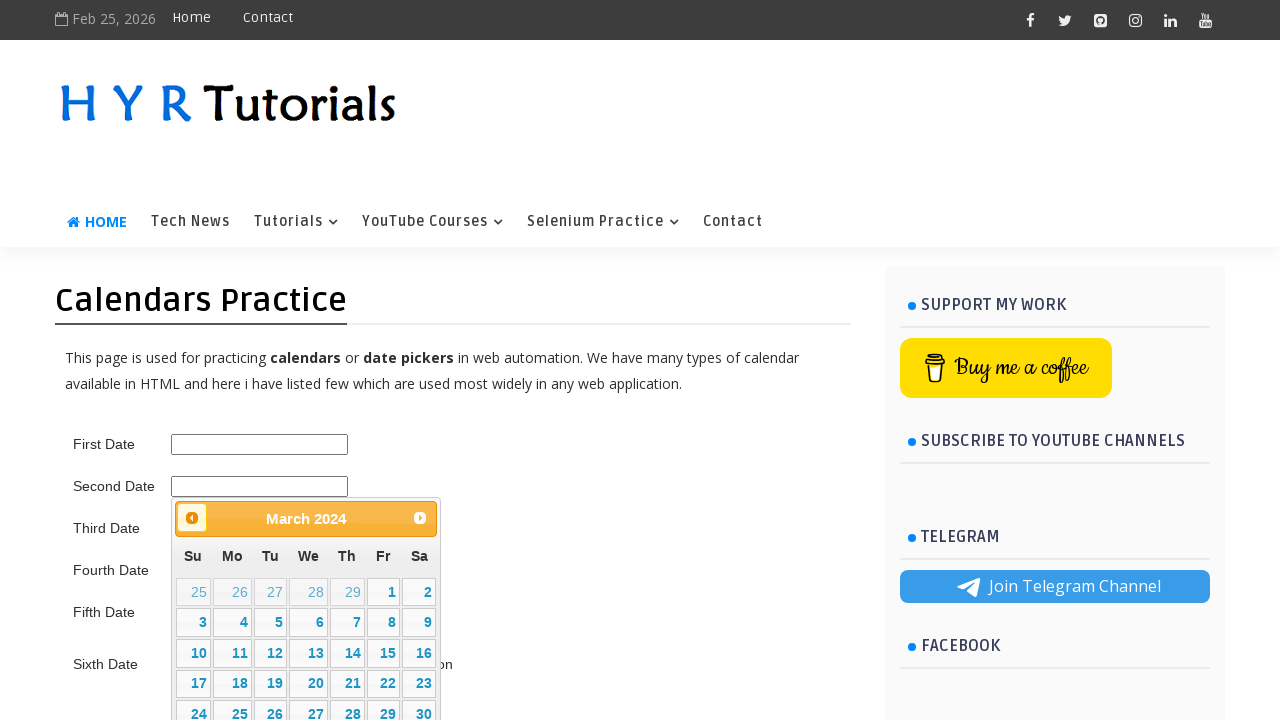

Calendar updated after navigating to previous month
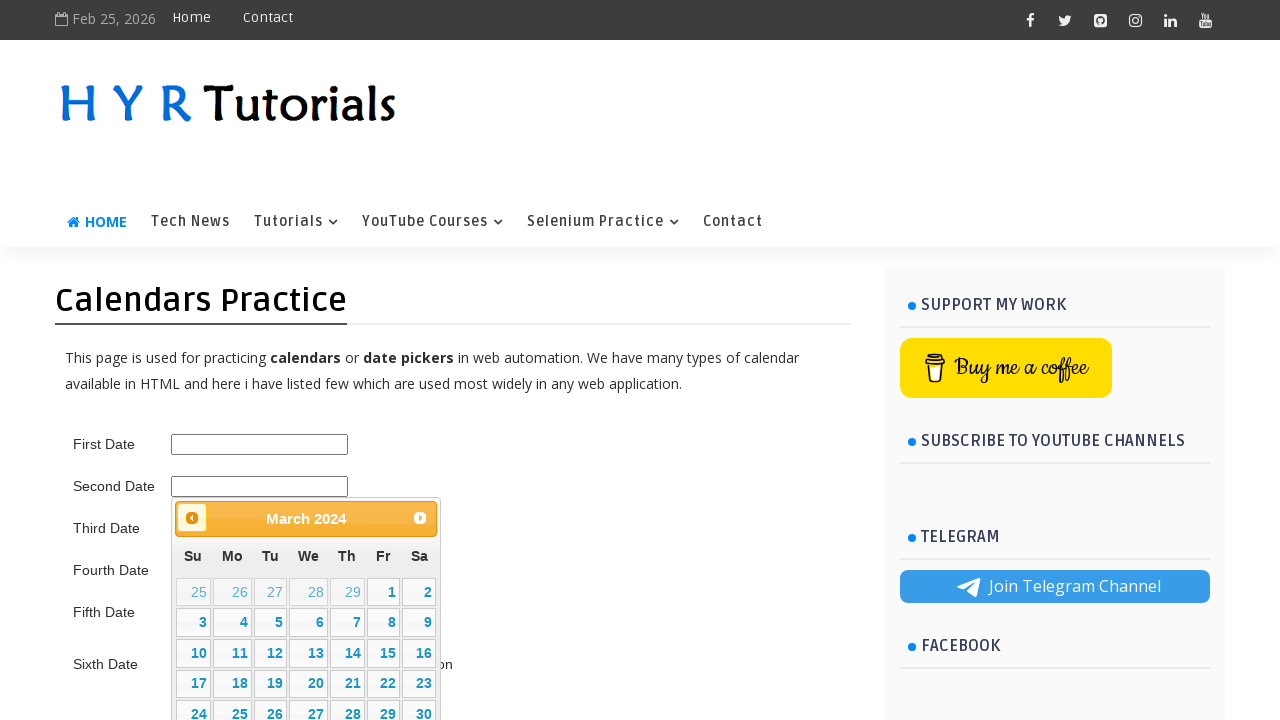

Clicked previous month button to navigate backwards (current: March 2024) at (192, 518) on .ui-datepicker-prev span
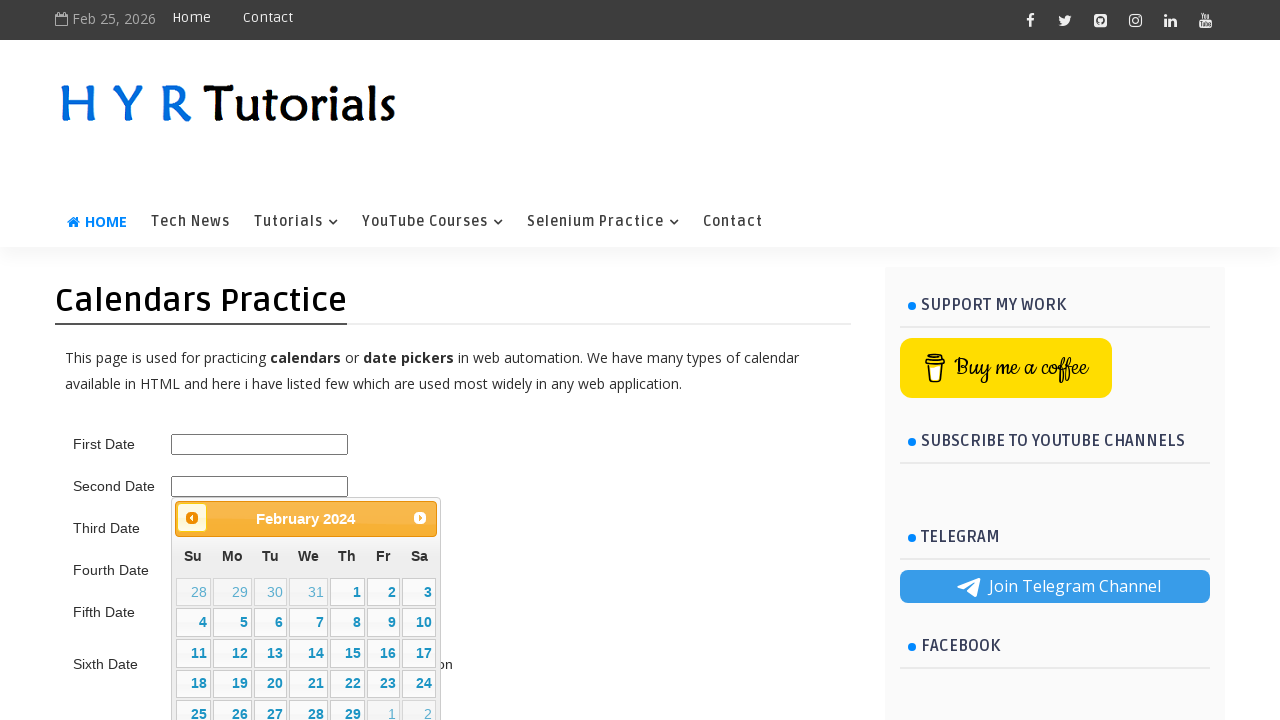

Calendar updated after navigating to previous month
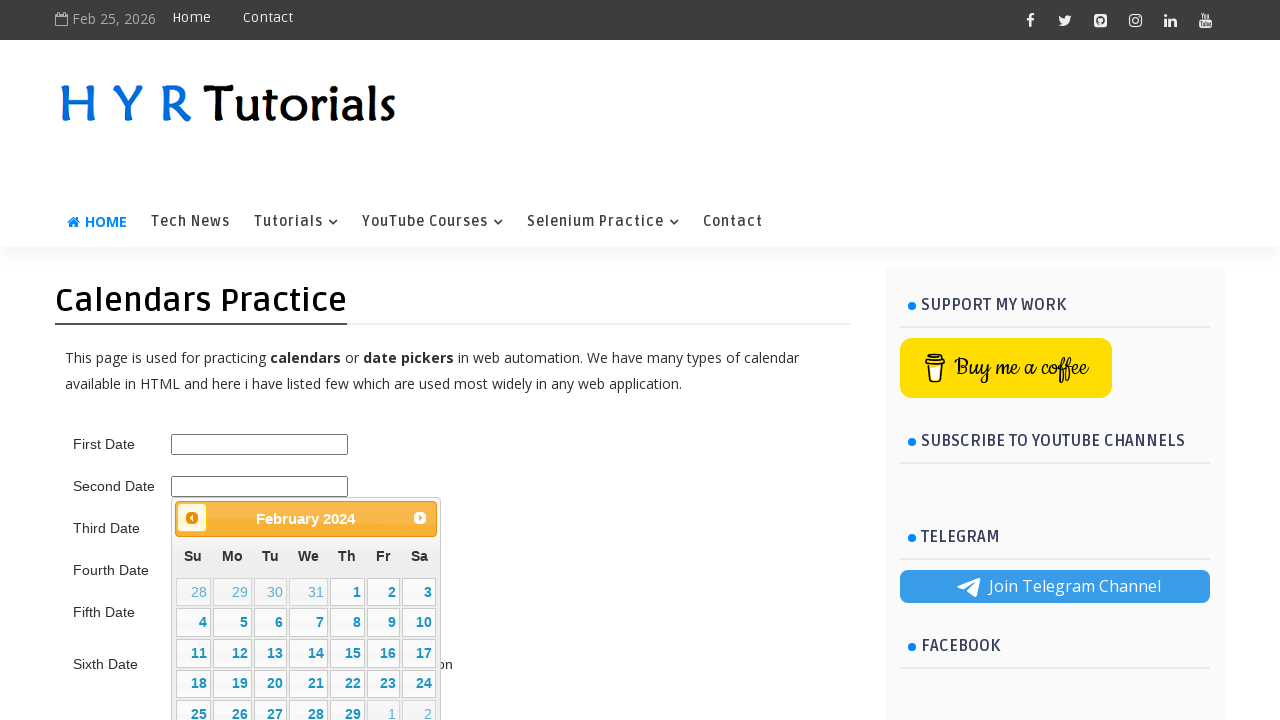

Clicked previous month button to navigate backwards (current: February 2024) at (192, 518) on .ui-datepicker-prev span
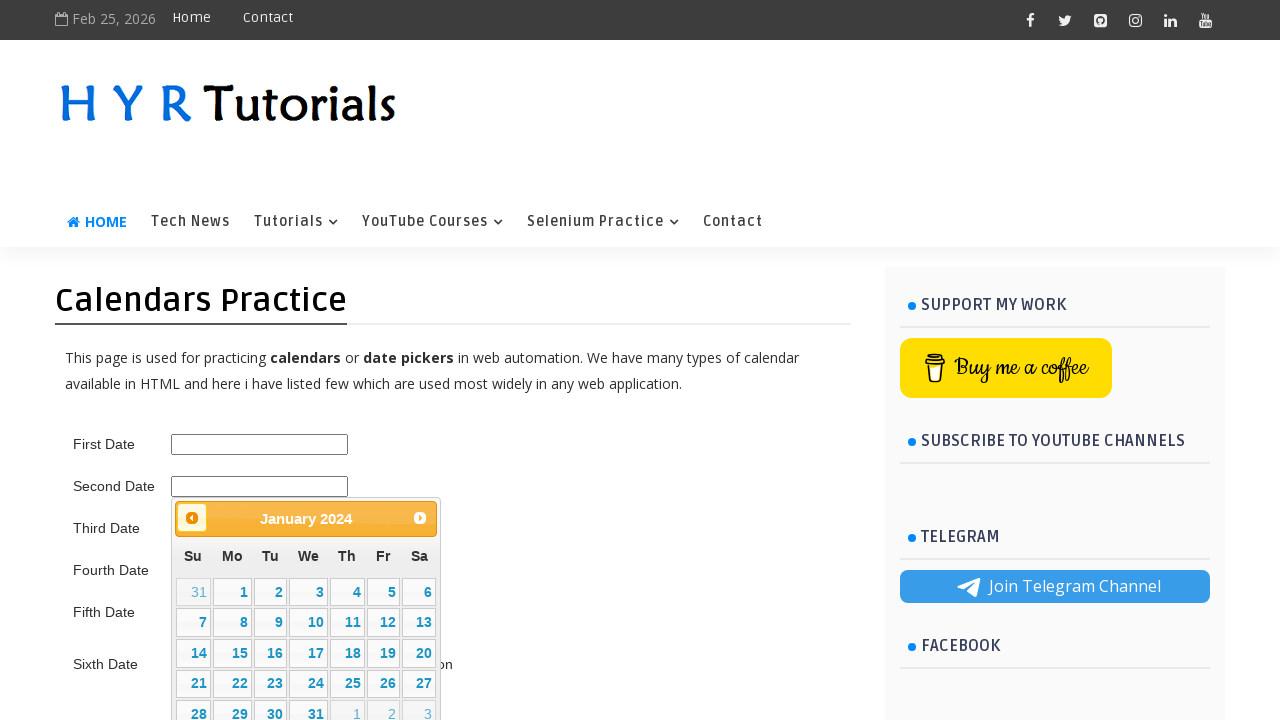

Calendar updated after navigating to previous month
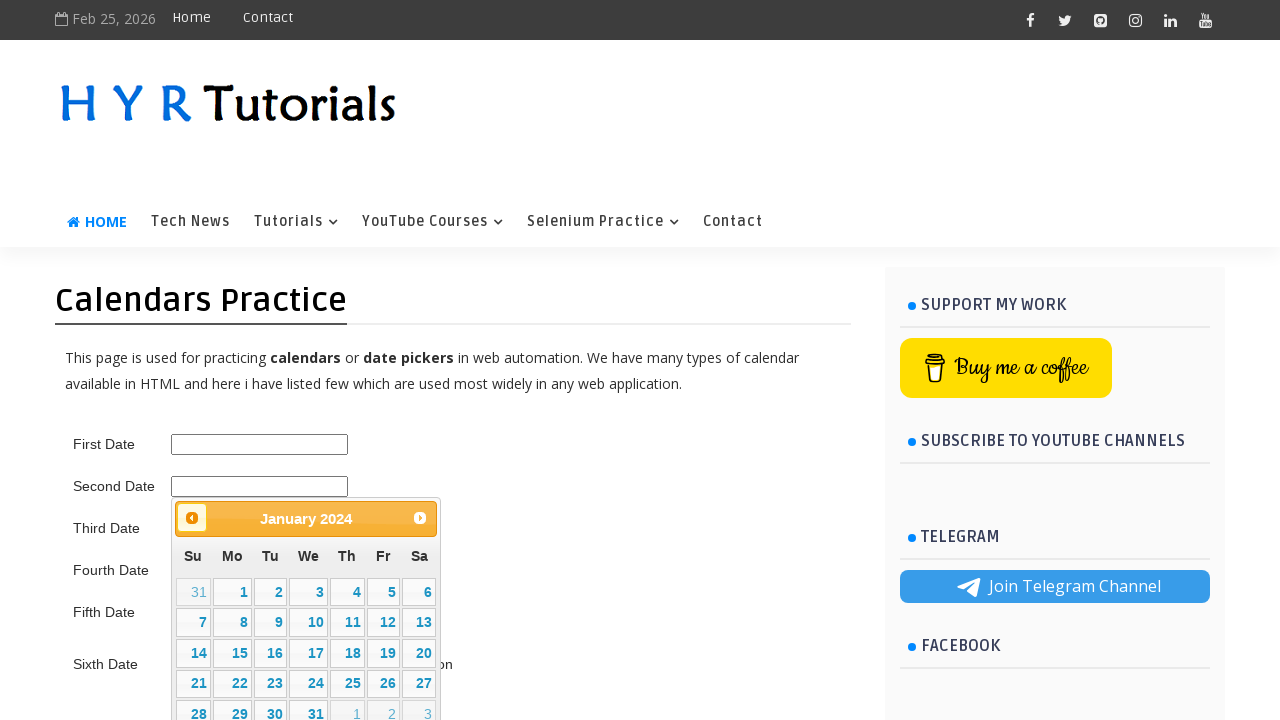

Clicked previous month button to navigate backwards (current: January 2024) at (192, 518) on .ui-datepicker-prev span
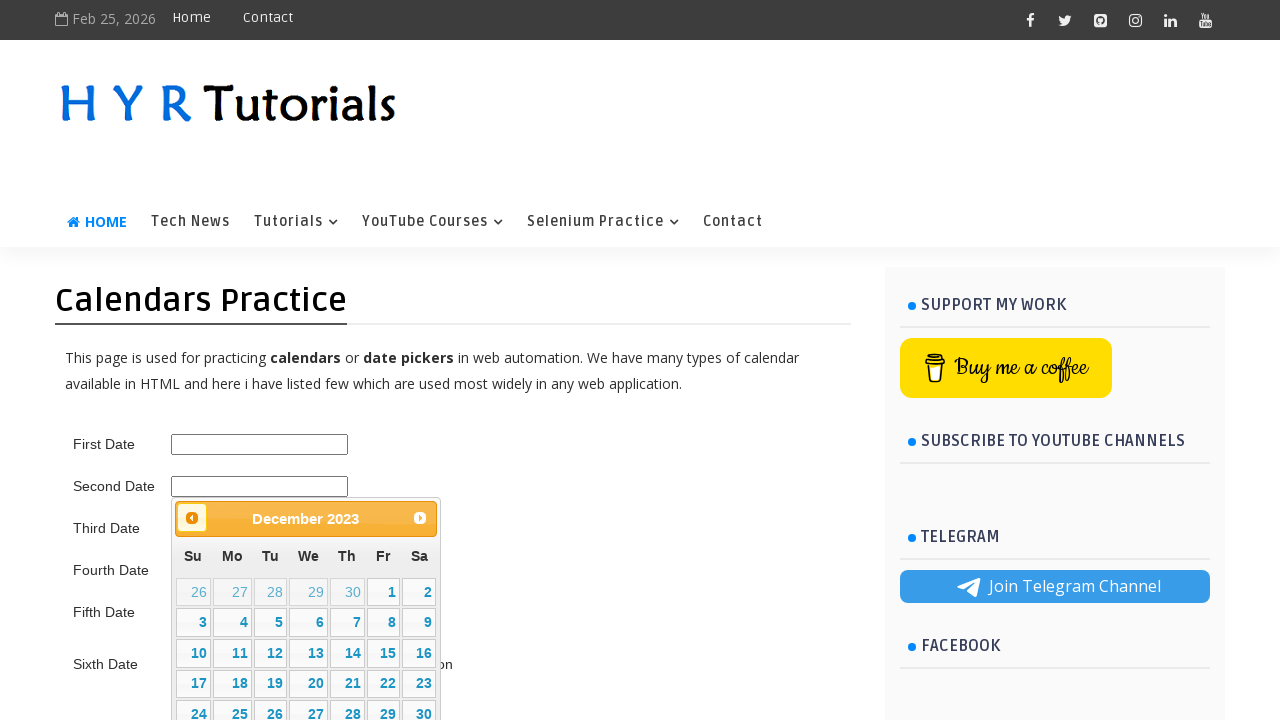

Calendar updated after navigating to previous month
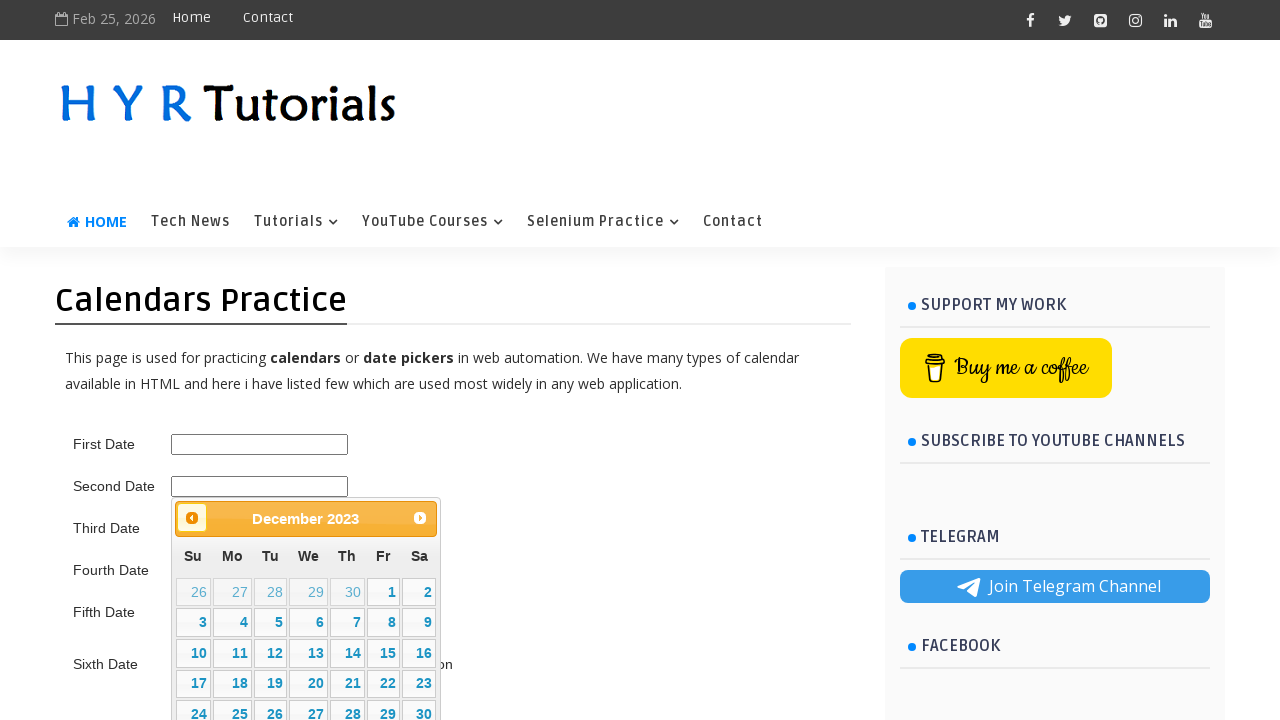

Clicked previous month button to navigate backwards (current: December 2023) at (192, 518) on .ui-datepicker-prev span
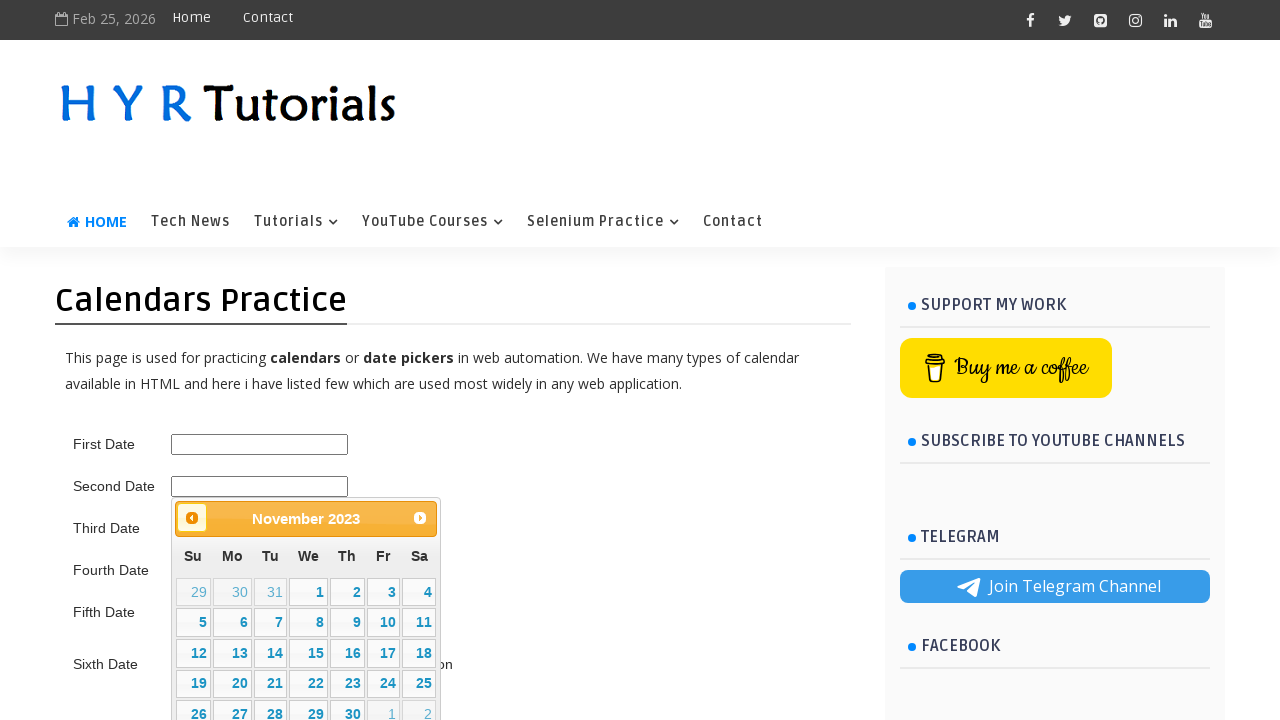

Calendar updated after navigating to previous month
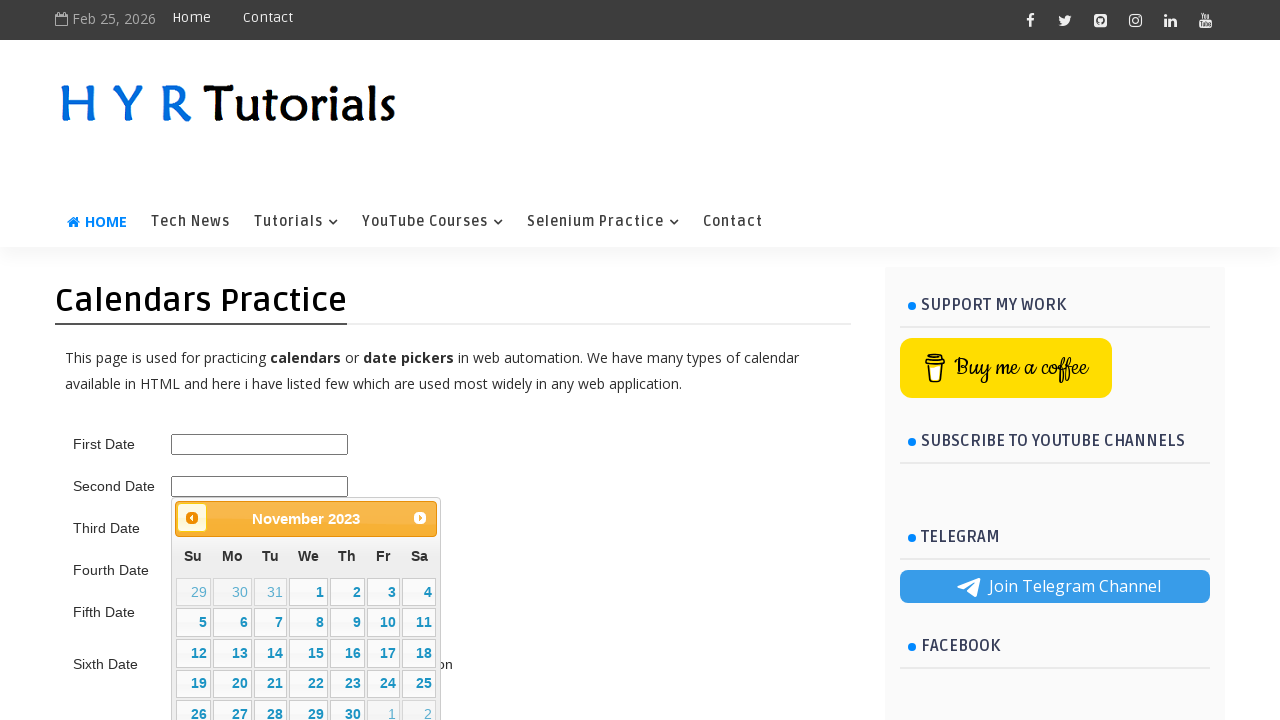

Clicked previous month button to navigate backwards (current: November 2023) at (192, 518) on .ui-datepicker-prev span
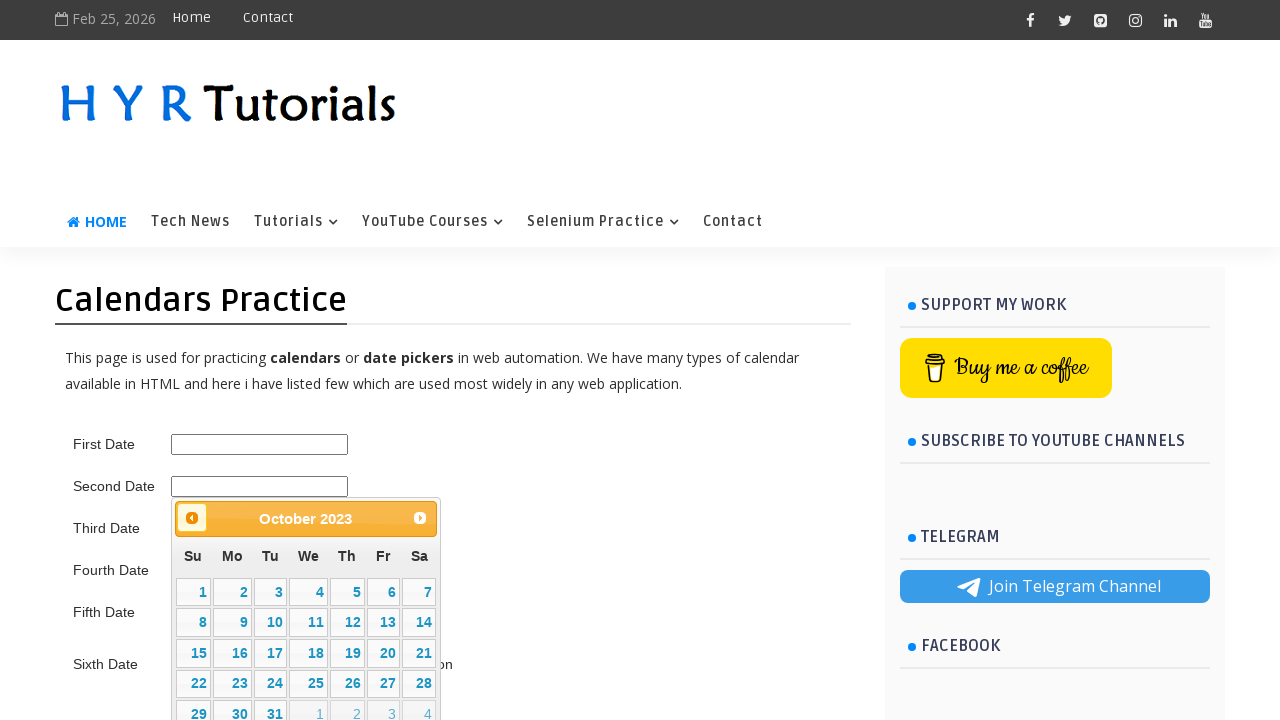

Calendar updated after navigating to previous month
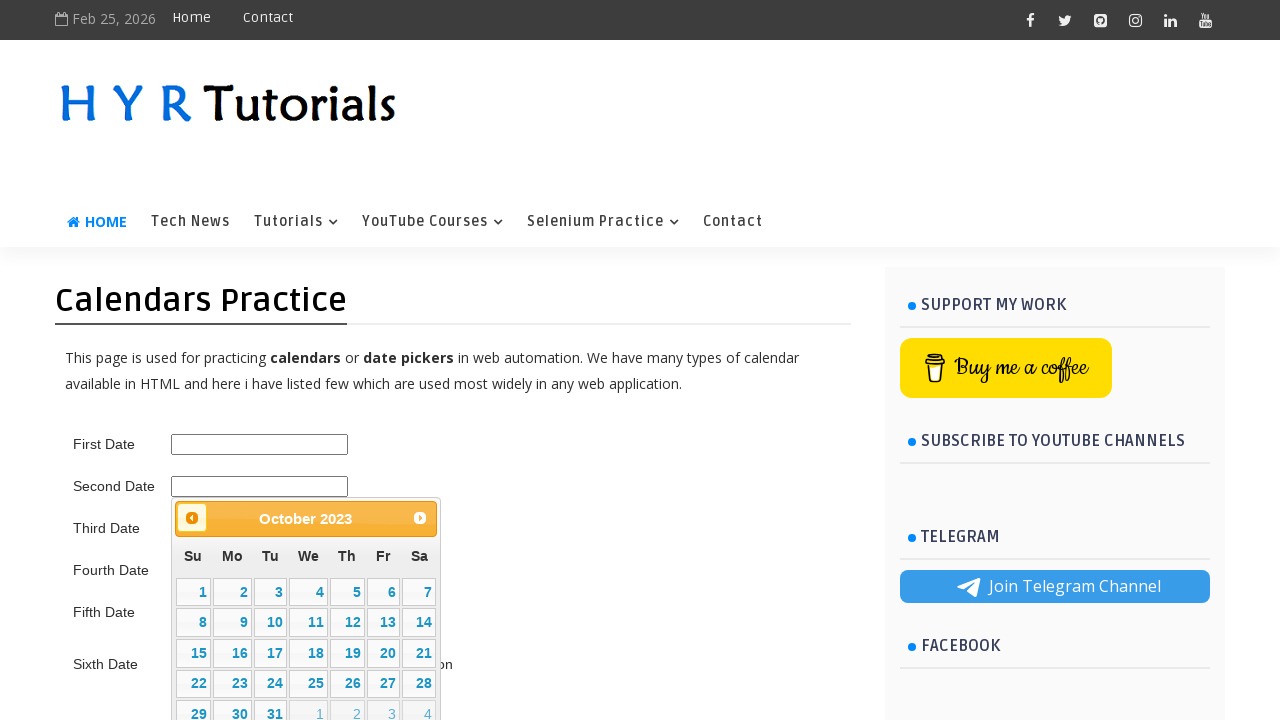

Clicked previous month button to navigate backwards (current: October 2023) at (192, 518) on .ui-datepicker-prev span
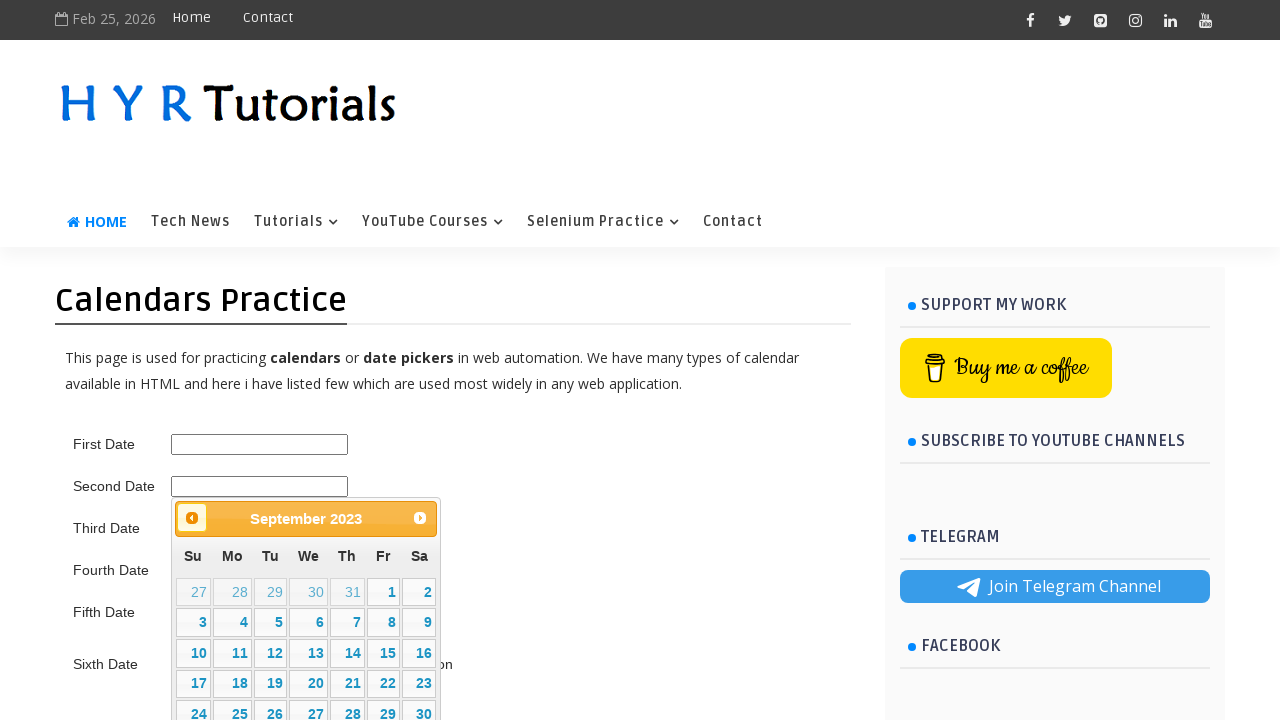

Calendar updated after navigating to previous month
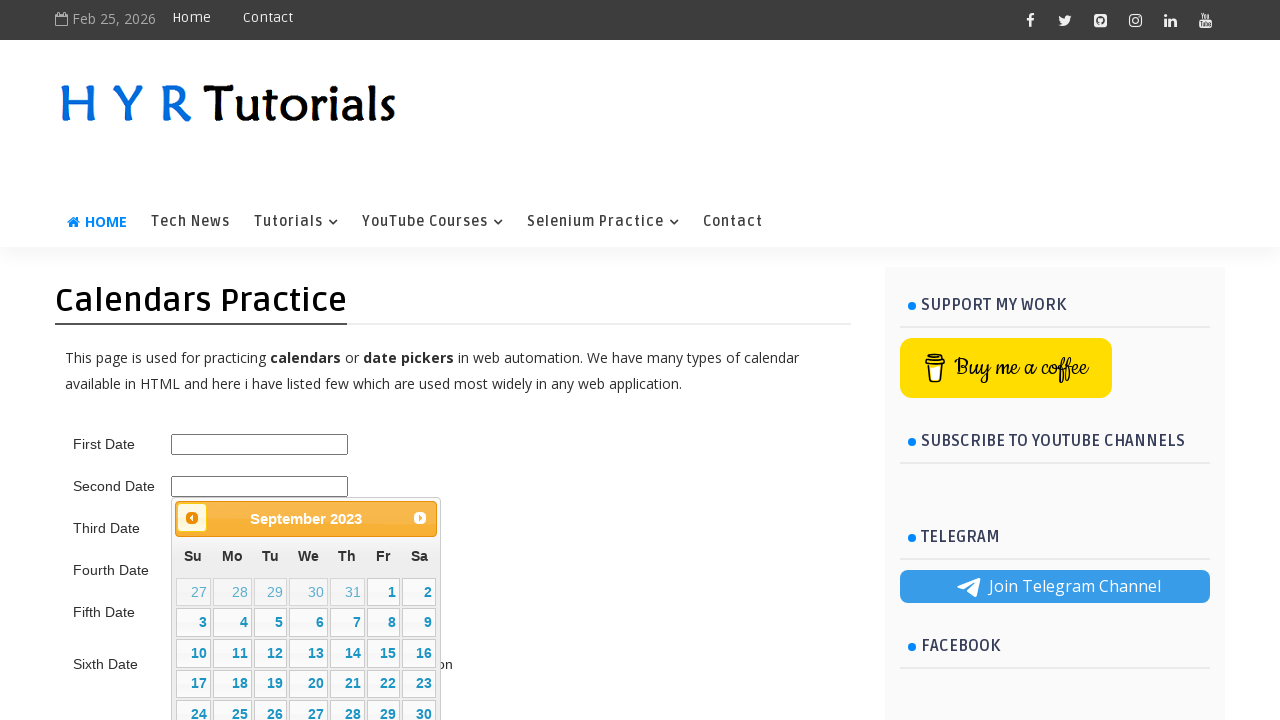

Clicked previous month button to navigate backwards (current: September 2023) at (192, 518) on .ui-datepicker-prev span
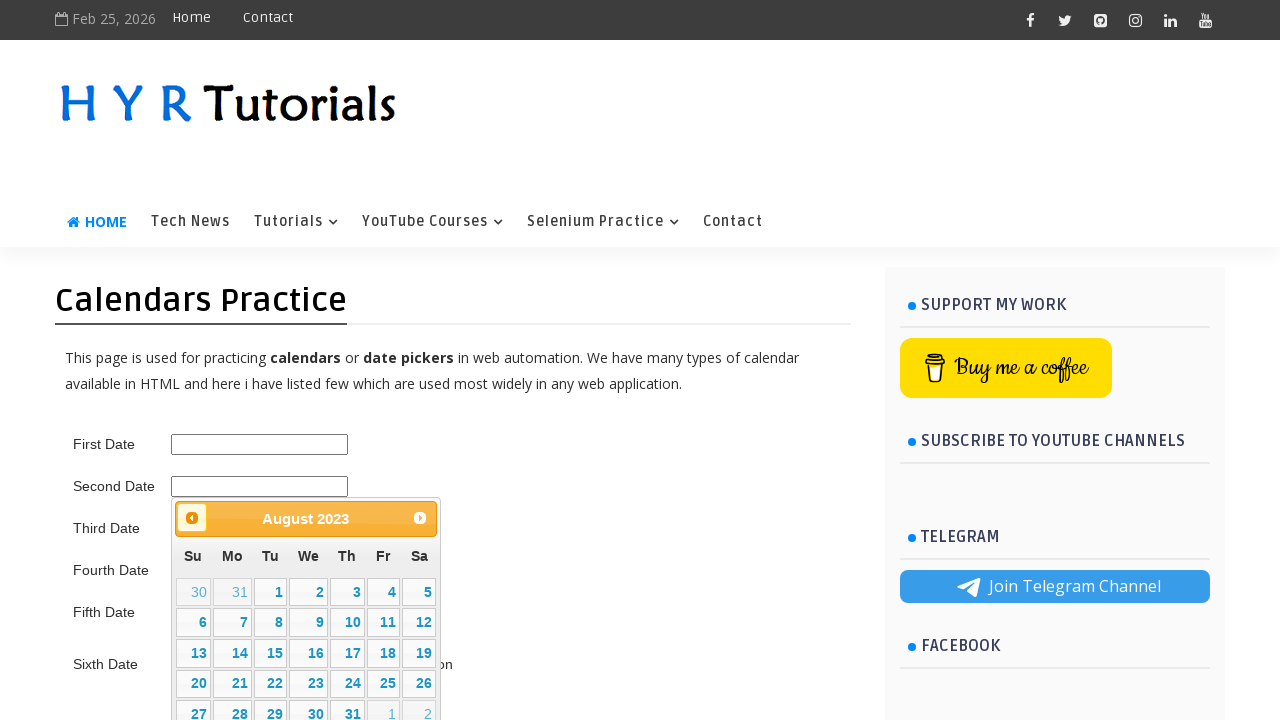

Calendar updated after navigating to previous month
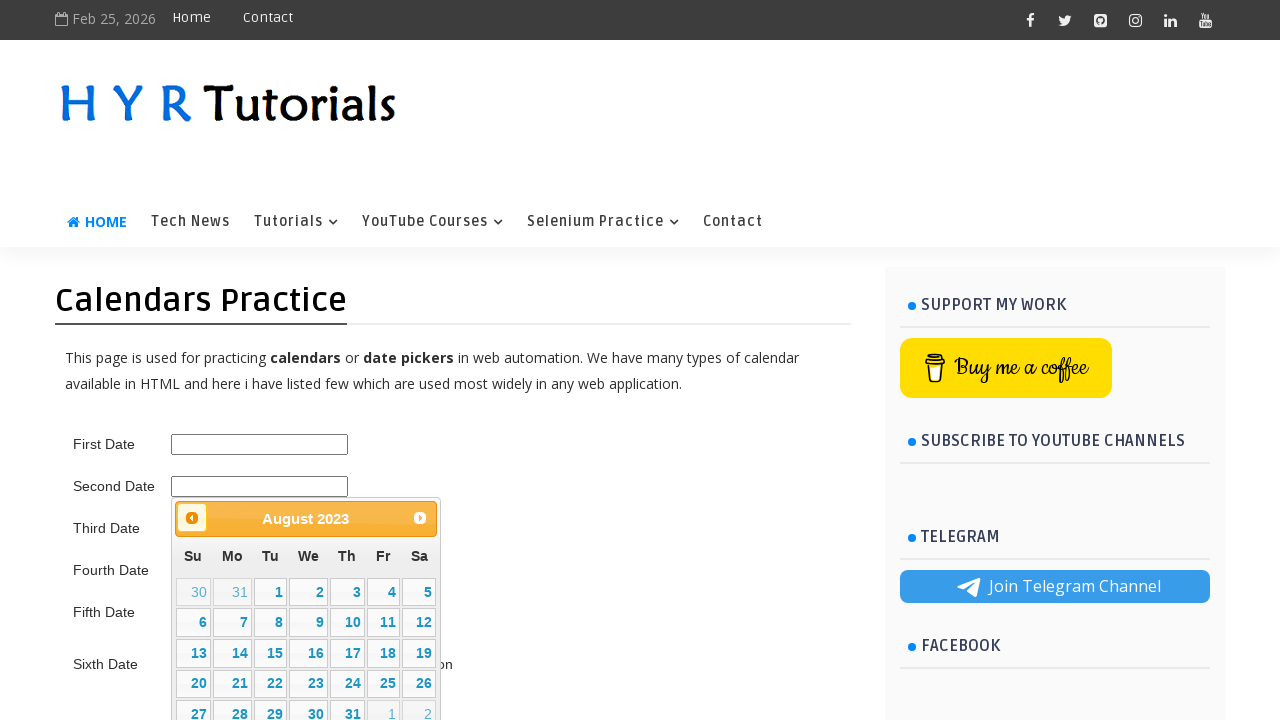

Clicked previous month button to navigate backwards (current: August 2023) at (192, 518) on .ui-datepicker-prev span
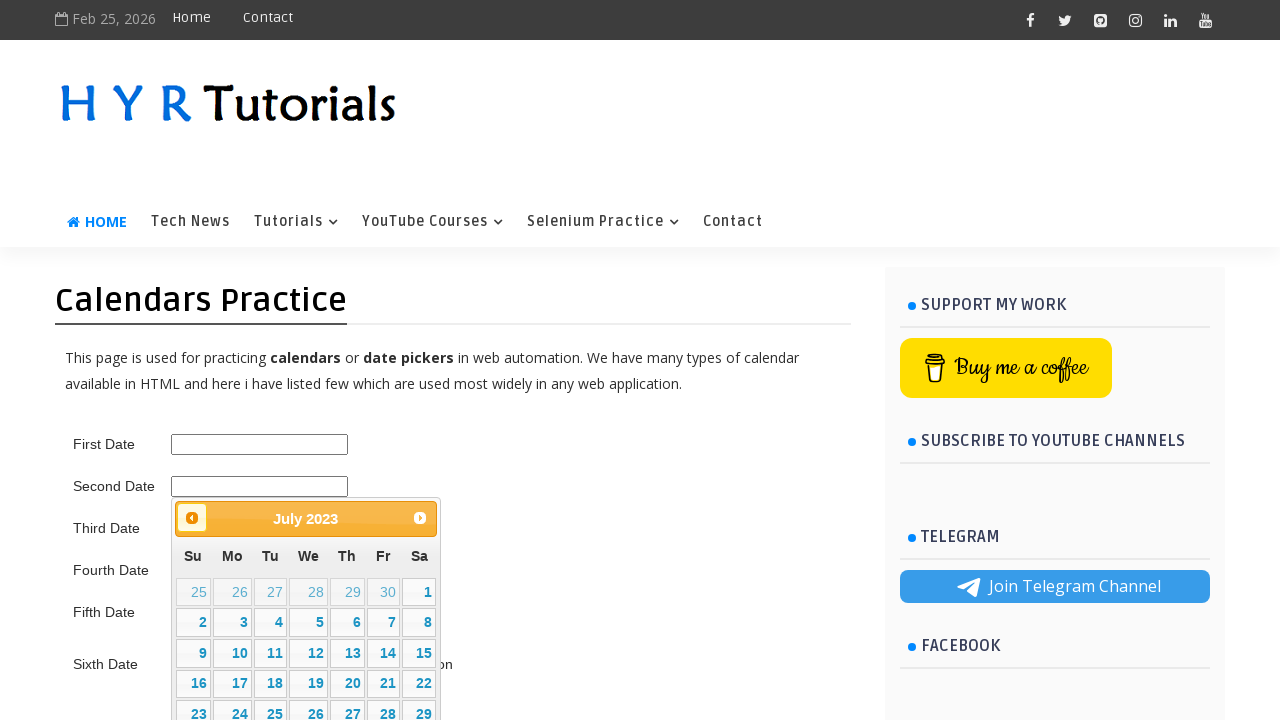

Calendar updated after navigating to previous month
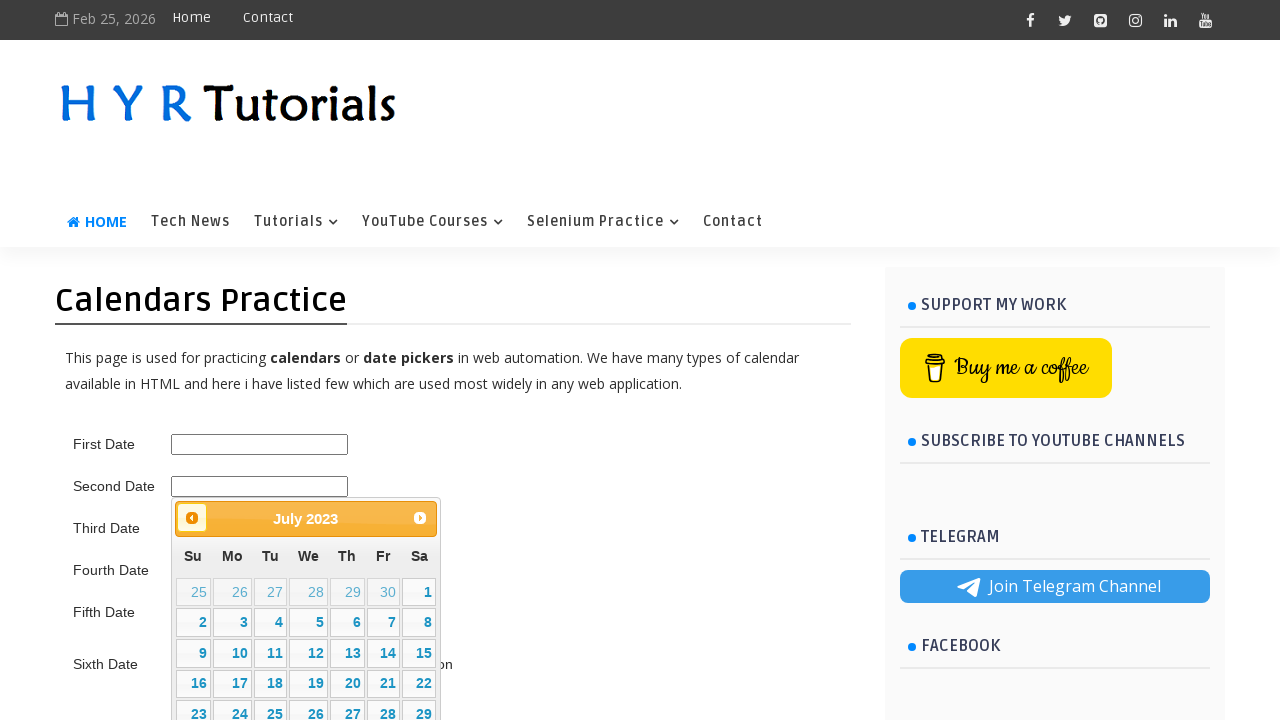

Clicked previous month button to navigate backwards (current: July 2023) at (192, 518) on .ui-datepicker-prev span
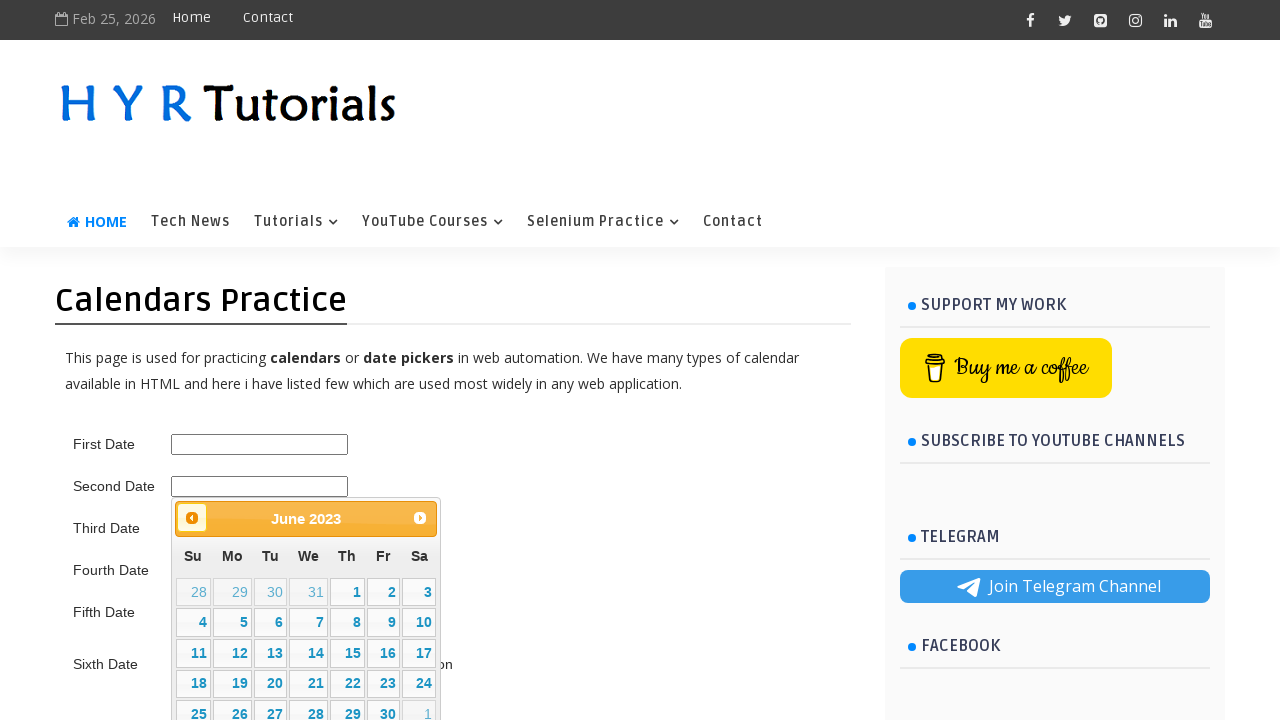

Calendar updated after navigating to previous month
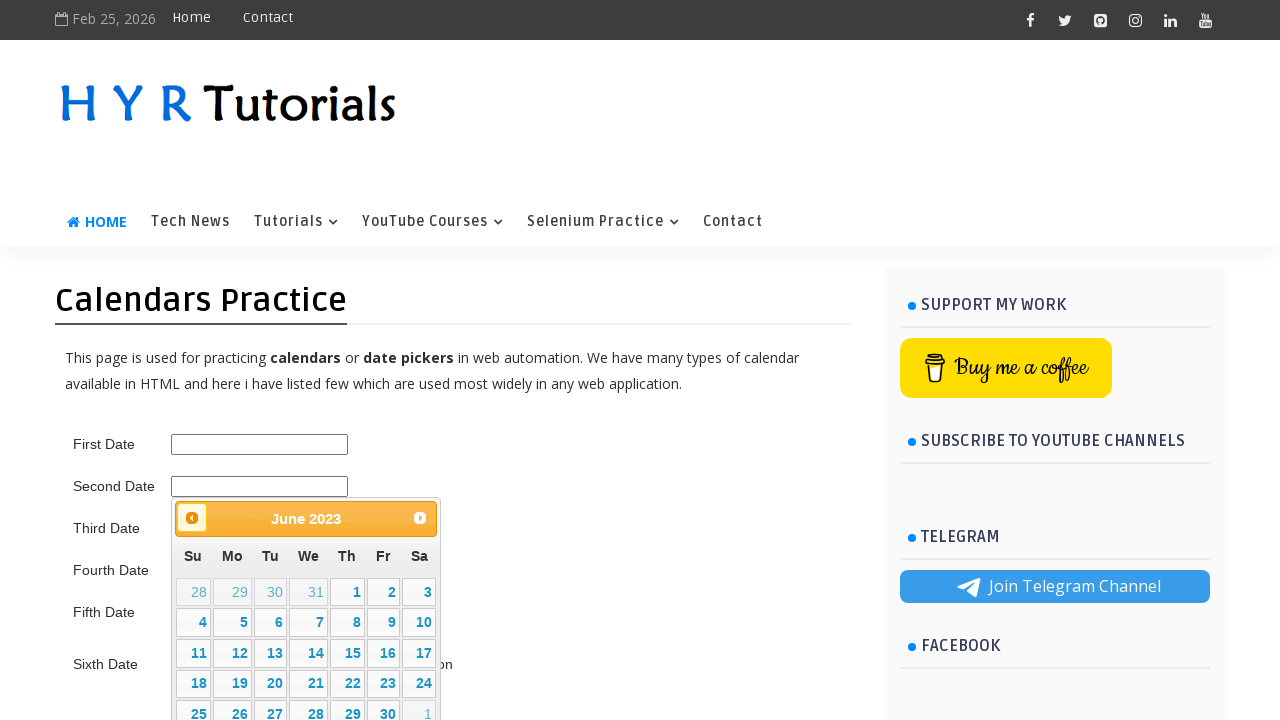

Clicked previous month button to navigate backwards (current: June 2023) at (192, 518) on .ui-datepicker-prev span
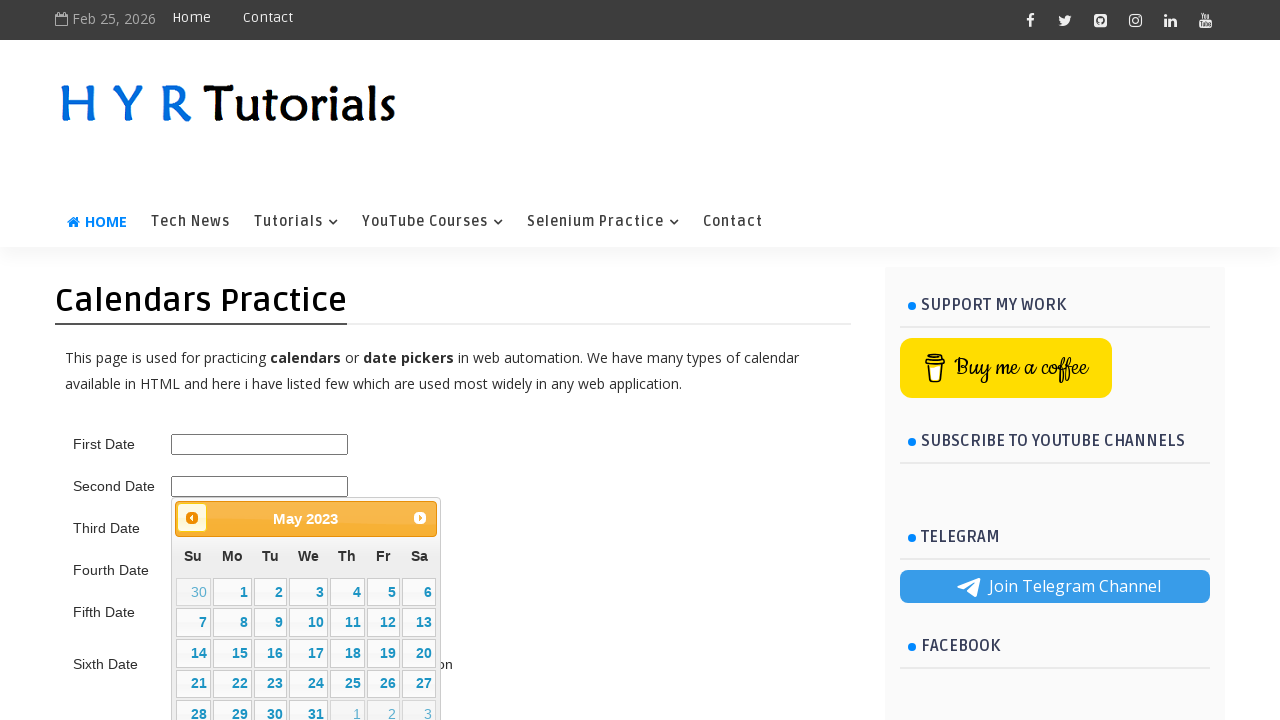

Calendar updated after navigating to previous month
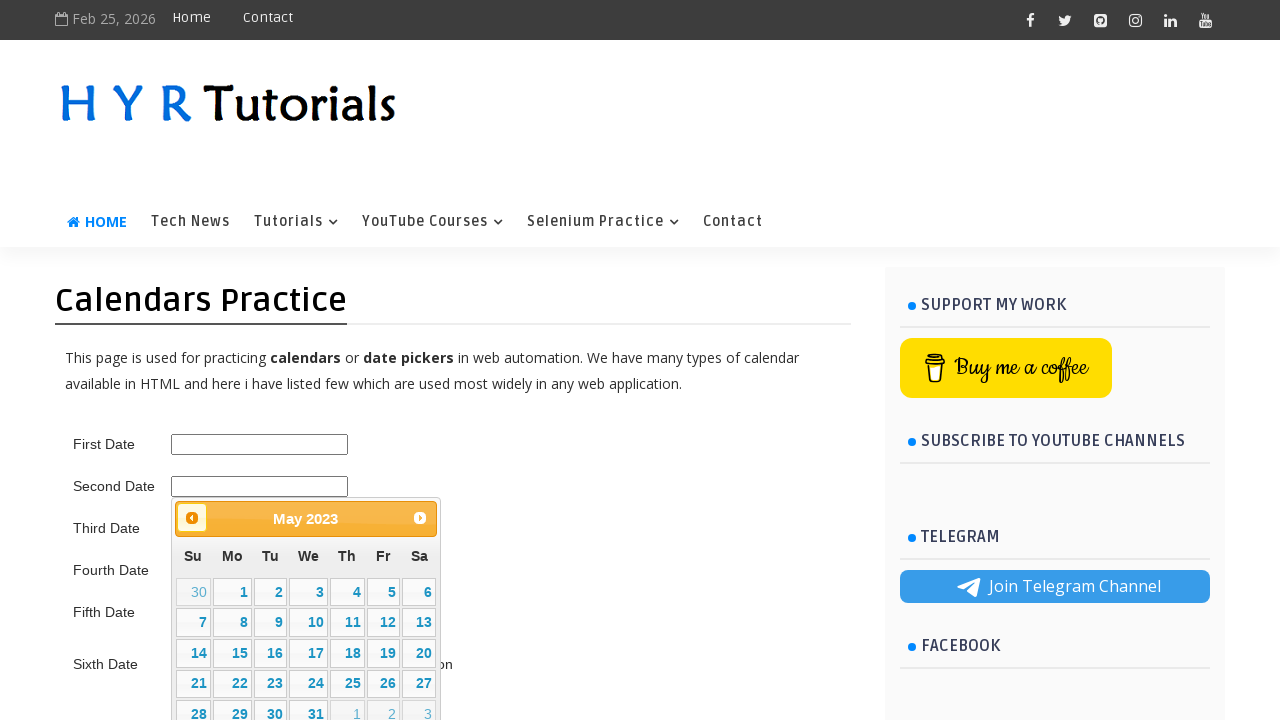

Clicked previous month button to navigate backwards (current: May 2023) at (192, 518) on .ui-datepicker-prev span
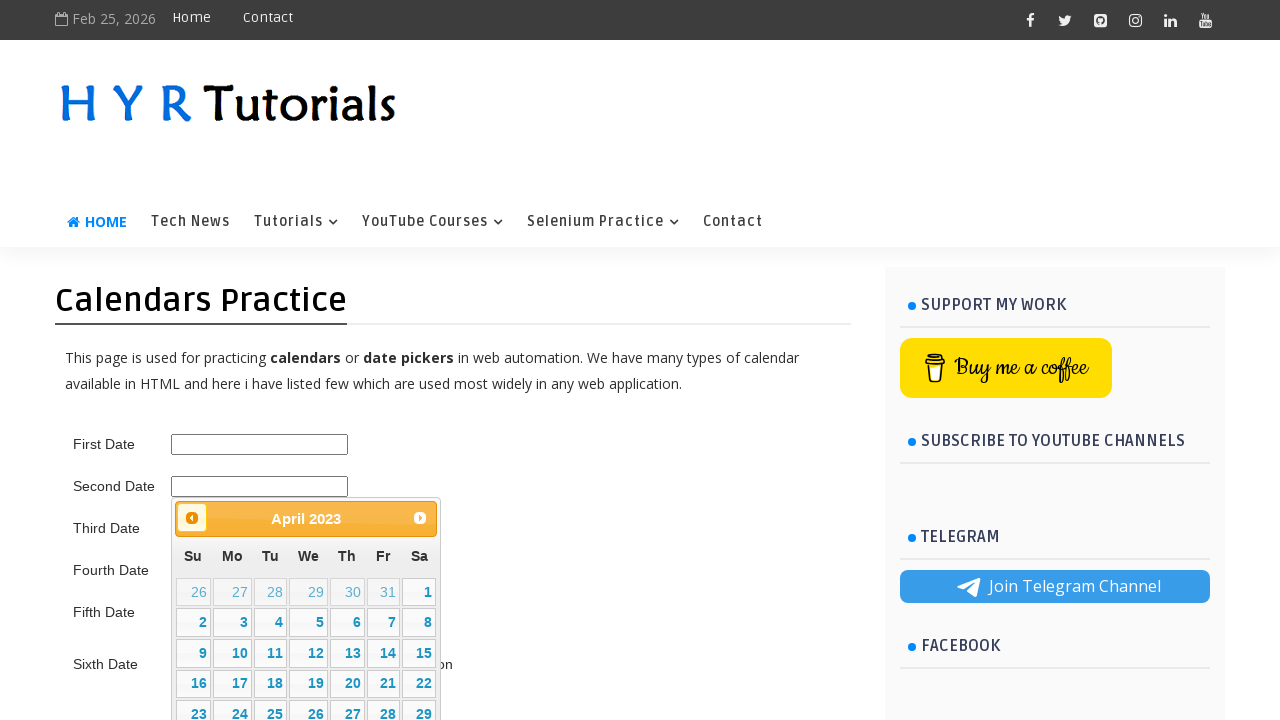

Calendar updated after navigating to previous month
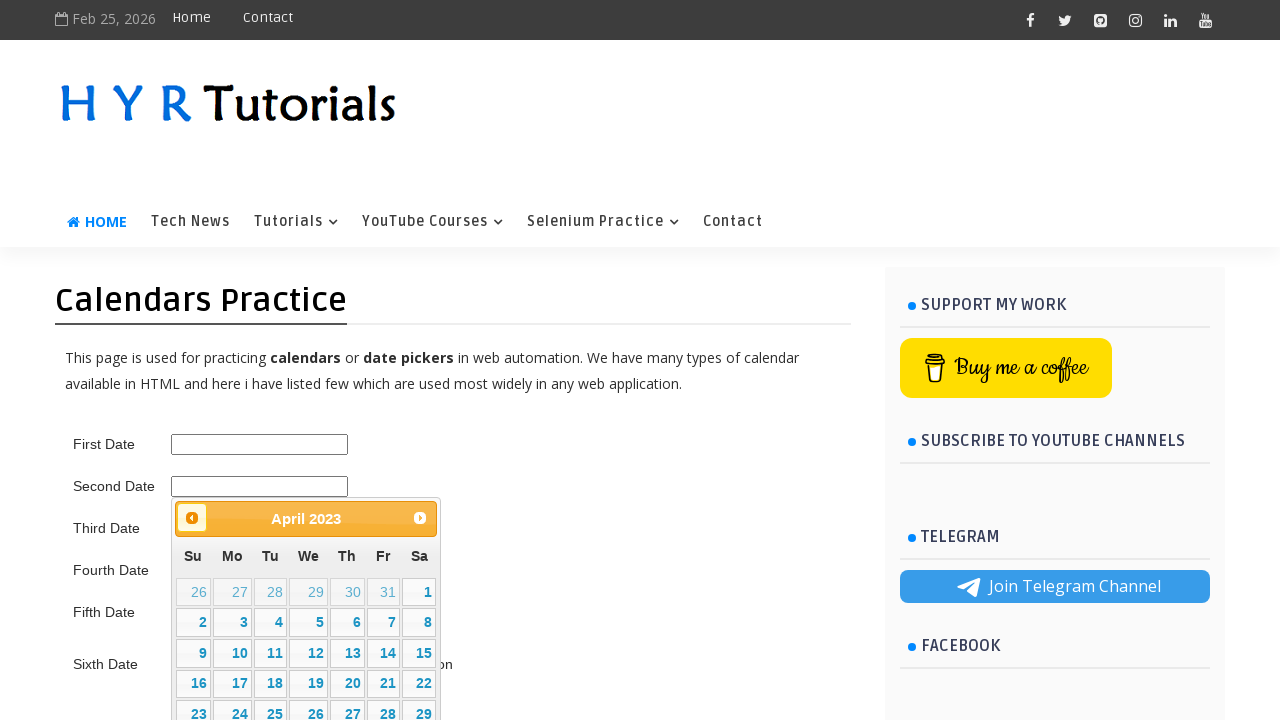

Clicked previous month button to navigate backwards (current: April 2023) at (192, 518) on .ui-datepicker-prev span
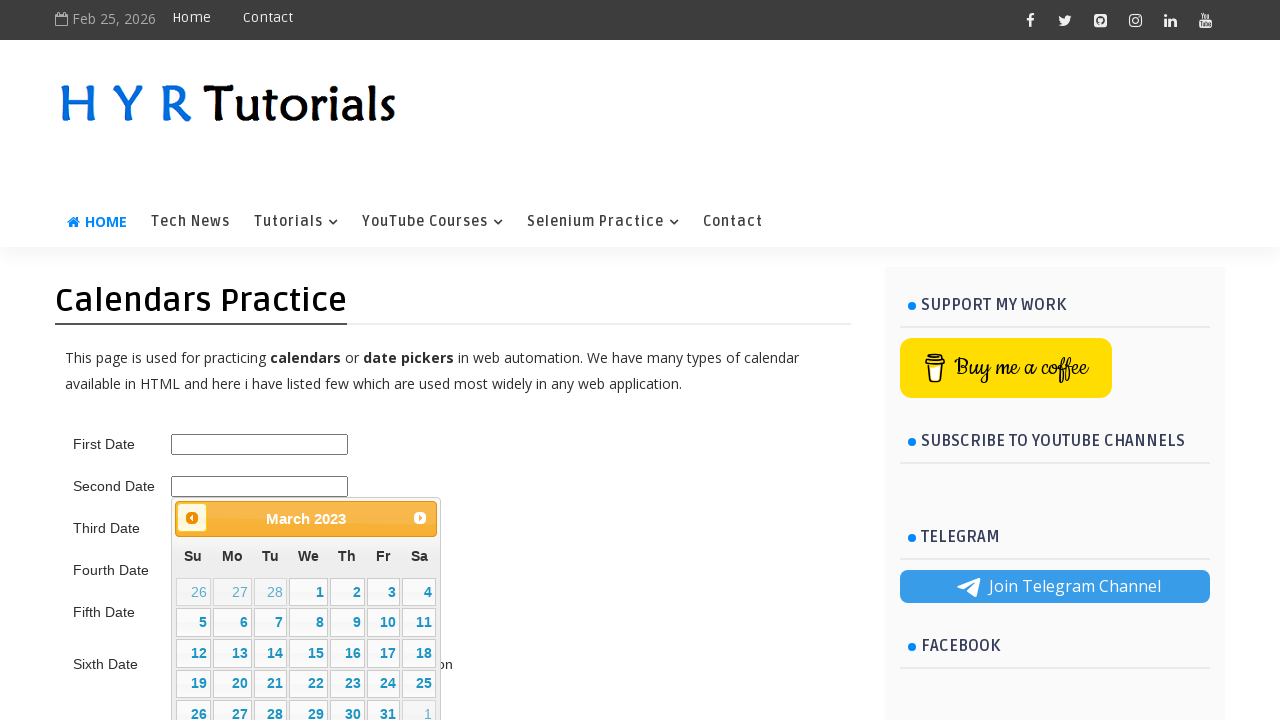

Calendar updated after navigating to previous month
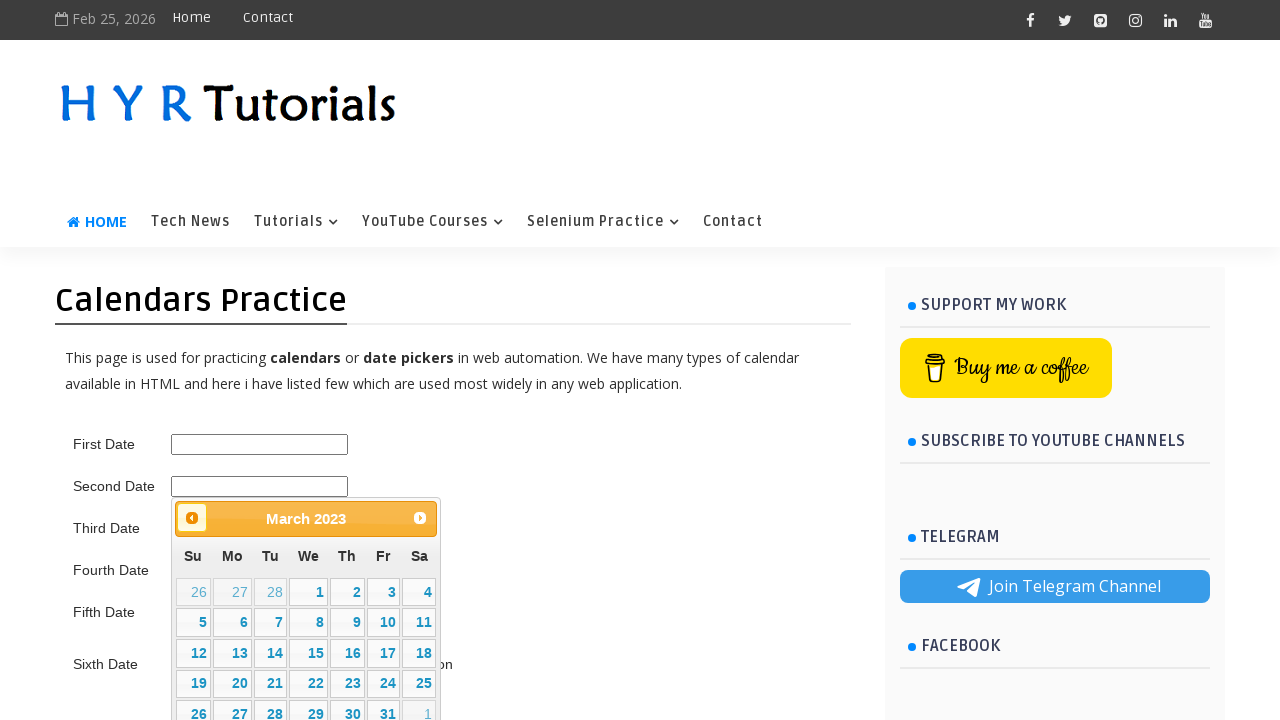

Clicked previous month button to navigate backwards (current: March 2023) at (192, 518) on .ui-datepicker-prev span
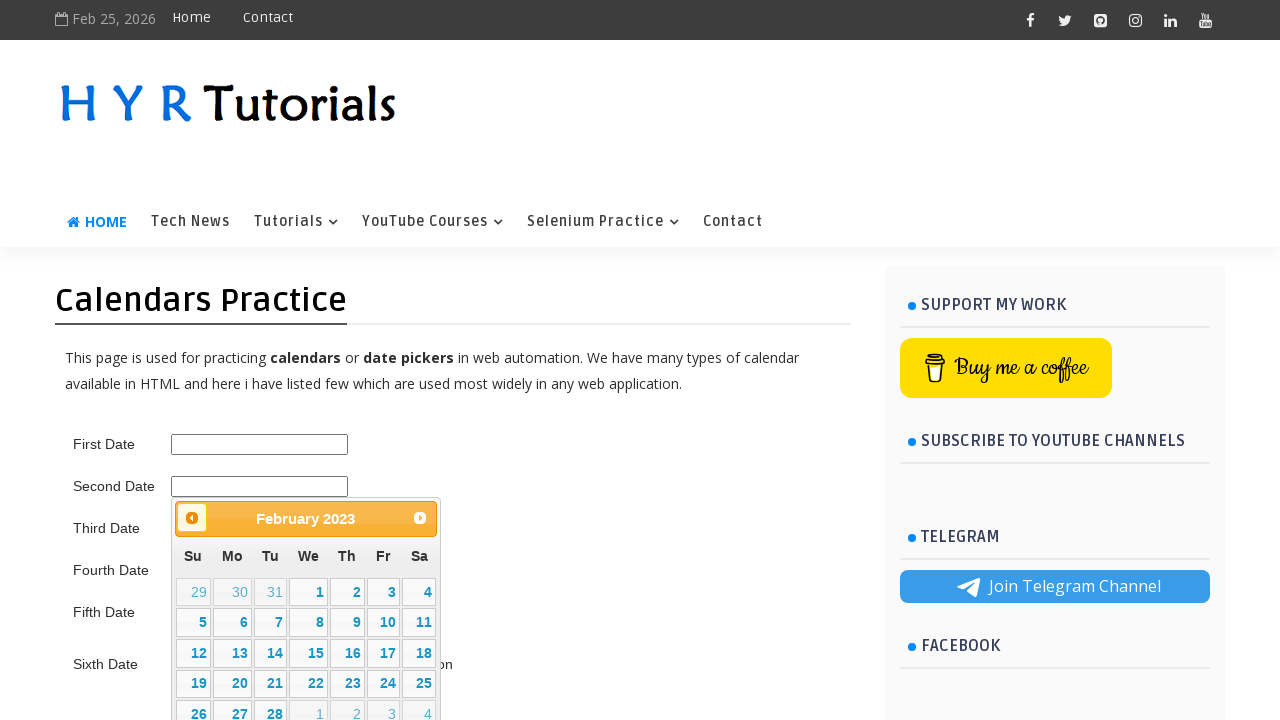

Calendar updated after navigating to previous month
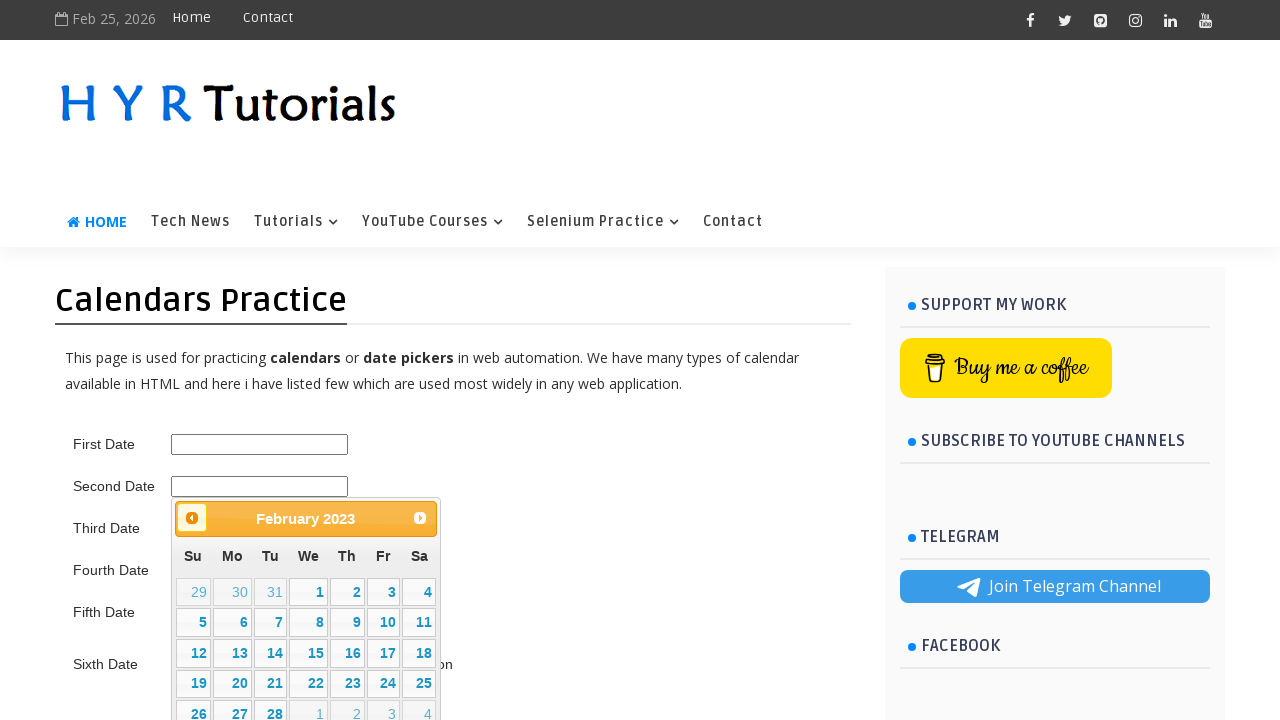

Clicked previous month button to navigate backwards (current: February 2023) at (192, 518) on .ui-datepicker-prev span
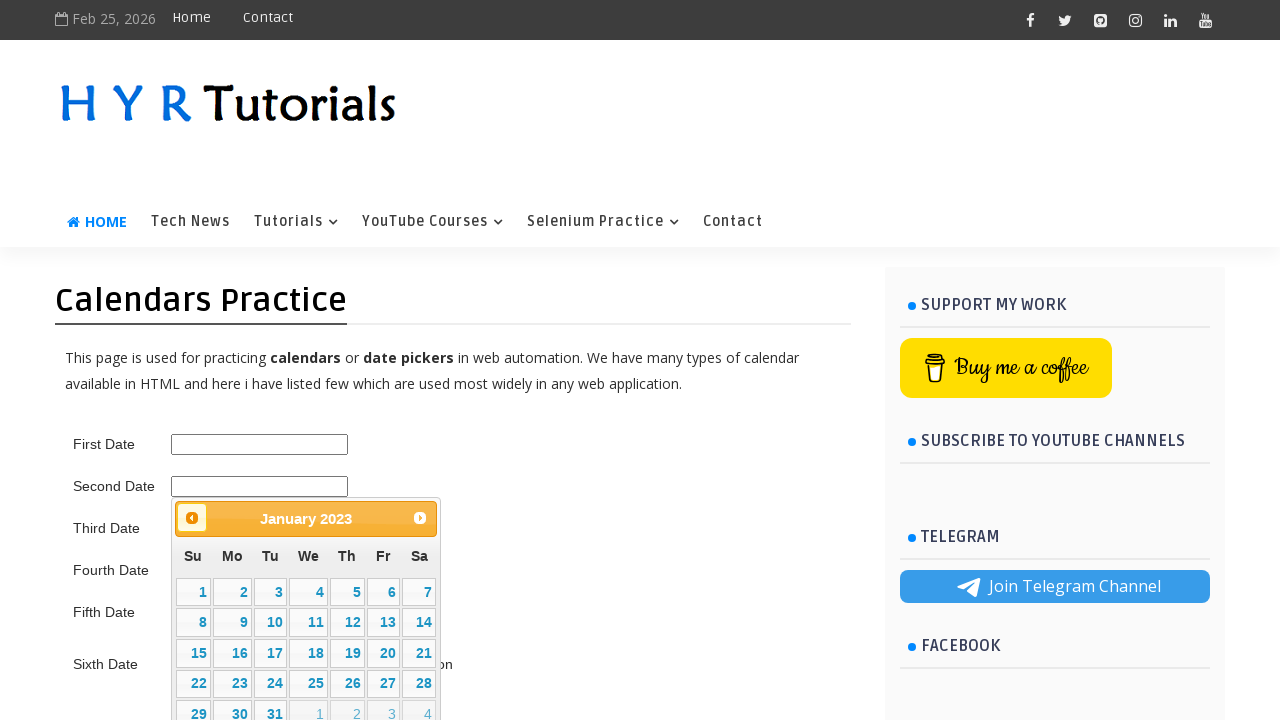

Calendar updated after navigating to previous month
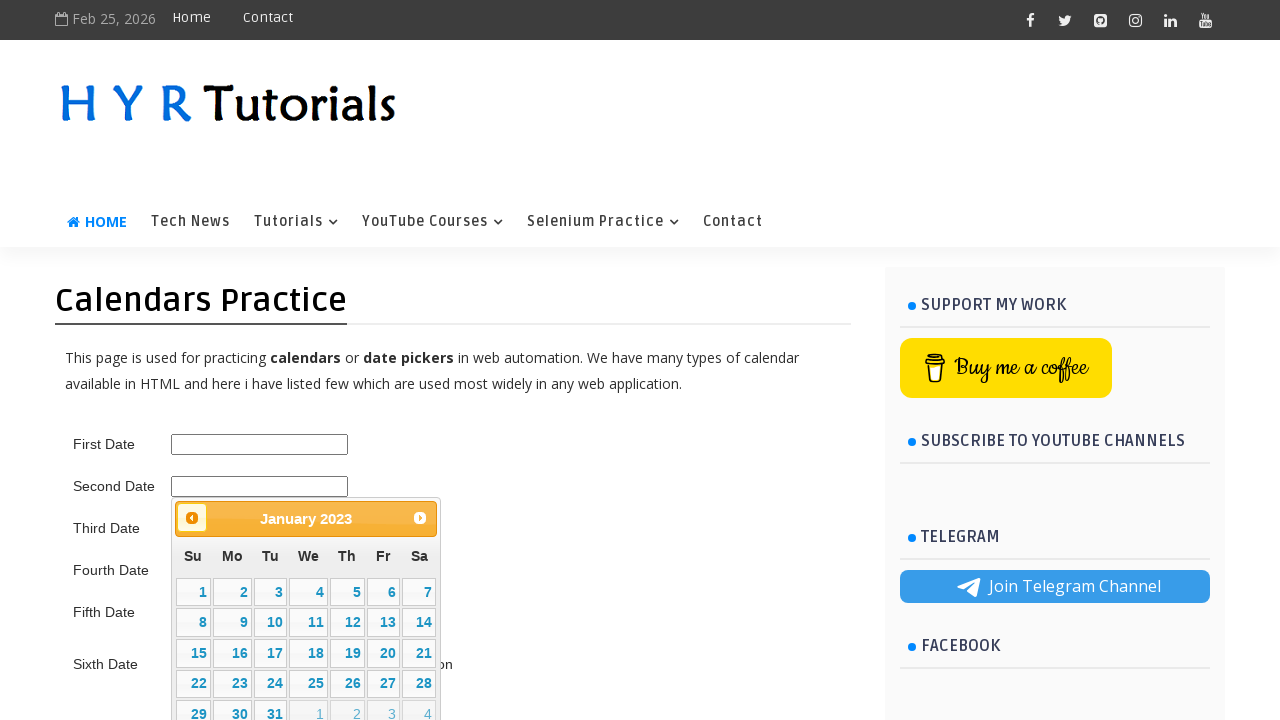

Clicked previous month button to navigate backwards (current: January 2023) at (192, 518) on .ui-datepicker-prev span
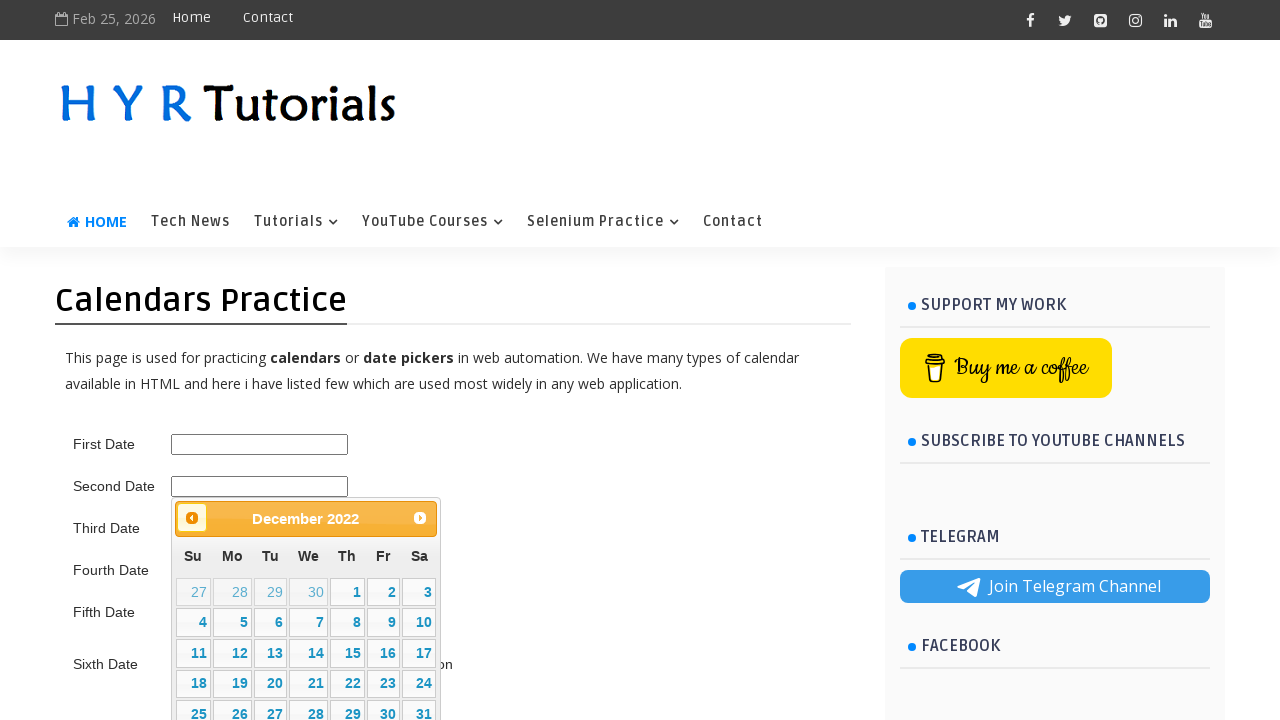

Calendar updated after navigating to previous month
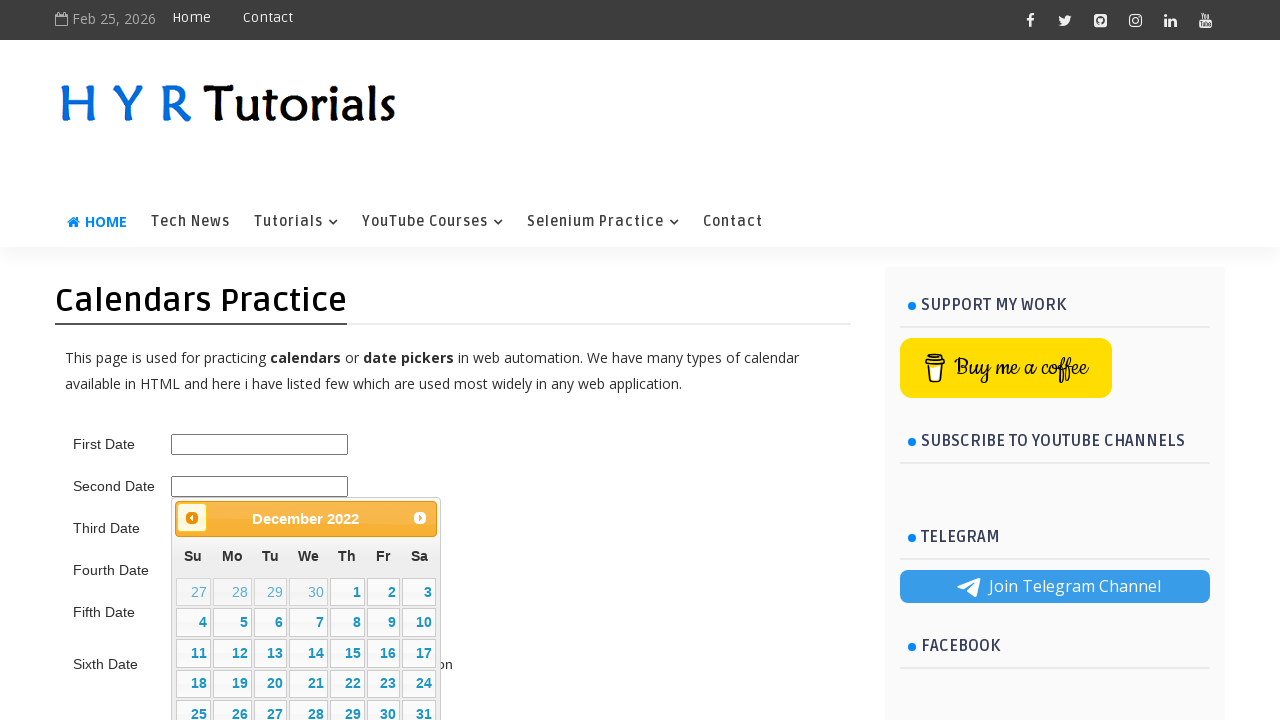

Clicked previous month button to navigate backwards (current: December 2022) at (192, 518) on .ui-datepicker-prev span
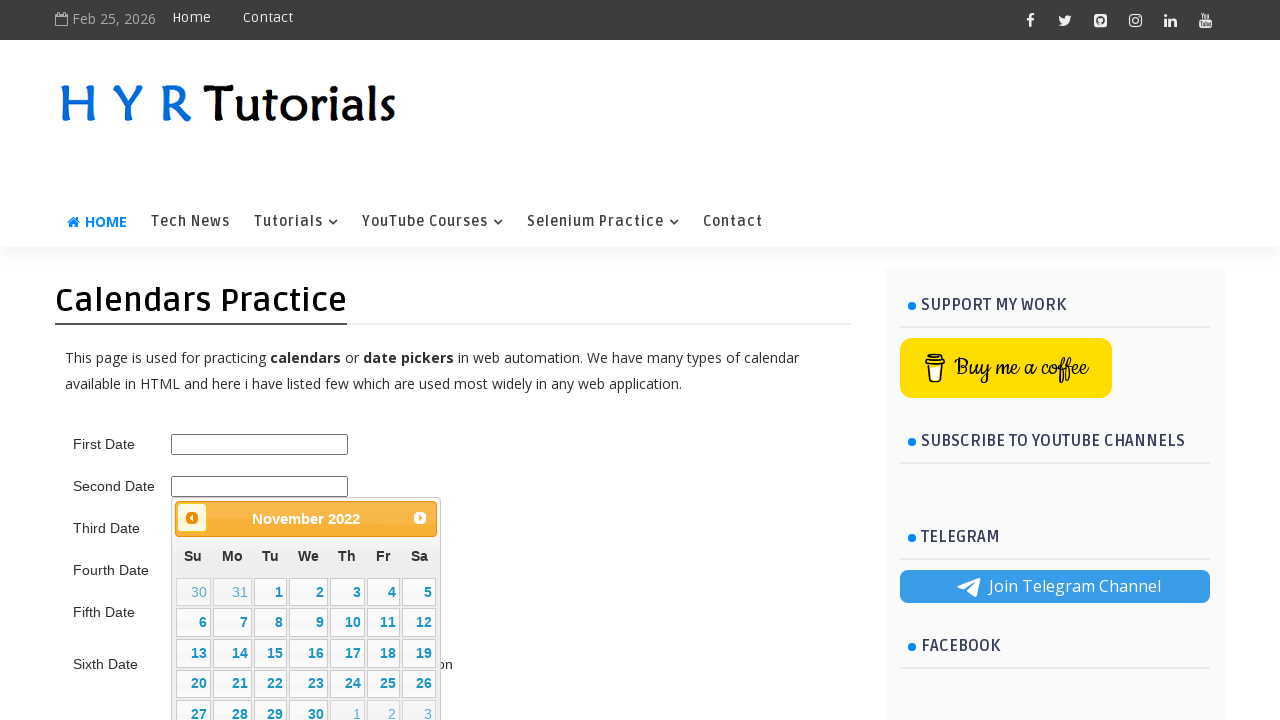

Calendar updated after navigating to previous month
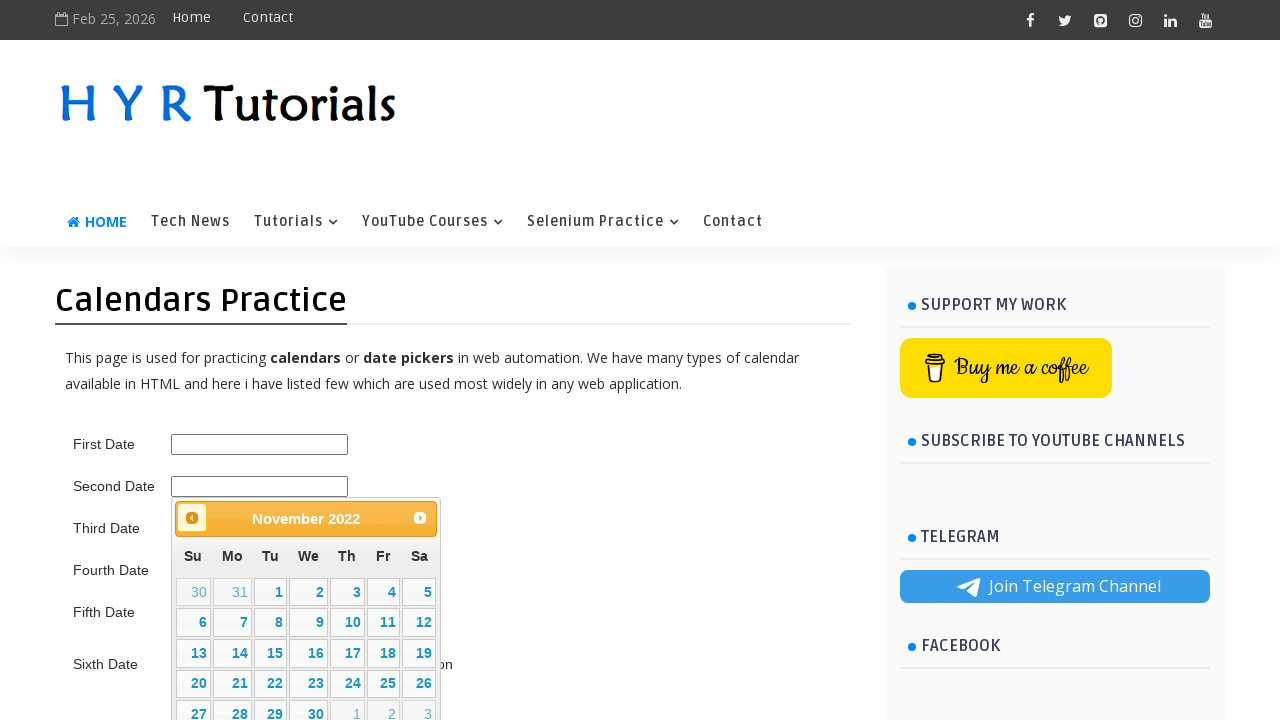

Clicked previous month button to navigate backwards (current: November 2022) at (192, 518) on .ui-datepicker-prev span
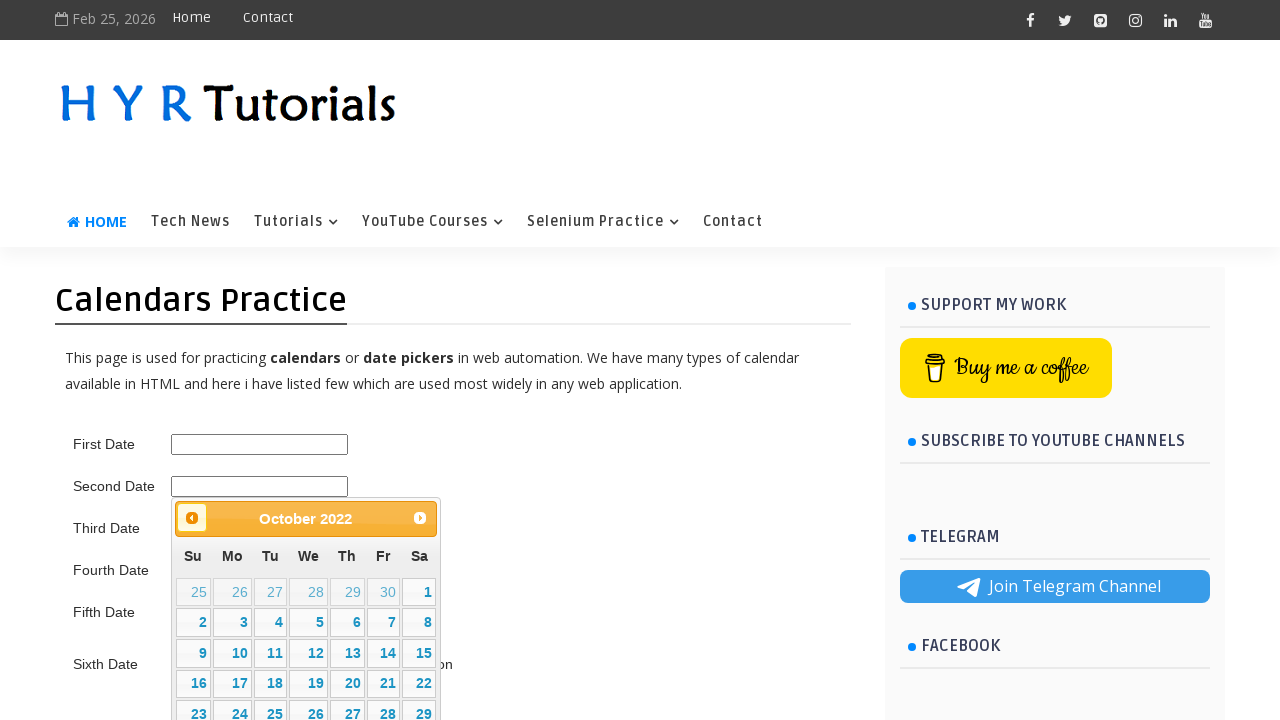

Calendar updated after navigating to previous month
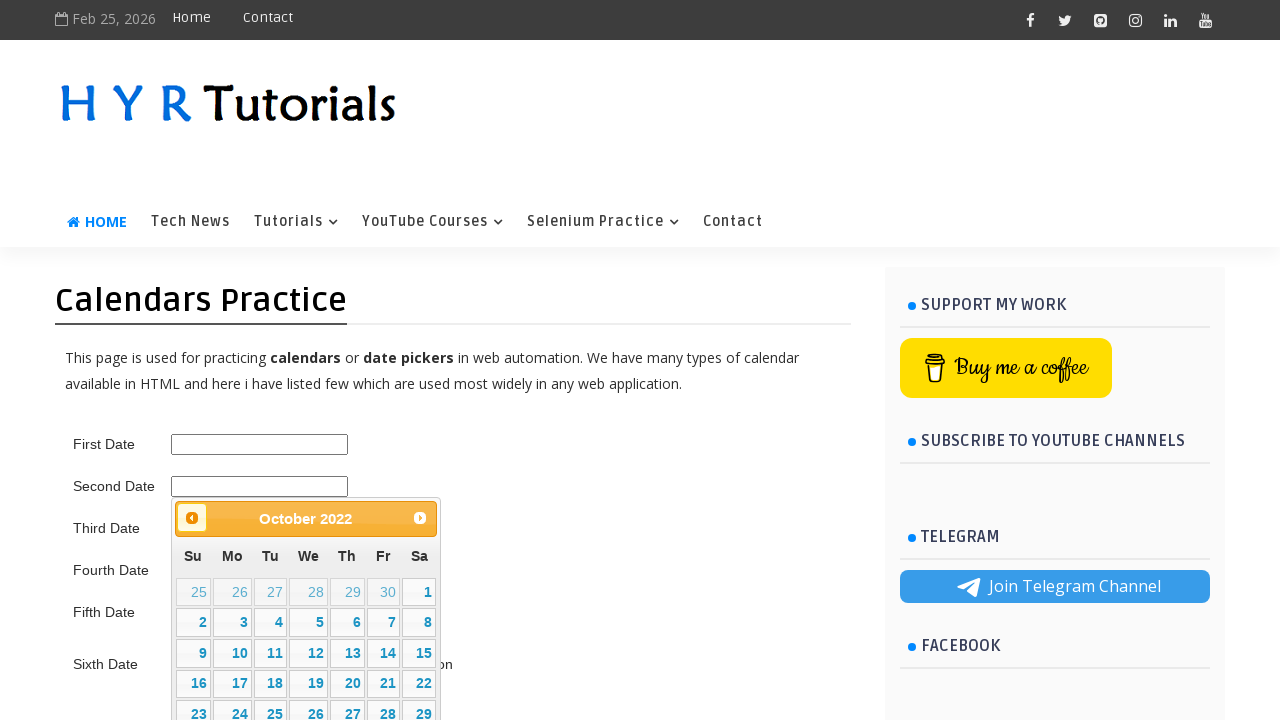

Clicked previous month button to navigate backwards (current: October 2022) at (192, 518) on .ui-datepicker-prev span
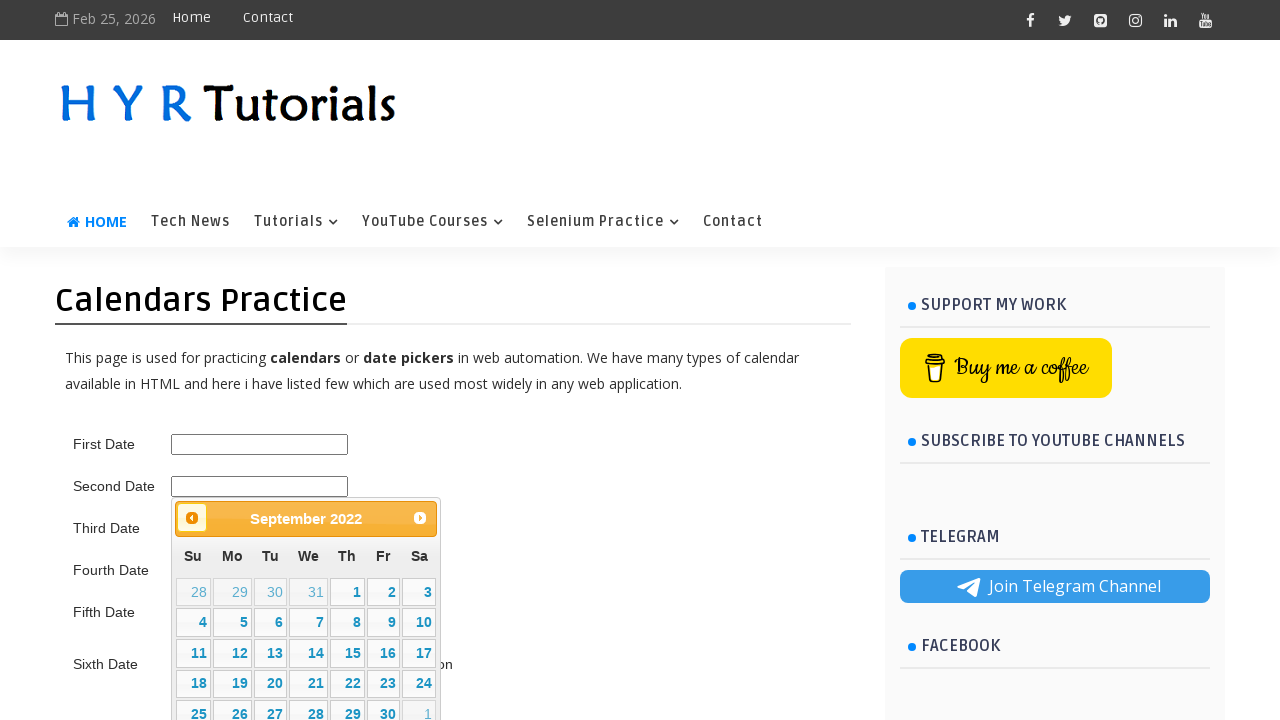

Calendar updated after navigating to previous month
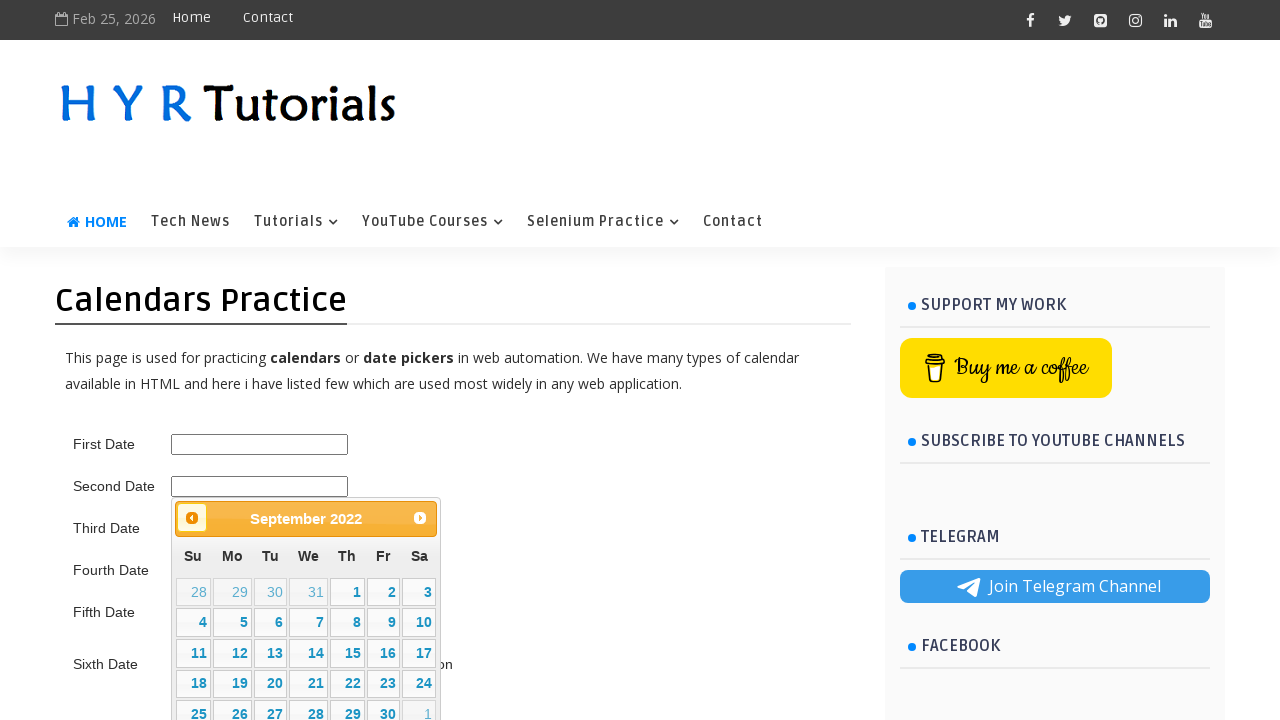

Clicked previous month button to navigate backwards (current: September 2022) at (192, 518) on .ui-datepicker-prev span
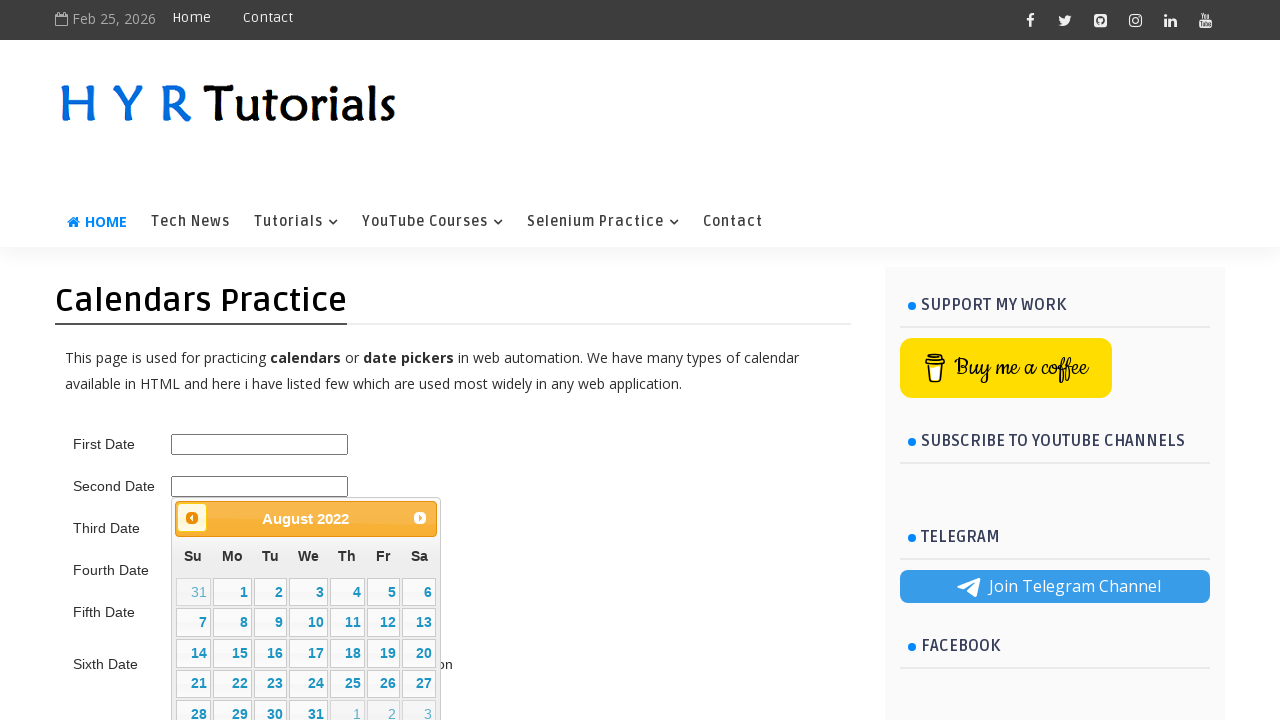

Calendar updated after navigating to previous month
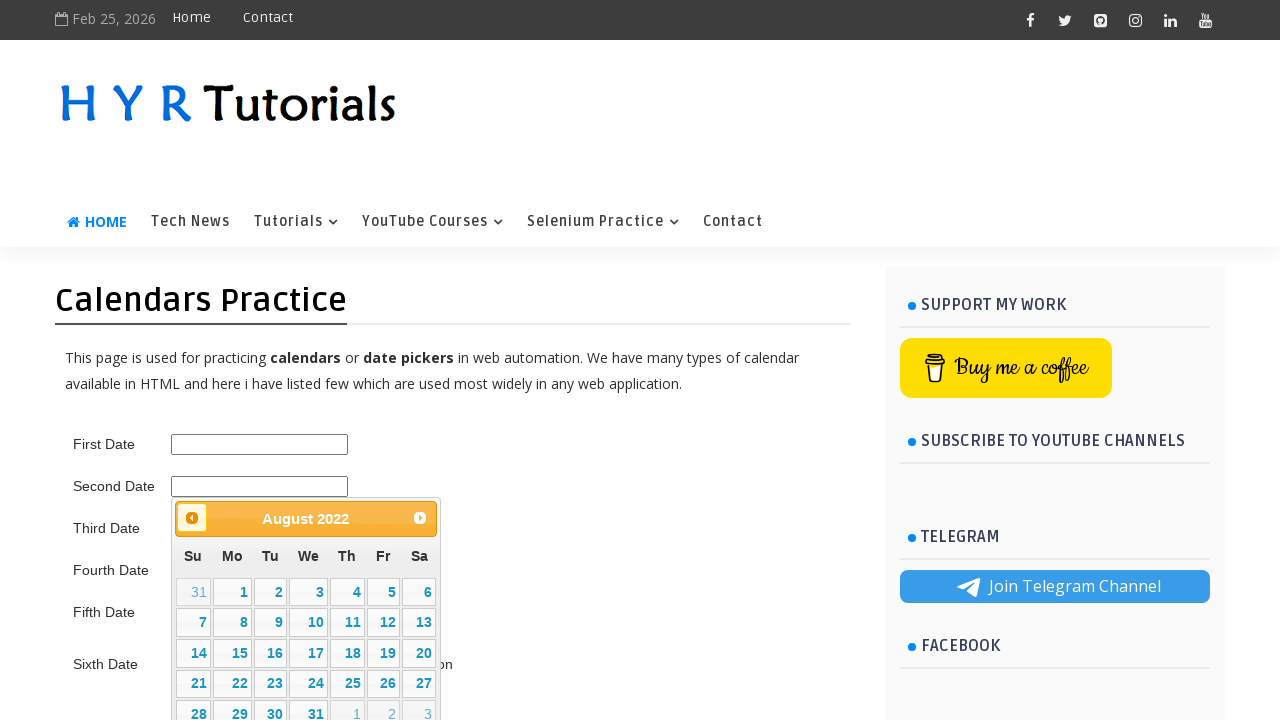

Clicked previous month button to navigate backwards (current: August 2022) at (192, 518) on .ui-datepicker-prev span
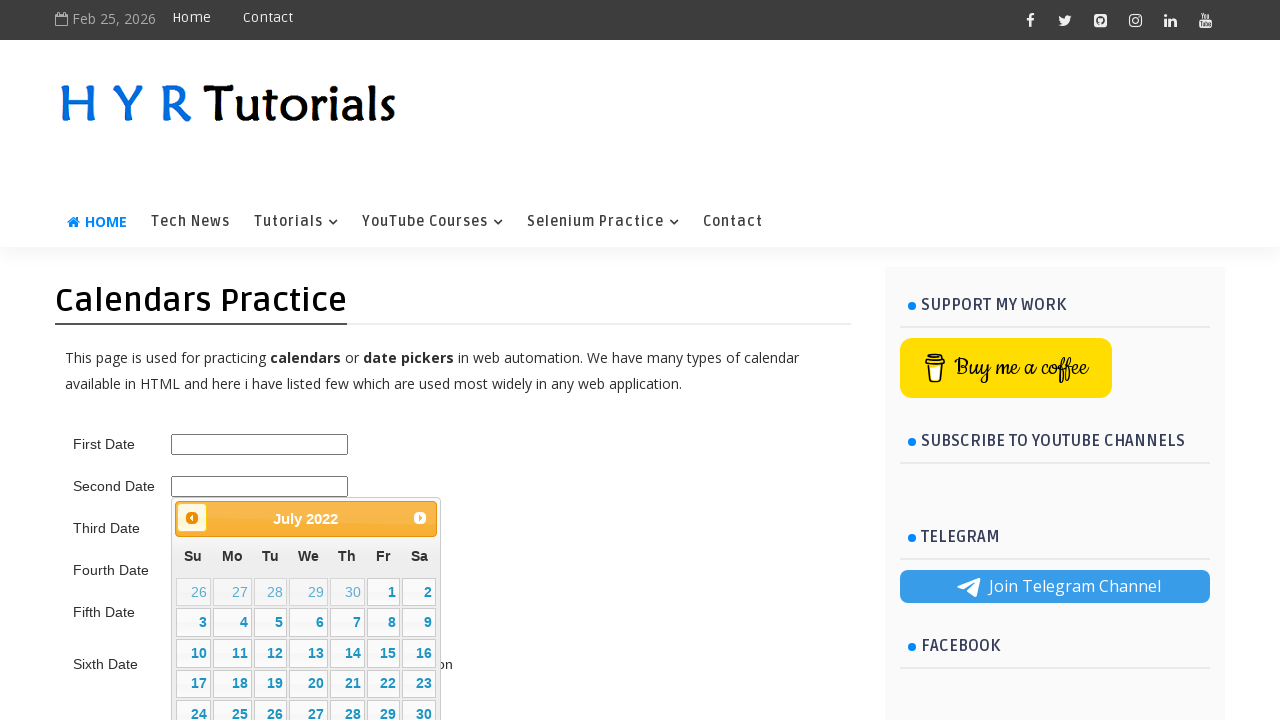

Calendar updated after navigating to previous month
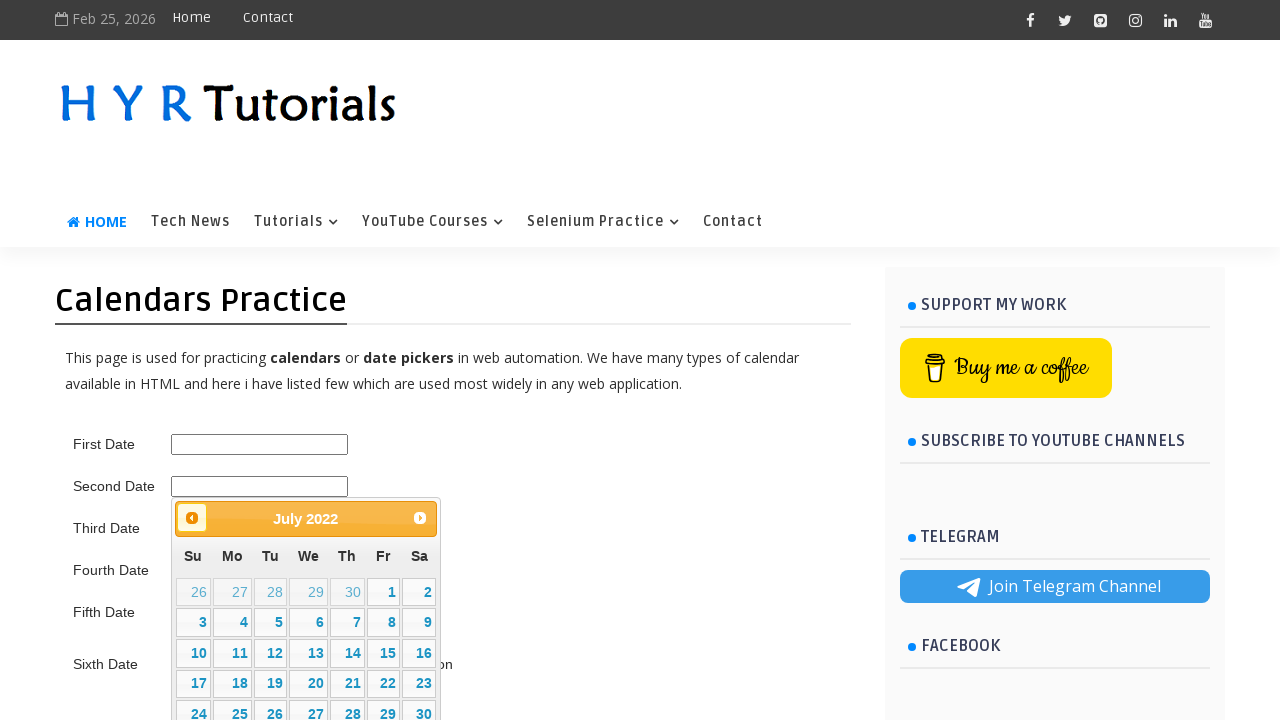

Clicked previous month button to navigate backwards (current: July 2022) at (192, 518) on .ui-datepicker-prev span
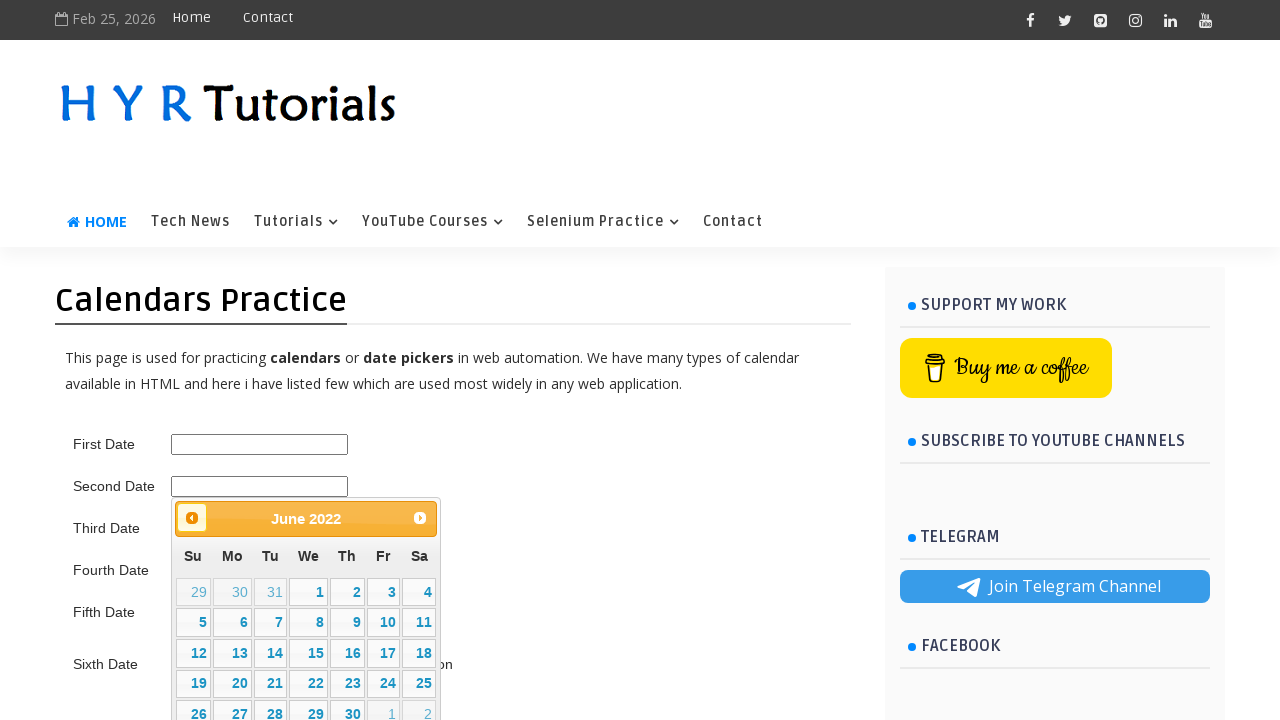

Calendar updated after navigating to previous month
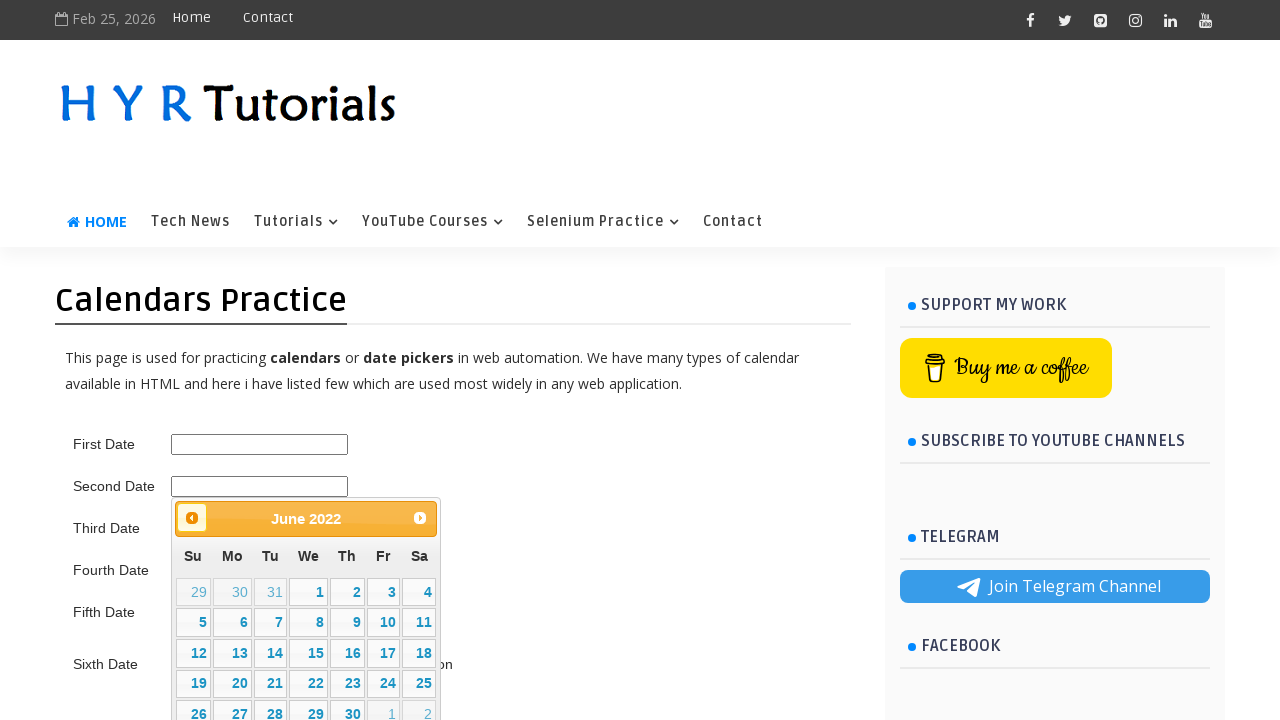

Clicked previous month button to navigate backwards (current: June 2022) at (192, 518) on .ui-datepicker-prev span
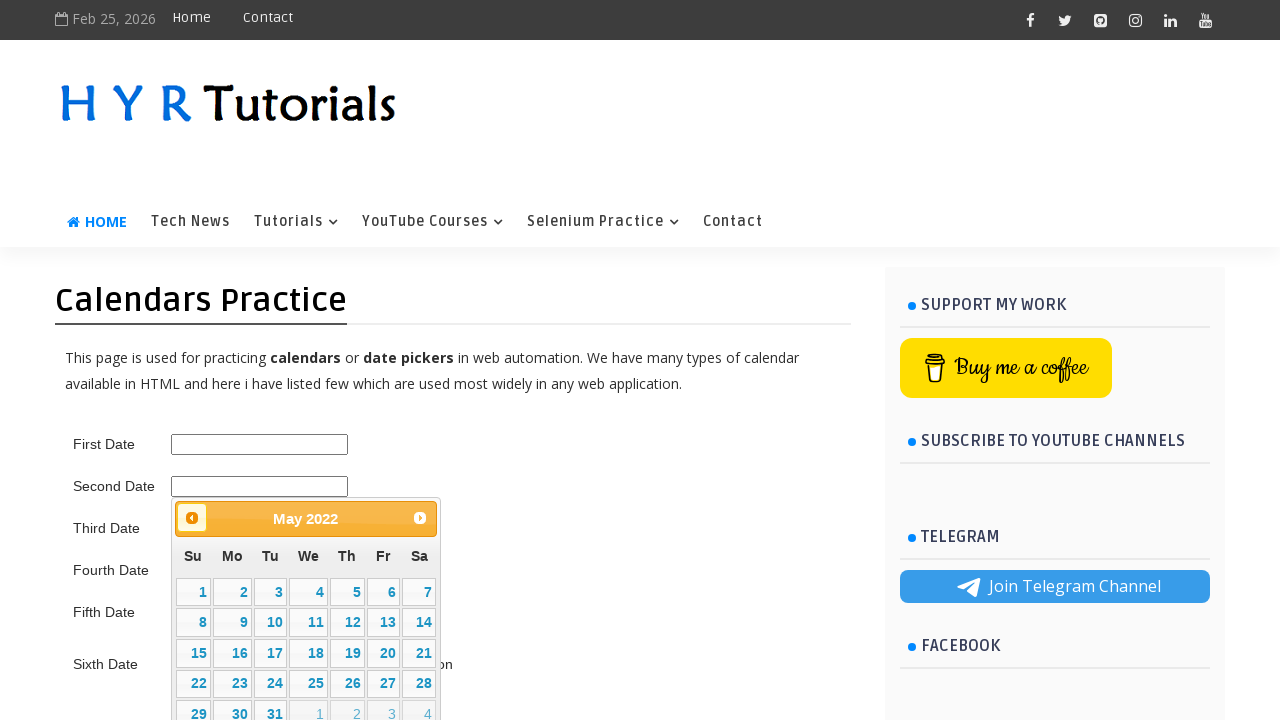

Calendar updated after navigating to previous month
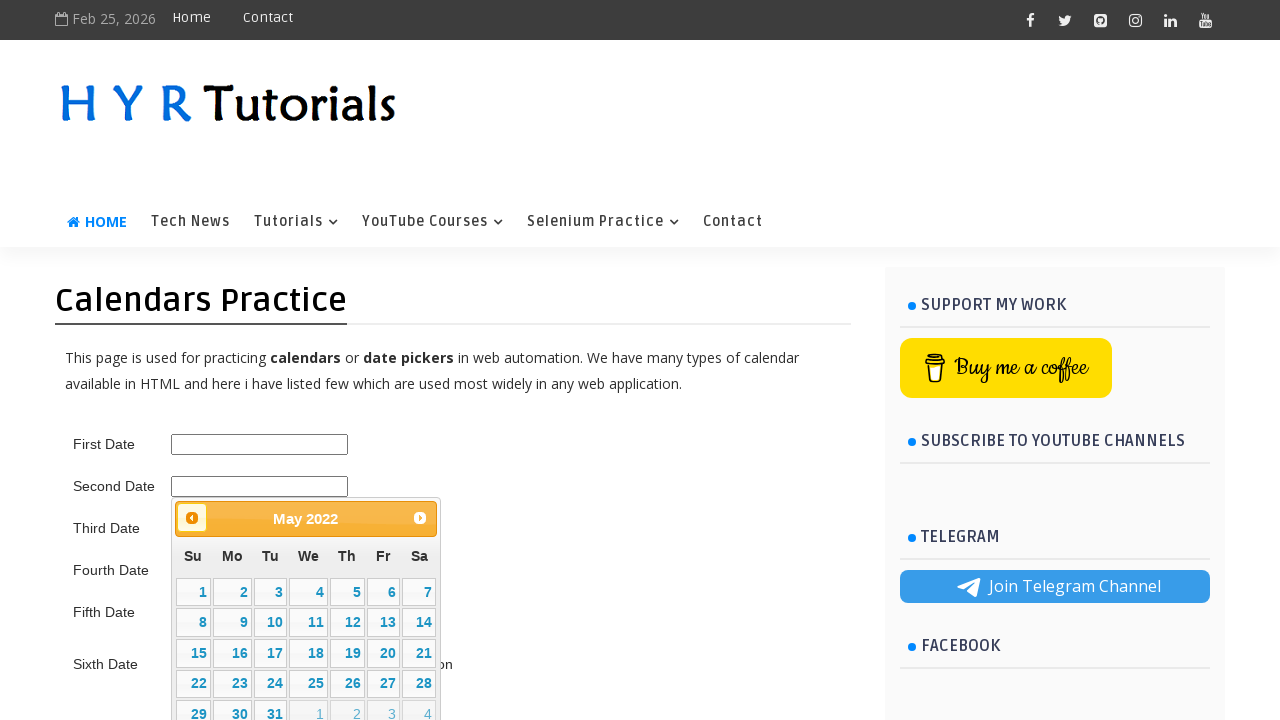

Clicked previous month button to navigate backwards (current: May 2022) at (192, 518) on .ui-datepicker-prev span
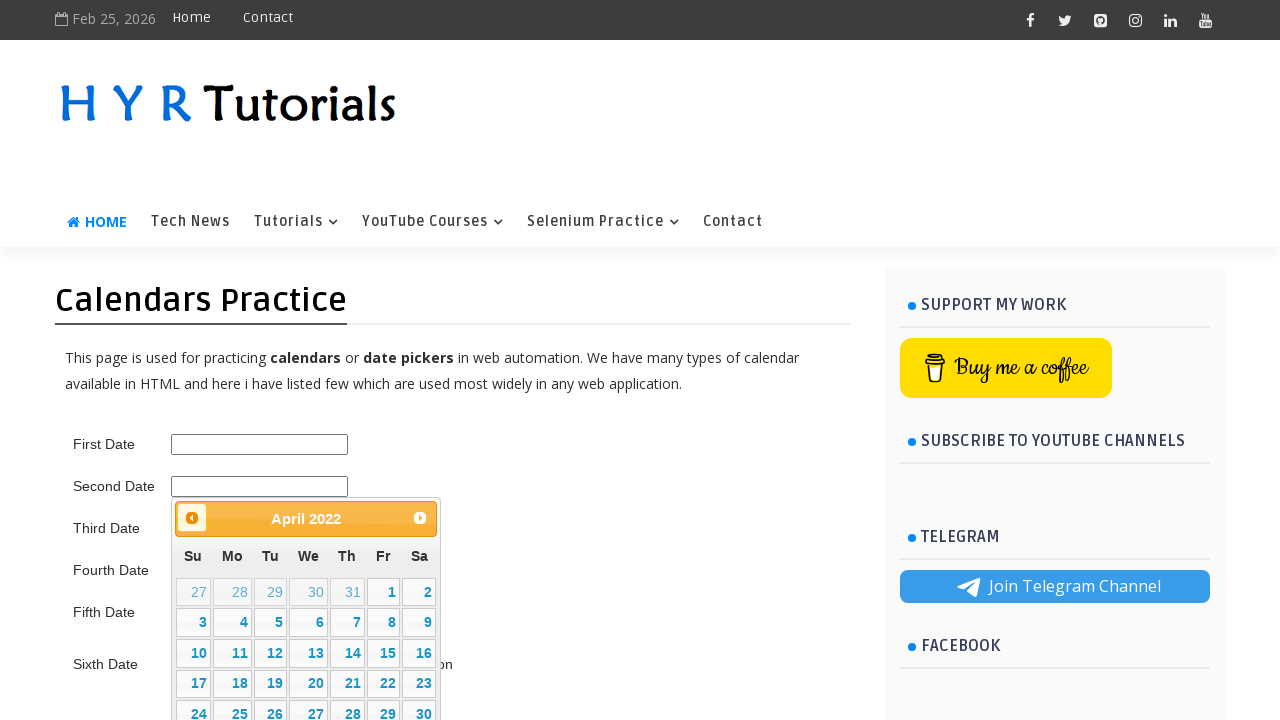

Calendar updated after navigating to previous month
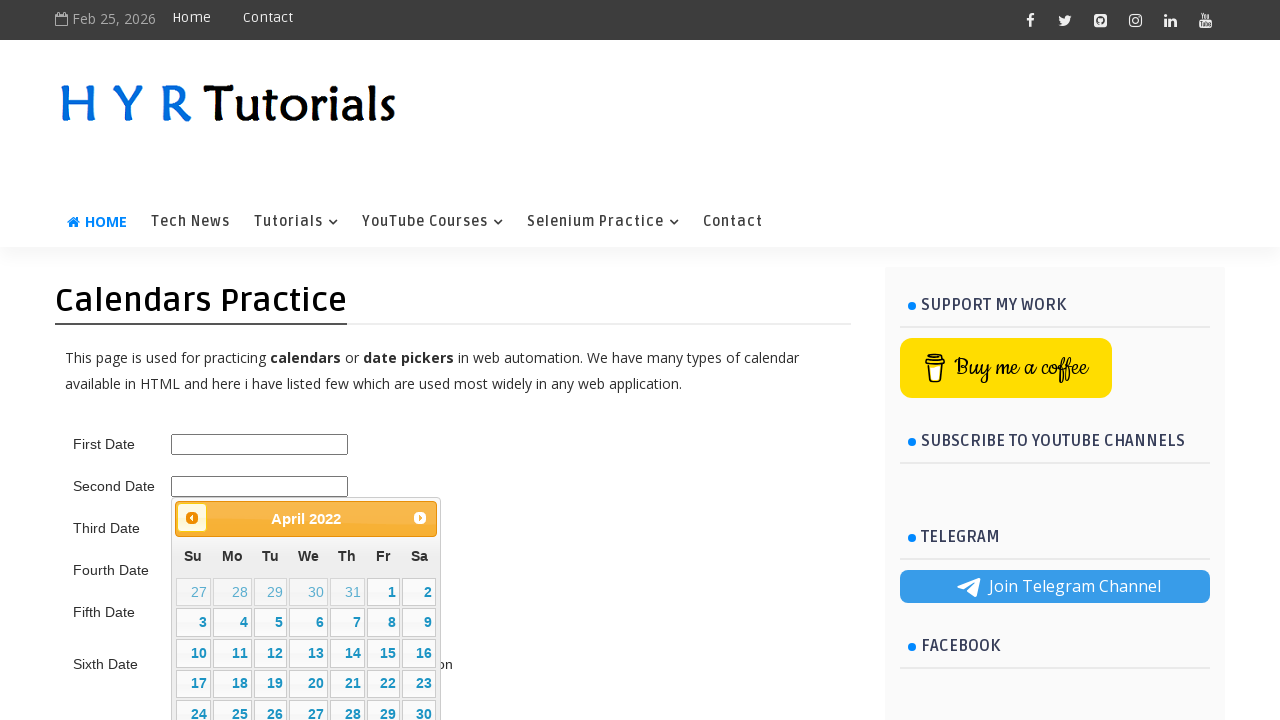

Clicked previous month button to navigate backwards (current: April 2022) at (192, 518) on .ui-datepicker-prev span
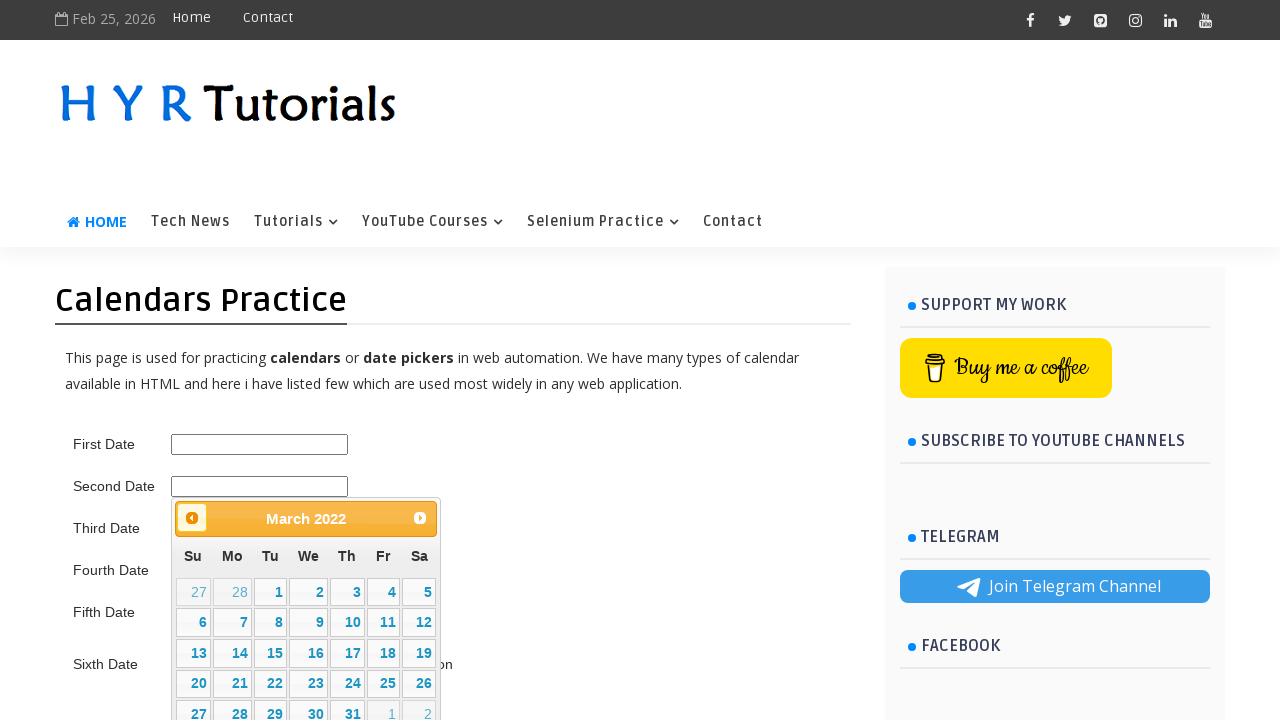

Calendar updated after navigating to previous month
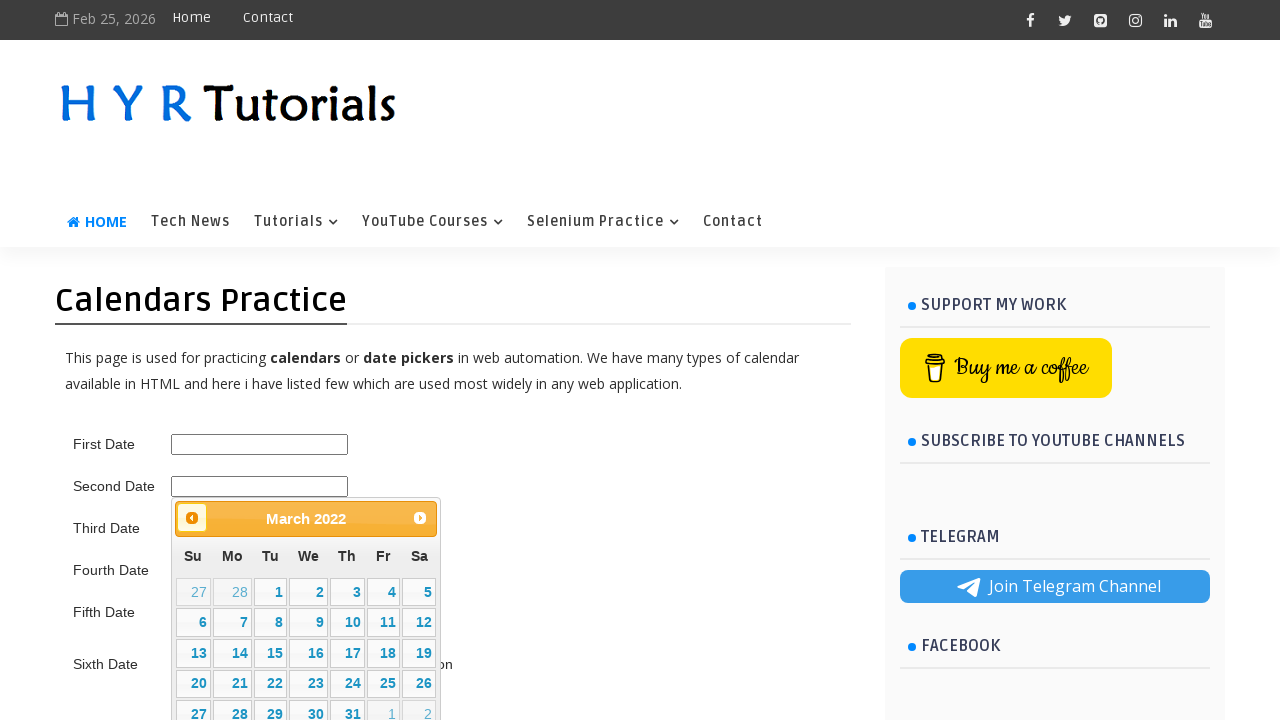

Clicked previous month button to navigate backwards (current: March 2022) at (192, 518) on .ui-datepicker-prev span
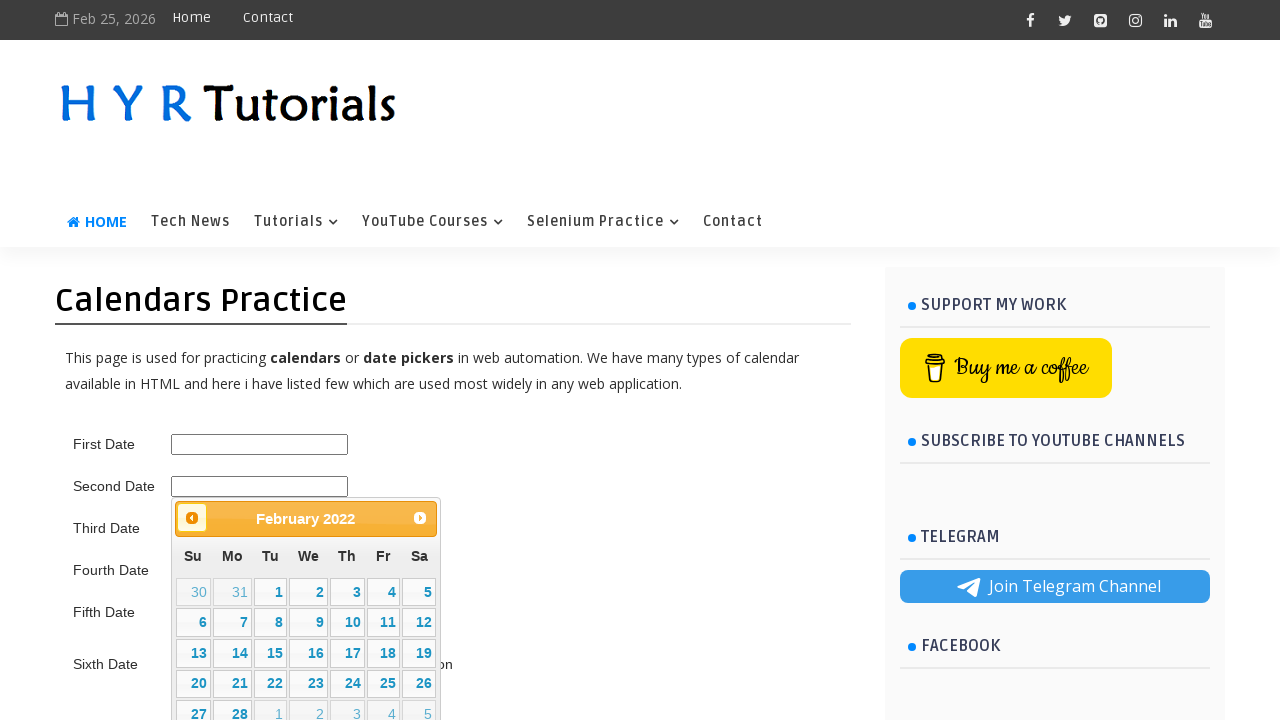

Calendar updated after navigating to previous month
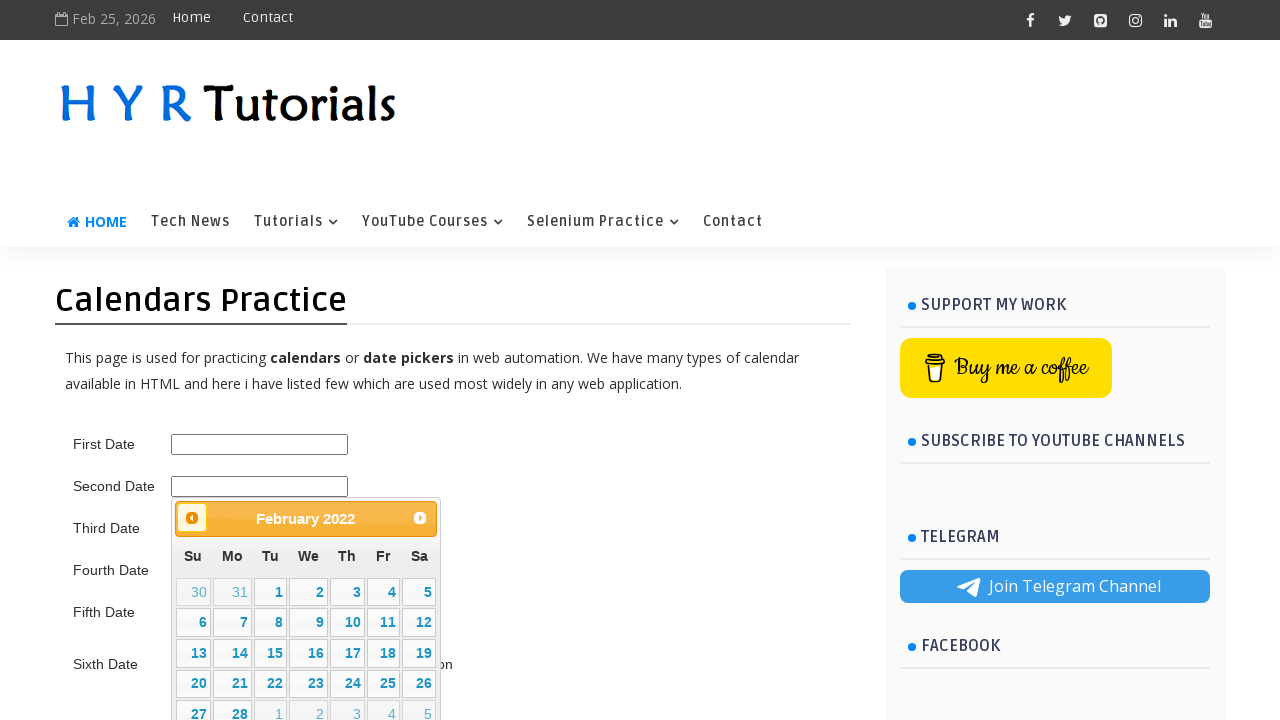

Clicked previous month button to navigate backwards (current: February 2022) at (192, 518) on .ui-datepicker-prev span
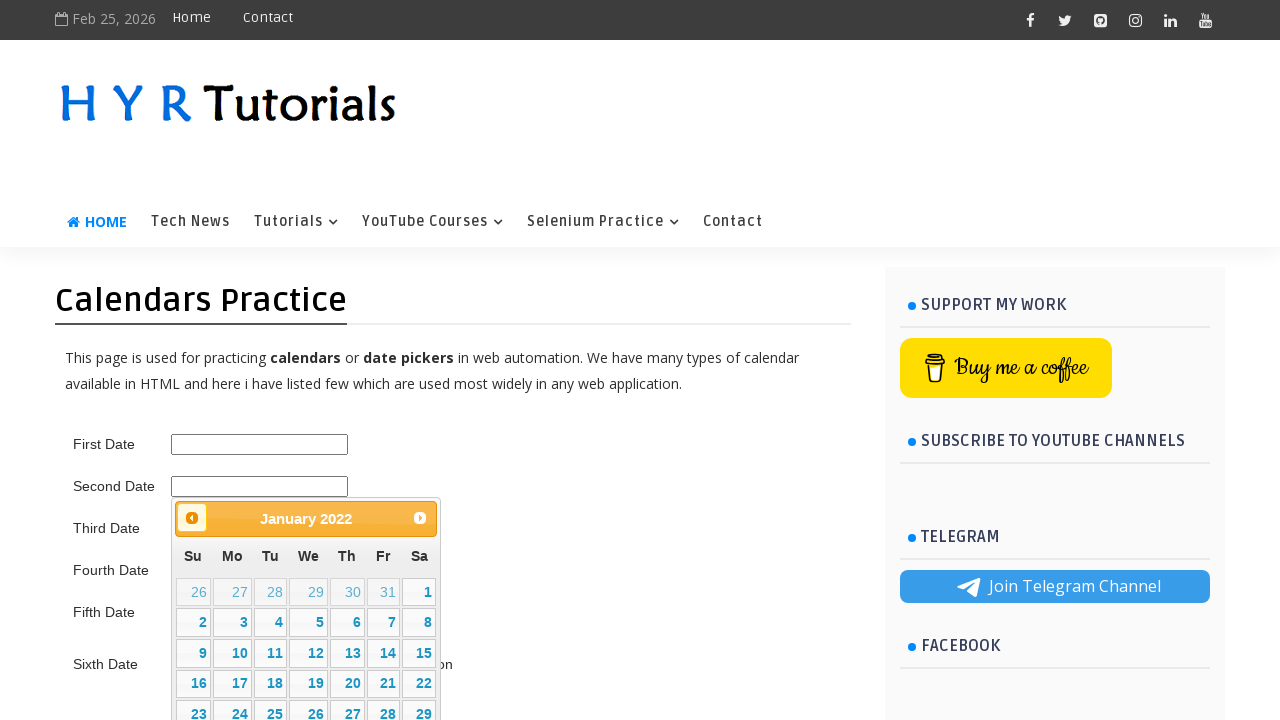

Calendar updated after navigating to previous month
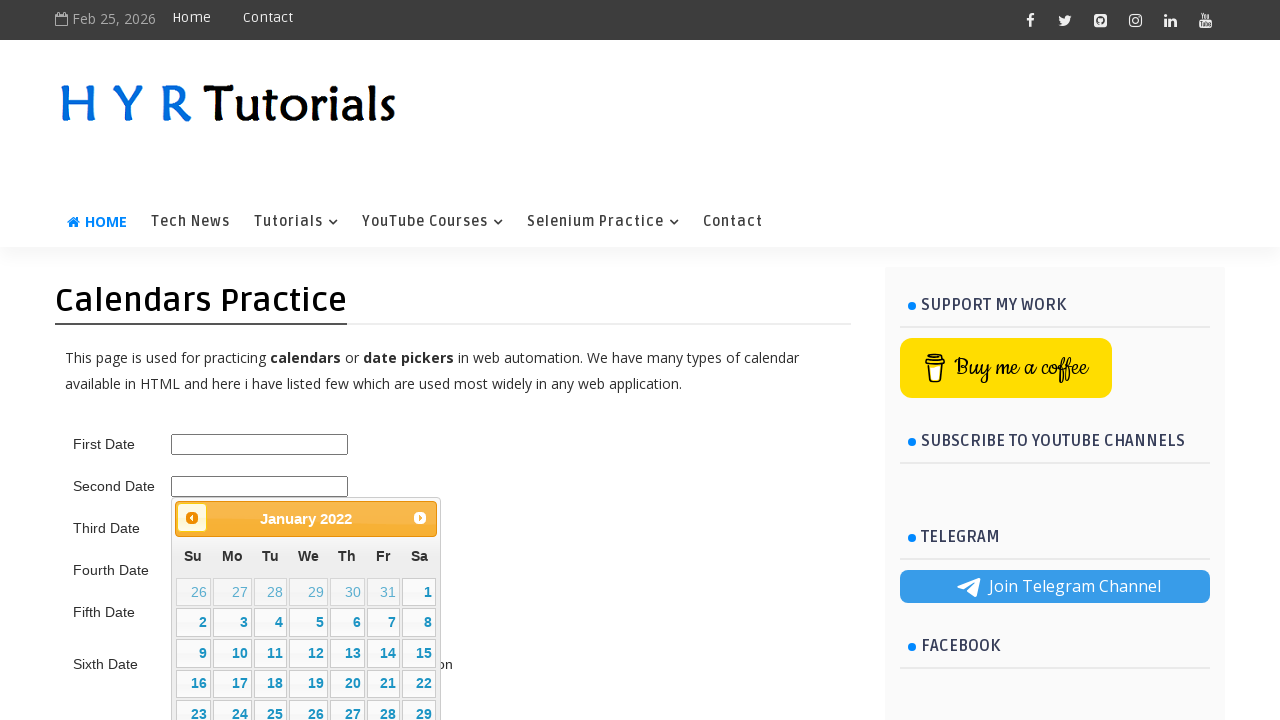

Clicked previous month button to navigate backwards (current: January 2022) at (192, 518) on .ui-datepicker-prev span
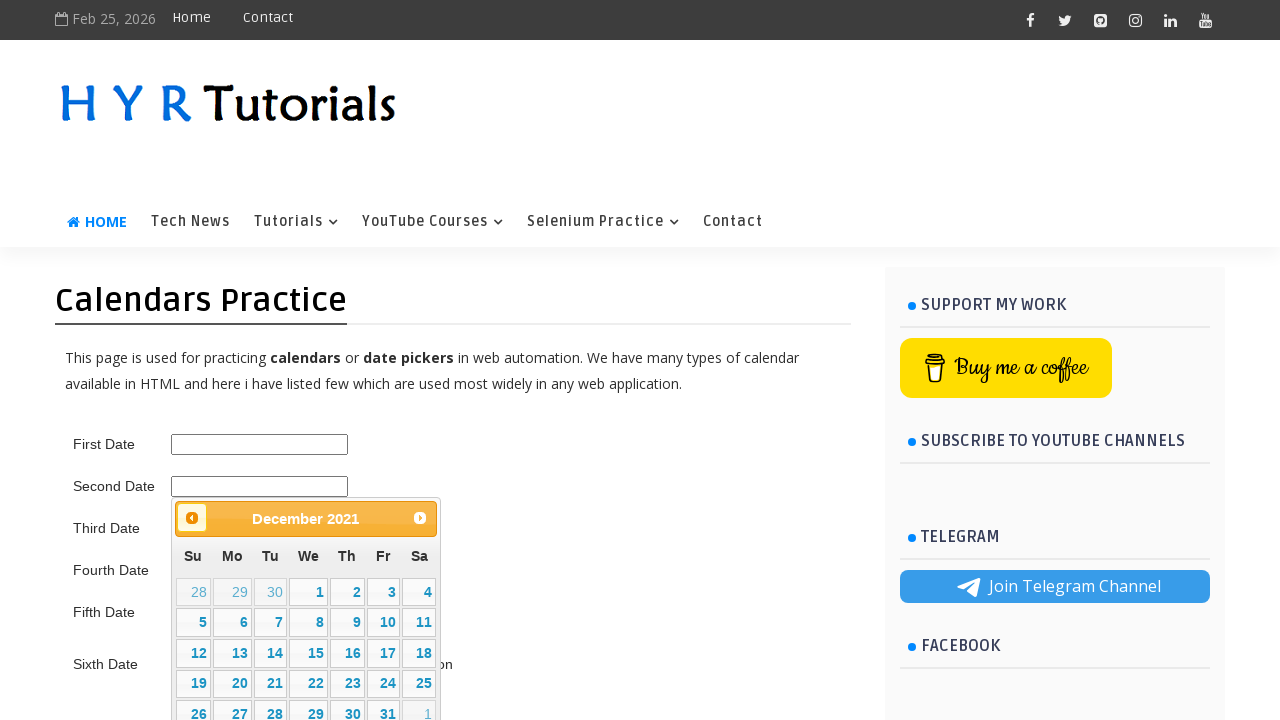

Calendar updated after navigating to previous month
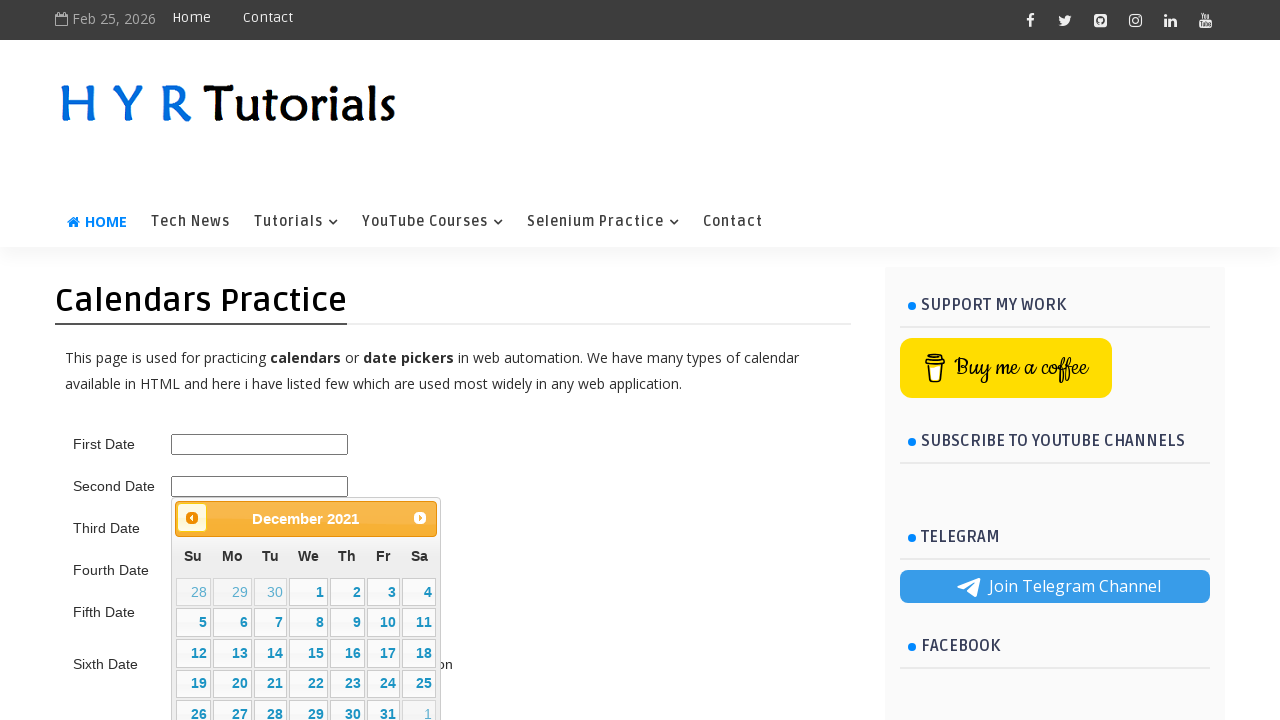

Clicked previous month button to navigate backwards (current: December 2021) at (192, 518) on .ui-datepicker-prev span
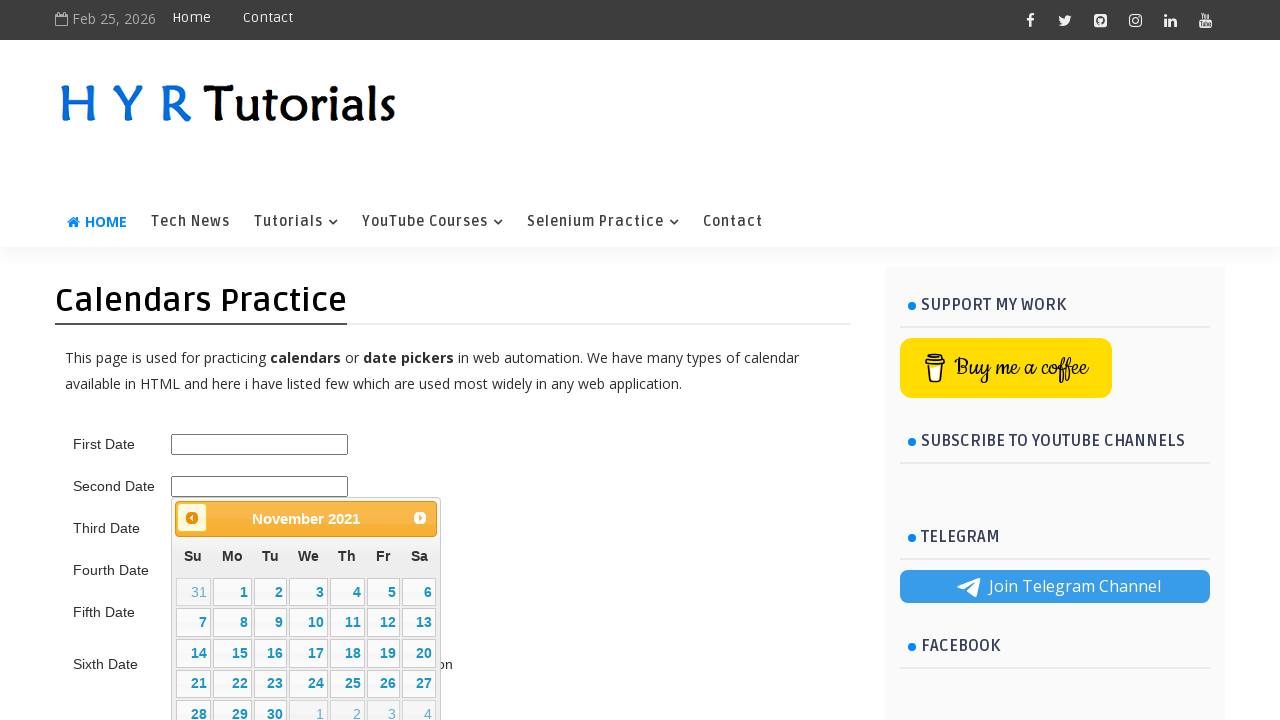

Calendar updated after navigating to previous month
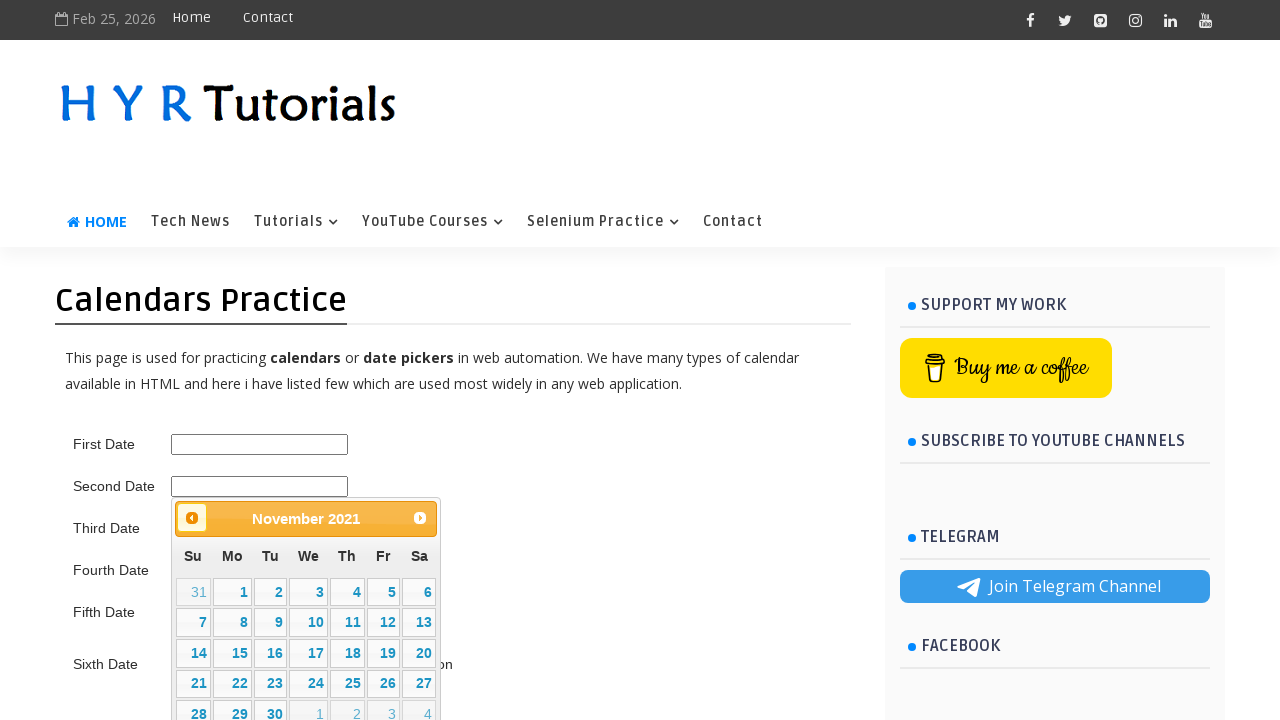

Clicked previous month button to navigate backwards (current: November 2021) at (192, 518) on .ui-datepicker-prev span
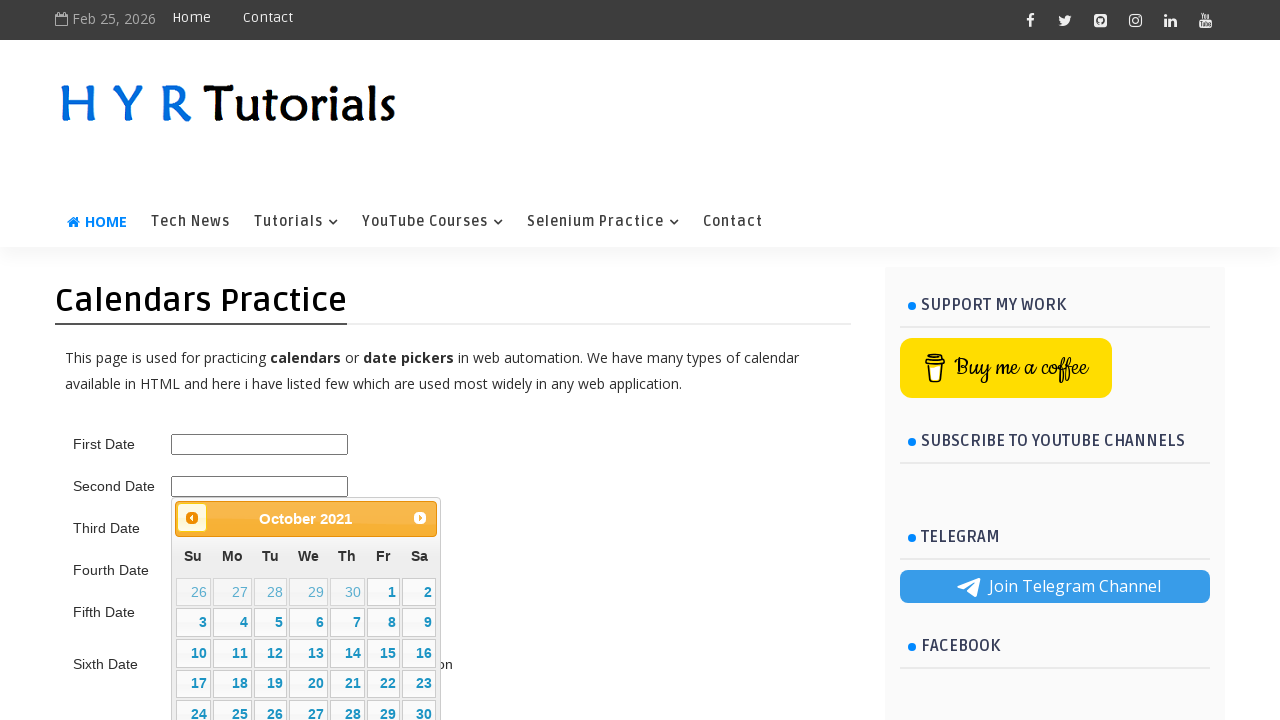

Calendar updated after navigating to previous month
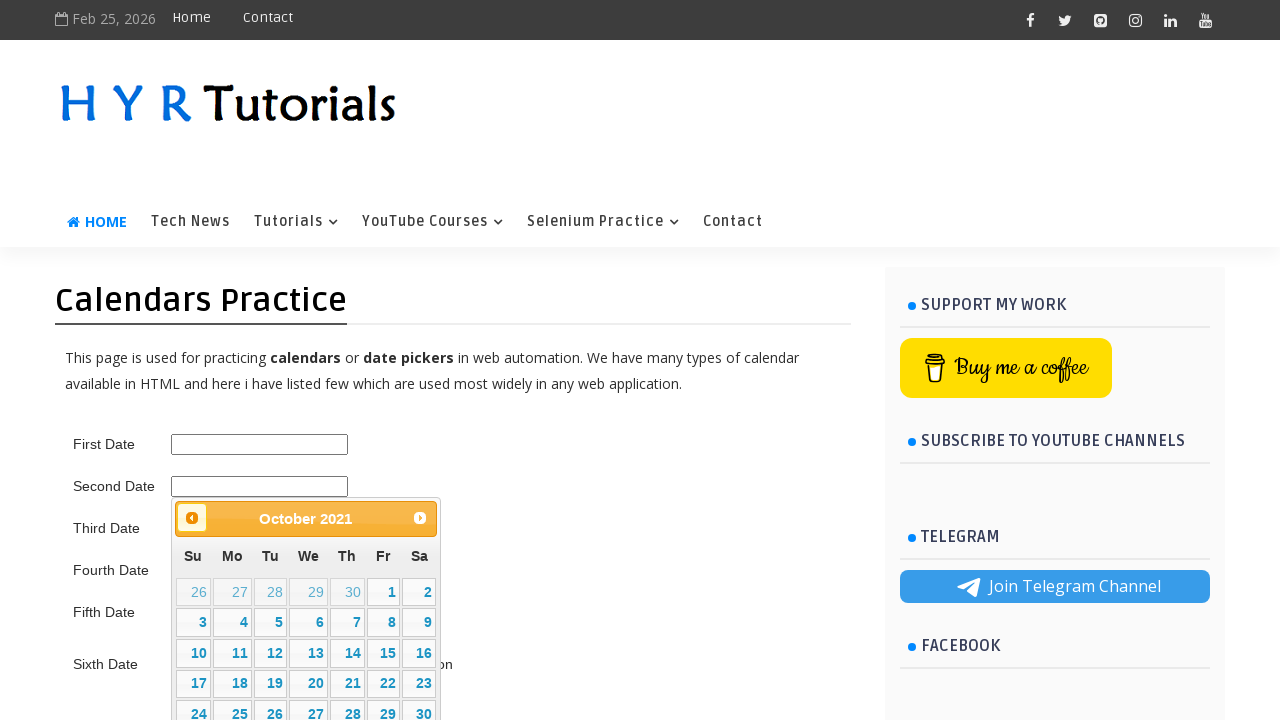

Clicked previous month button to navigate backwards (current: October 2021) at (192, 518) on .ui-datepicker-prev span
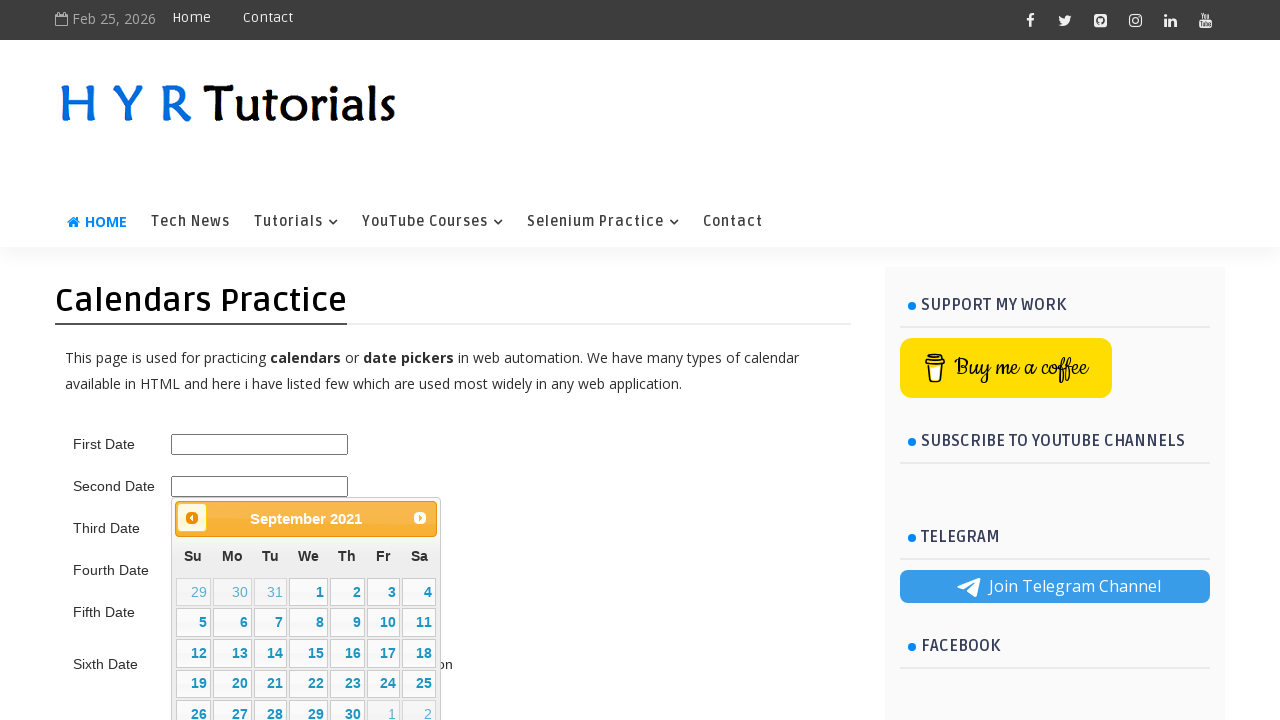

Calendar updated after navigating to previous month
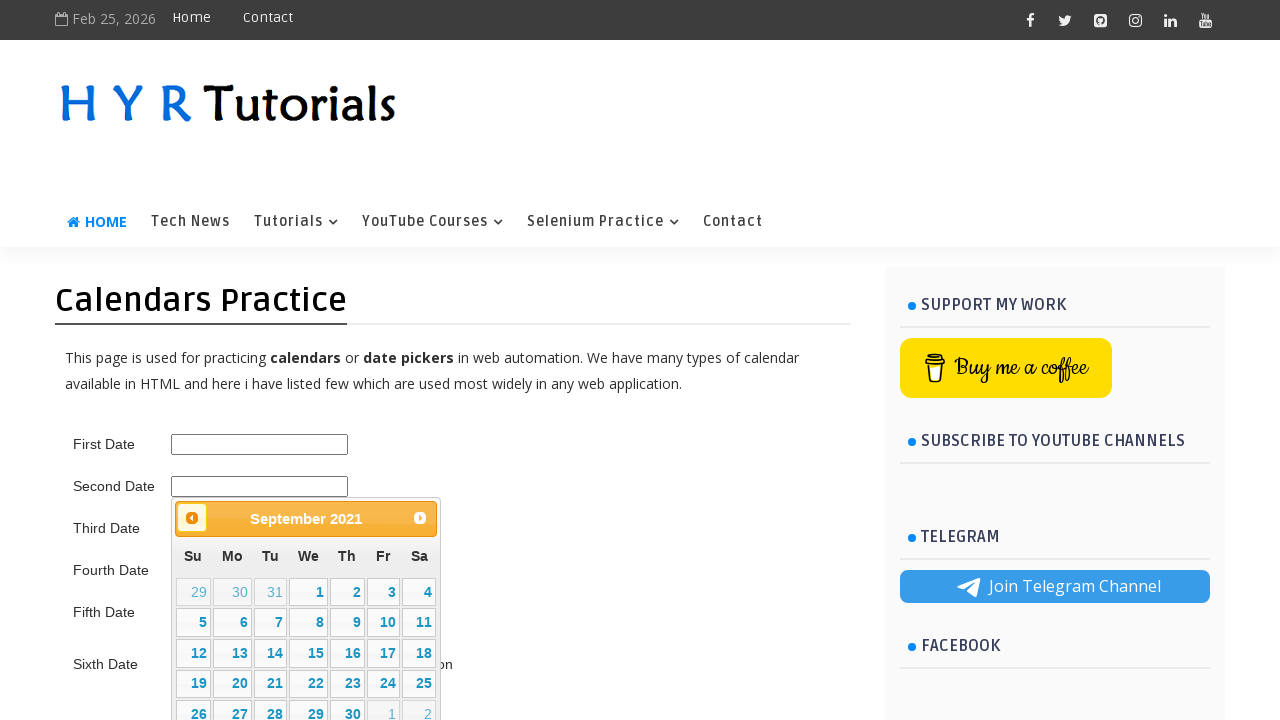

Clicked previous month button to navigate backwards (current: September 2021) at (192, 518) on .ui-datepicker-prev span
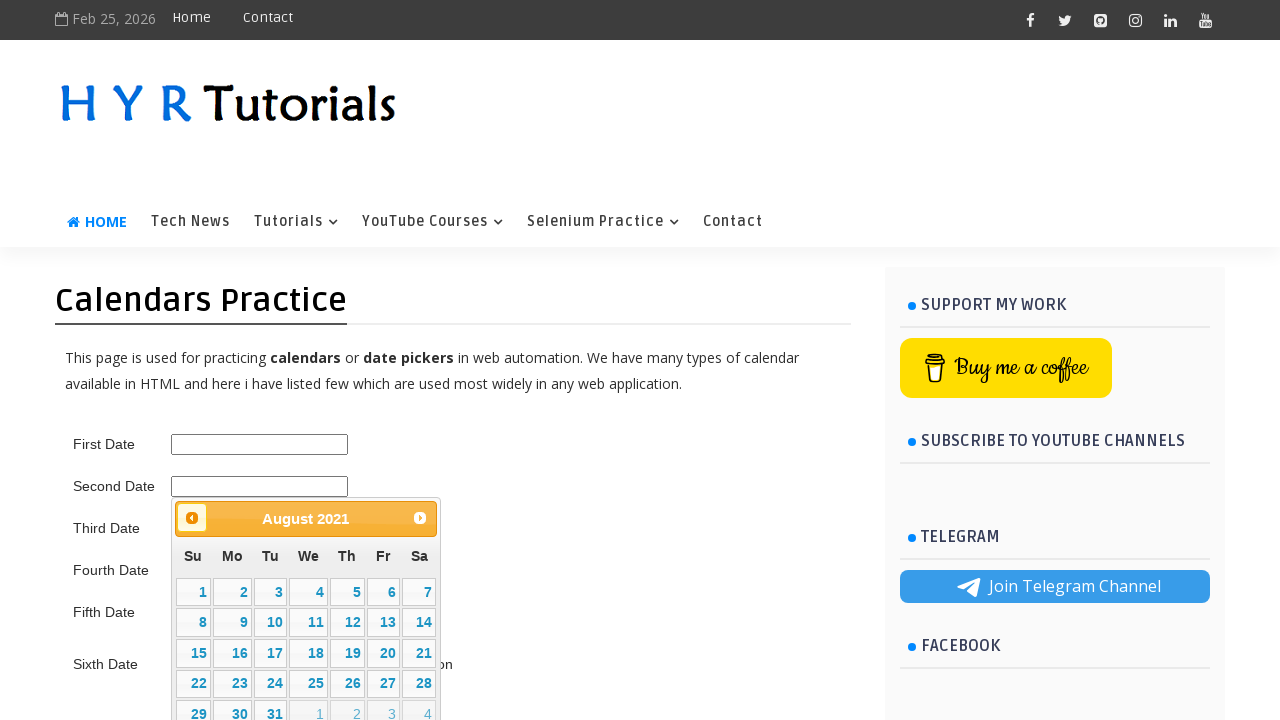

Calendar updated after navigating to previous month
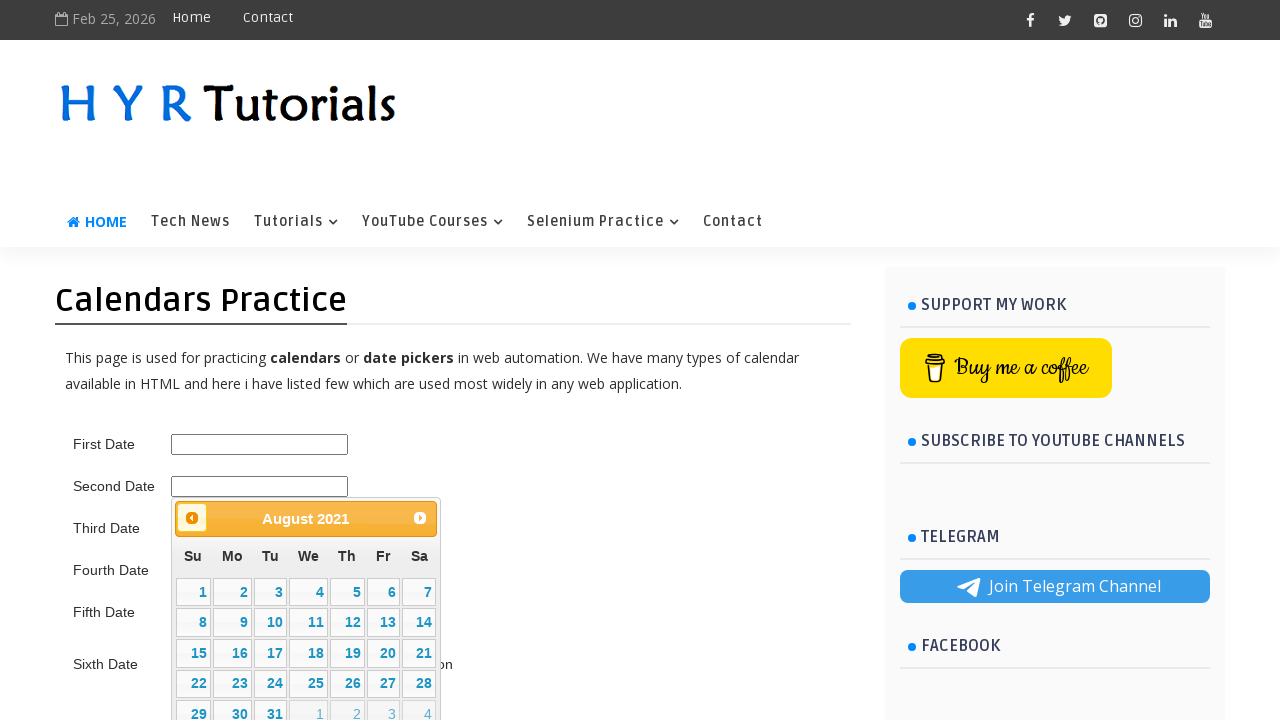

Clicked previous month button to navigate backwards (current: August 2021) at (192, 518) on .ui-datepicker-prev span
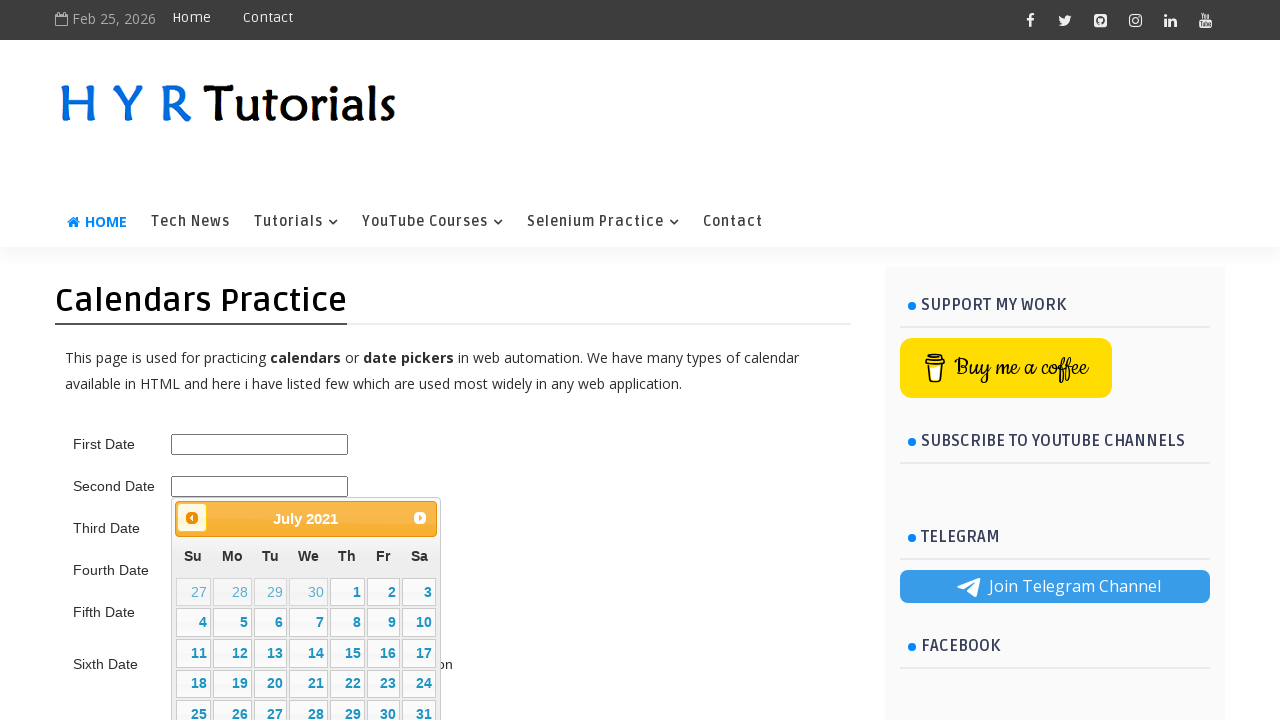

Calendar updated after navigating to previous month
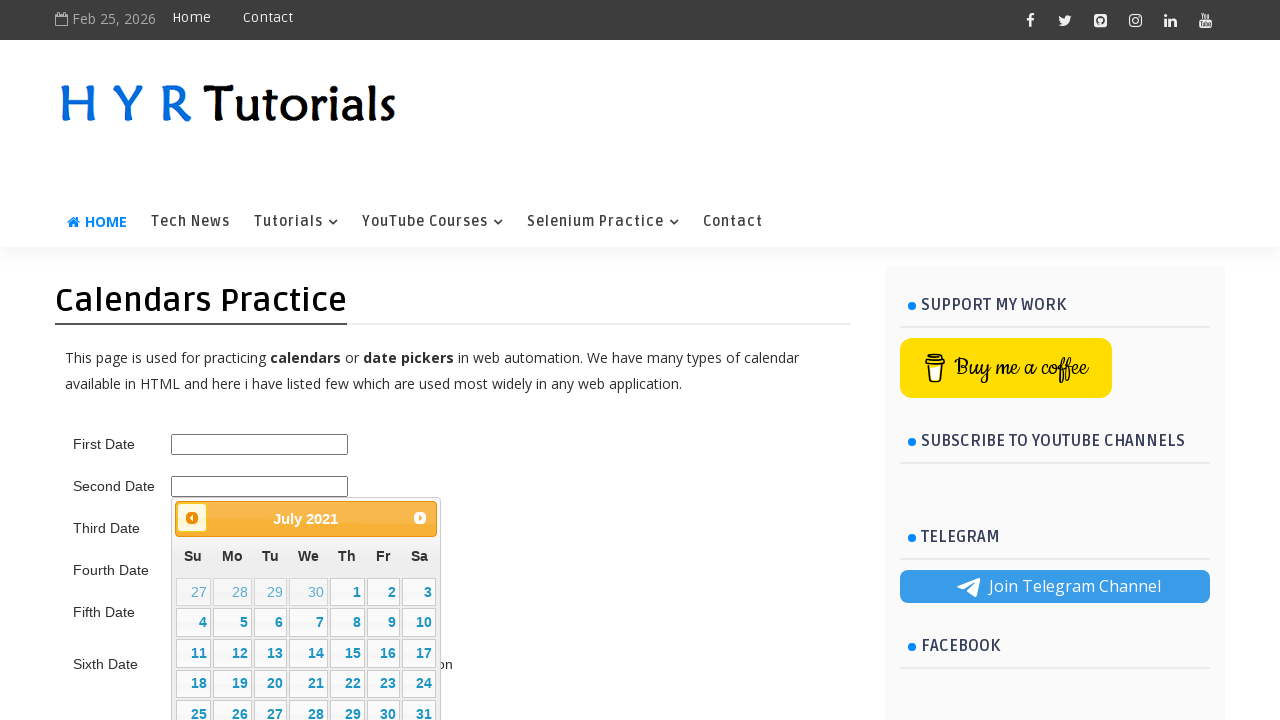

Clicked previous month button to navigate backwards (current: July 2021) at (192, 518) on .ui-datepicker-prev span
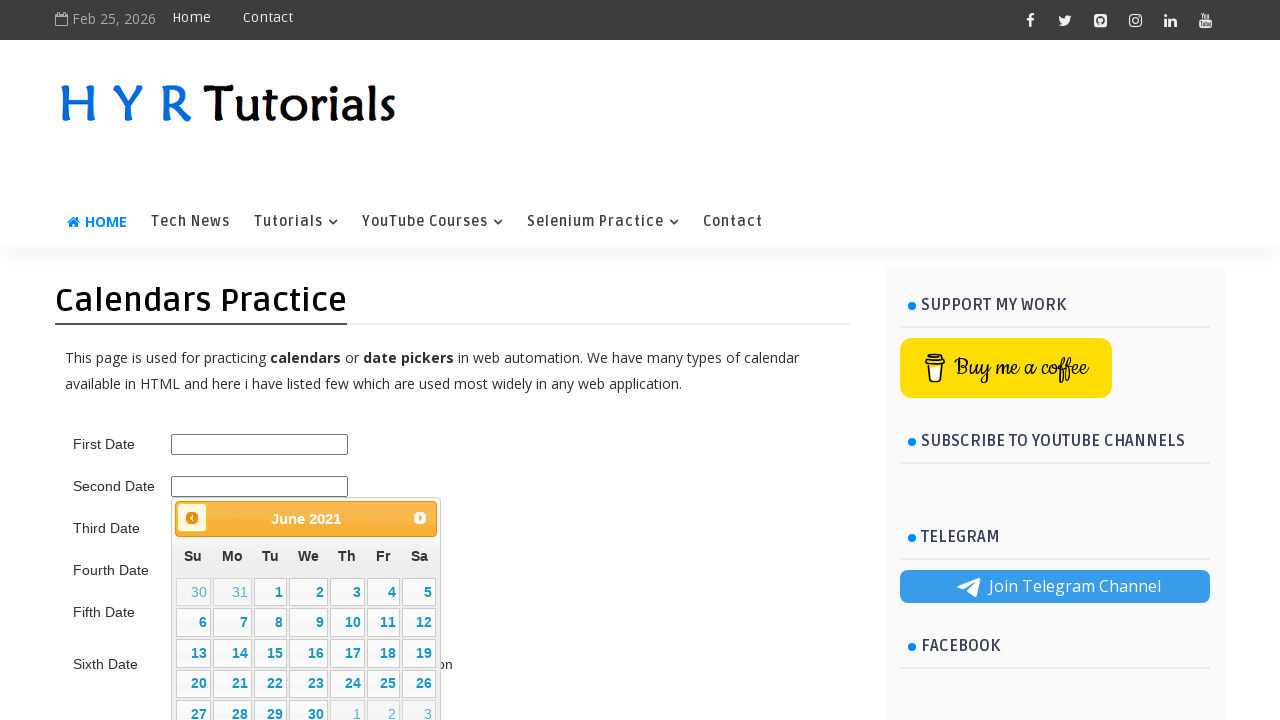

Calendar updated after navigating to previous month
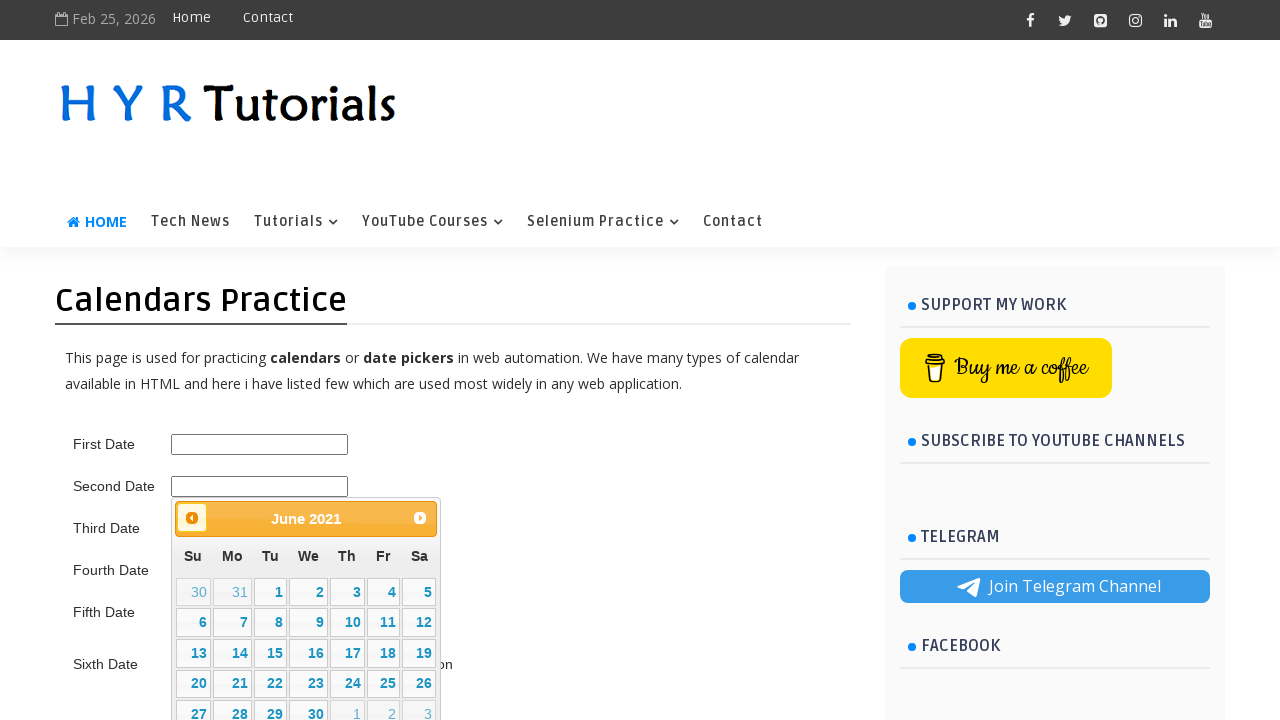

Clicked previous month button to navigate backwards (current: June 2021) at (192, 518) on .ui-datepicker-prev span
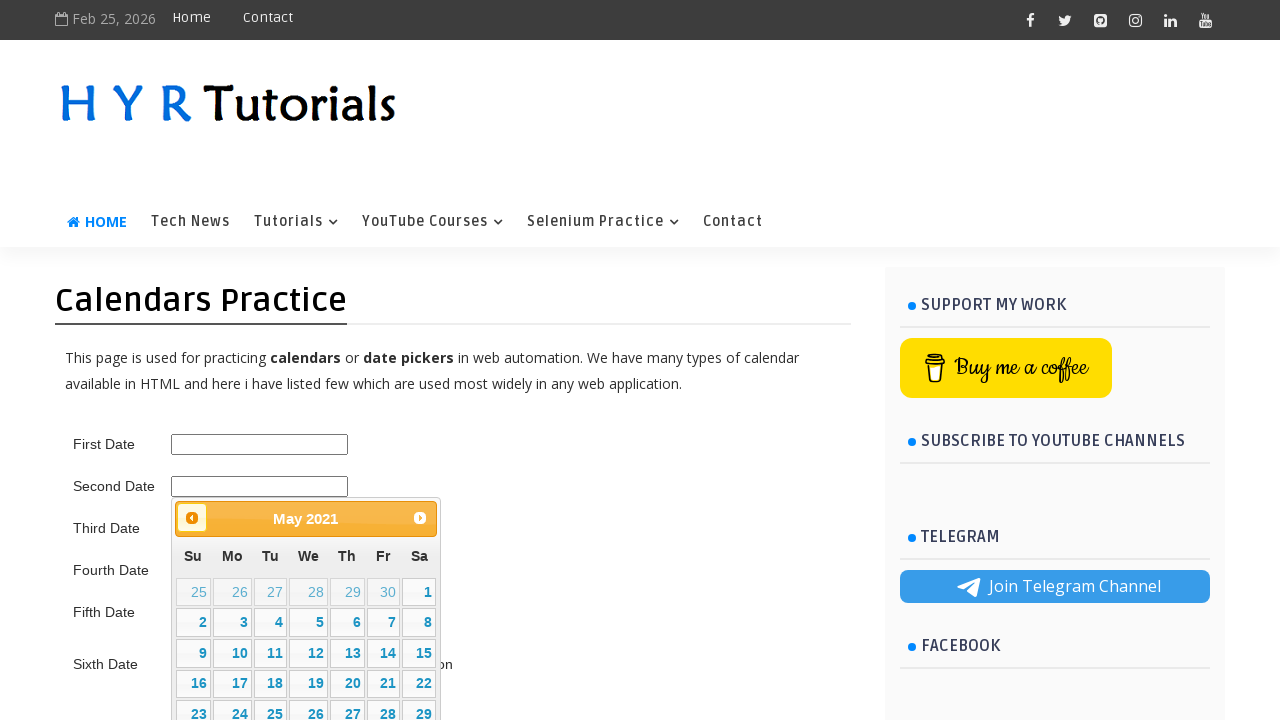

Calendar updated after navigating to previous month
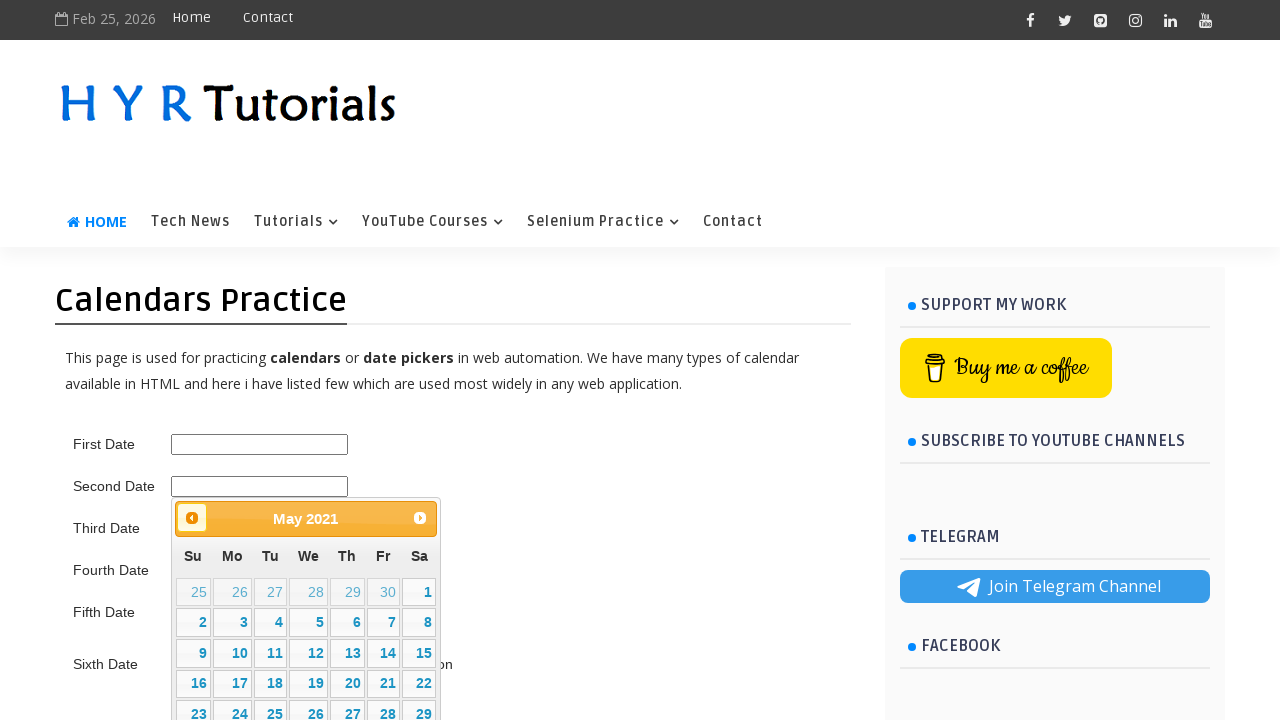

Clicked previous month button to navigate backwards (current: May 2021) at (192, 518) on .ui-datepicker-prev span
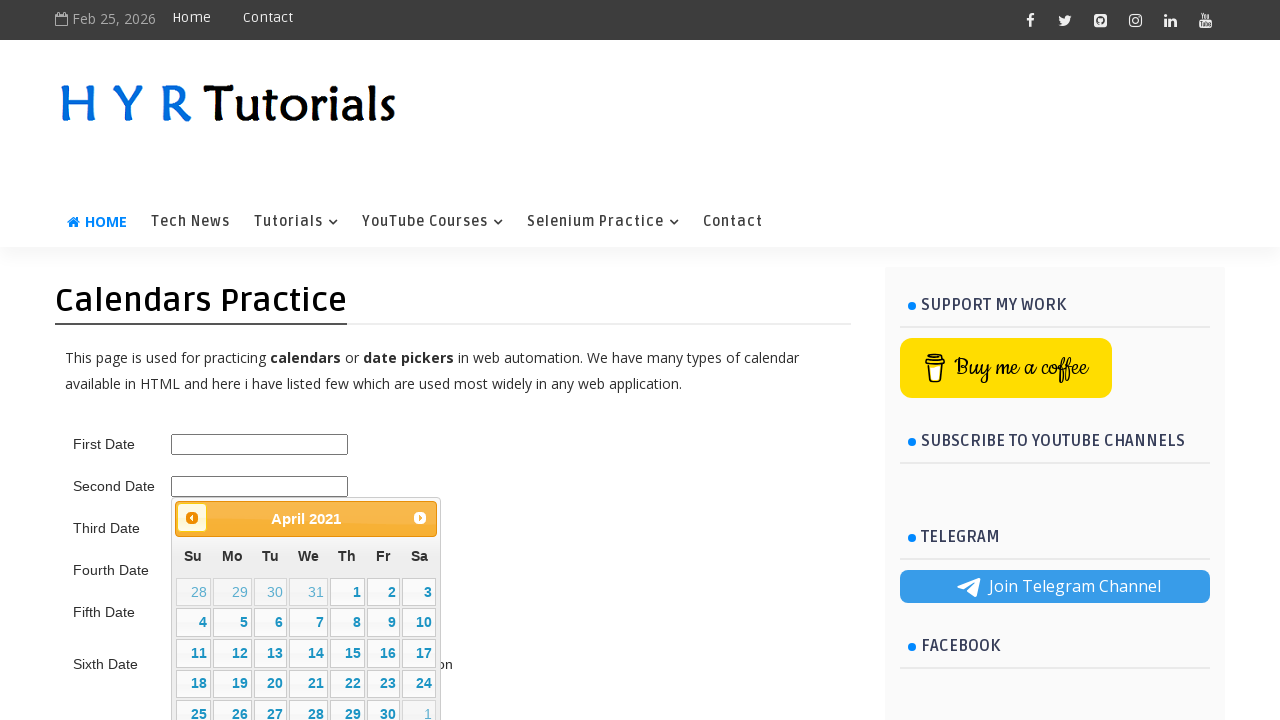

Calendar updated after navigating to previous month
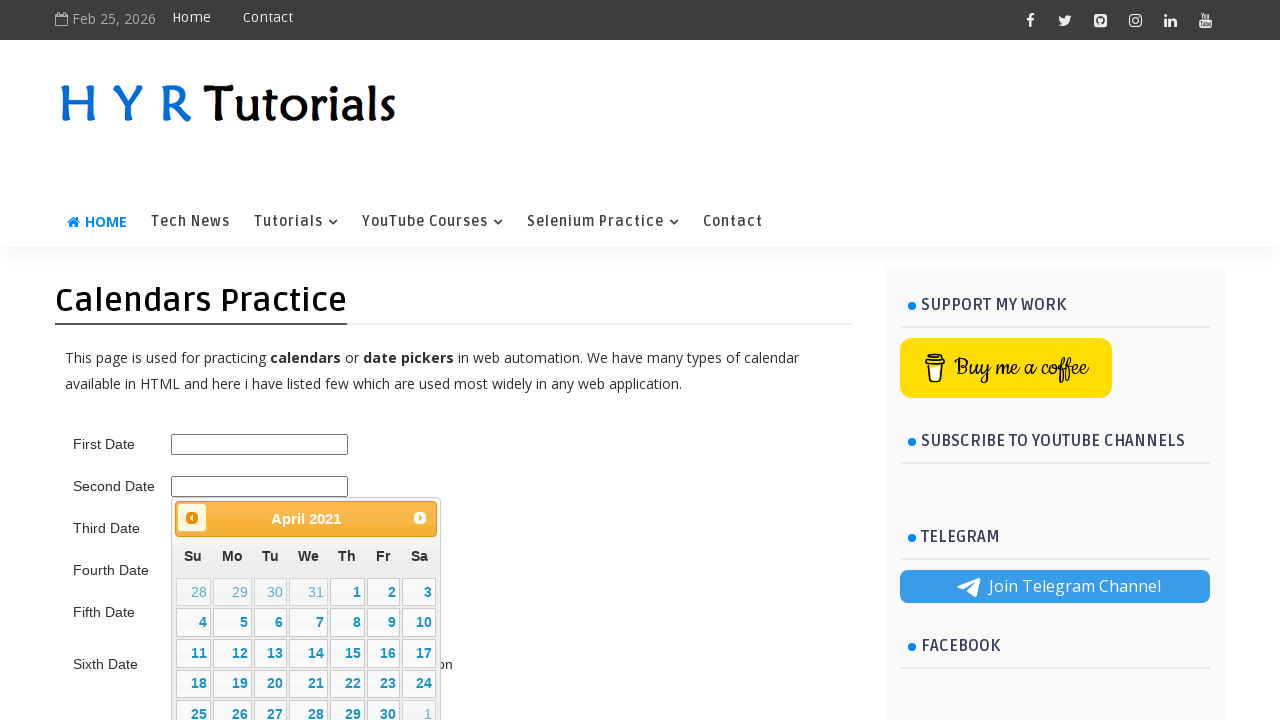

Clicked previous month button to navigate backwards (current: April 2021) at (192, 518) on .ui-datepicker-prev span
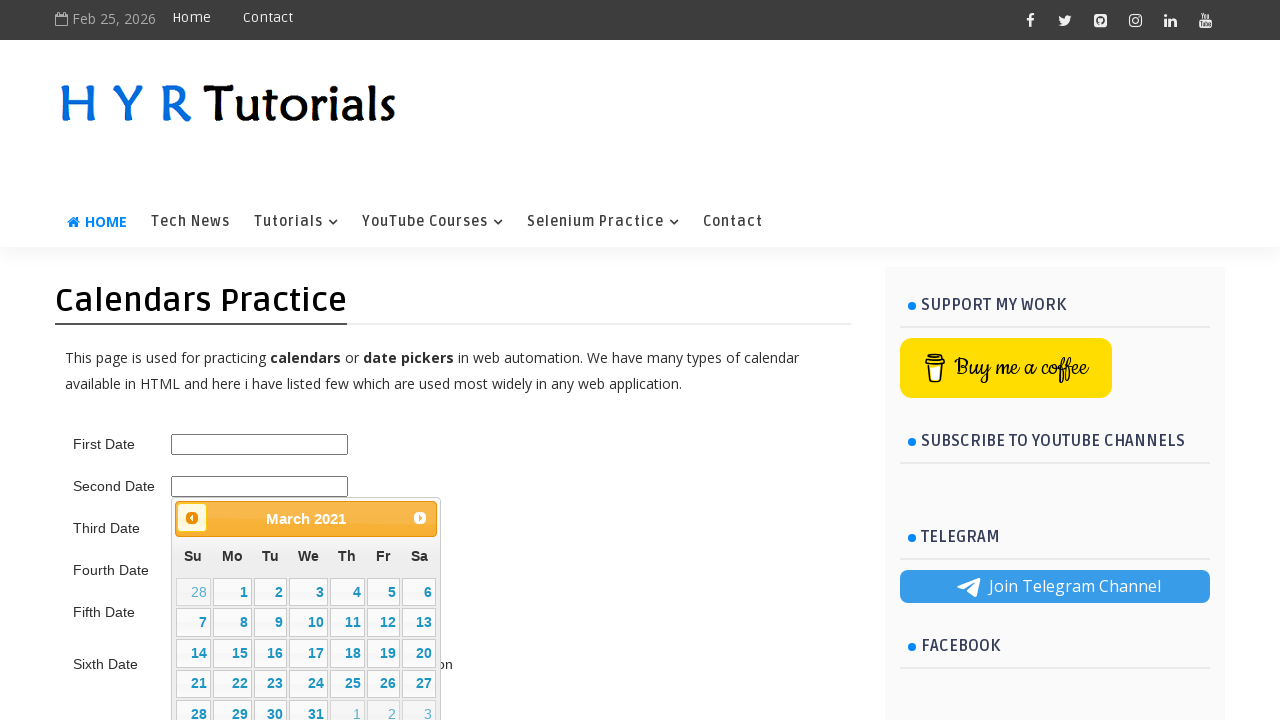

Calendar updated after navigating to previous month
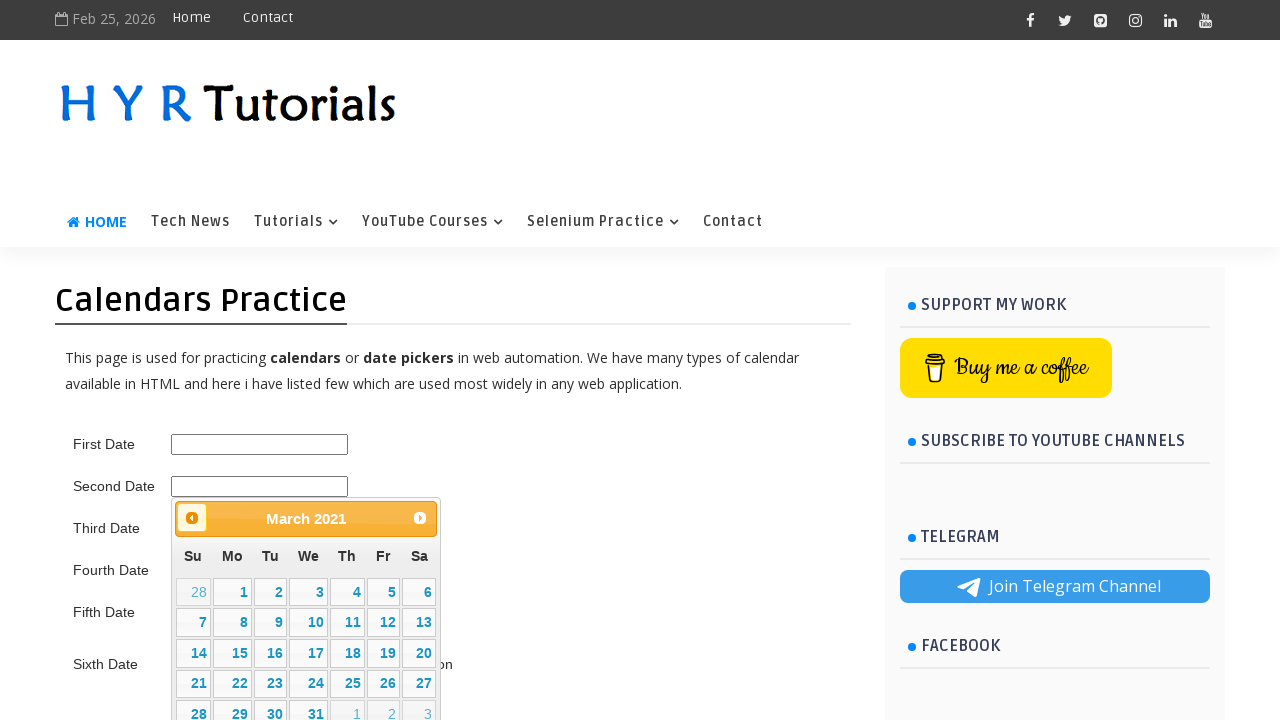

Clicked previous month button to navigate backwards (current: March 2021) at (192, 518) on .ui-datepicker-prev span
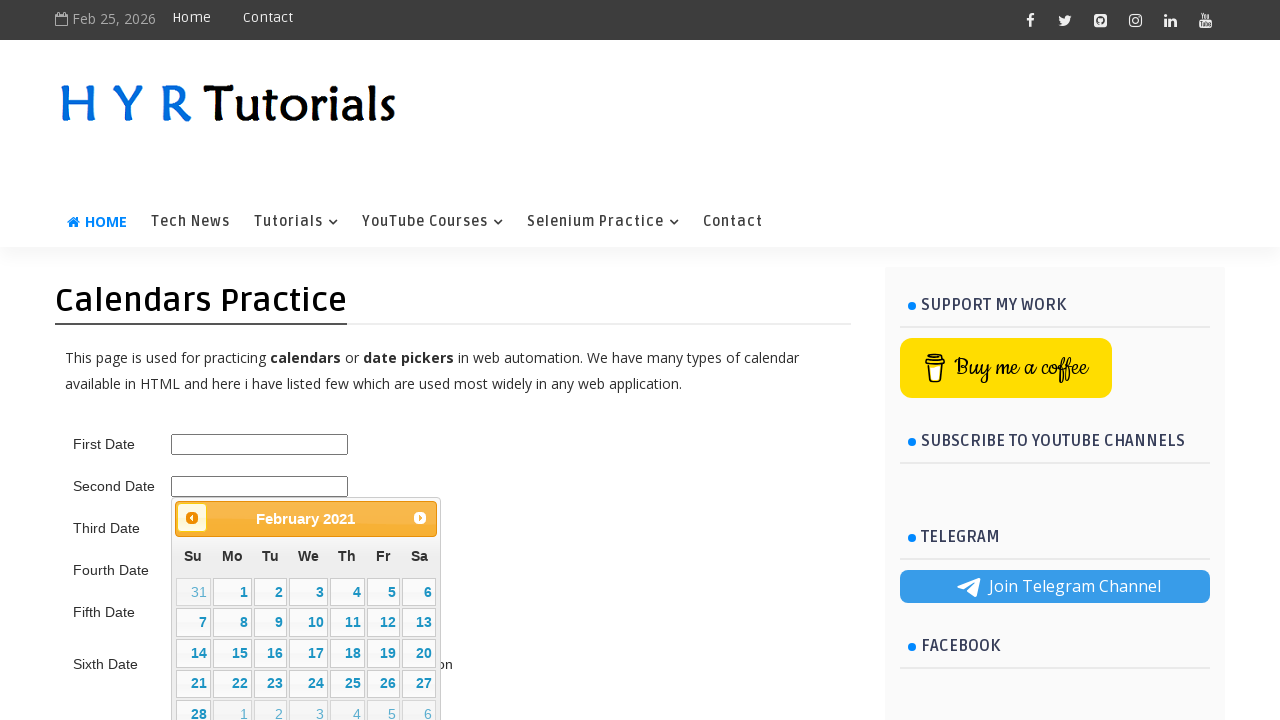

Calendar updated after navigating to previous month
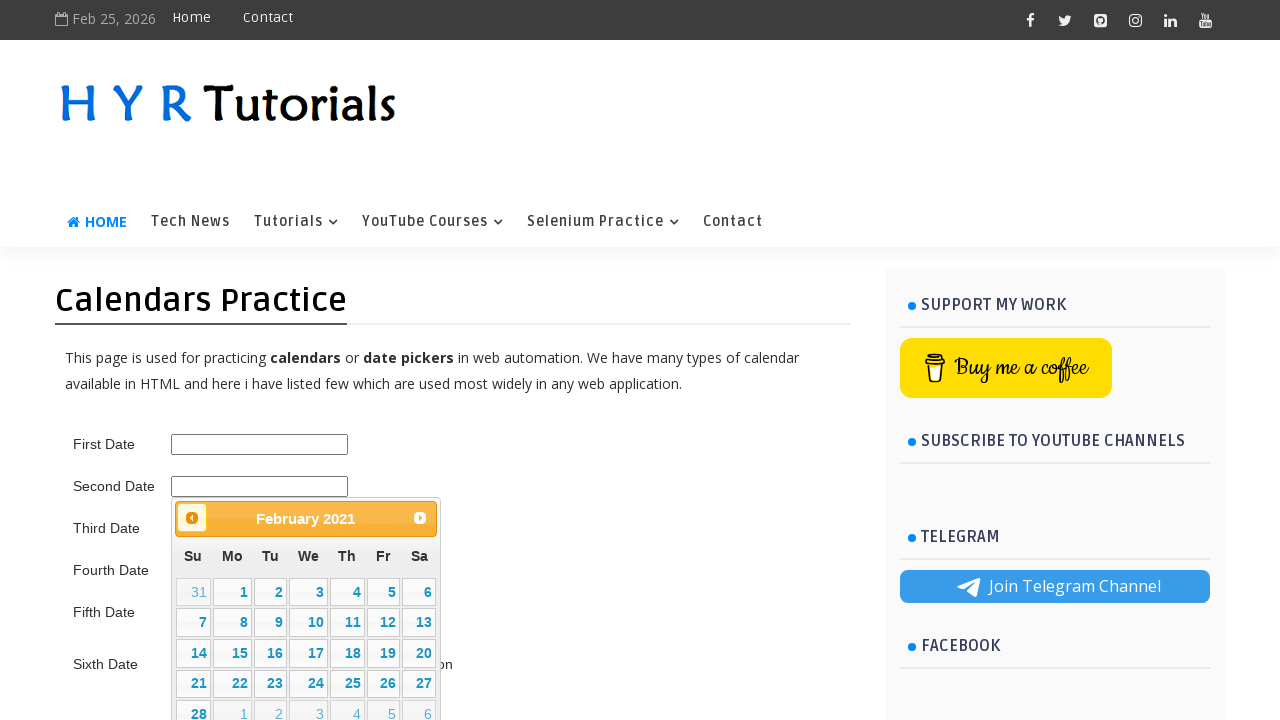

Clicked previous month button to navigate backwards (current: February 2021) at (192, 518) on .ui-datepicker-prev span
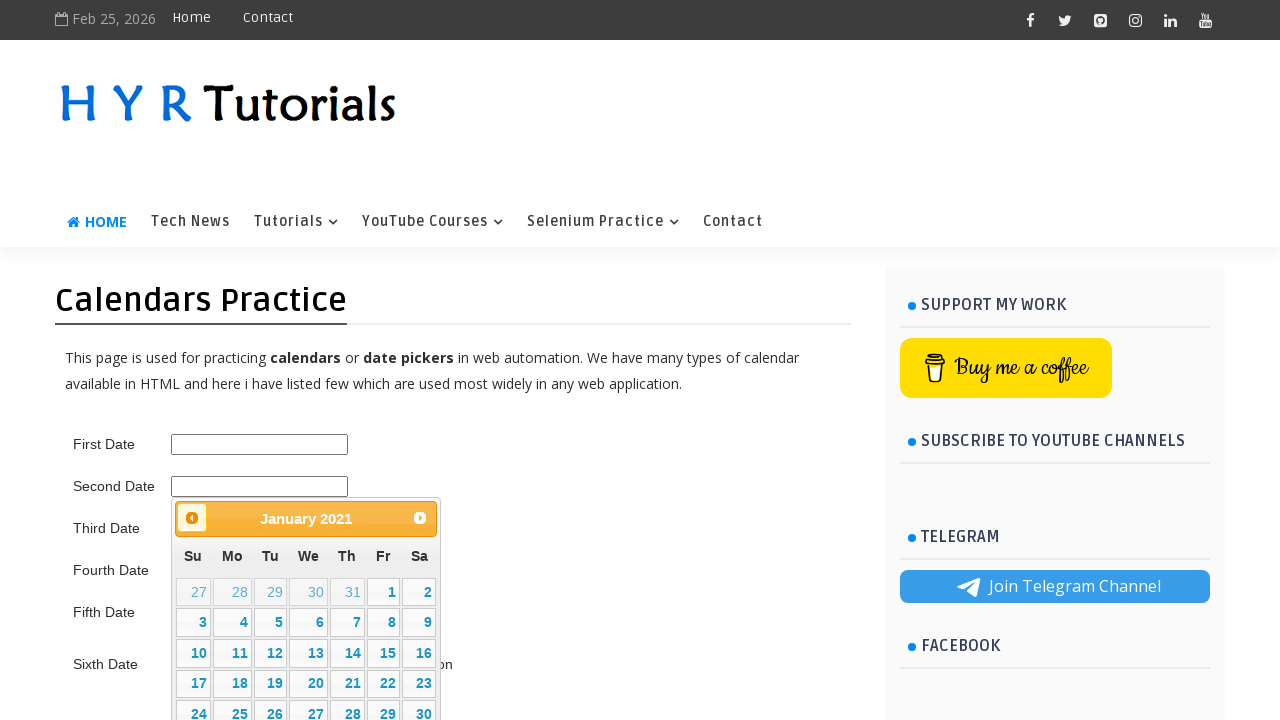

Calendar updated after navigating to previous month
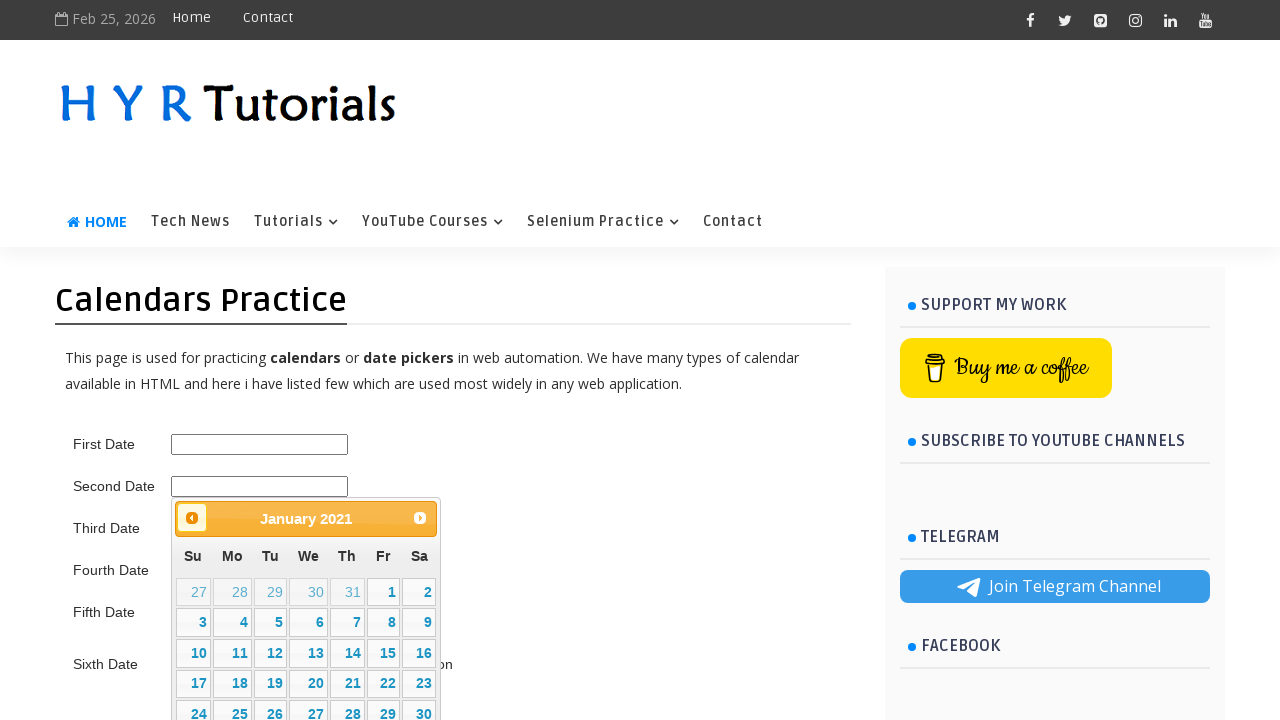

Clicked previous month button to navigate backwards (current: January 2021) at (192, 518) on .ui-datepicker-prev span
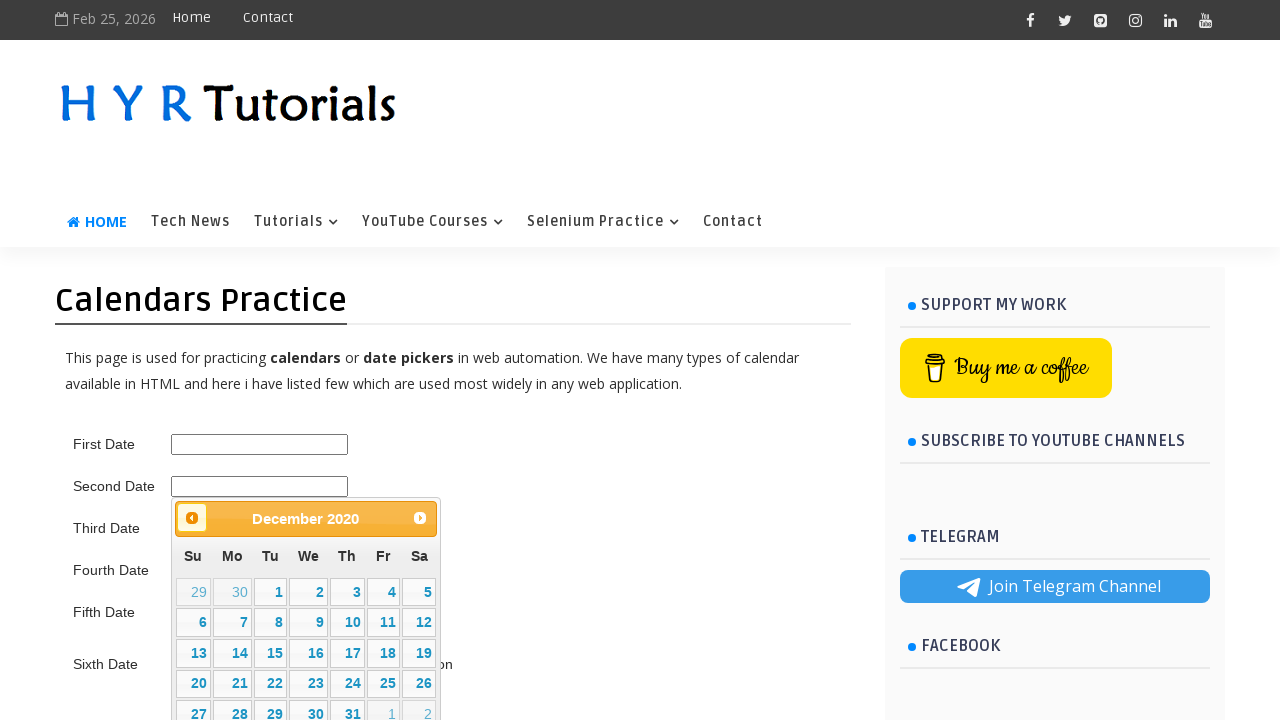

Calendar updated after navigating to previous month
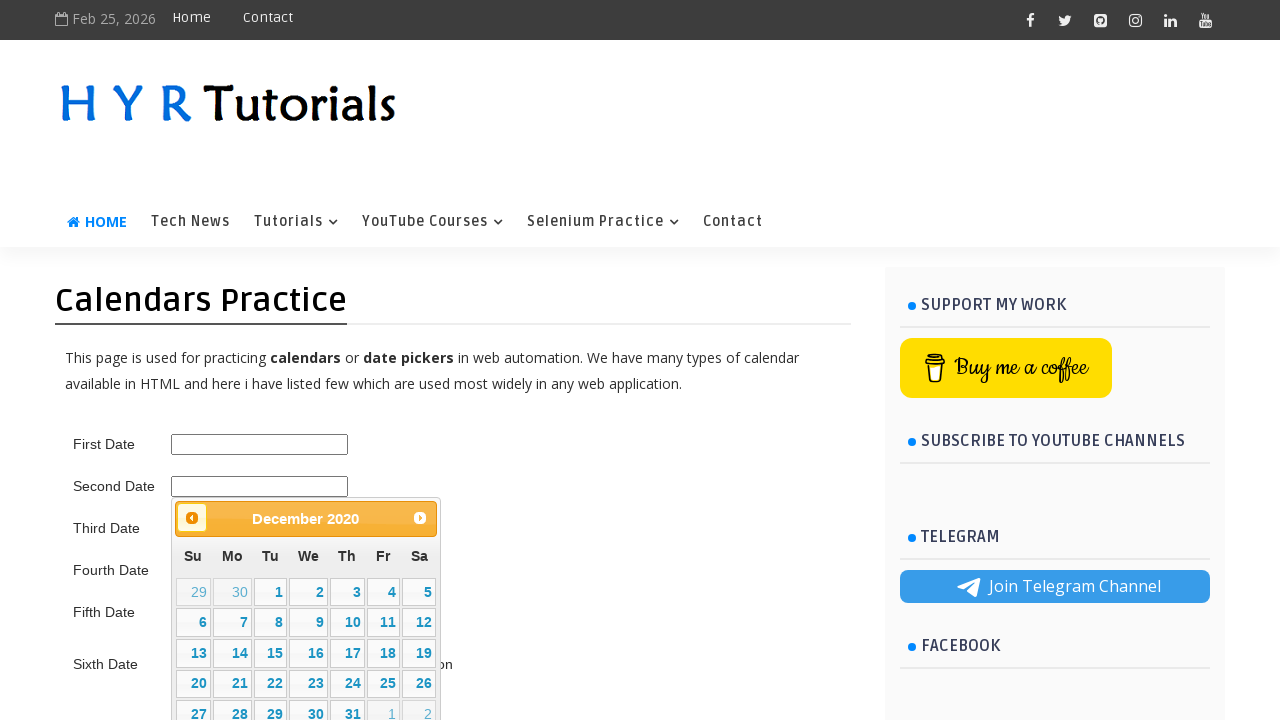

Clicked previous month button to navigate backwards (current: December 2020) at (192, 518) on .ui-datepicker-prev span
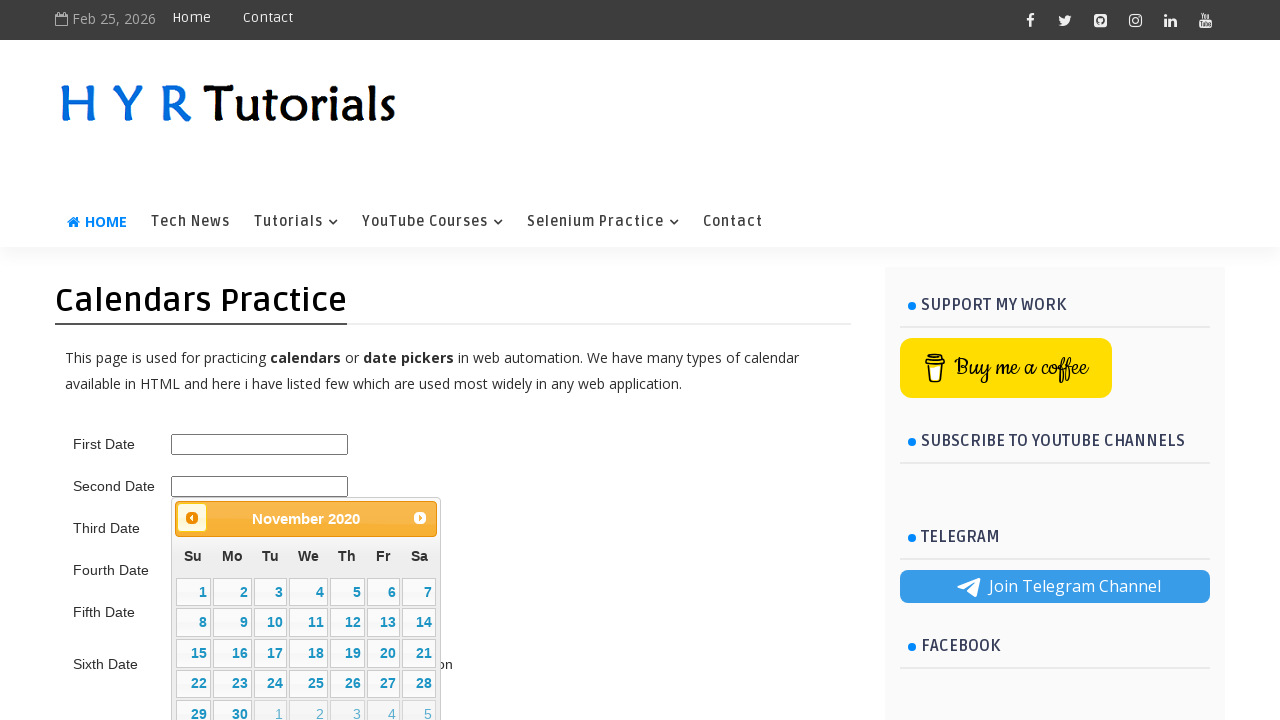

Calendar updated after navigating to previous month
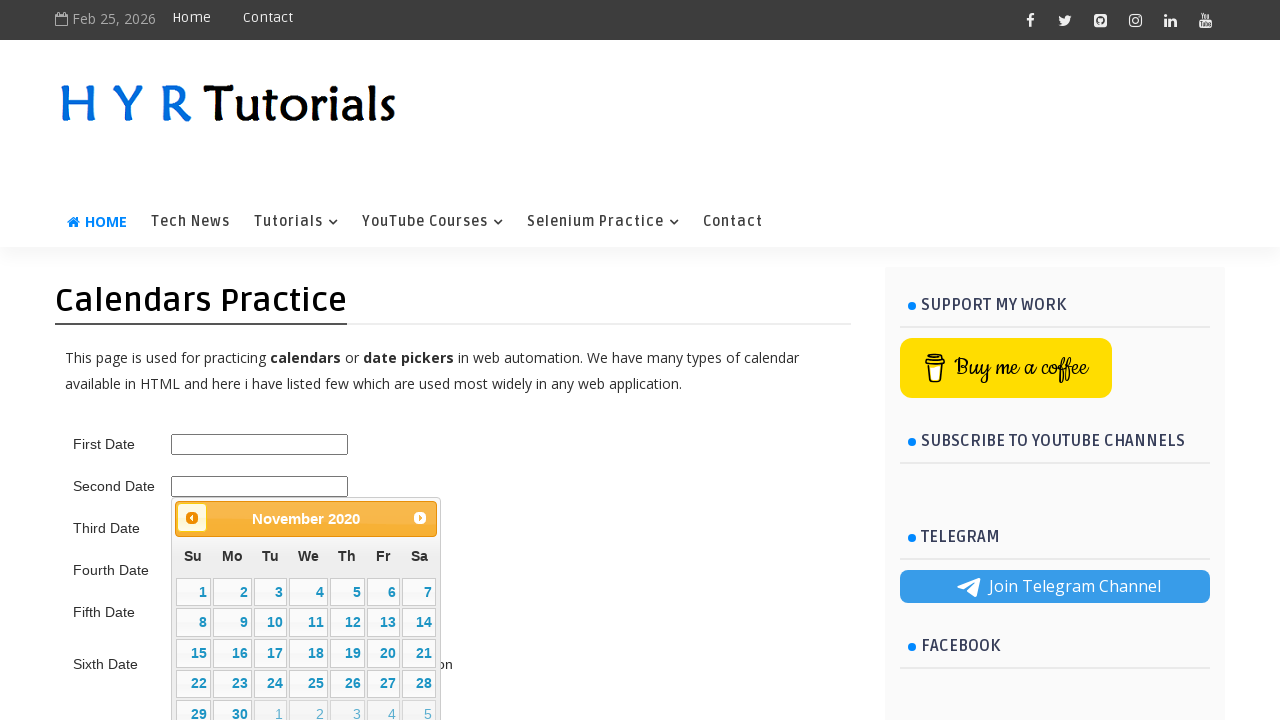

Clicked previous month button to navigate backwards (current: November 2020) at (192, 518) on .ui-datepicker-prev span
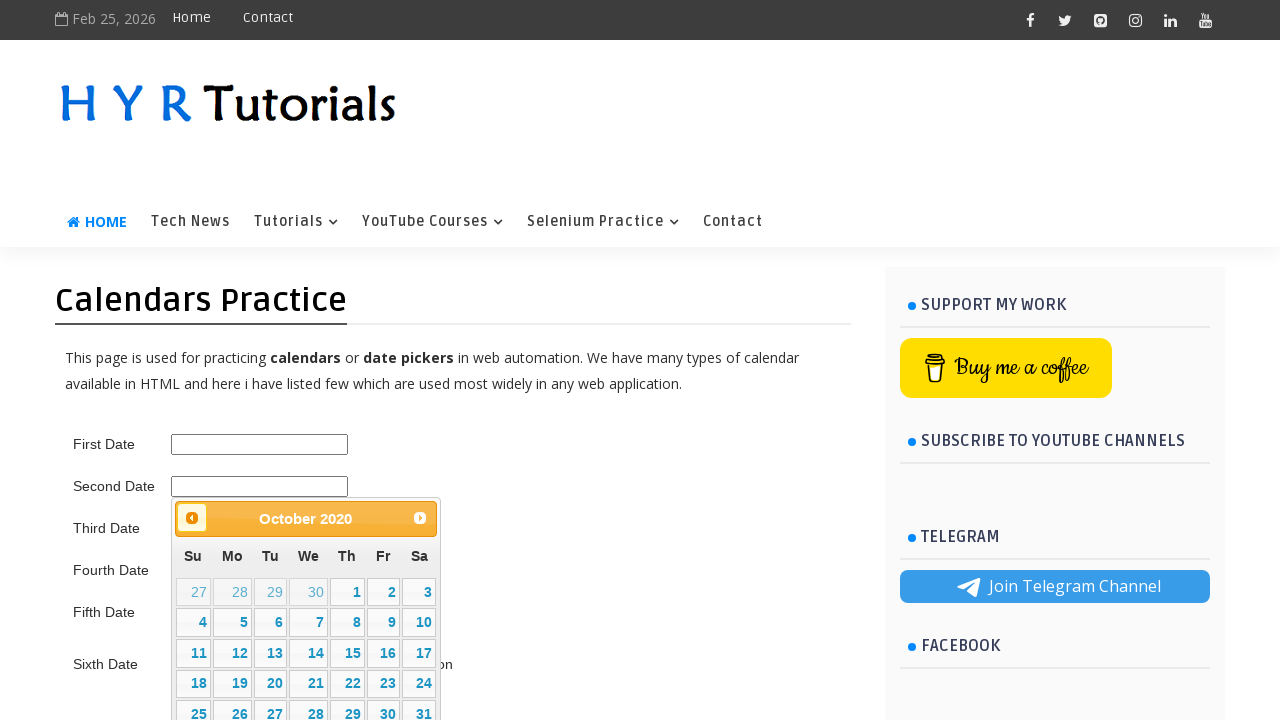

Calendar updated after navigating to previous month
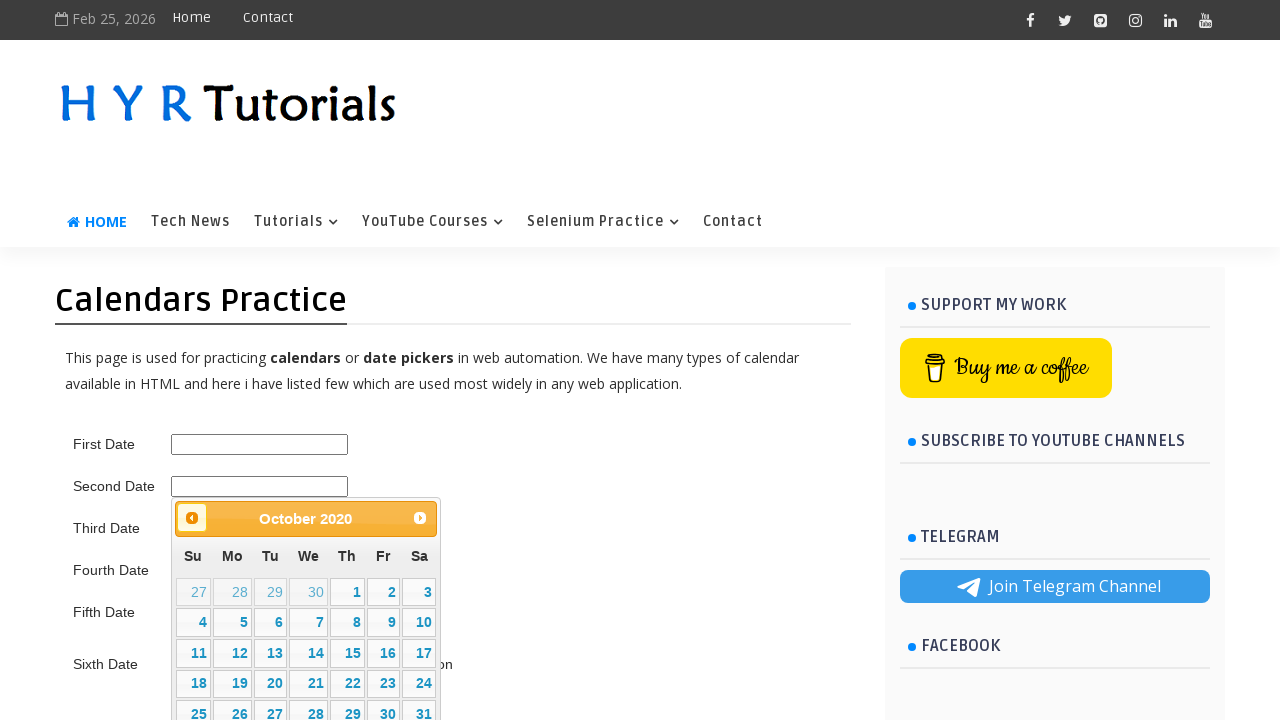

Clicked previous month button to navigate backwards (current: October 2020) at (192, 518) on .ui-datepicker-prev span
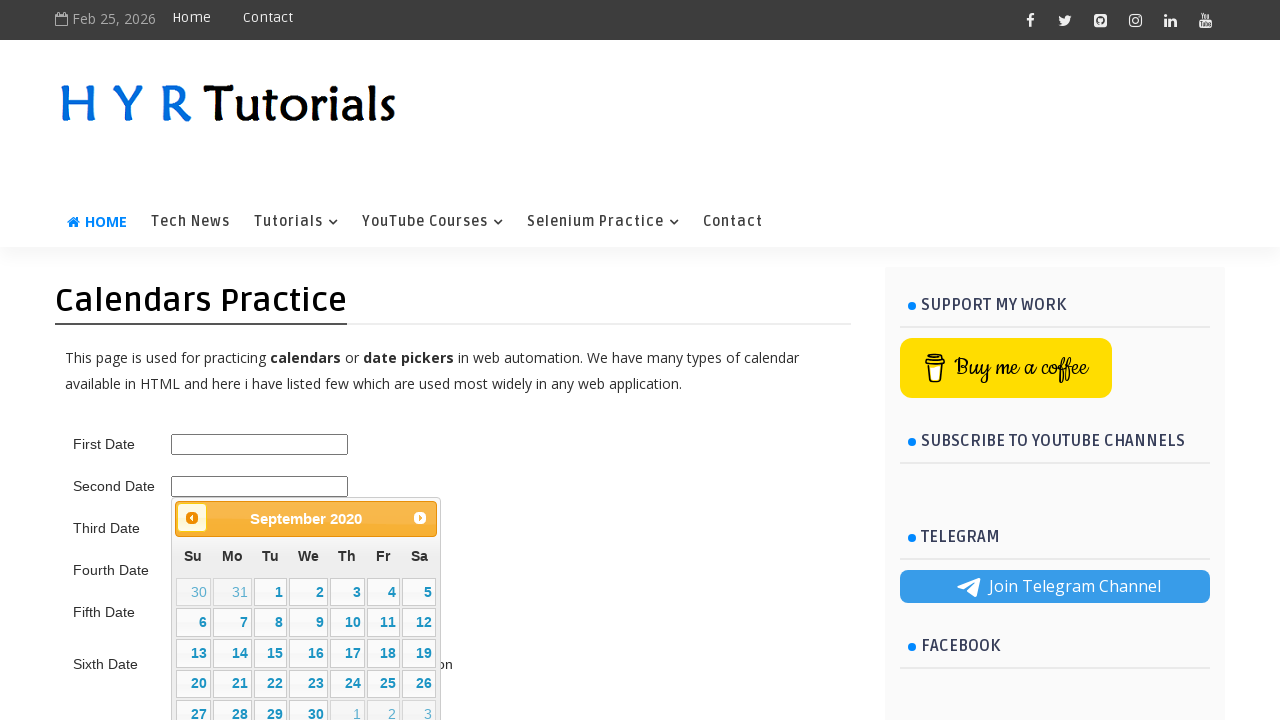

Calendar updated after navigating to previous month
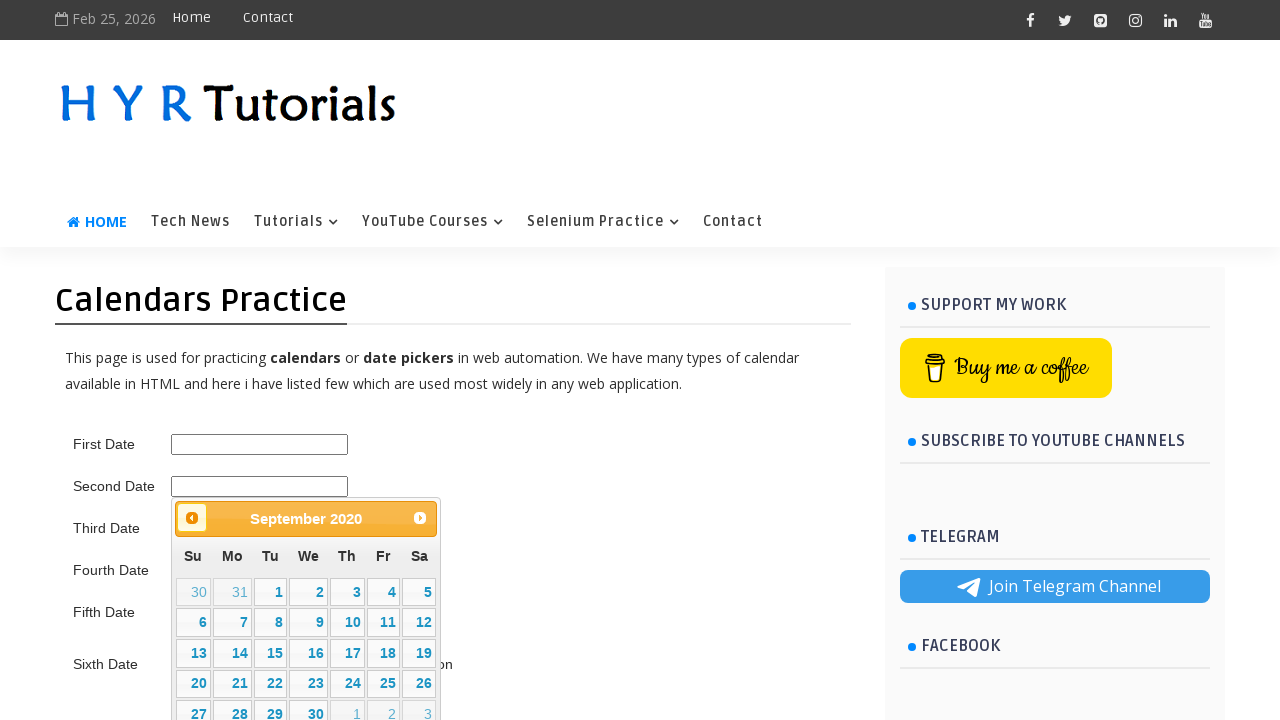

Clicked previous month button to navigate backwards (current: September 2020) at (192, 518) on .ui-datepicker-prev span
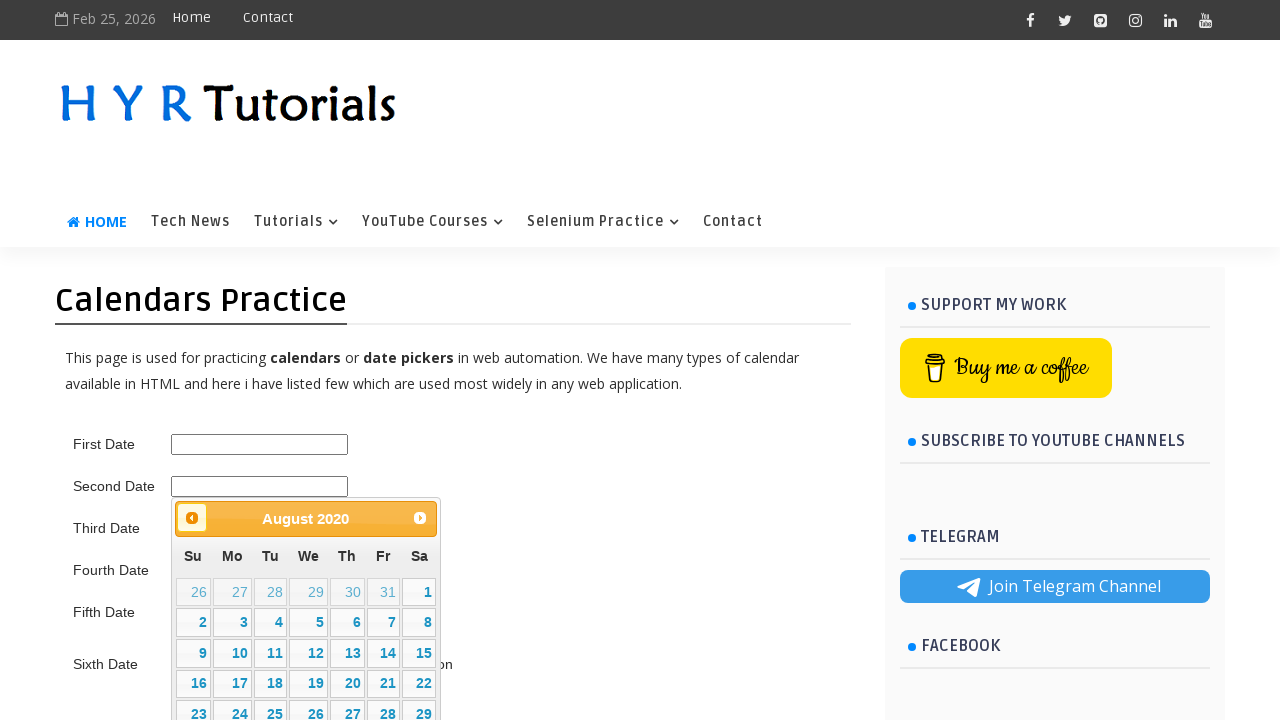

Calendar updated after navigating to previous month
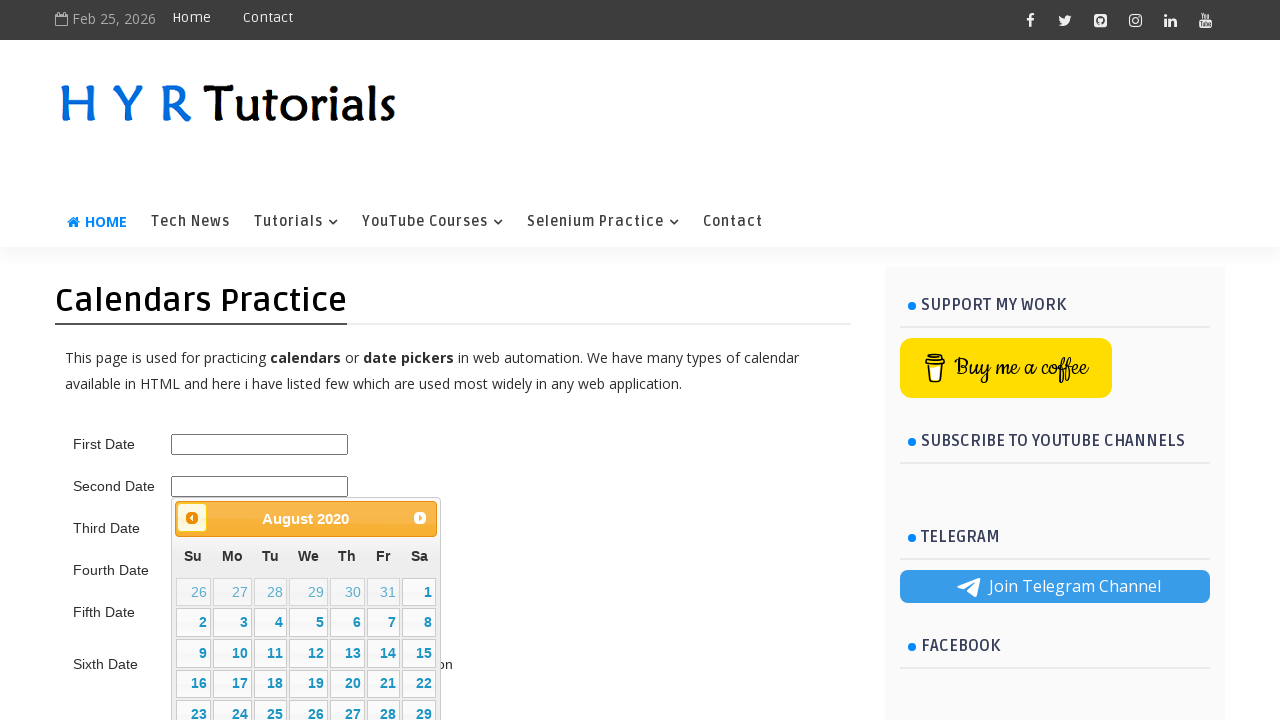

Clicked previous month button to navigate backwards (current: August 2020) at (192, 518) on .ui-datepicker-prev span
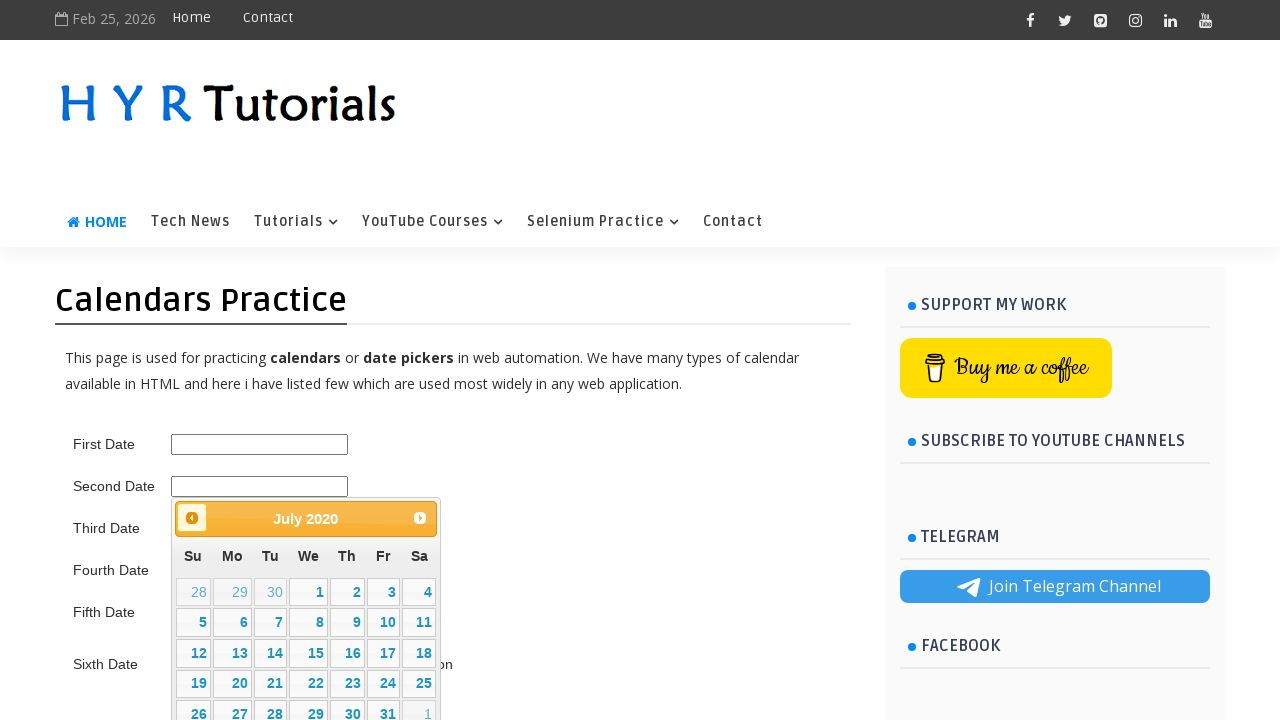

Calendar updated after navigating to previous month
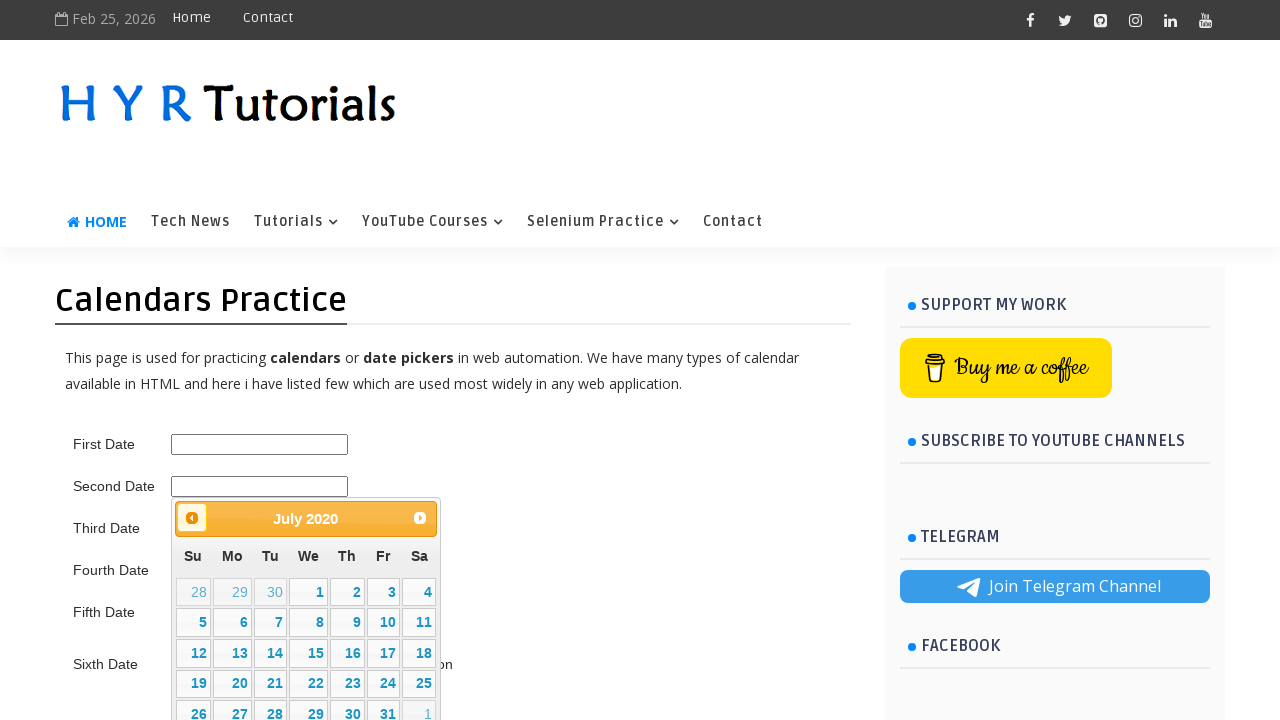

Clicked previous month button to navigate backwards (current: July 2020) at (192, 518) on .ui-datepicker-prev span
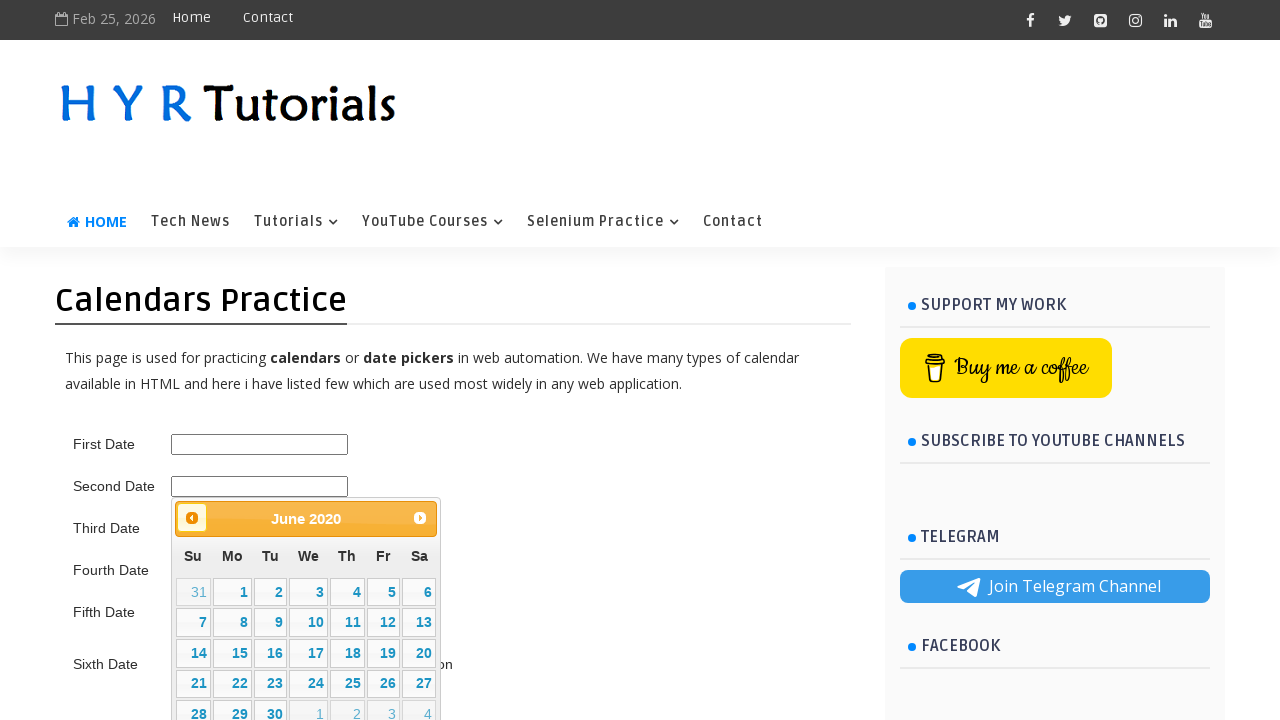

Calendar updated after navigating to previous month
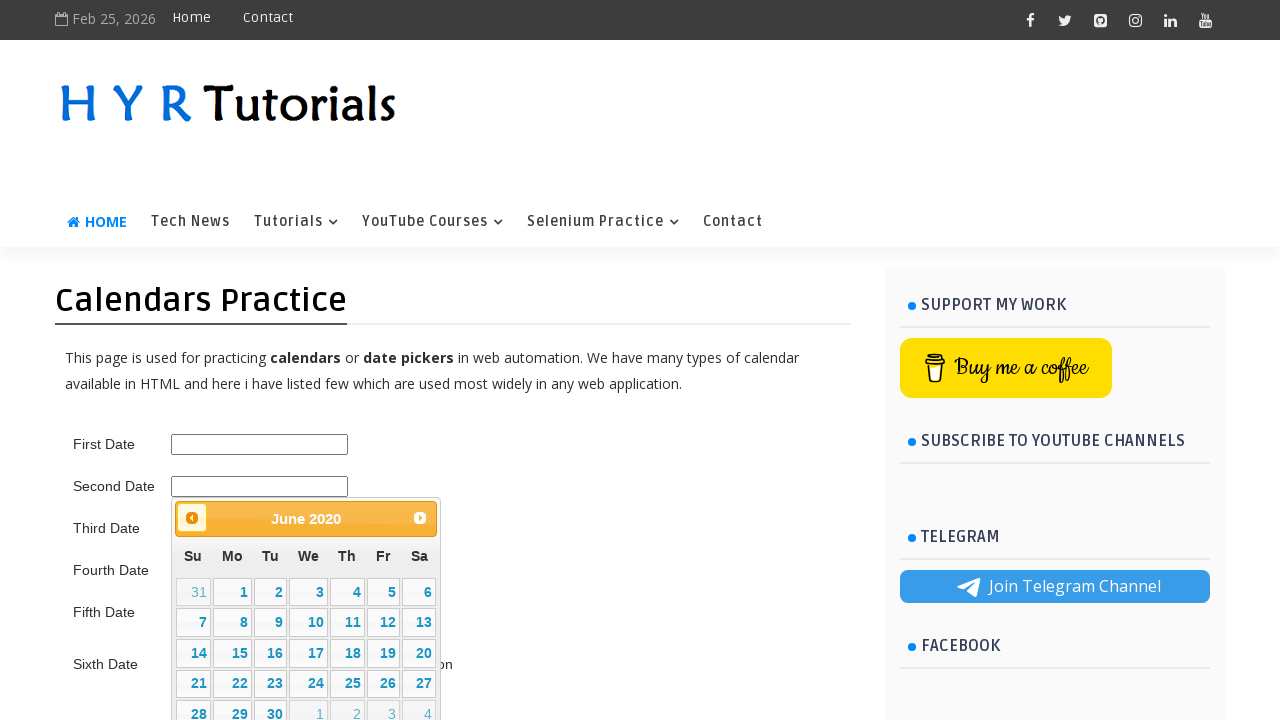

Clicked previous month button to navigate backwards (current: June 2020) at (192, 518) on .ui-datepicker-prev span
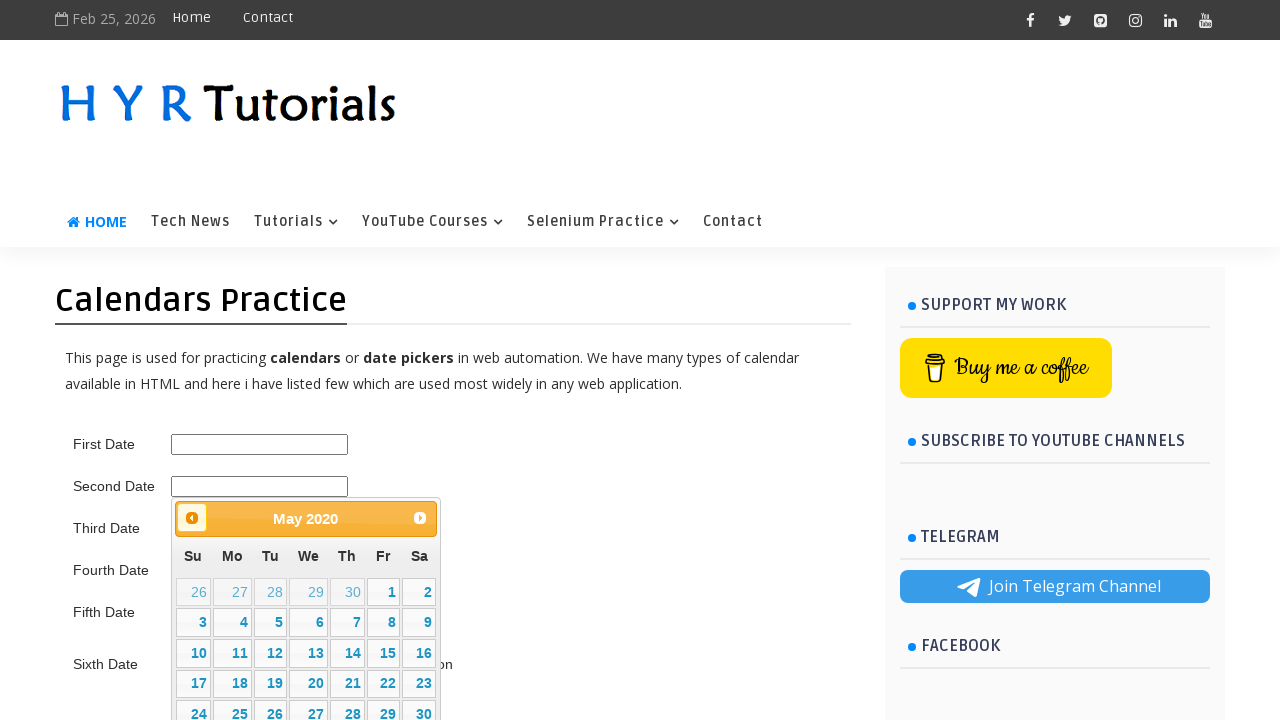

Calendar updated after navigating to previous month
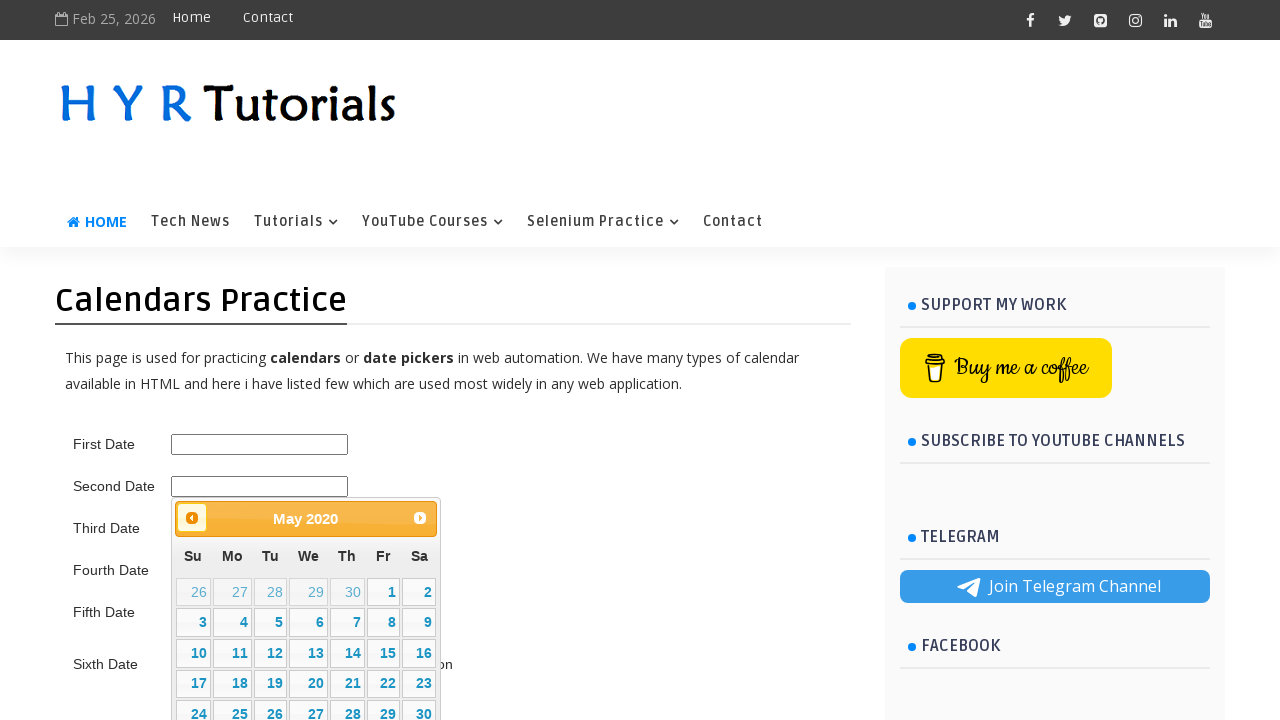

Clicked previous month button to navigate backwards (current: May 2020) at (192, 518) on .ui-datepicker-prev span
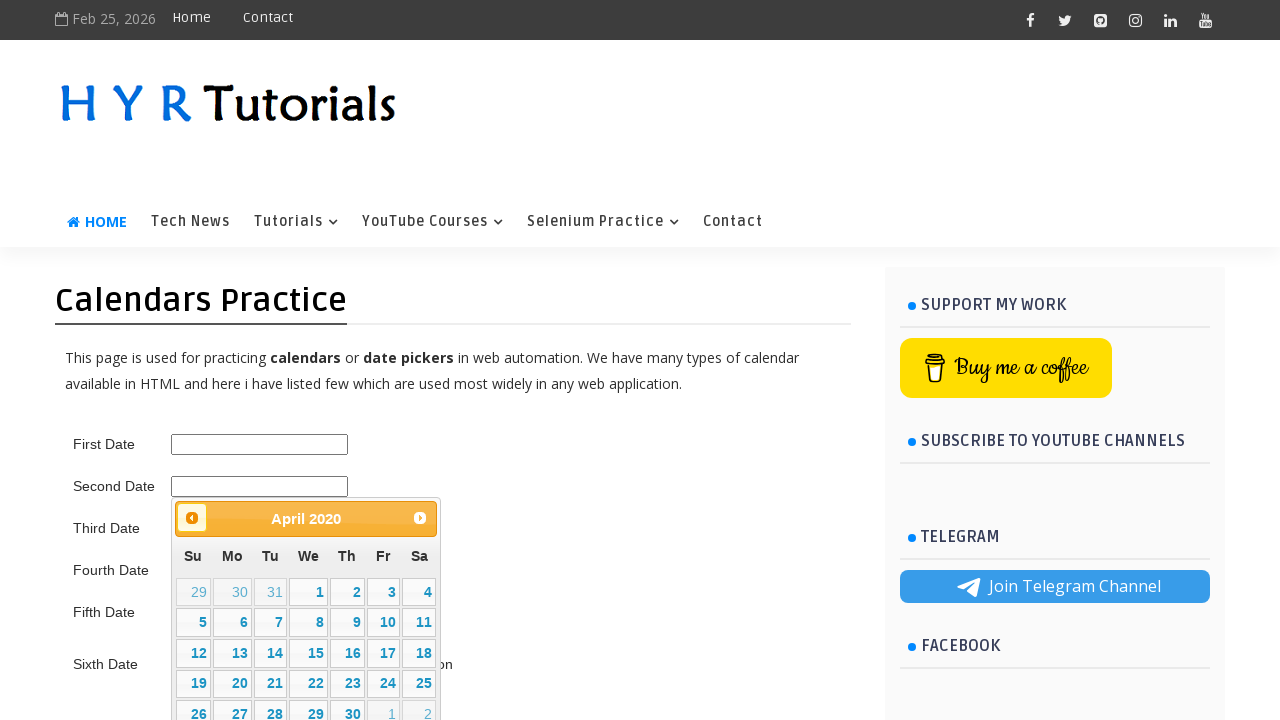

Calendar updated after navigating to previous month
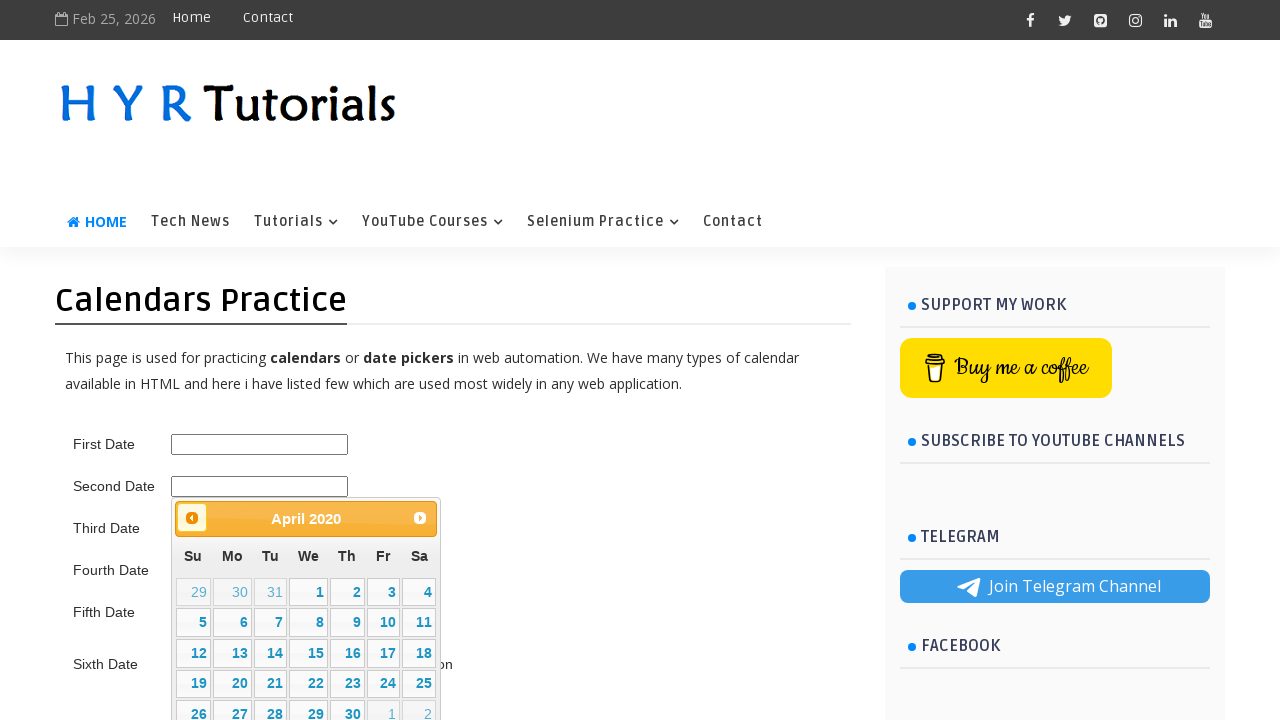

Clicked previous month button to navigate backwards (current: April 2020) at (192, 518) on .ui-datepicker-prev span
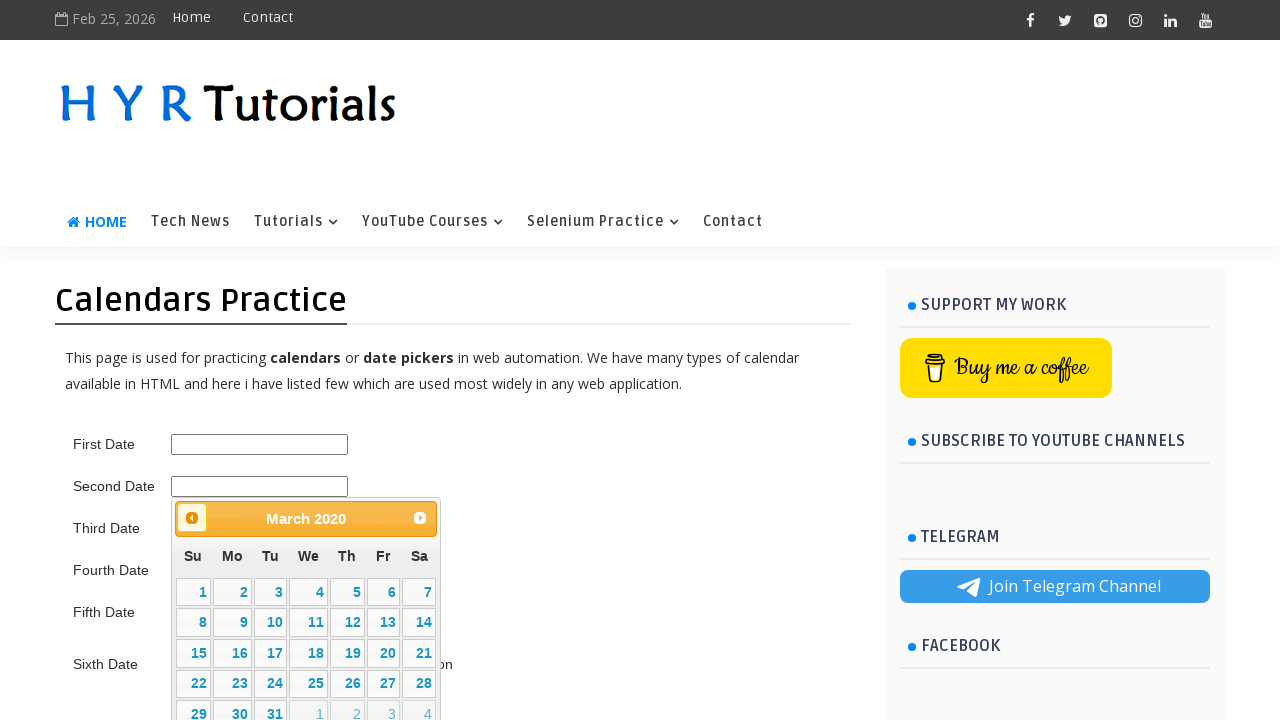

Calendar updated after navigating to previous month
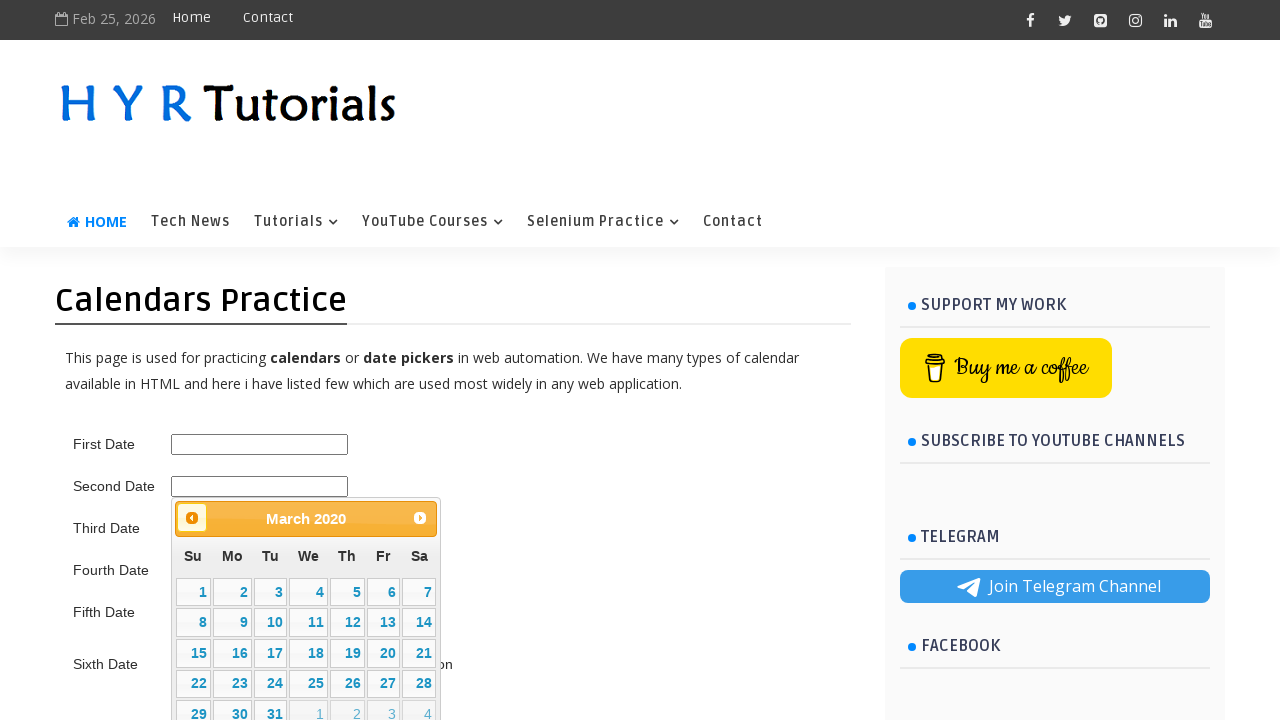

Clicked previous month button to navigate backwards (current: March 2020) at (192, 518) on .ui-datepicker-prev span
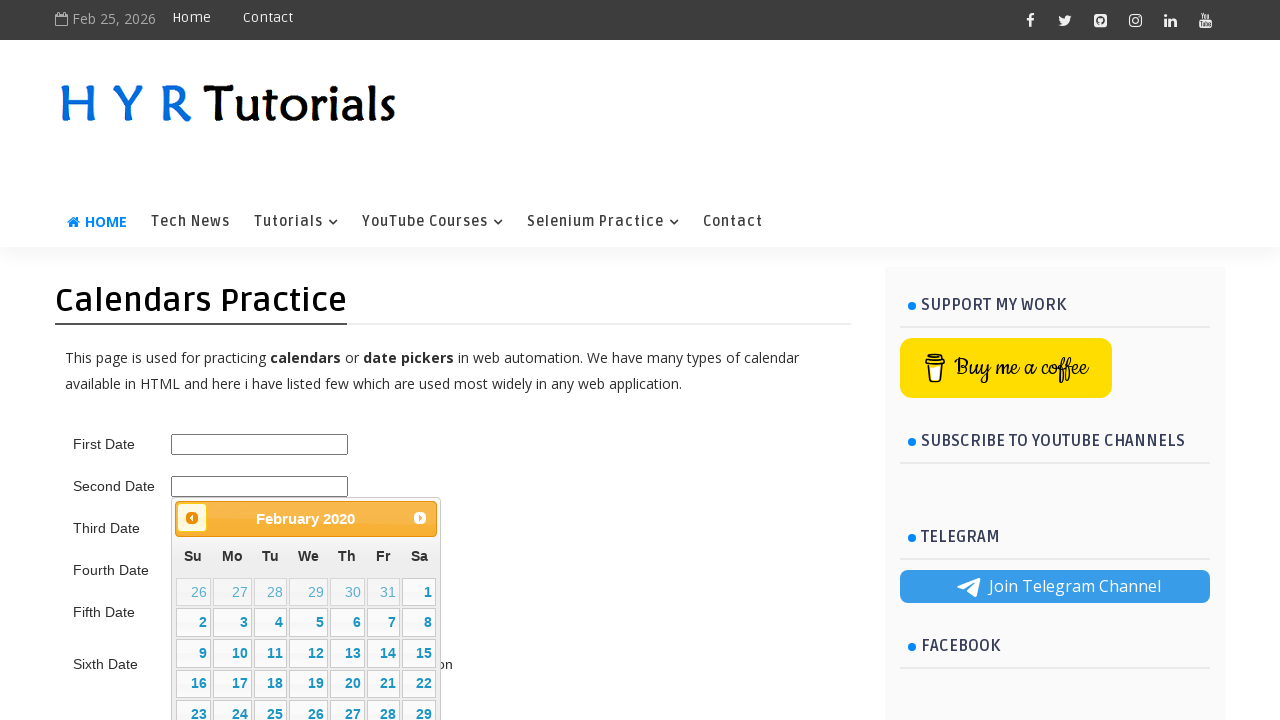

Calendar updated after navigating to previous month
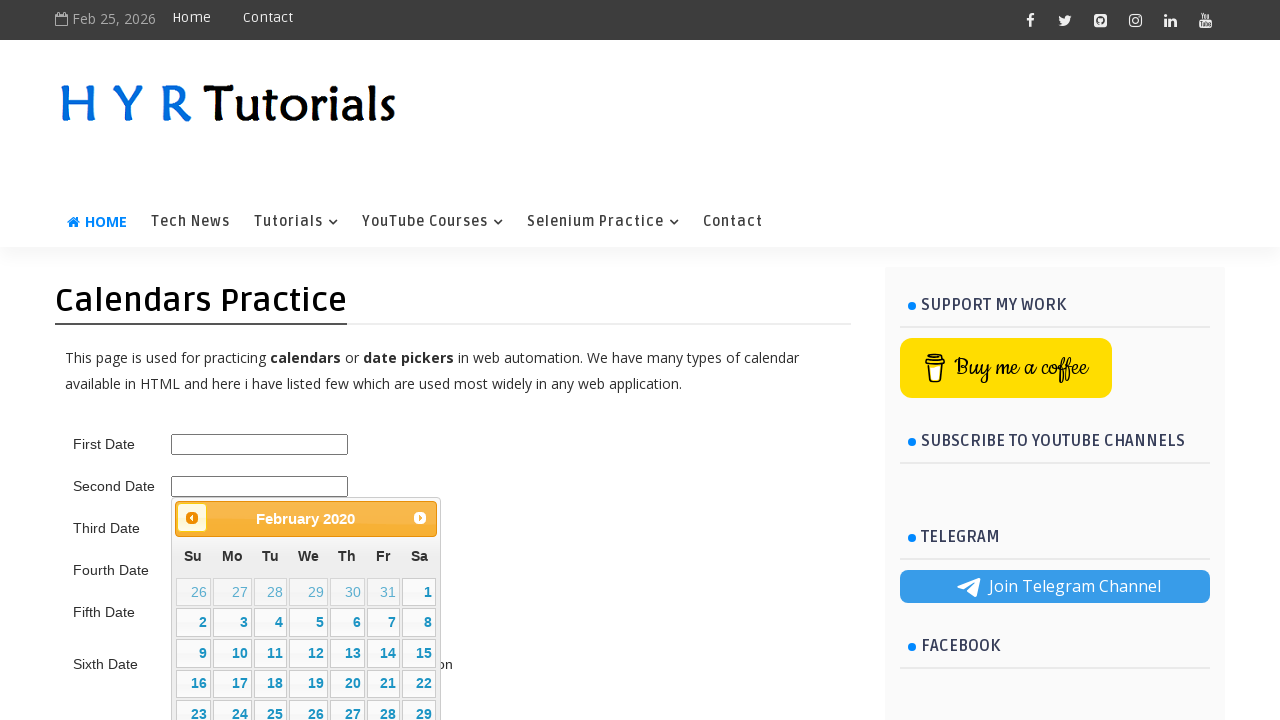

Clicked previous month button to navigate backwards (current: February 2020) at (192, 518) on .ui-datepicker-prev span
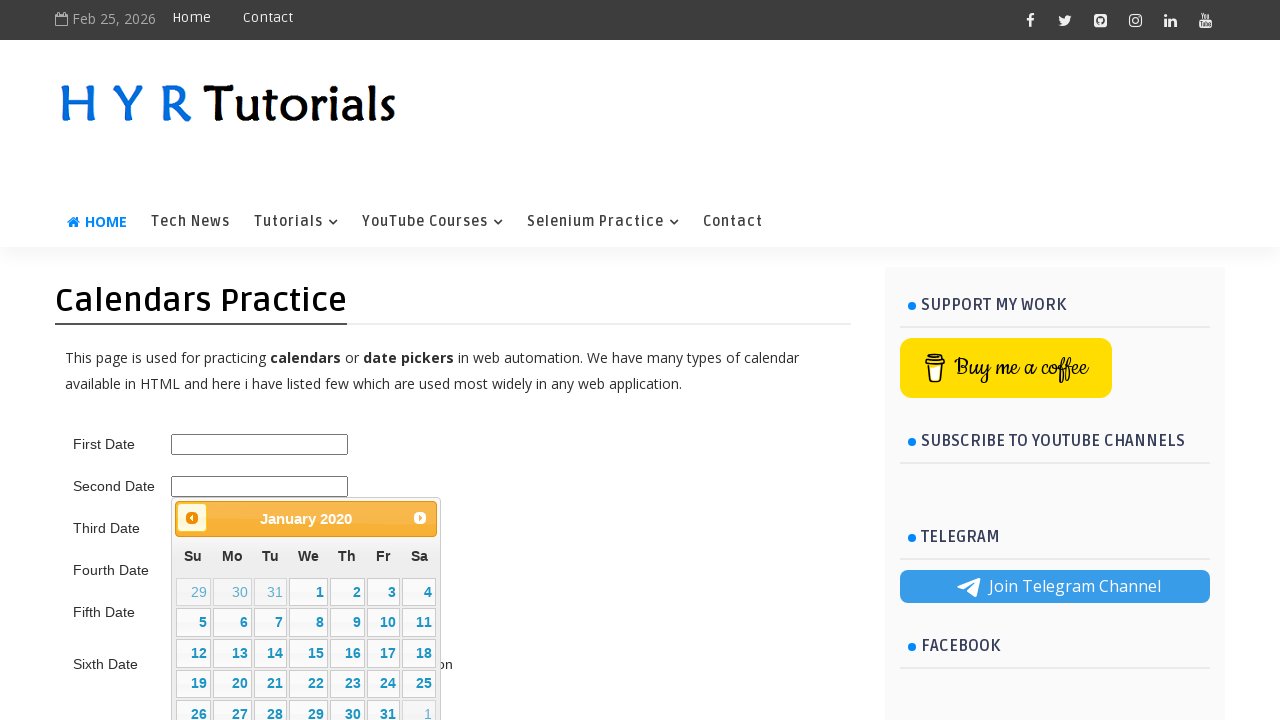

Calendar updated after navigating to previous month
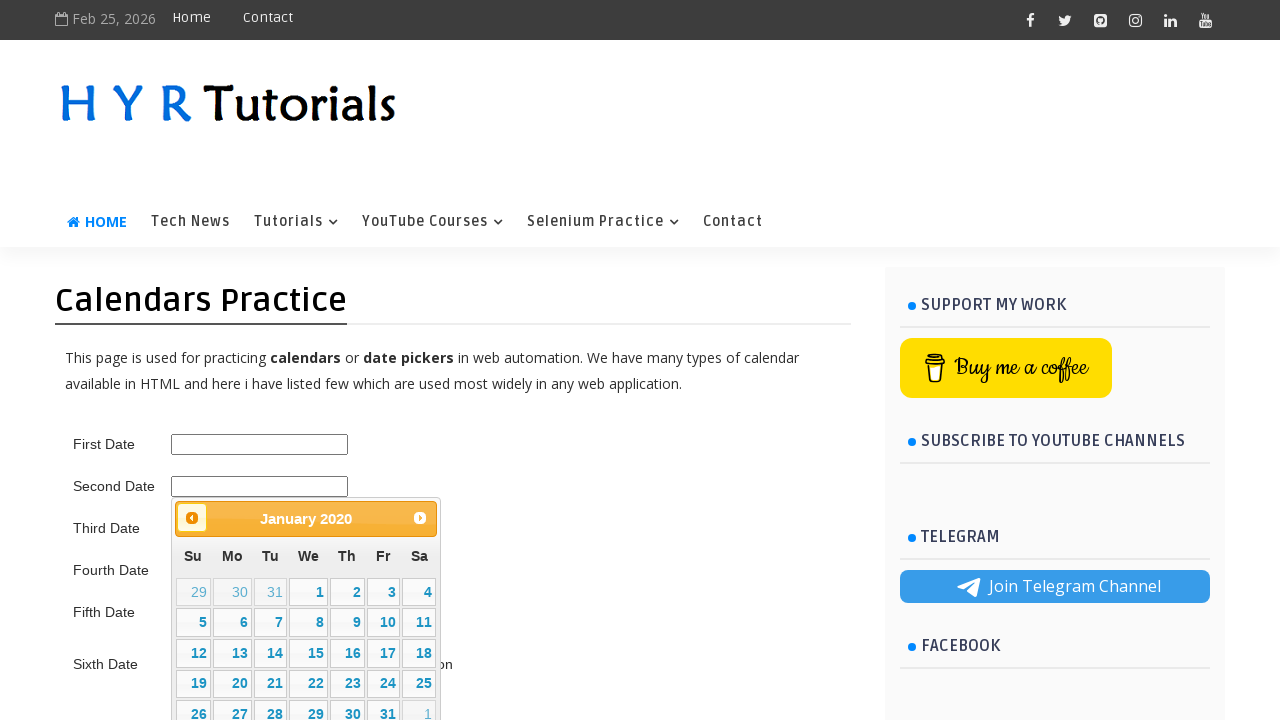

Clicked previous month button to navigate backwards (current: January 2020) at (192, 518) on .ui-datepicker-prev span
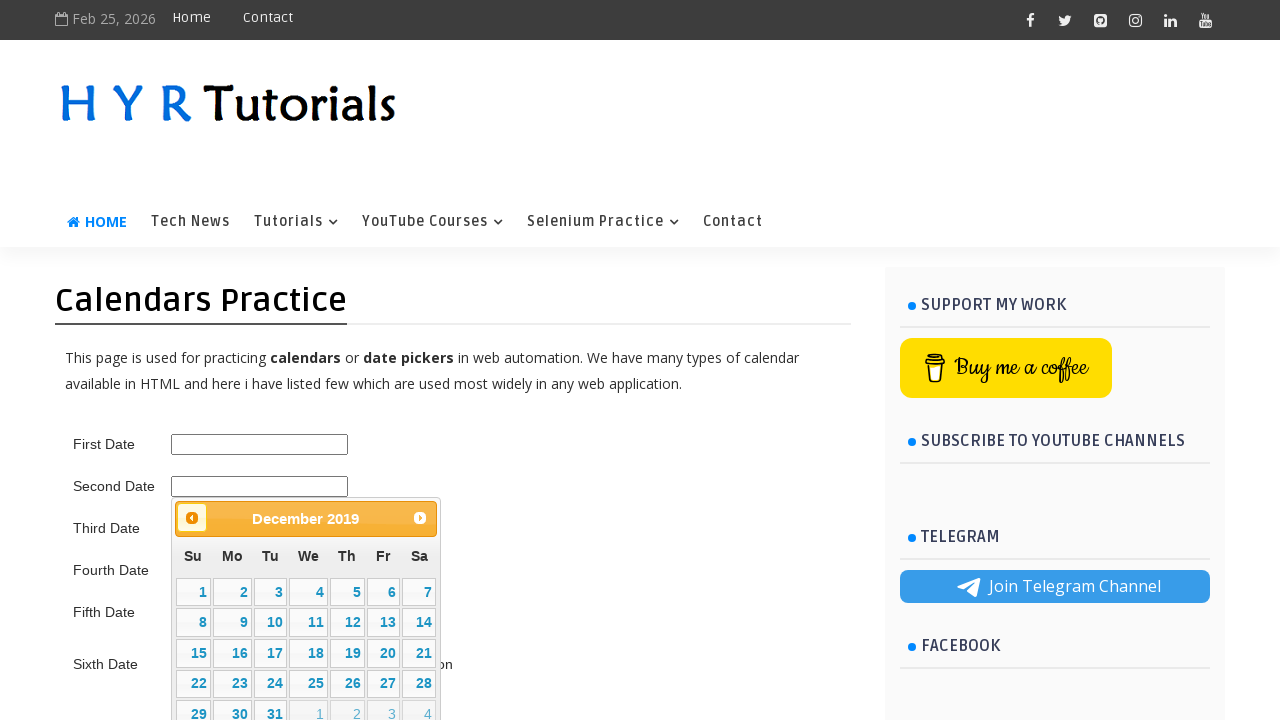

Calendar updated after navigating to previous month
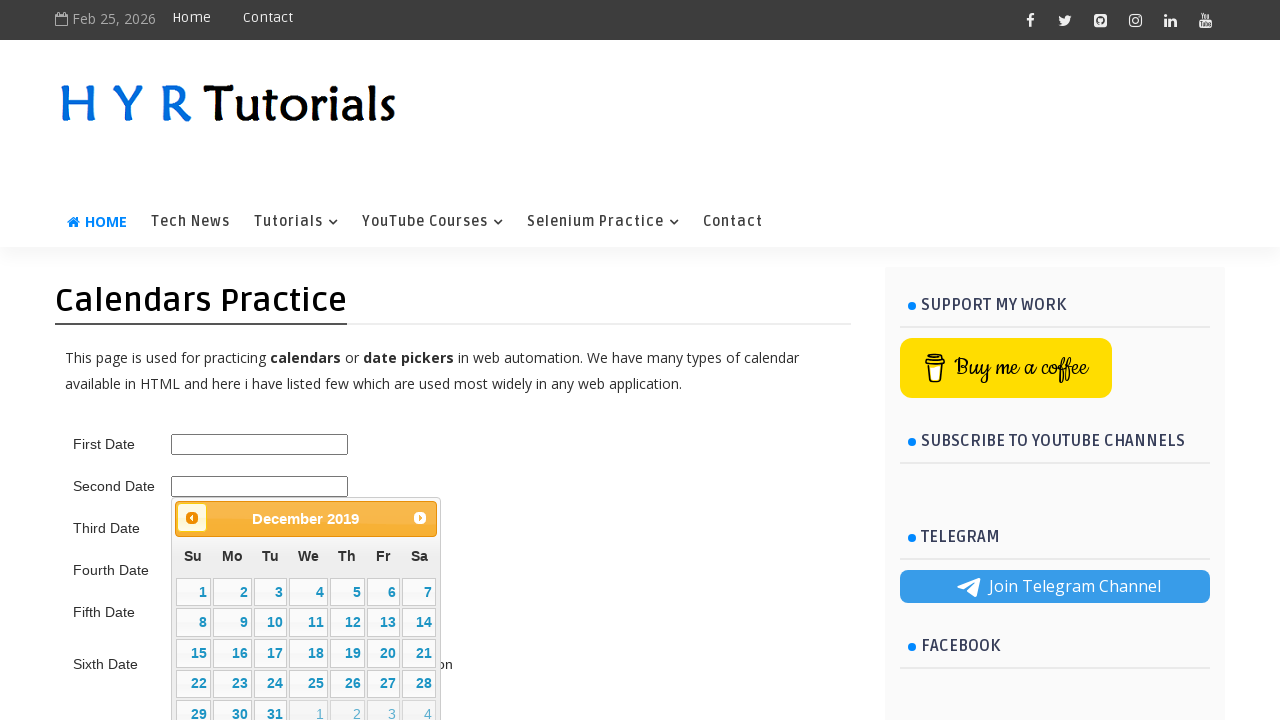

Clicked previous month button to navigate backwards (current: December 2019) at (192, 518) on .ui-datepicker-prev span
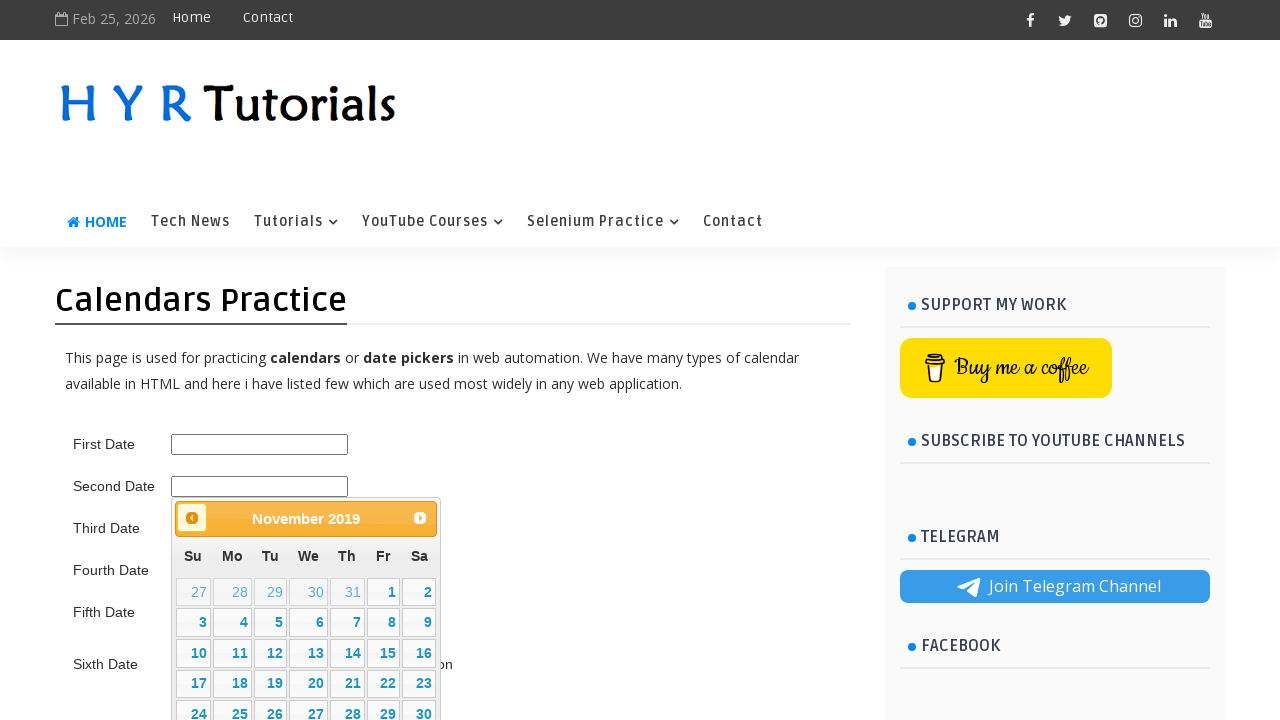

Calendar updated after navigating to previous month
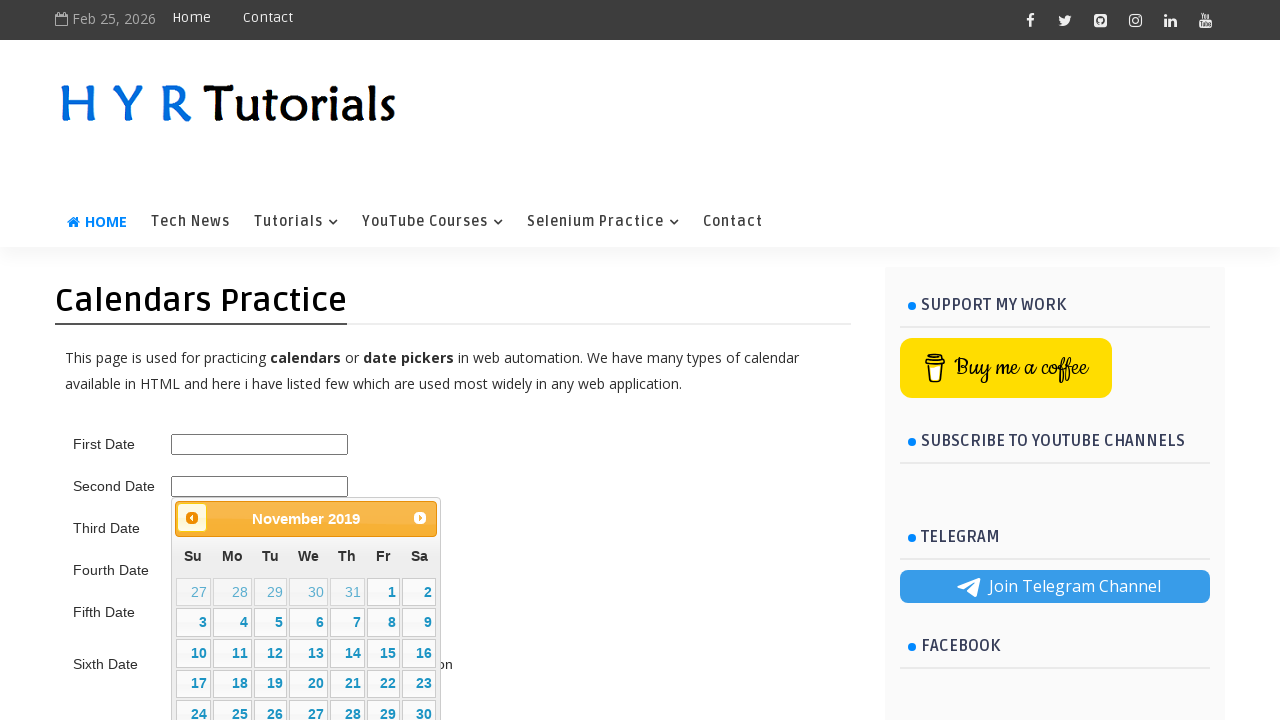

Clicked previous month button to navigate backwards (current: November 2019) at (192, 518) on .ui-datepicker-prev span
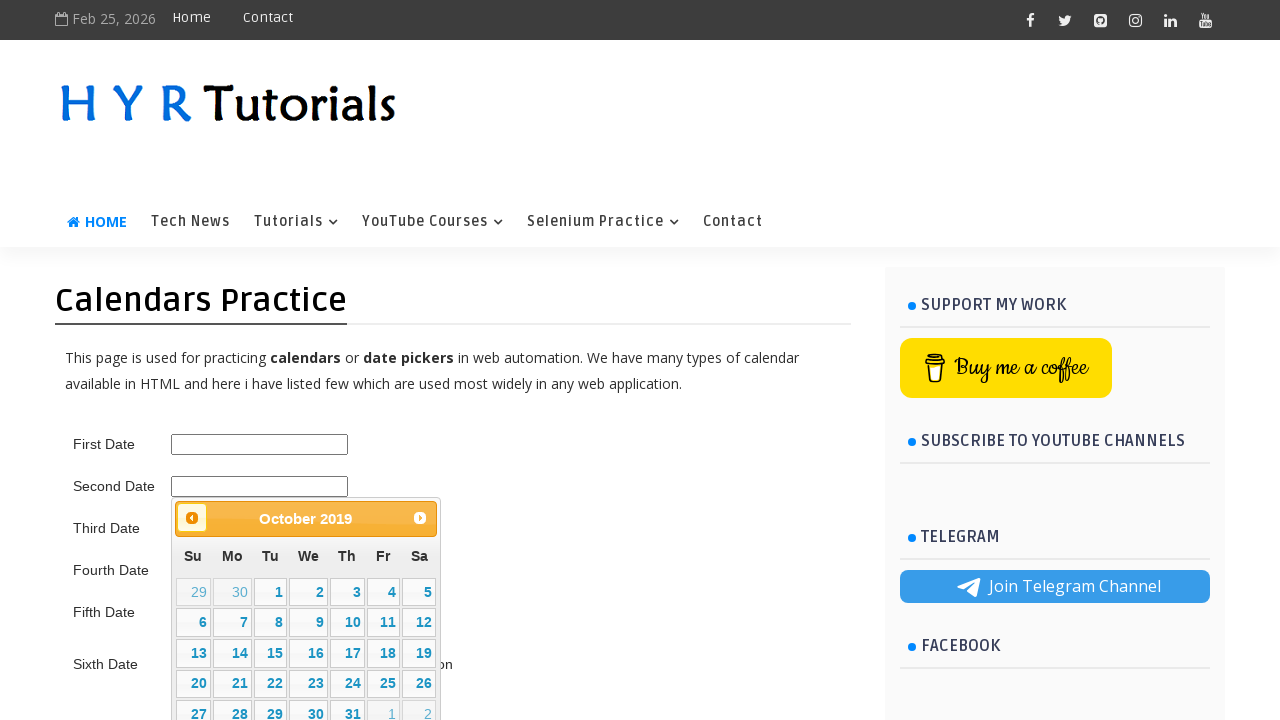

Calendar updated after navigating to previous month
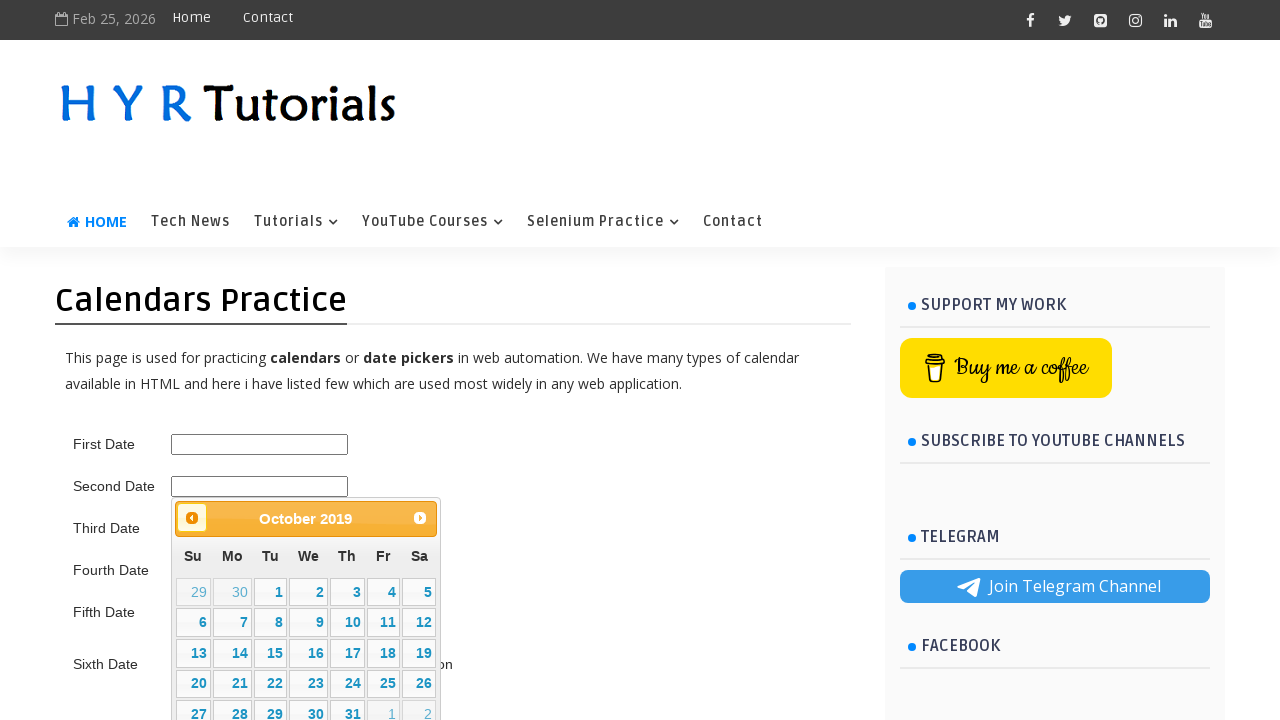

Clicked previous month button to navigate backwards (current: October 2019) at (192, 518) on .ui-datepicker-prev span
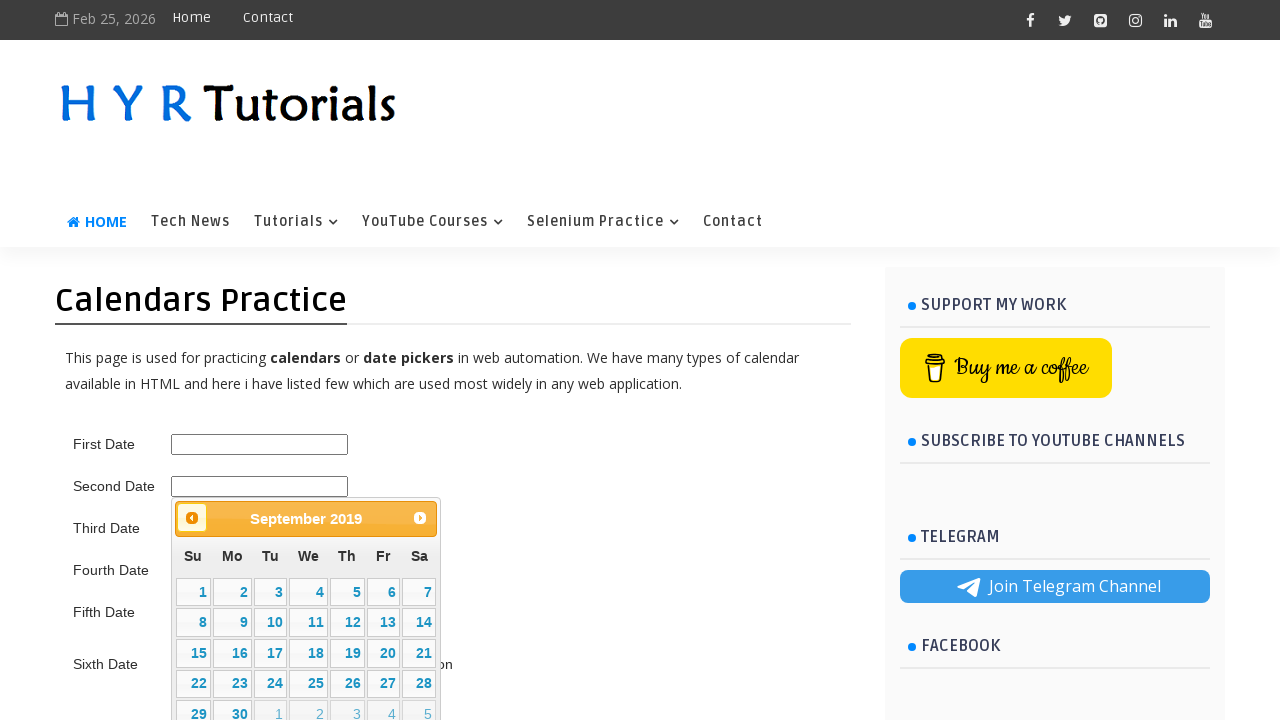

Calendar updated after navigating to previous month
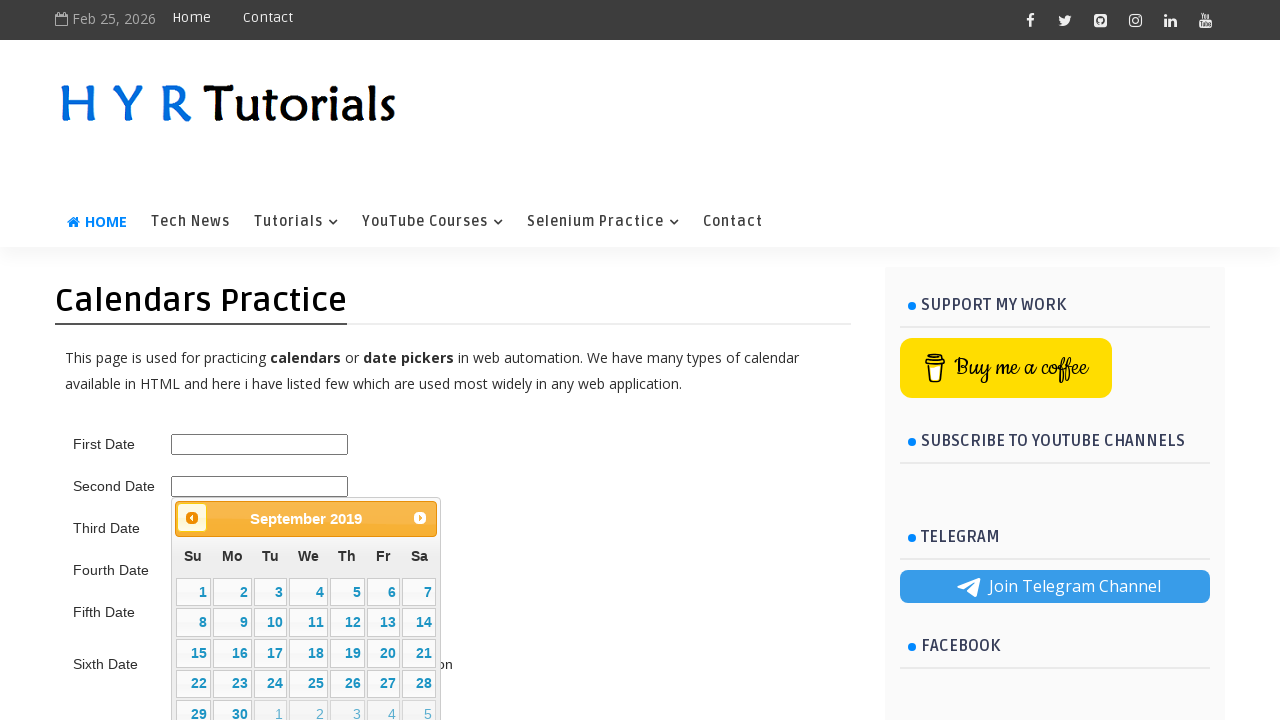

Clicked previous month button to navigate backwards (current: September 2019) at (192, 518) on .ui-datepicker-prev span
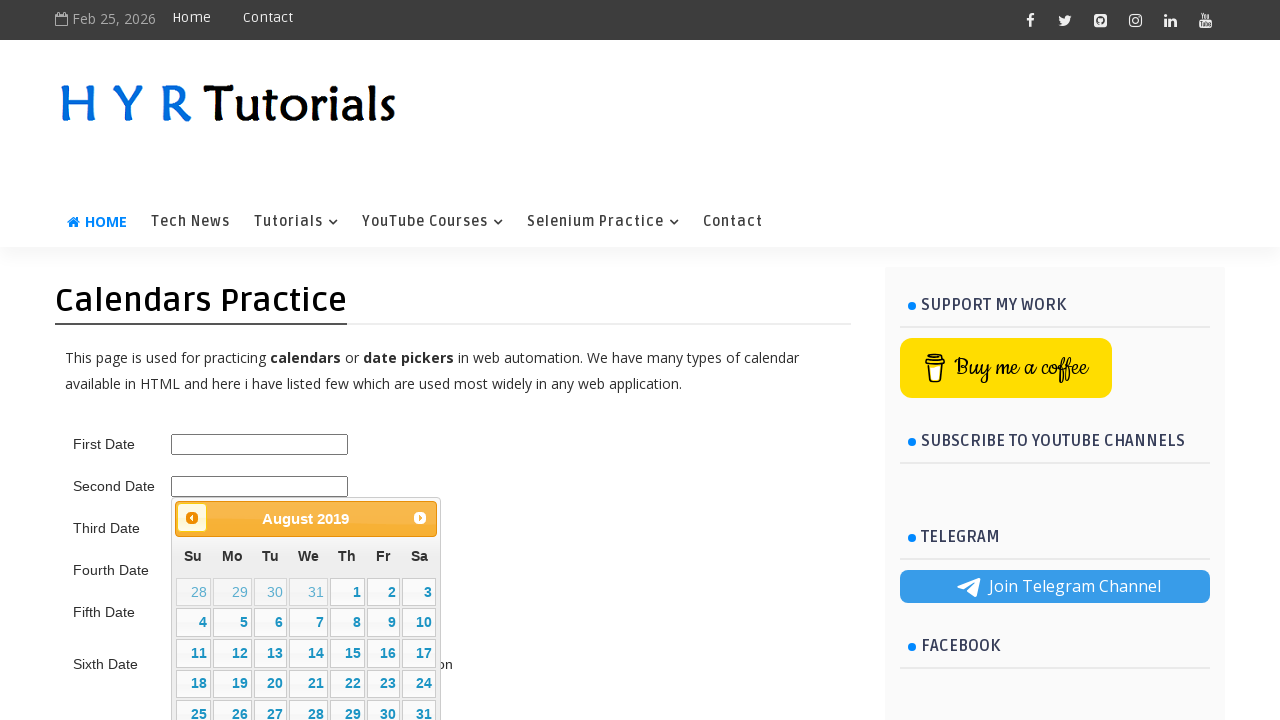

Calendar updated after navigating to previous month
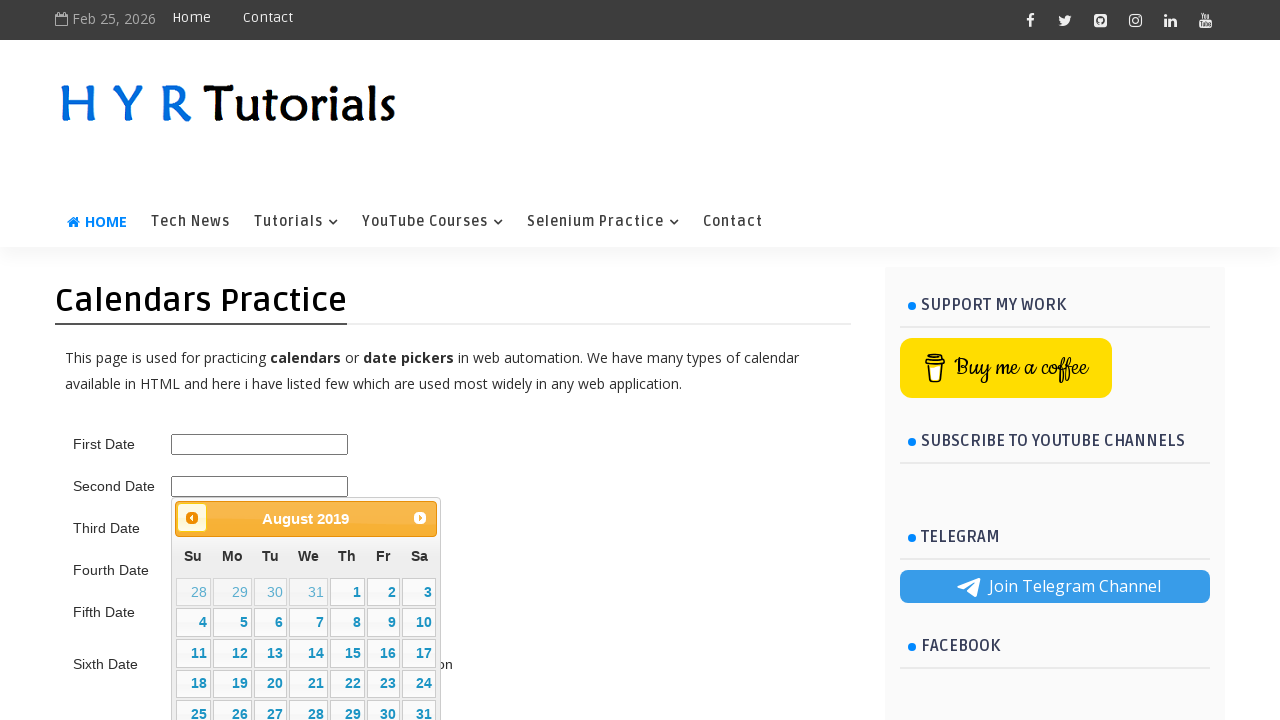

Clicked previous month button to navigate backwards (current: August 2019) at (192, 518) on .ui-datepicker-prev span
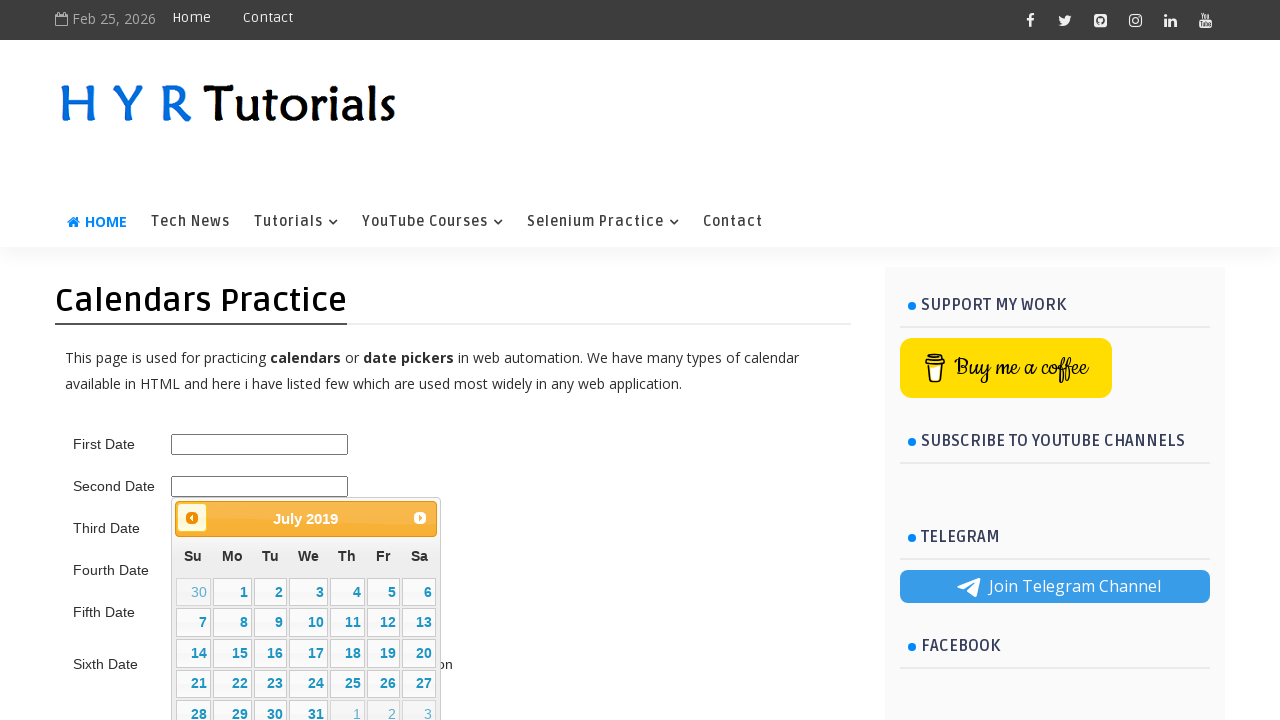

Calendar updated after navigating to previous month
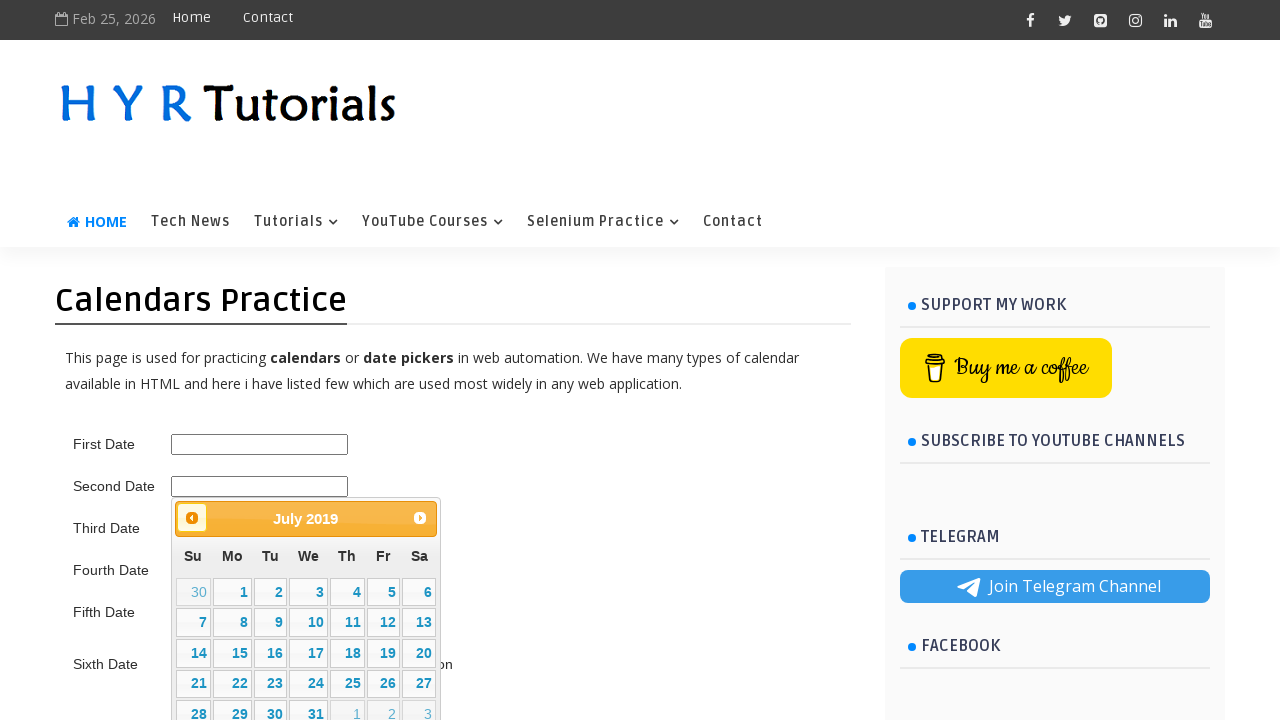

Clicked previous month button to navigate backwards (current: July 2019) at (192, 518) on .ui-datepicker-prev span
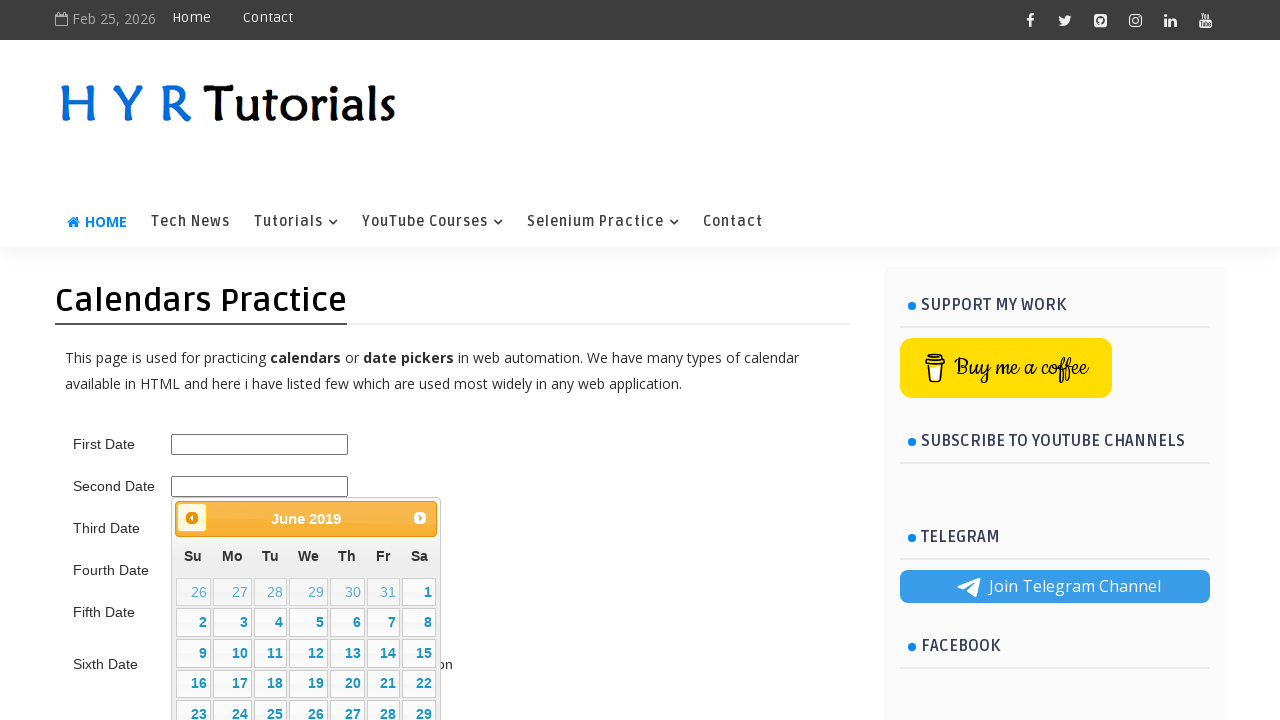

Calendar updated after navigating to previous month
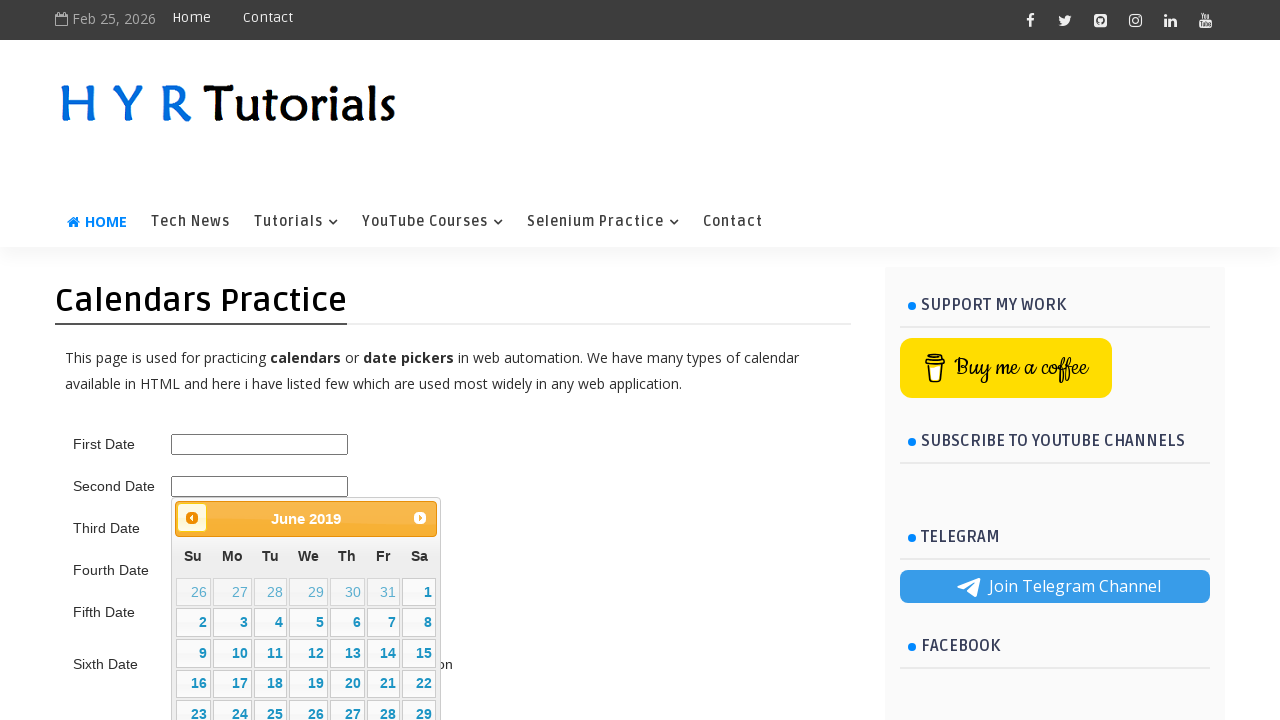

Clicked on day 2 in May 2018 calendar to select date 02-05-2018 at (193, 623) on xpath=//table[@class='ui-datepicker-calendar']//td[not(contains(@class,'ui-datep
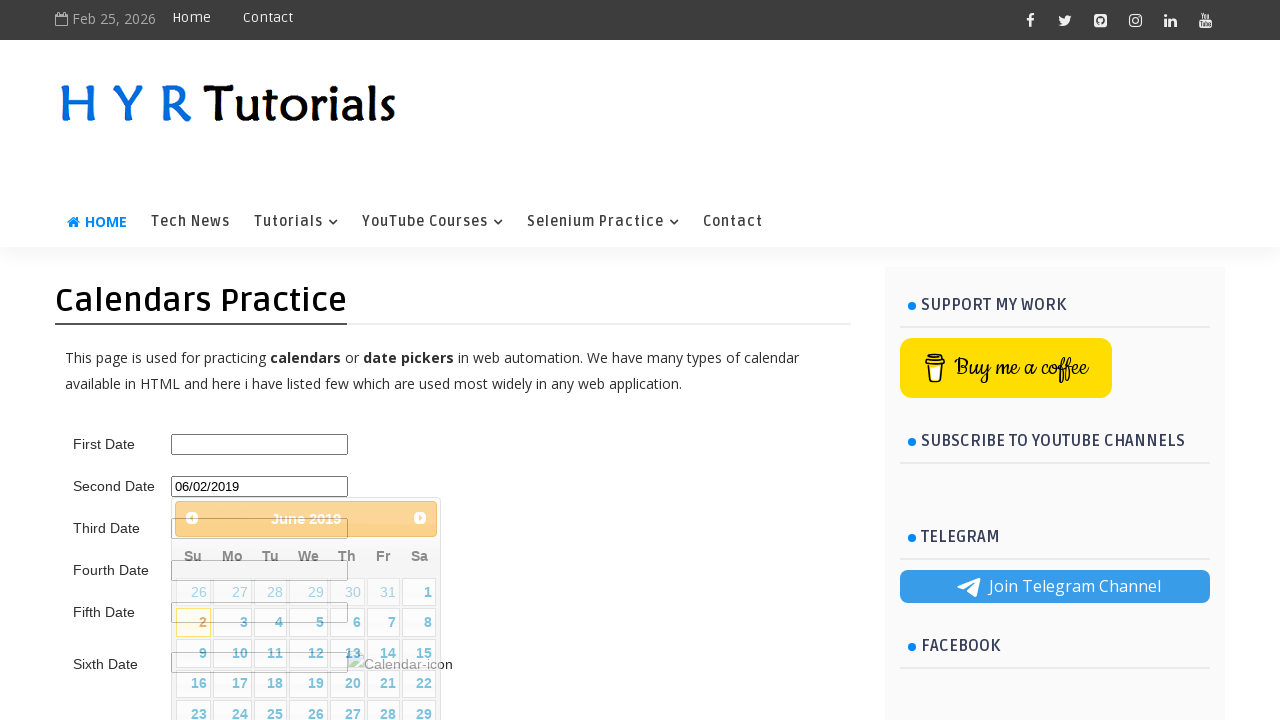

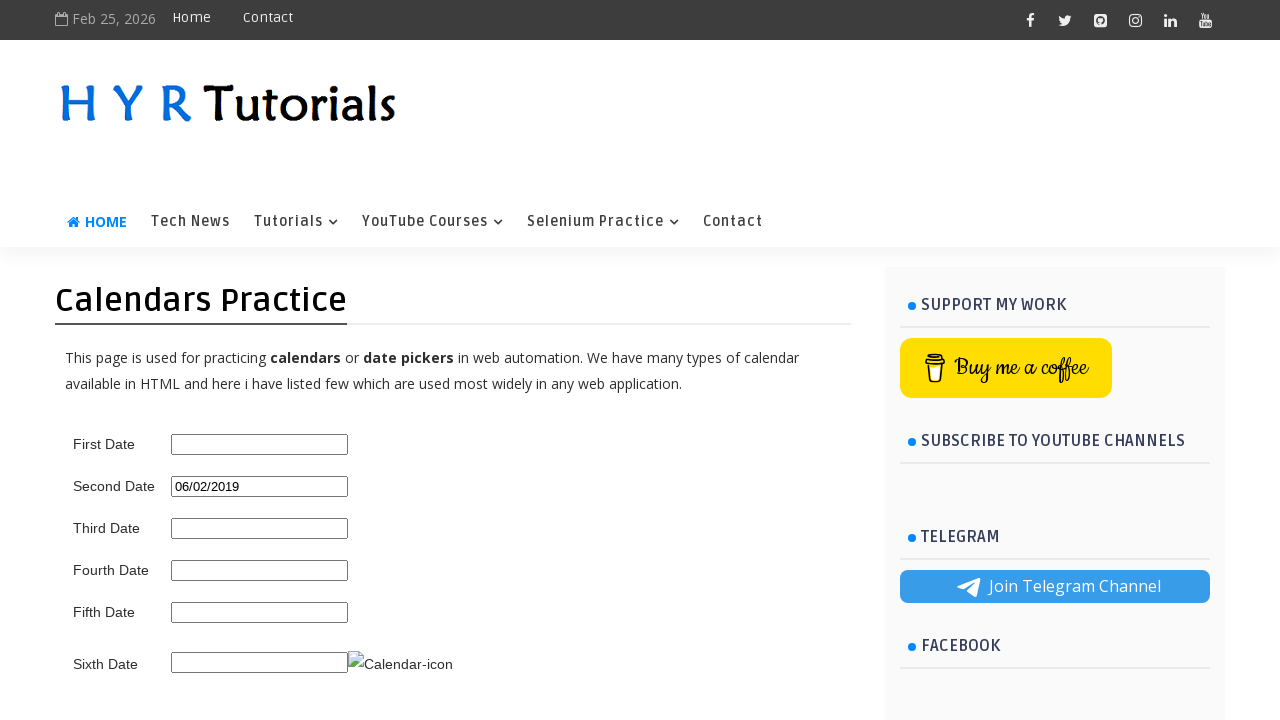